Tests dynamic element creation and deletion by clicking "Add Element" button 100 times, then deleting a specified number of elements and validating the deletion

Starting URL: http://the-internet.herokuapp.com/add_remove_elements/

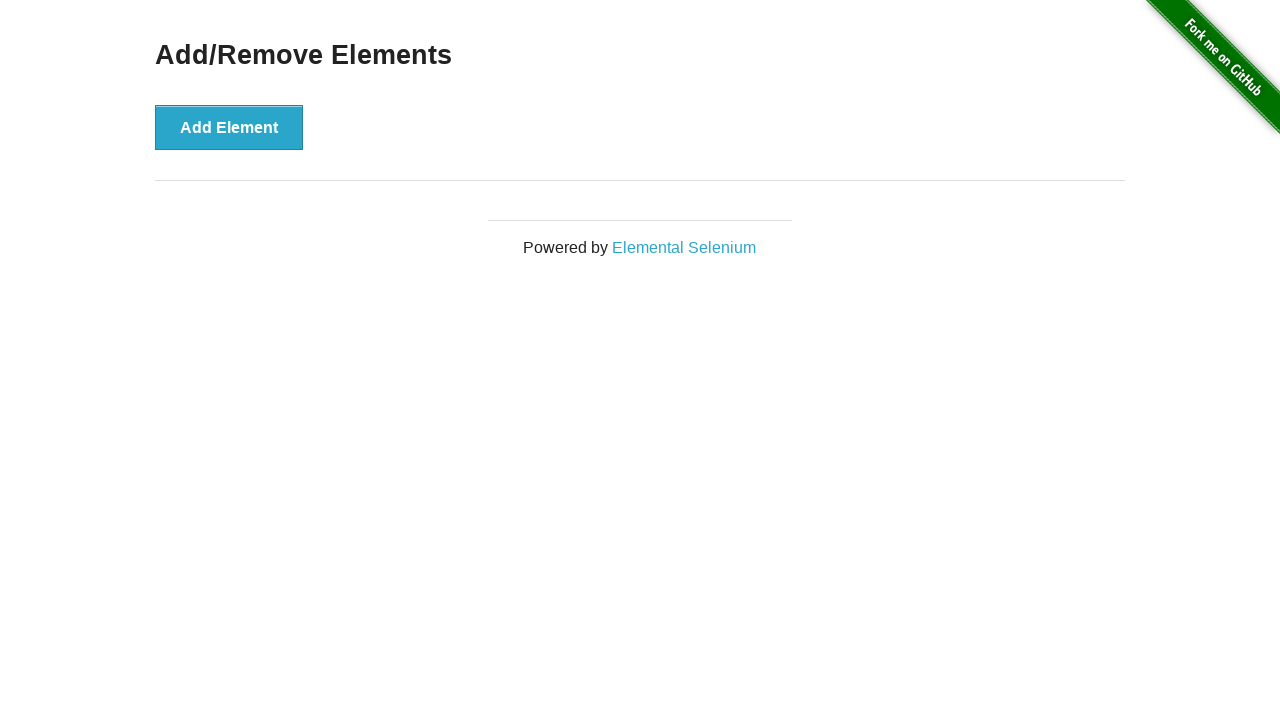

Navigated to Add/Remove Elements page
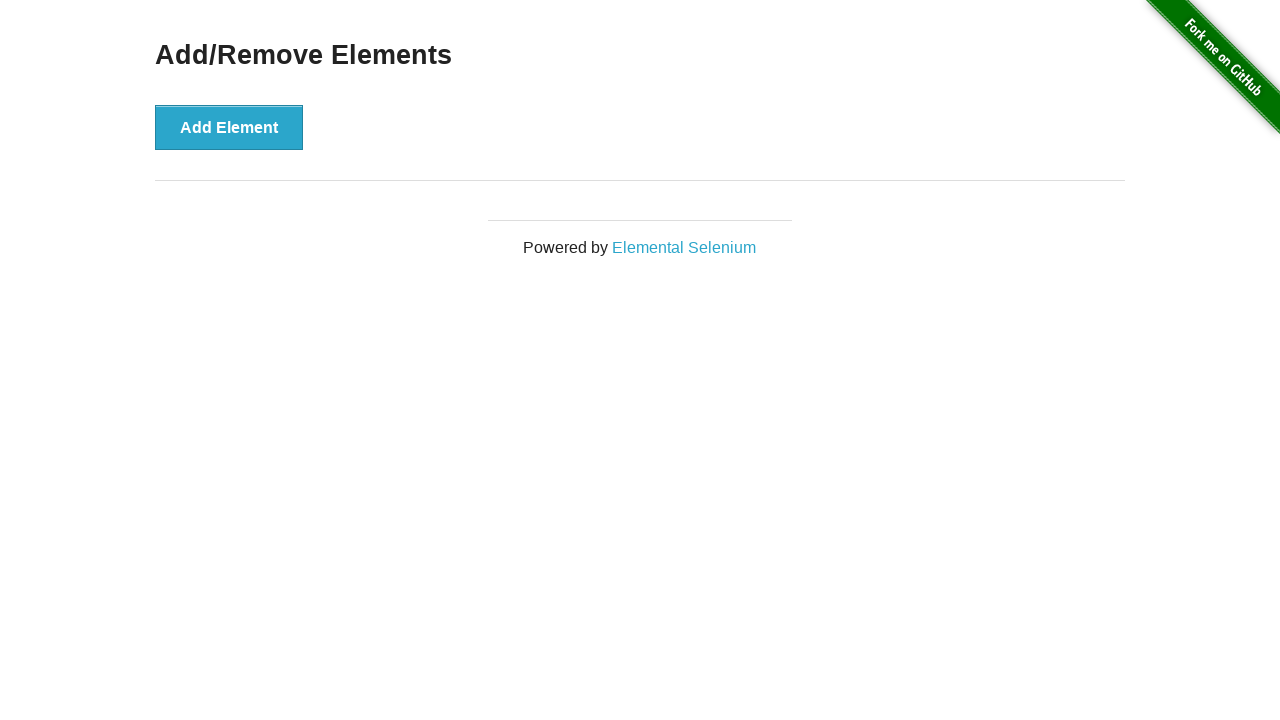

Clicked 'Add Element' button (iteration 1/100) at (229, 127) on button[onclick='addElement()']
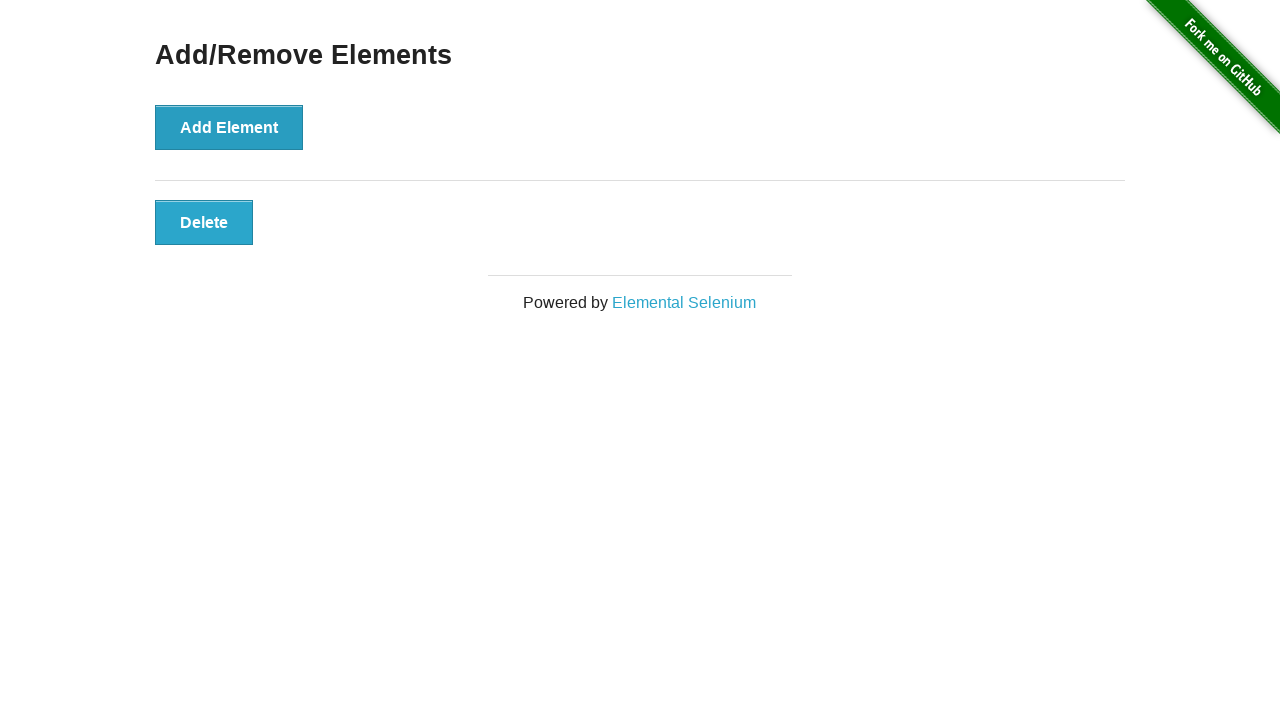

Clicked 'Add Element' button (iteration 2/100) at (229, 127) on button[onclick='addElement()']
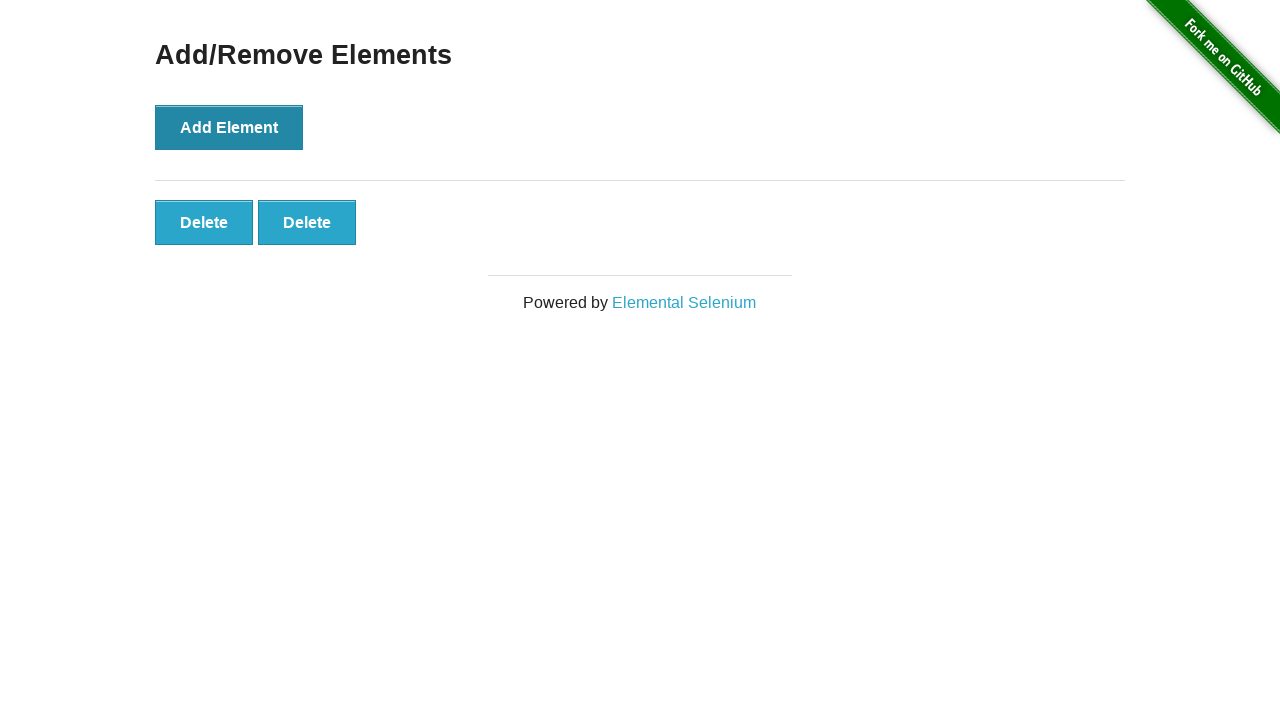

Clicked 'Add Element' button (iteration 3/100) at (229, 127) on button[onclick='addElement()']
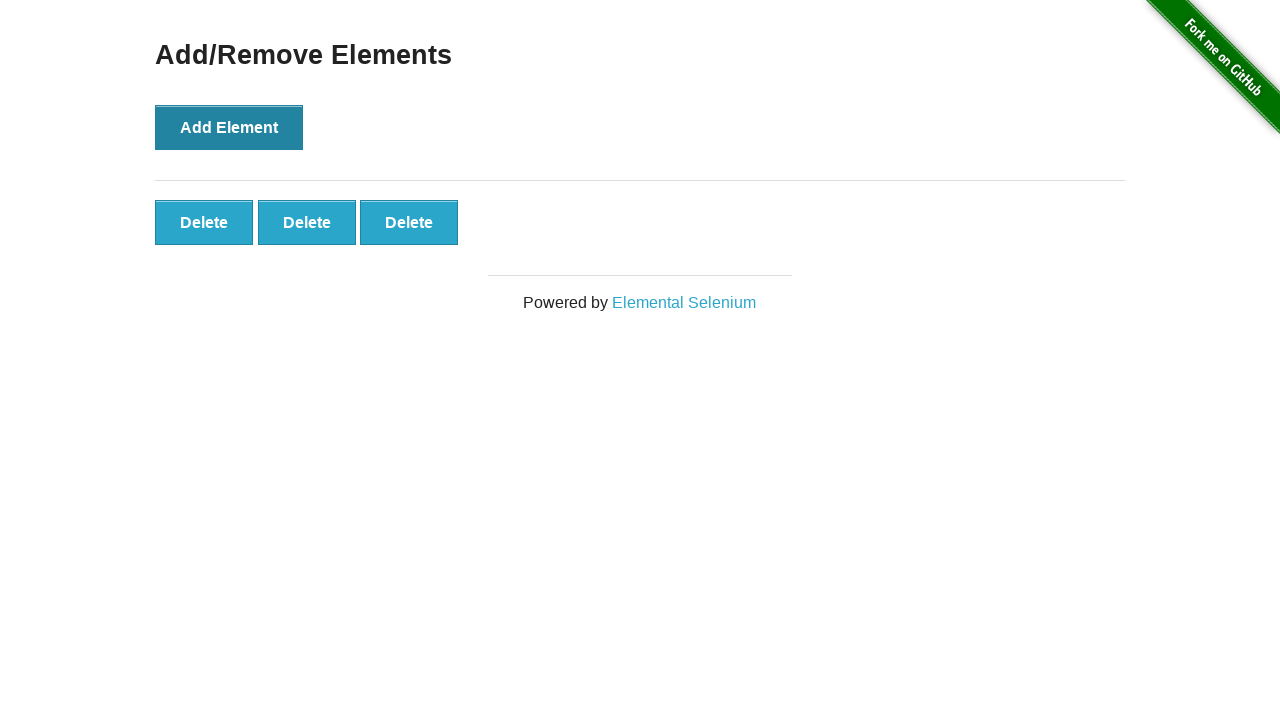

Clicked 'Add Element' button (iteration 4/100) at (229, 127) on button[onclick='addElement()']
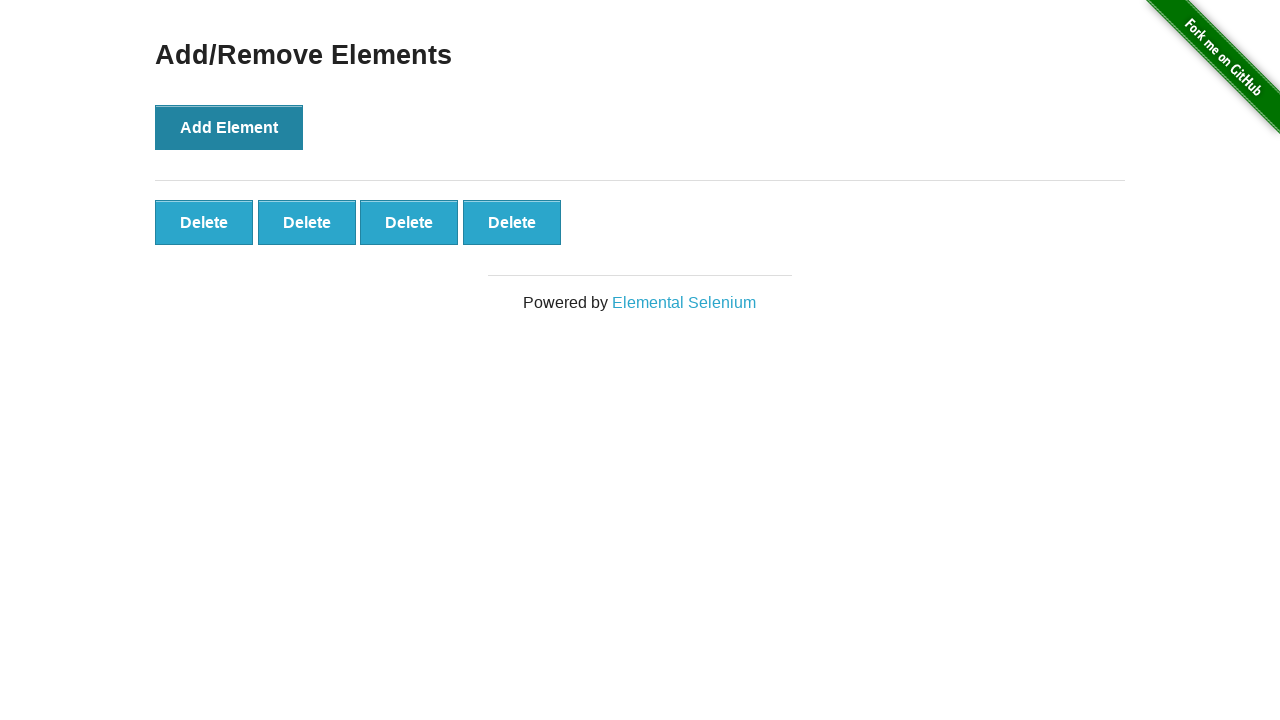

Clicked 'Add Element' button (iteration 5/100) at (229, 127) on button[onclick='addElement()']
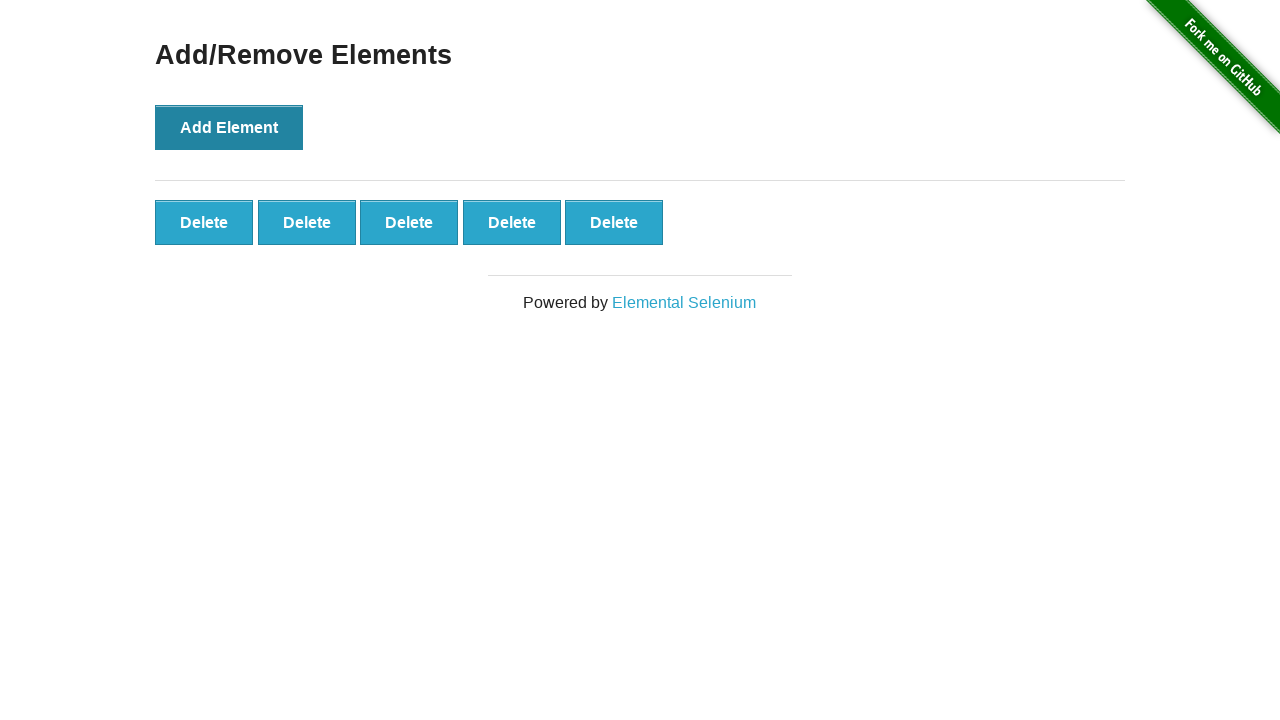

Clicked 'Add Element' button (iteration 6/100) at (229, 127) on button[onclick='addElement()']
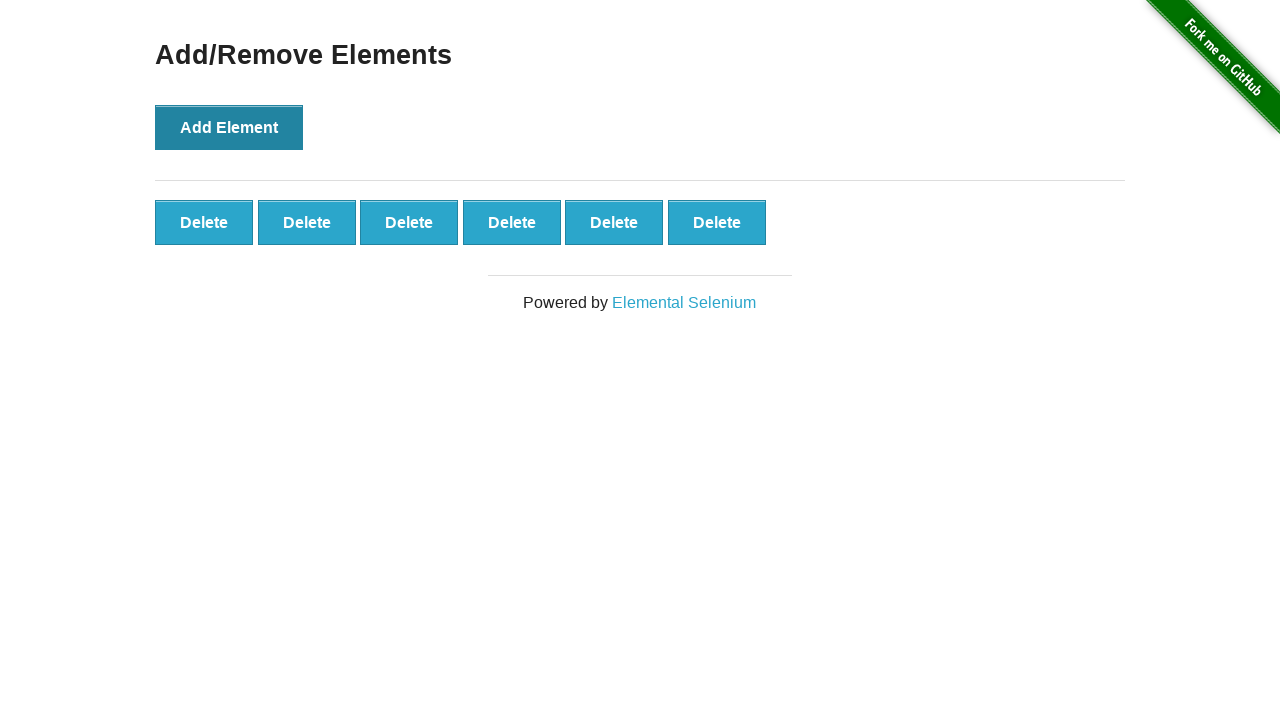

Clicked 'Add Element' button (iteration 7/100) at (229, 127) on button[onclick='addElement()']
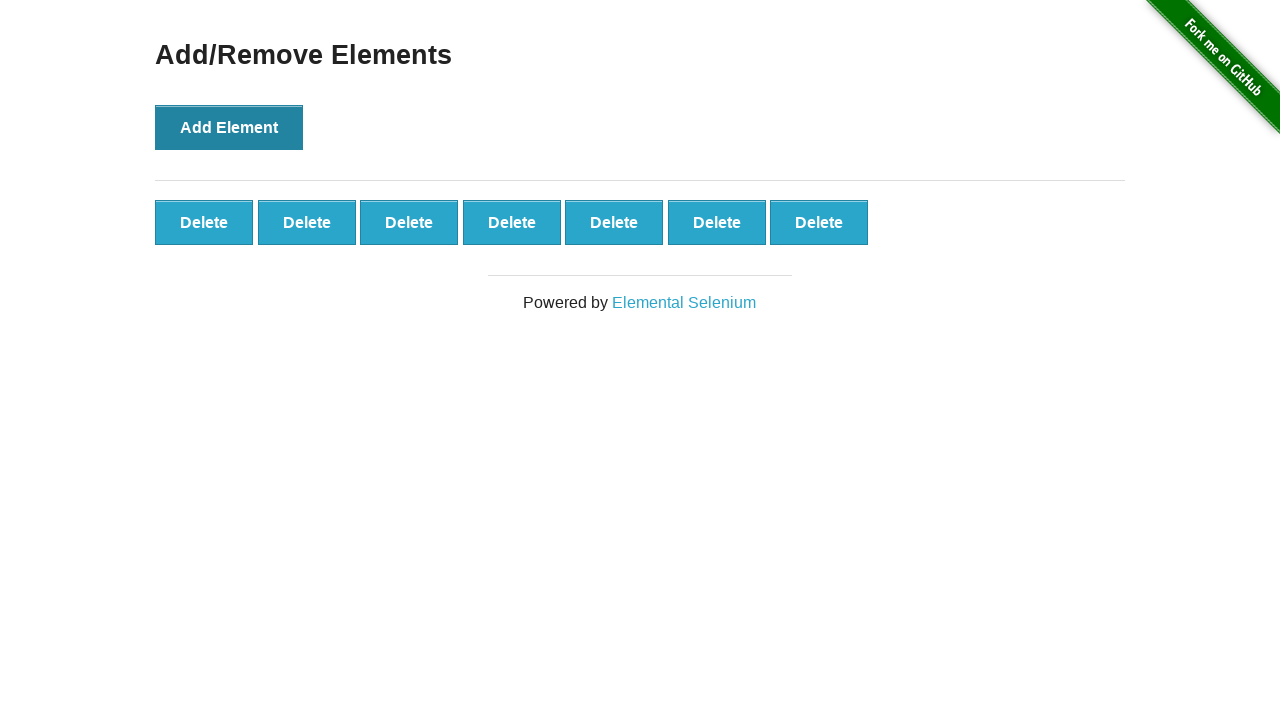

Clicked 'Add Element' button (iteration 8/100) at (229, 127) on button[onclick='addElement()']
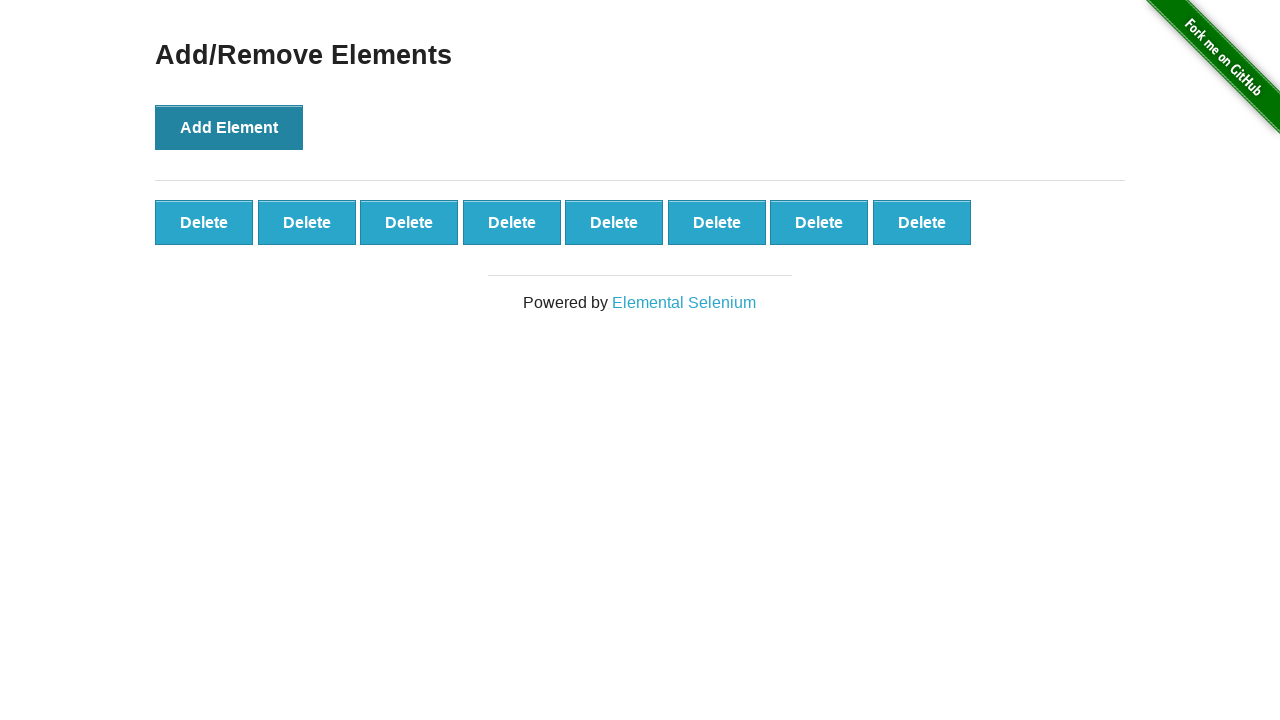

Clicked 'Add Element' button (iteration 9/100) at (229, 127) on button[onclick='addElement()']
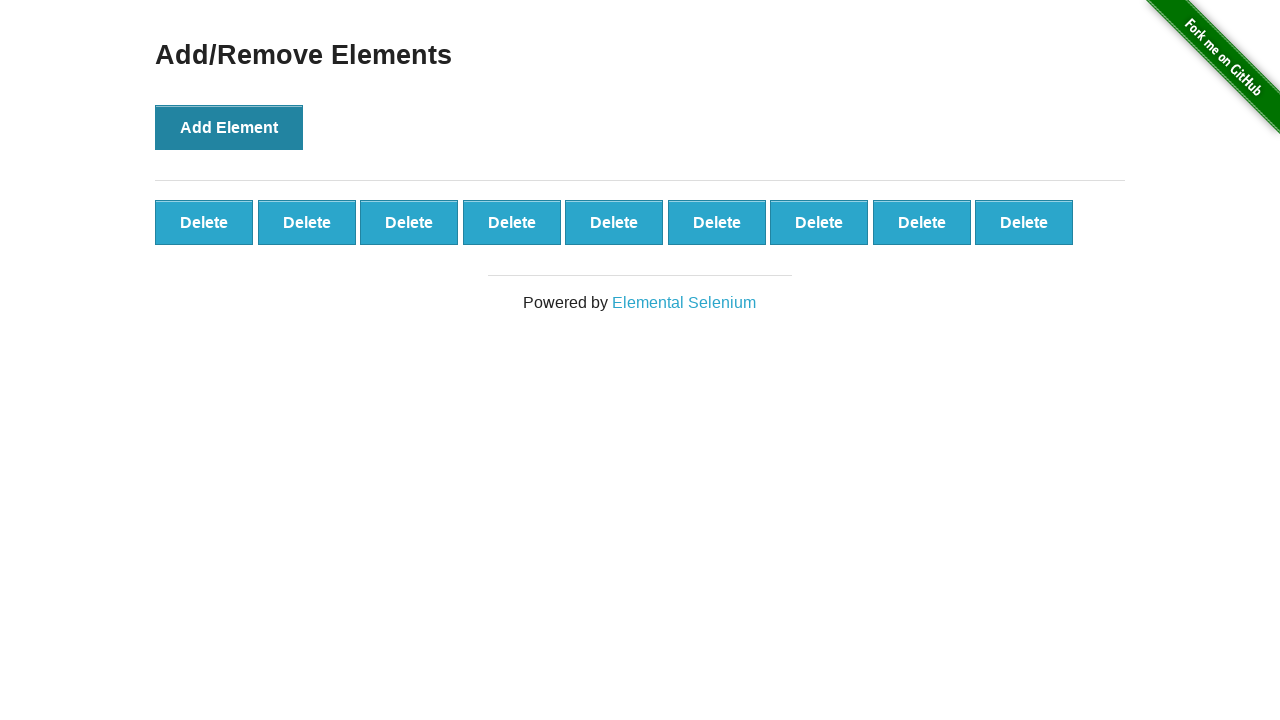

Clicked 'Add Element' button (iteration 10/100) at (229, 127) on button[onclick='addElement()']
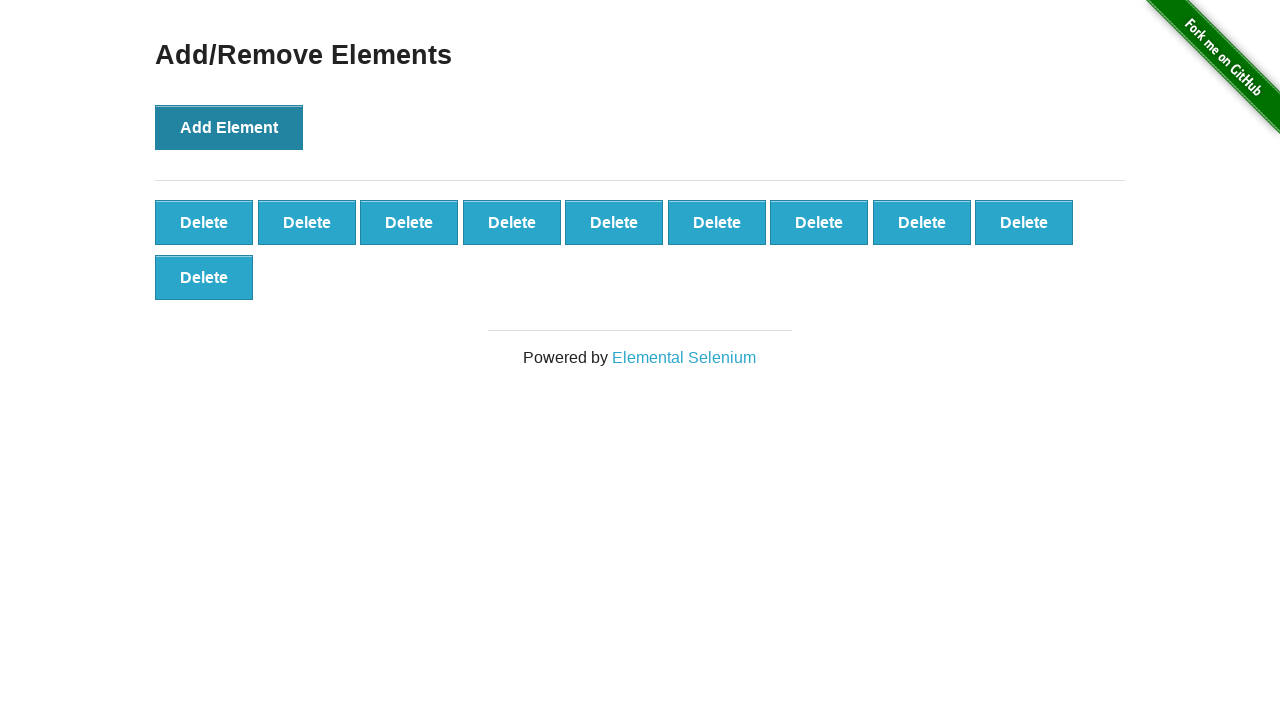

Clicked 'Add Element' button (iteration 11/100) at (229, 127) on button[onclick='addElement()']
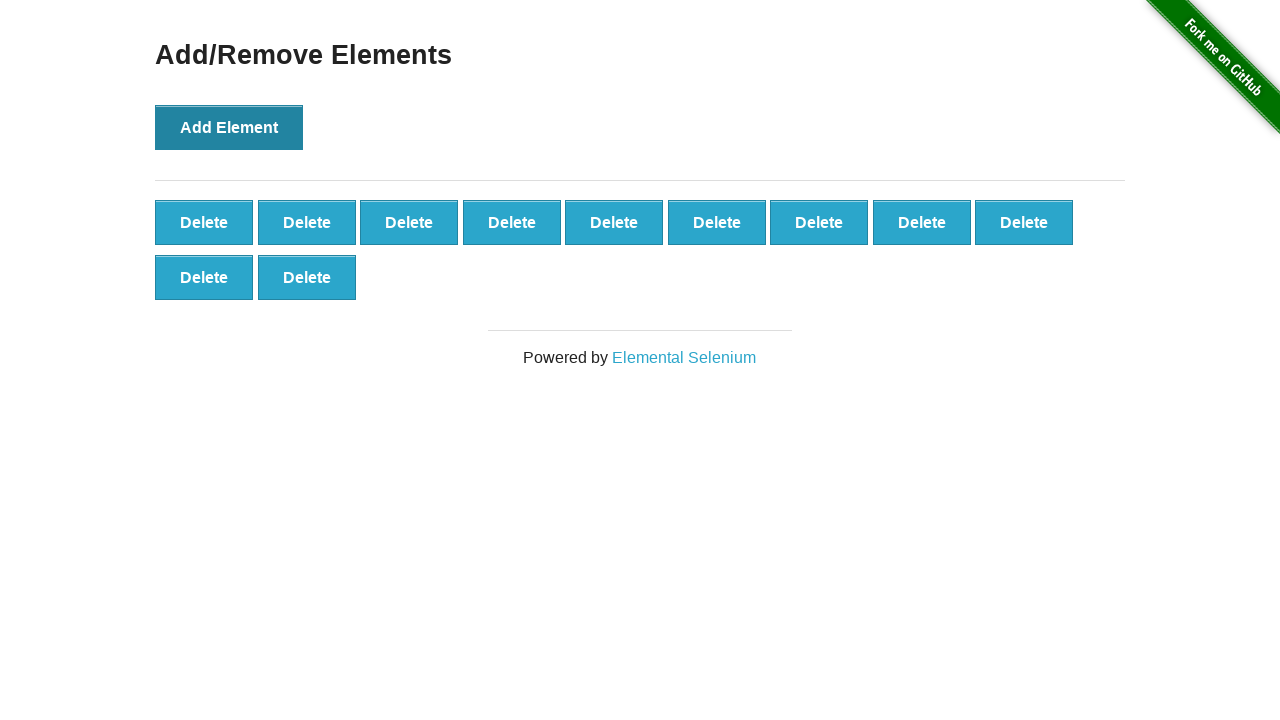

Clicked 'Add Element' button (iteration 12/100) at (229, 127) on button[onclick='addElement()']
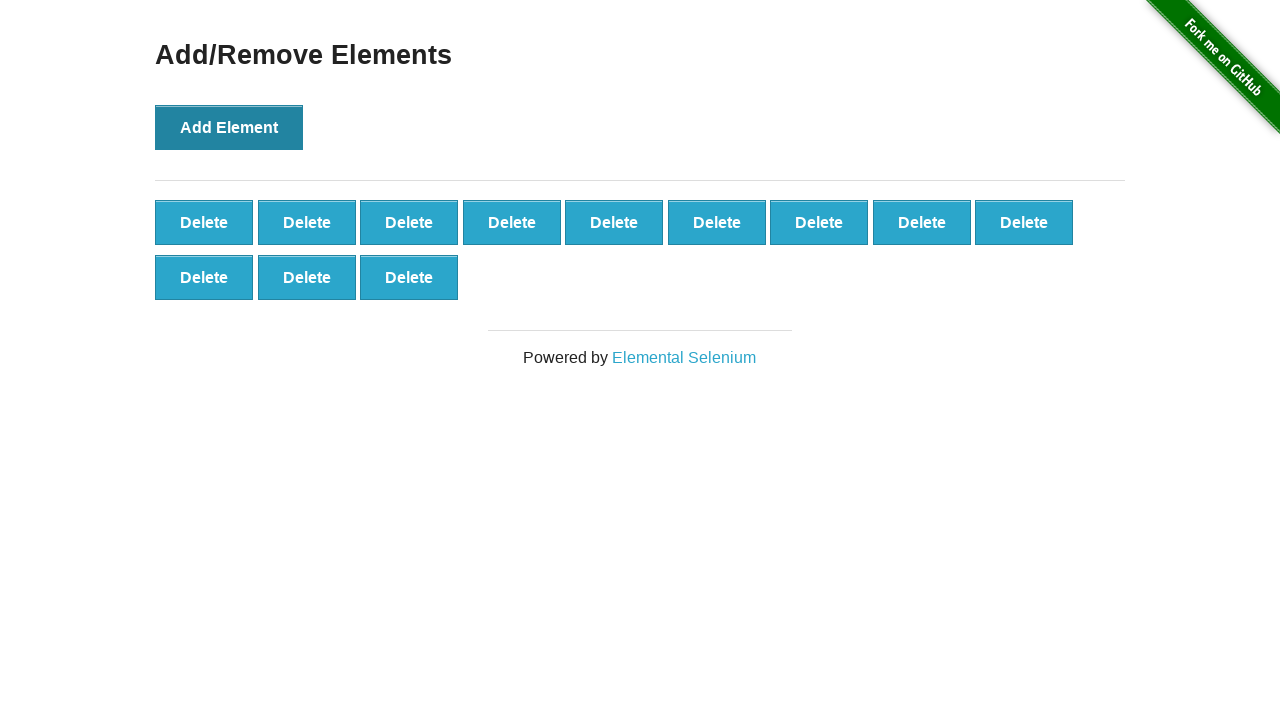

Clicked 'Add Element' button (iteration 13/100) at (229, 127) on button[onclick='addElement()']
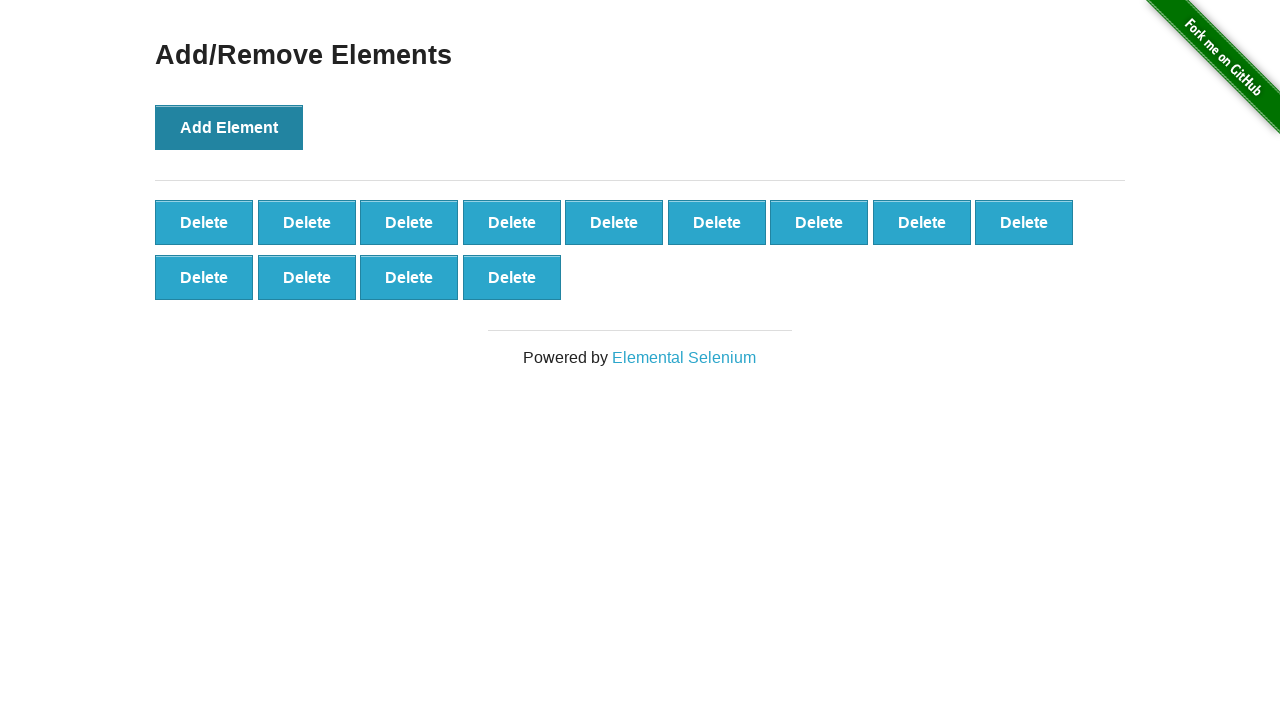

Clicked 'Add Element' button (iteration 14/100) at (229, 127) on button[onclick='addElement()']
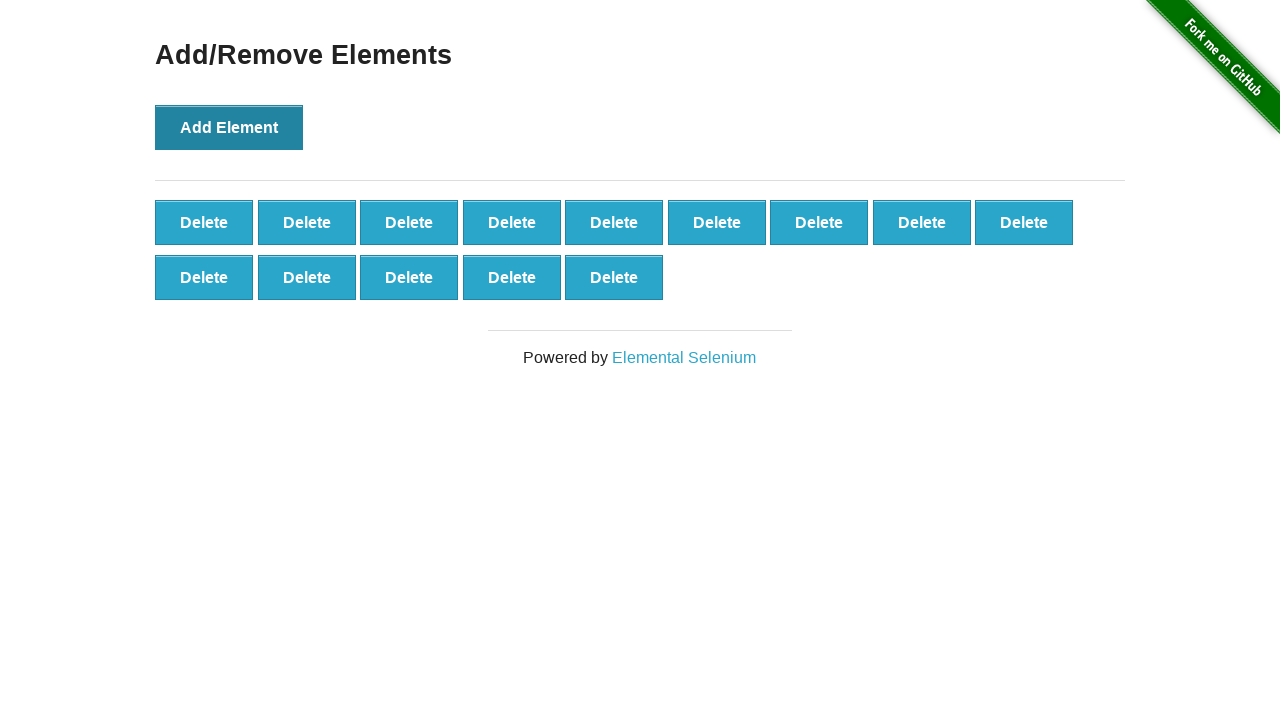

Clicked 'Add Element' button (iteration 15/100) at (229, 127) on button[onclick='addElement()']
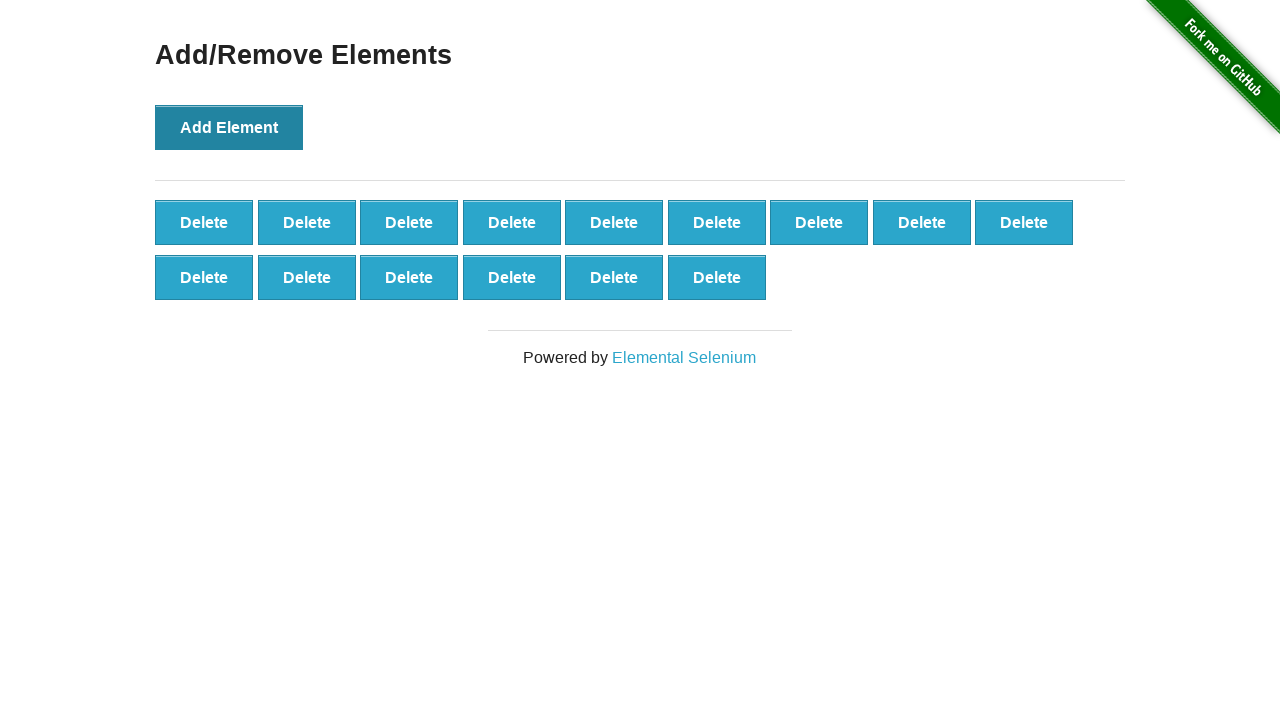

Clicked 'Add Element' button (iteration 16/100) at (229, 127) on button[onclick='addElement()']
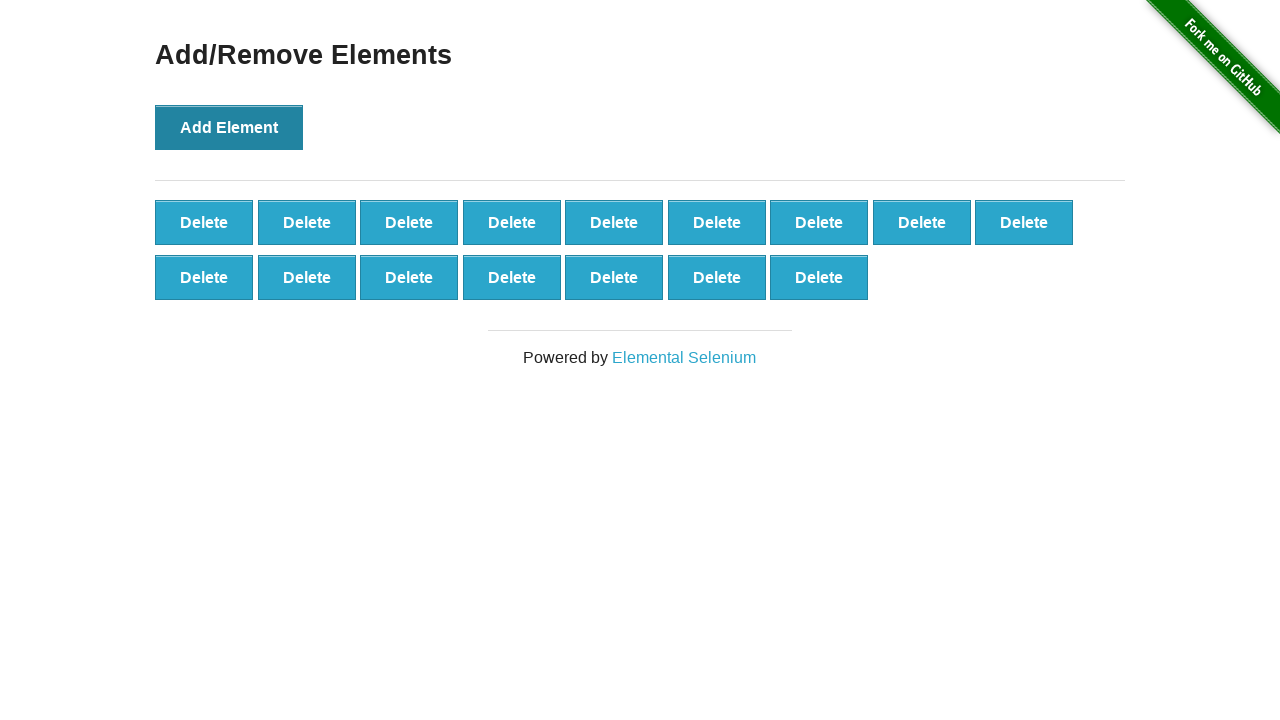

Clicked 'Add Element' button (iteration 17/100) at (229, 127) on button[onclick='addElement()']
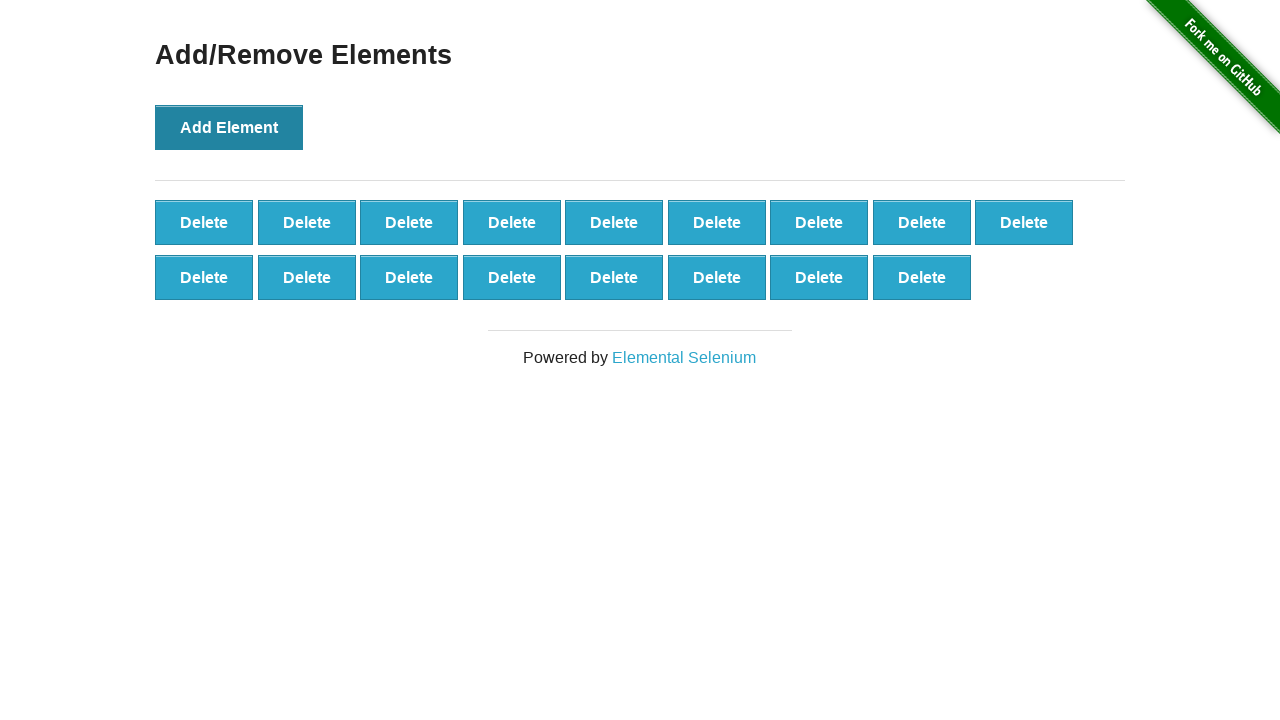

Clicked 'Add Element' button (iteration 18/100) at (229, 127) on button[onclick='addElement()']
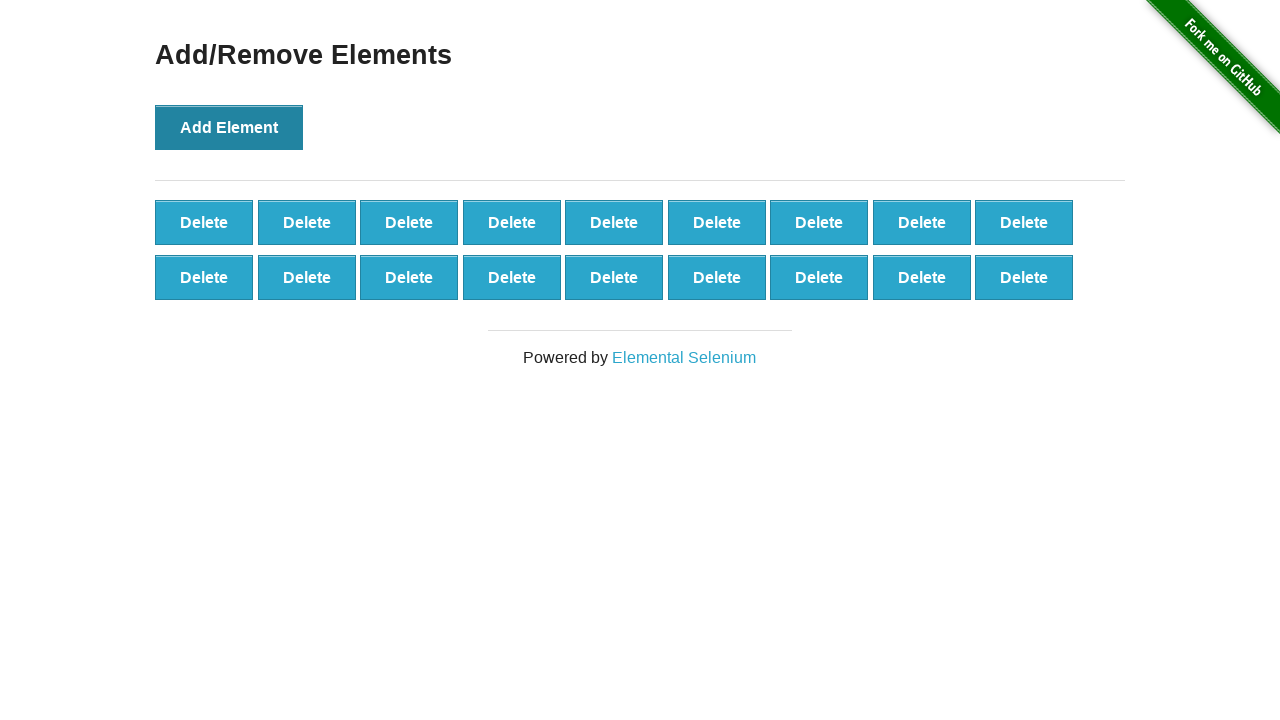

Clicked 'Add Element' button (iteration 19/100) at (229, 127) on button[onclick='addElement()']
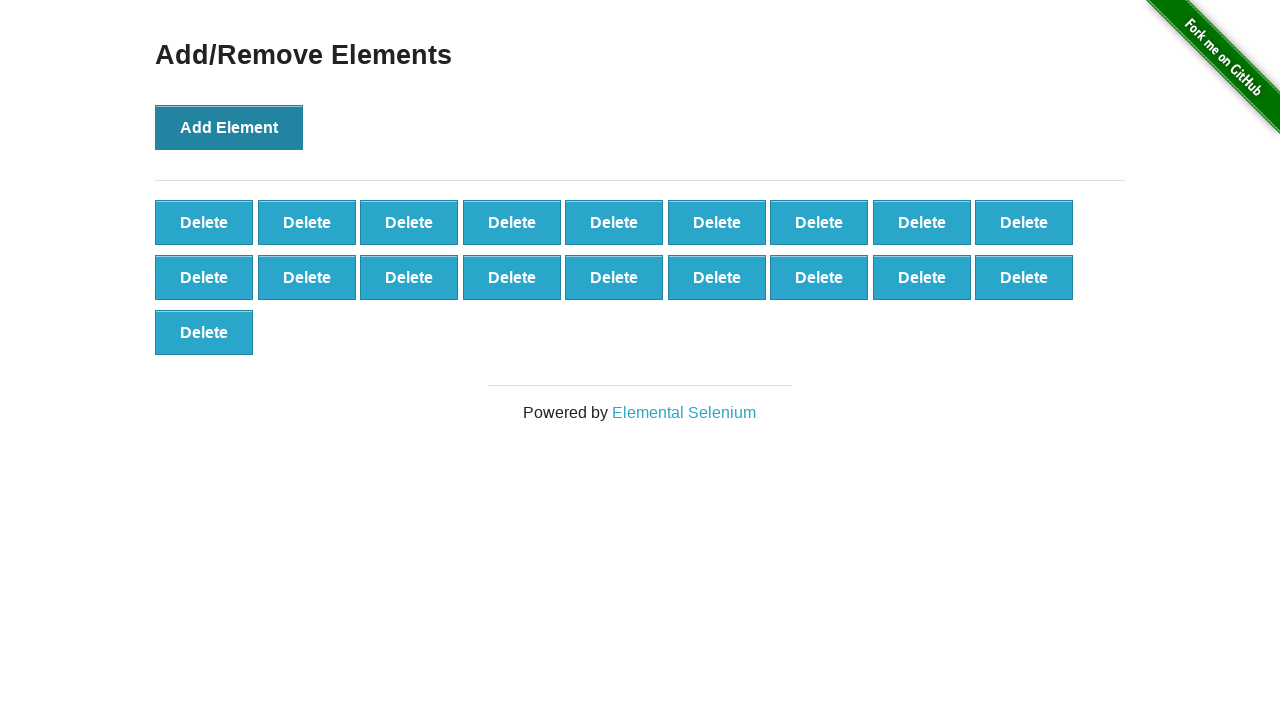

Clicked 'Add Element' button (iteration 20/100) at (229, 127) on button[onclick='addElement()']
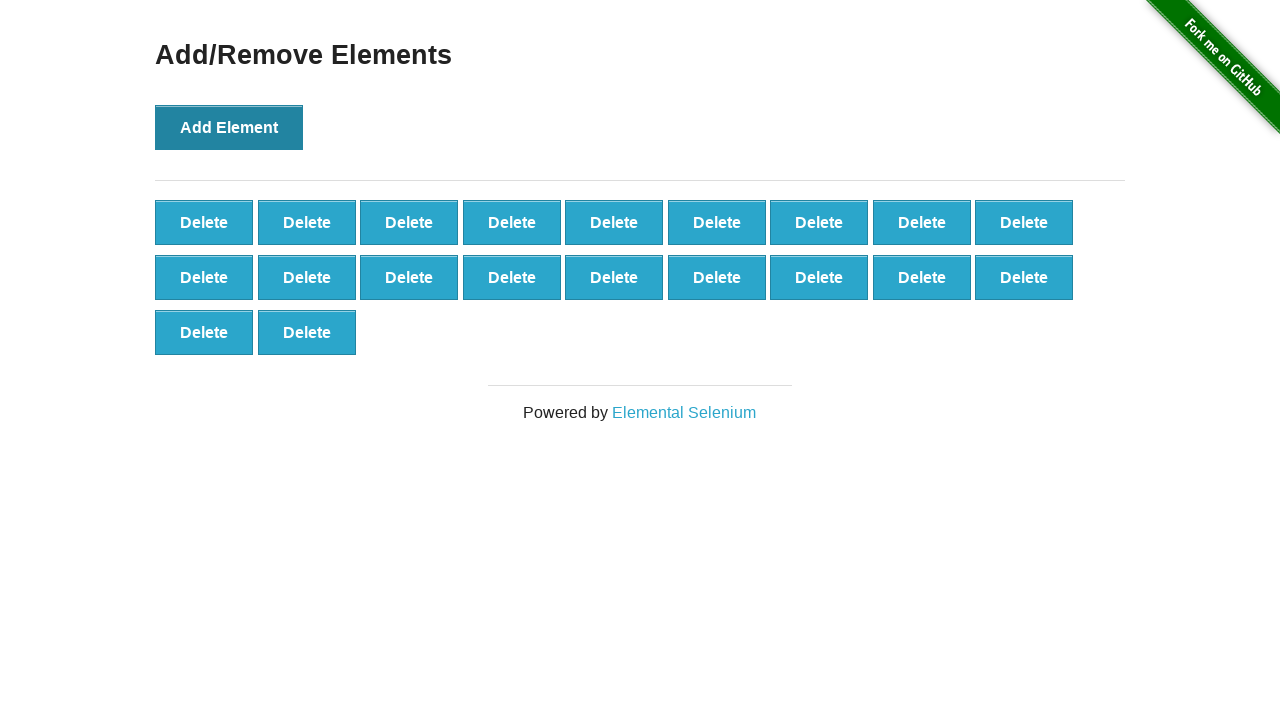

Clicked 'Add Element' button (iteration 21/100) at (229, 127) on button[onclick='addElement()']
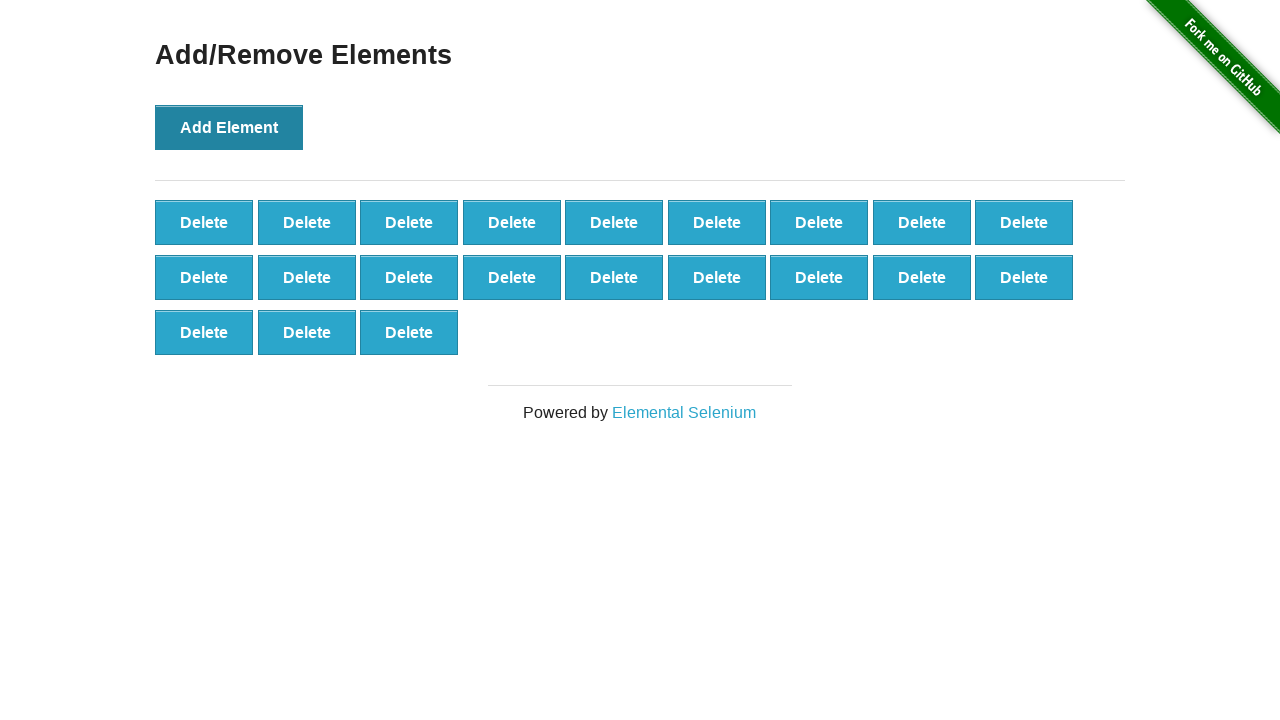

Clicked 'Add Element' button (iteration 22/100) at (229, 127) on button[onclick='addElement()']
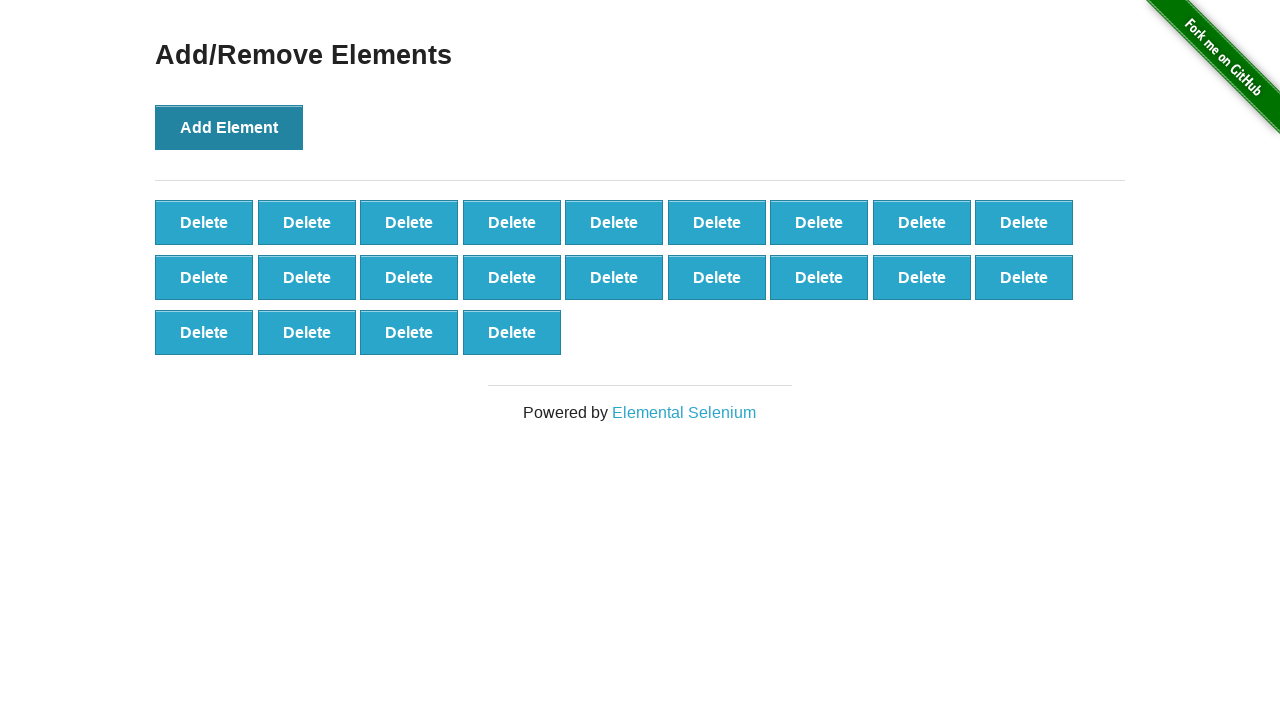

Clicked 'Add Element' button (iteration 23/100) at (229, 127) on button[onclick='addElement()']
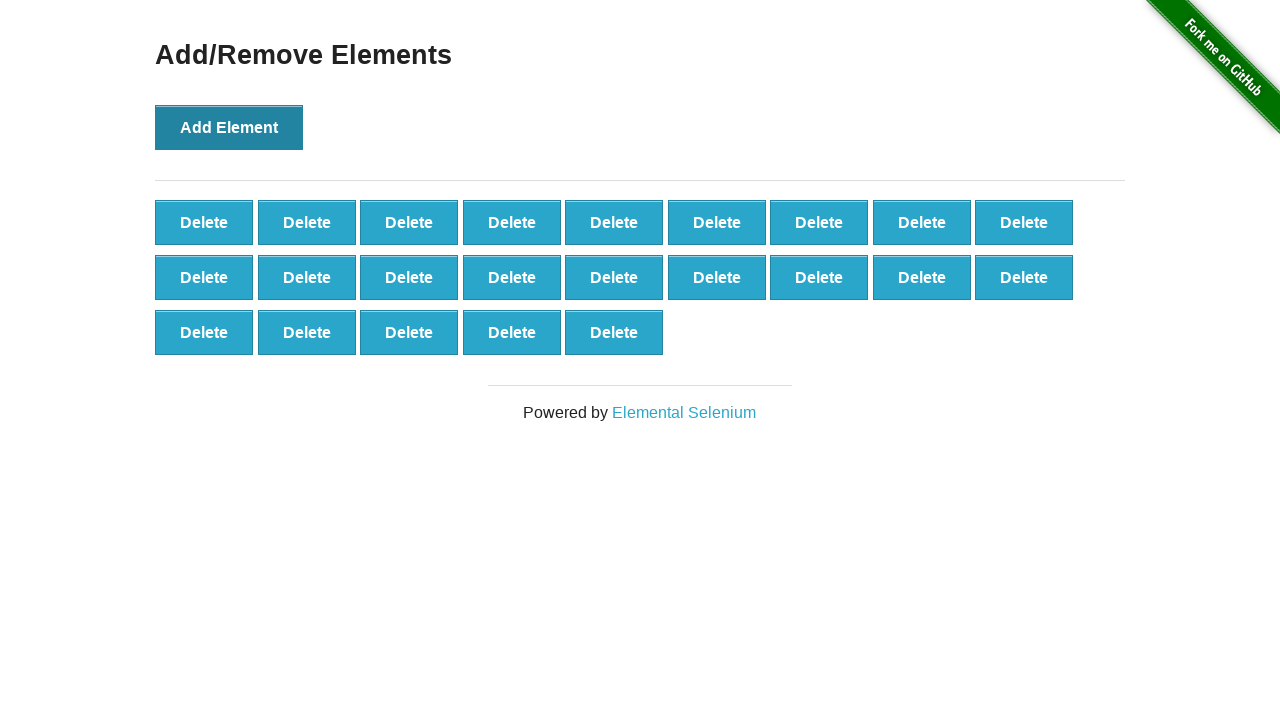

Clicked 'Add Element' button (iteration 24/100) at (229, 127) on button[onclick='addElement()']
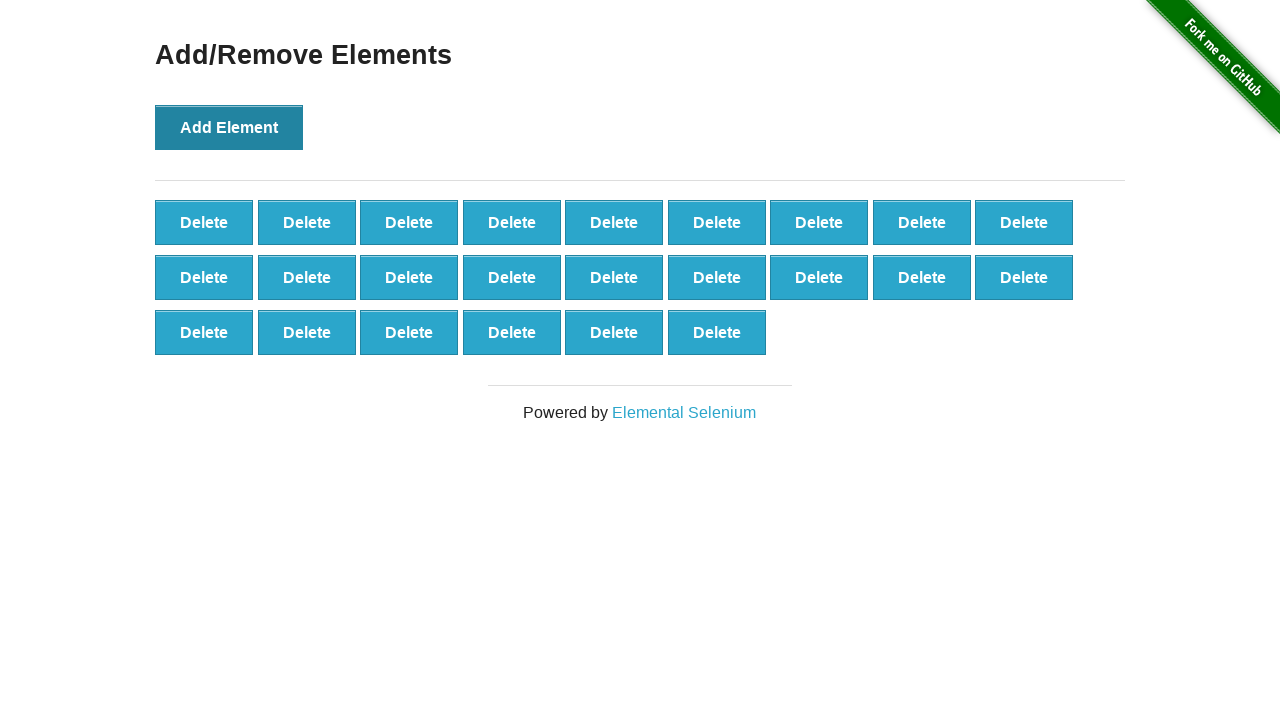

Clicked 'Add Element' button (iteration 25/100) at (229, 127) on button[onclick='addElement()']
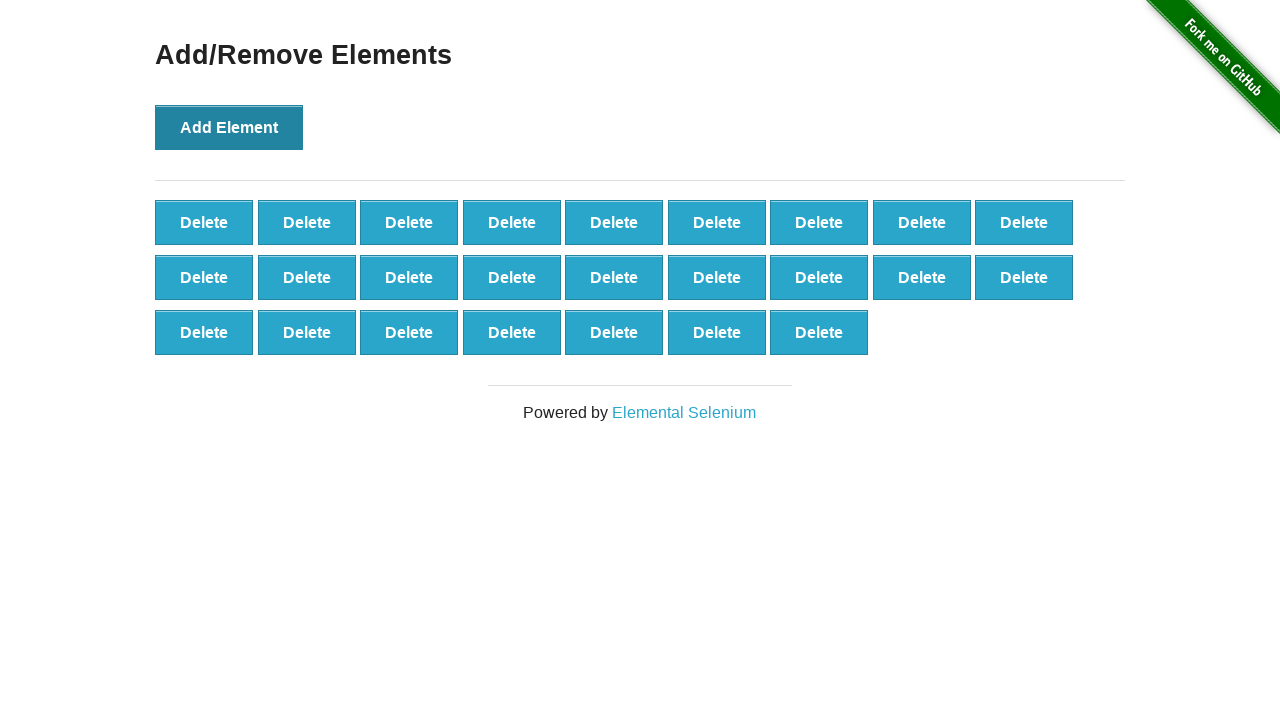

Clicked 'Add Element' button (iteration 26/100) at (229, 127) on button[onclick='addElement()']
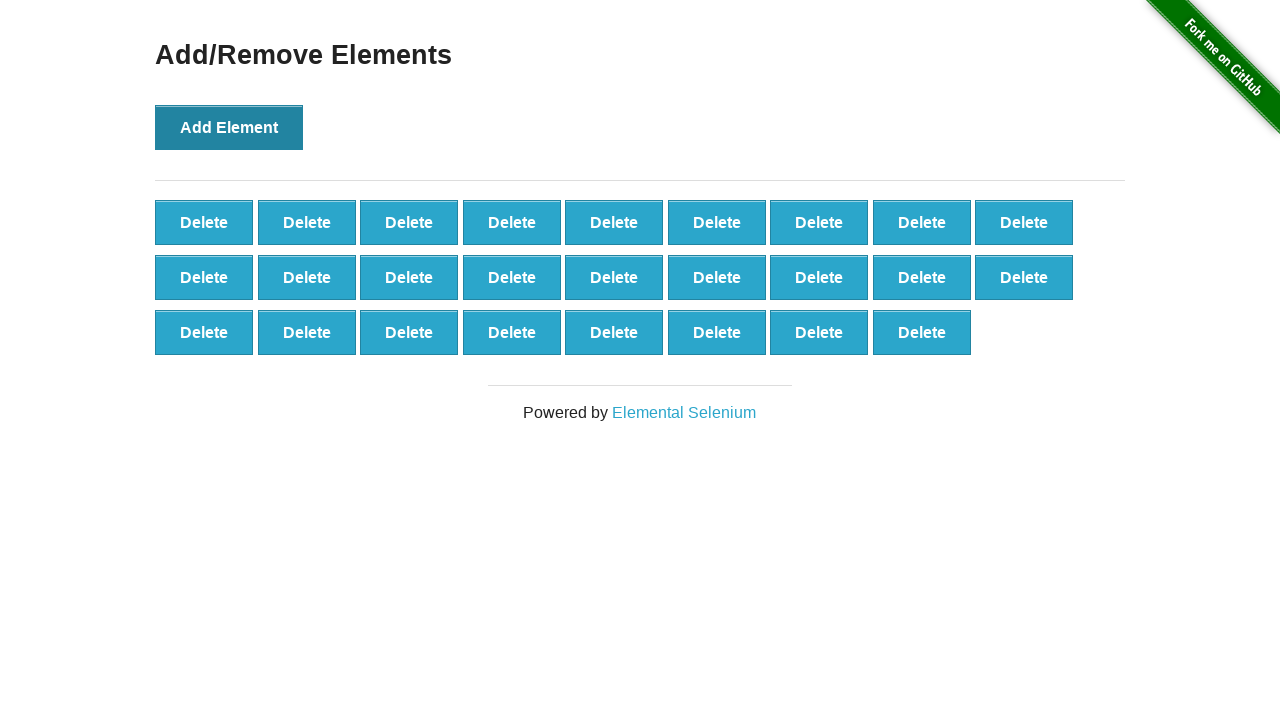

Clicked 'Add Element' button (iteration 27/100) at (229, 127) on button[onclick='addElement()']
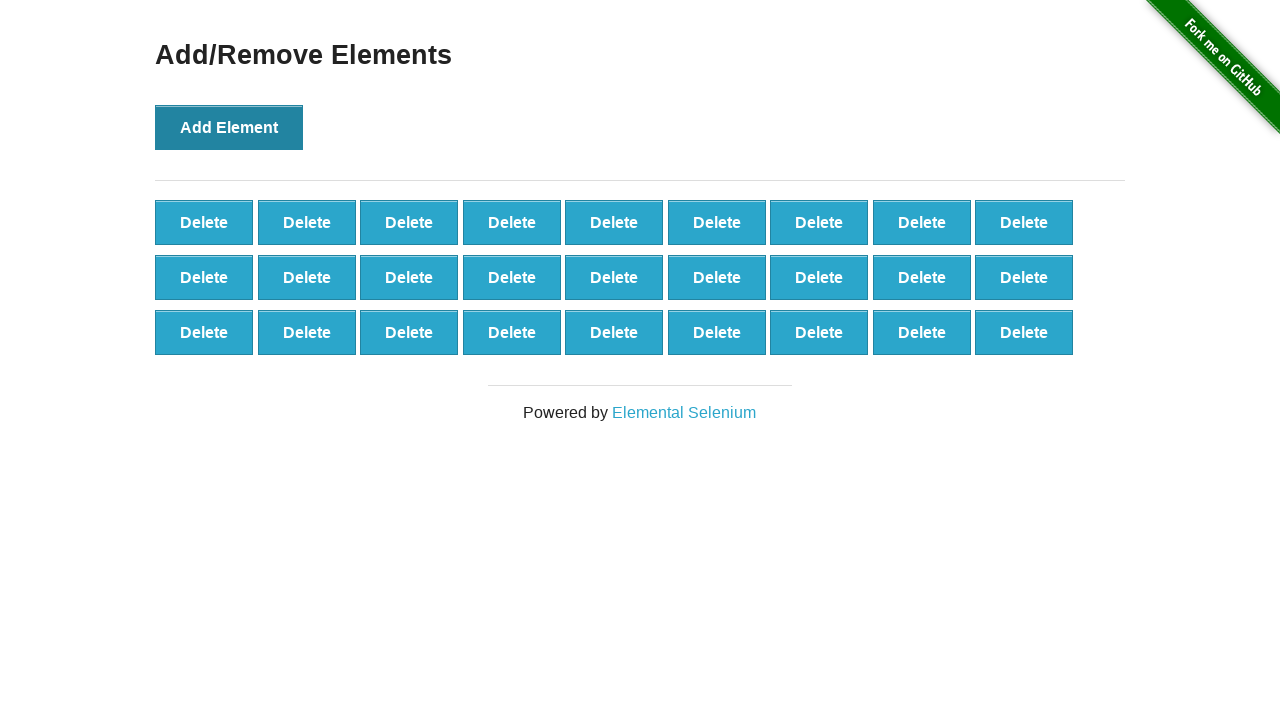

Clicked 'Add Element' button (iteration 28/100) at (229, 127) on button[onclick='addElement()']
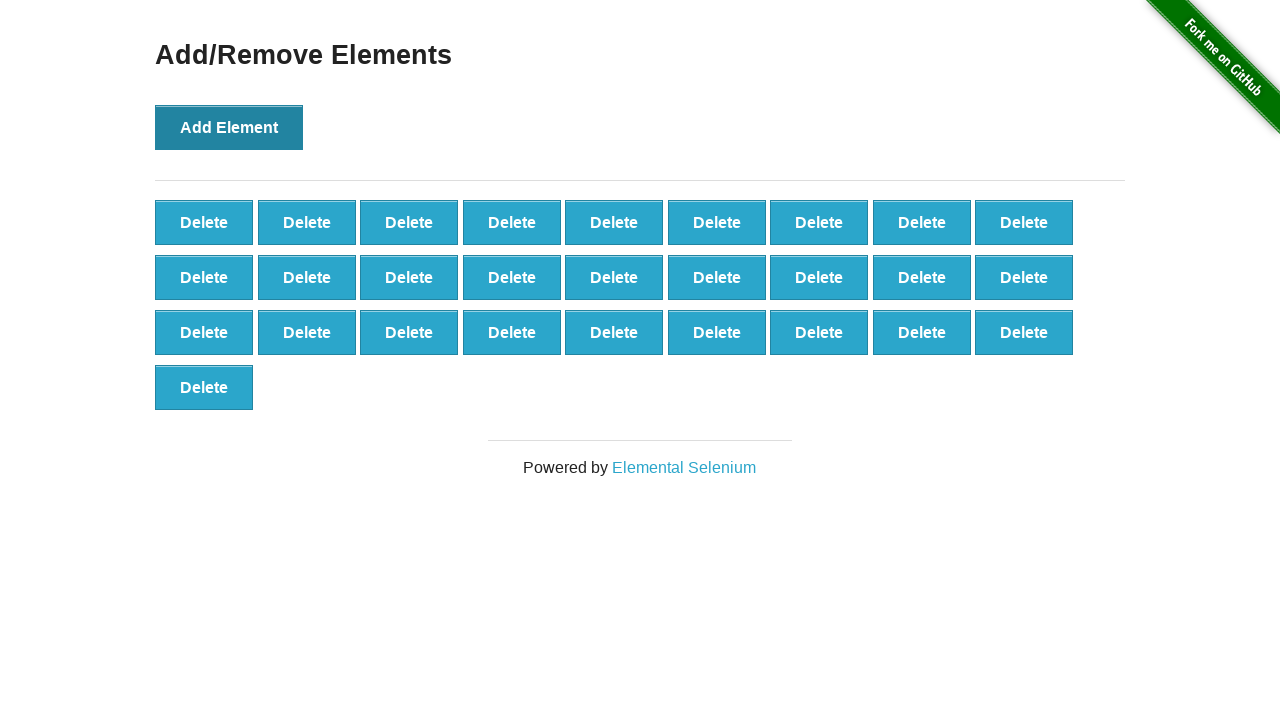

Clicked 'Add Element' button (iteration 29/100) at (229, 127) on button[onclick='addElement()']
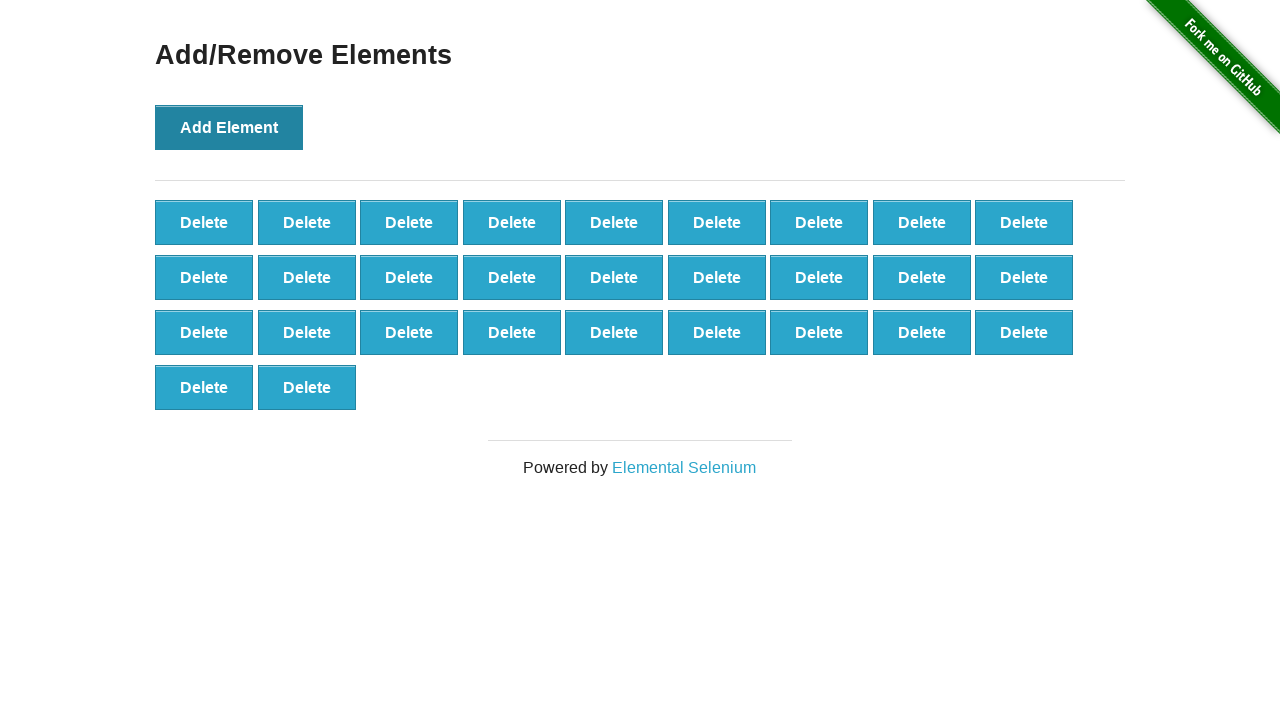

Clicked 'Add Element' button (iteration 30/100) at (229, 127) on button[onclick='addElement()']
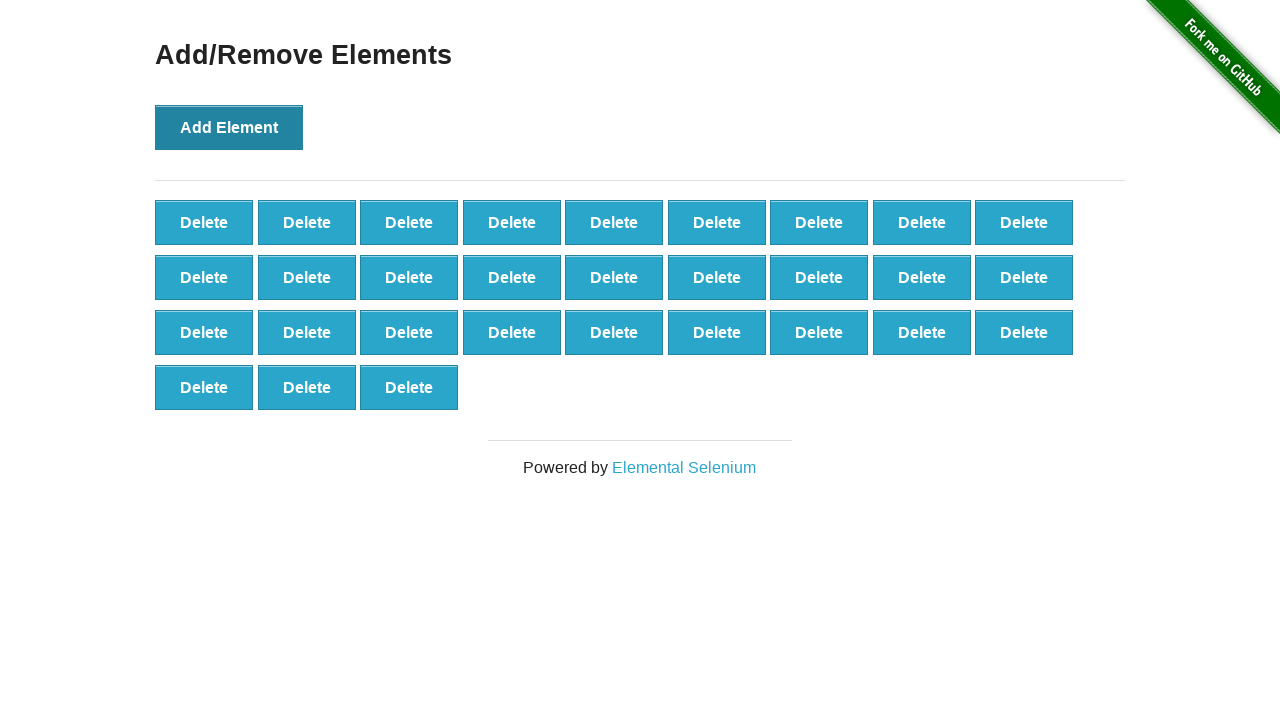

Clicked 'Add Element' button (iteration 31/100) at (229, 127) on button[onclick='addElement()']
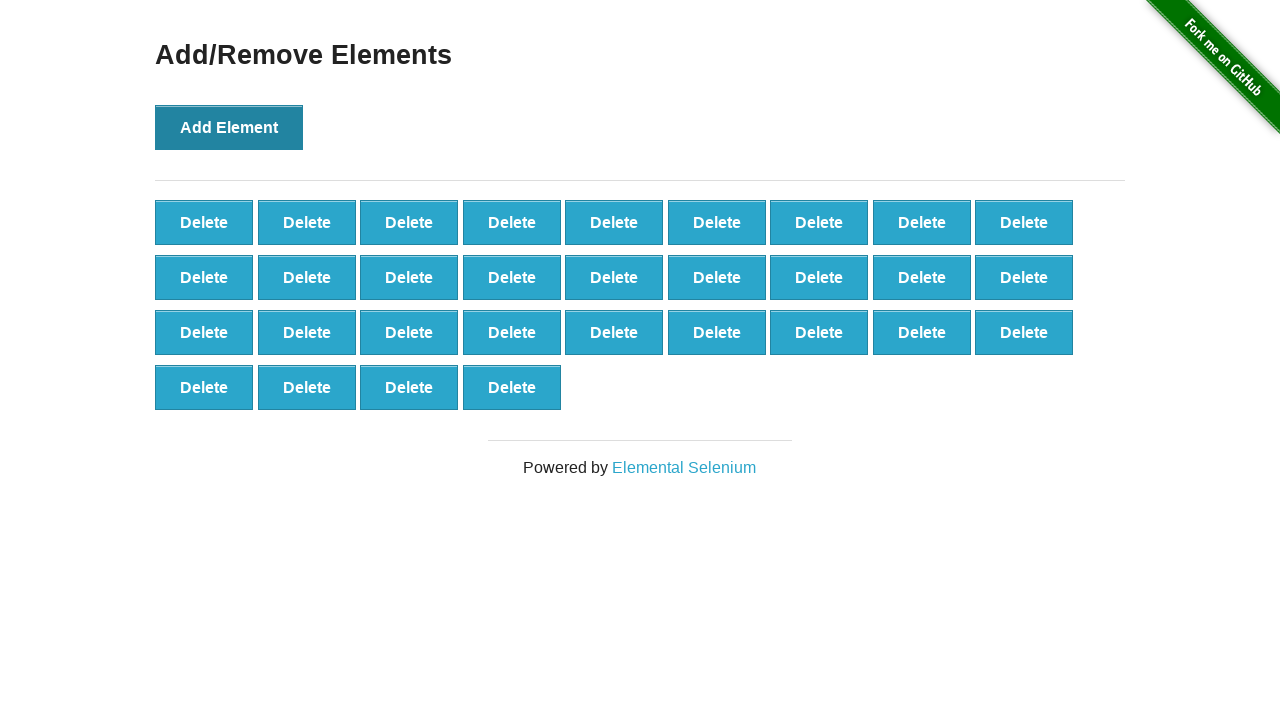

Clicked 'Add Element' button (iteration 32/100) at (229, 127) on button[onclick='addElement()']
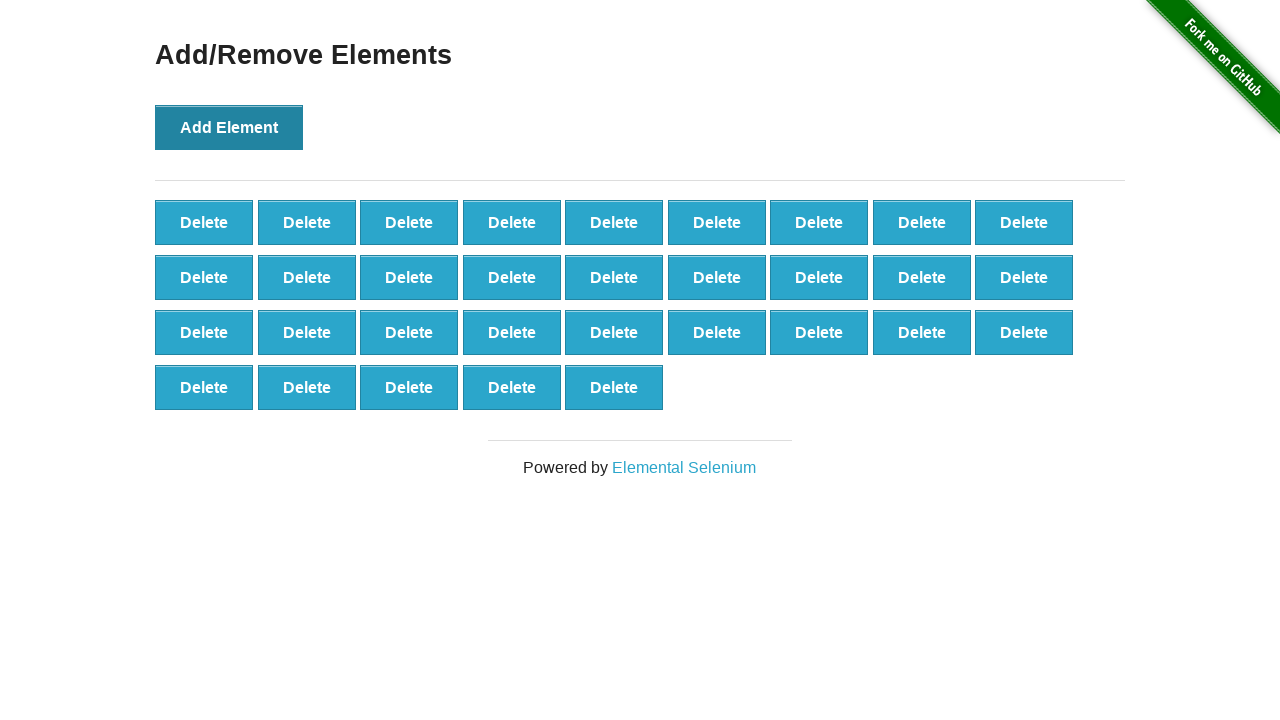

Clicked 'Add Element' button (iteration 33/100) at (229, 127) on button[onclick='addElement()']
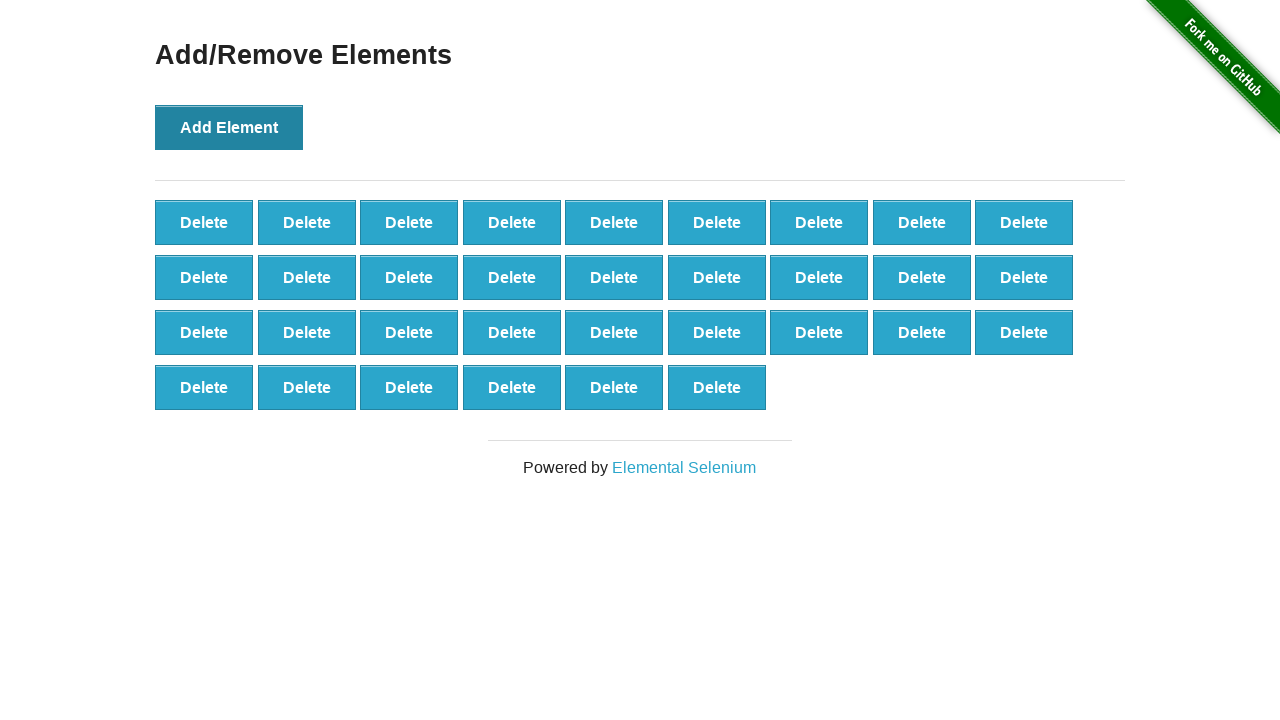

Clicked 'Add Element' button (iteration 34/100) at (229, 127) on button[onclick='addElement()']
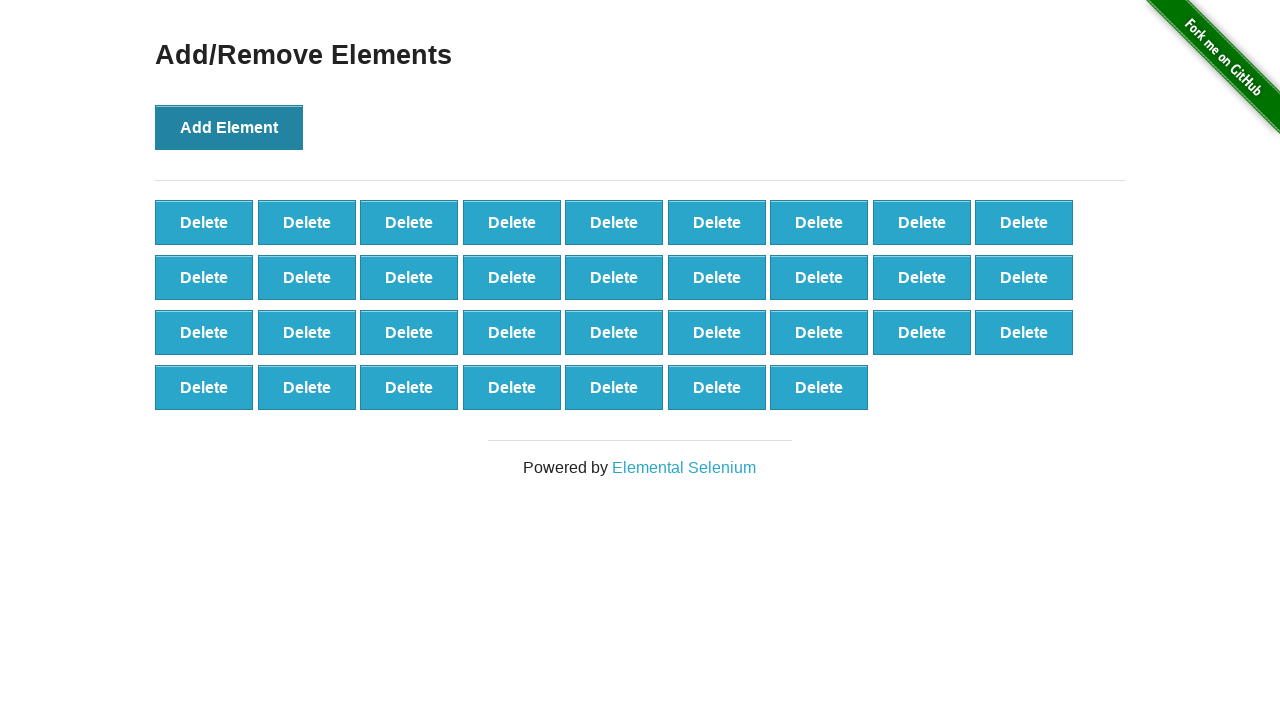

Clicked 'Add Element' button (iteration 35/100) at (229, 127) on button[onclick='addElement()']
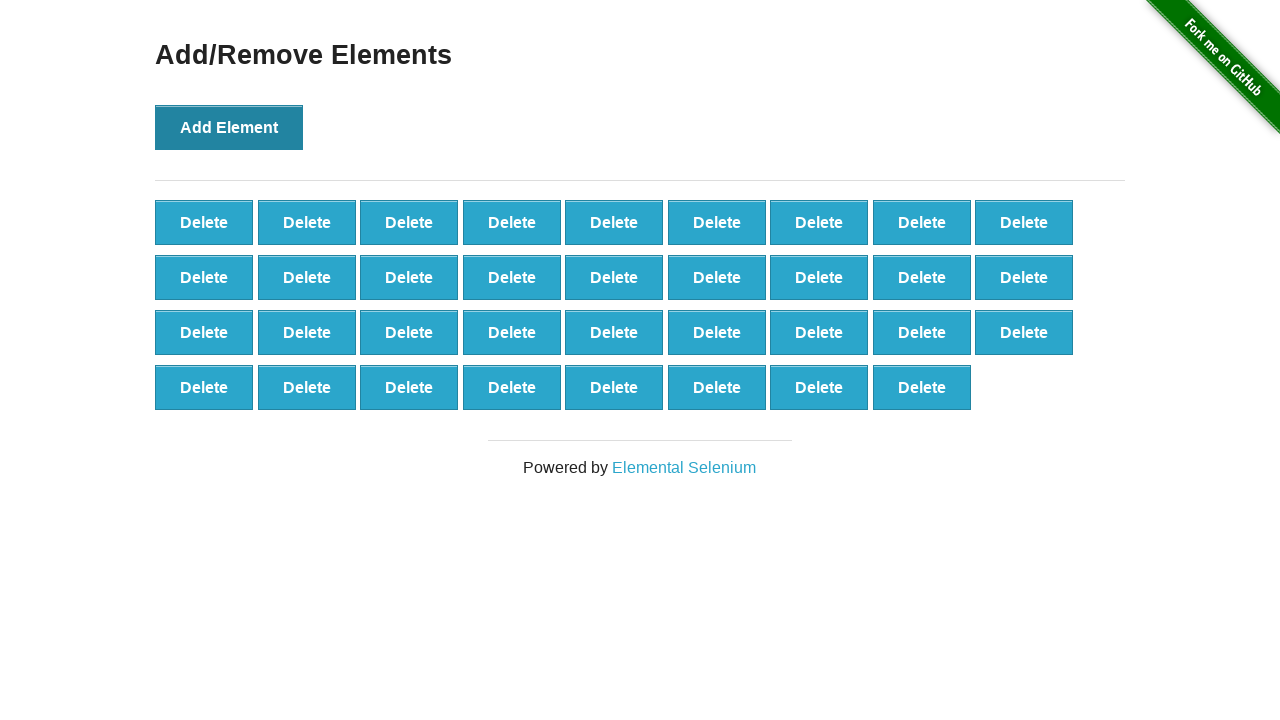

Clicked 'Add Element' button (iteration 36/100) at (229, 127) on button[onclick='addElement()']
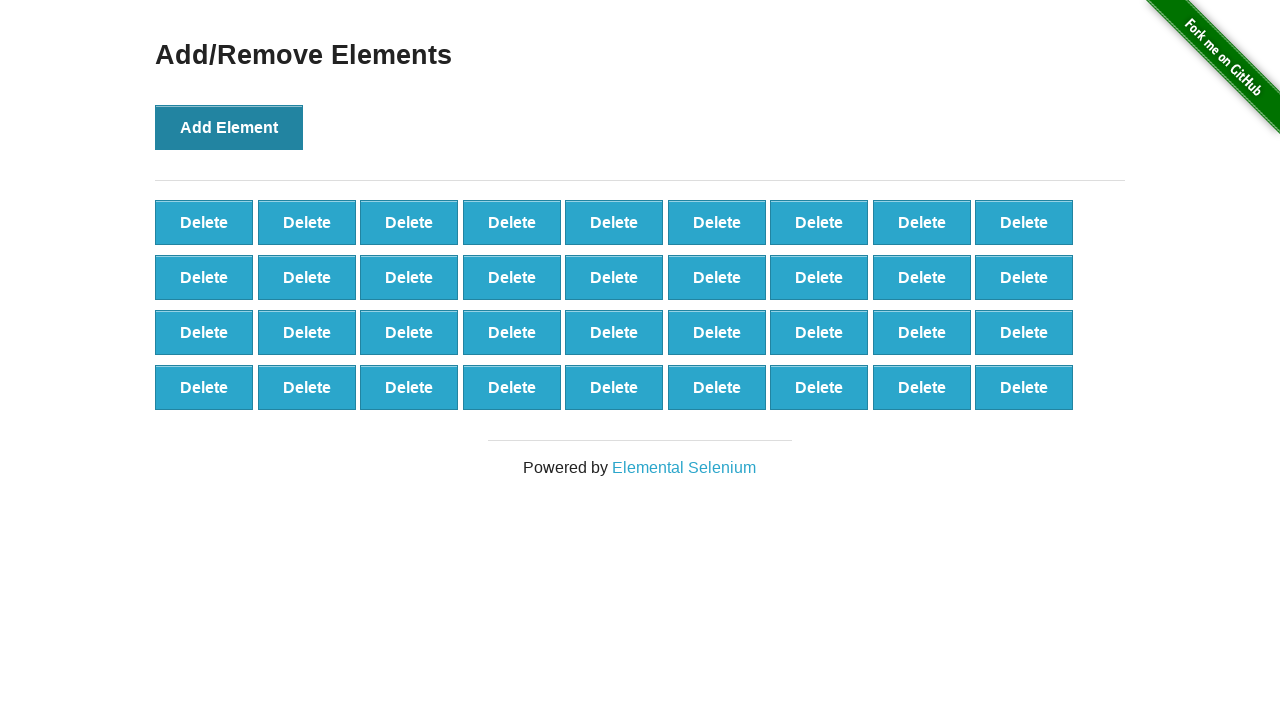

Clicked 'Add Element' button (iteration 37/100) at (229, 127) on button[onclick='addElement()']
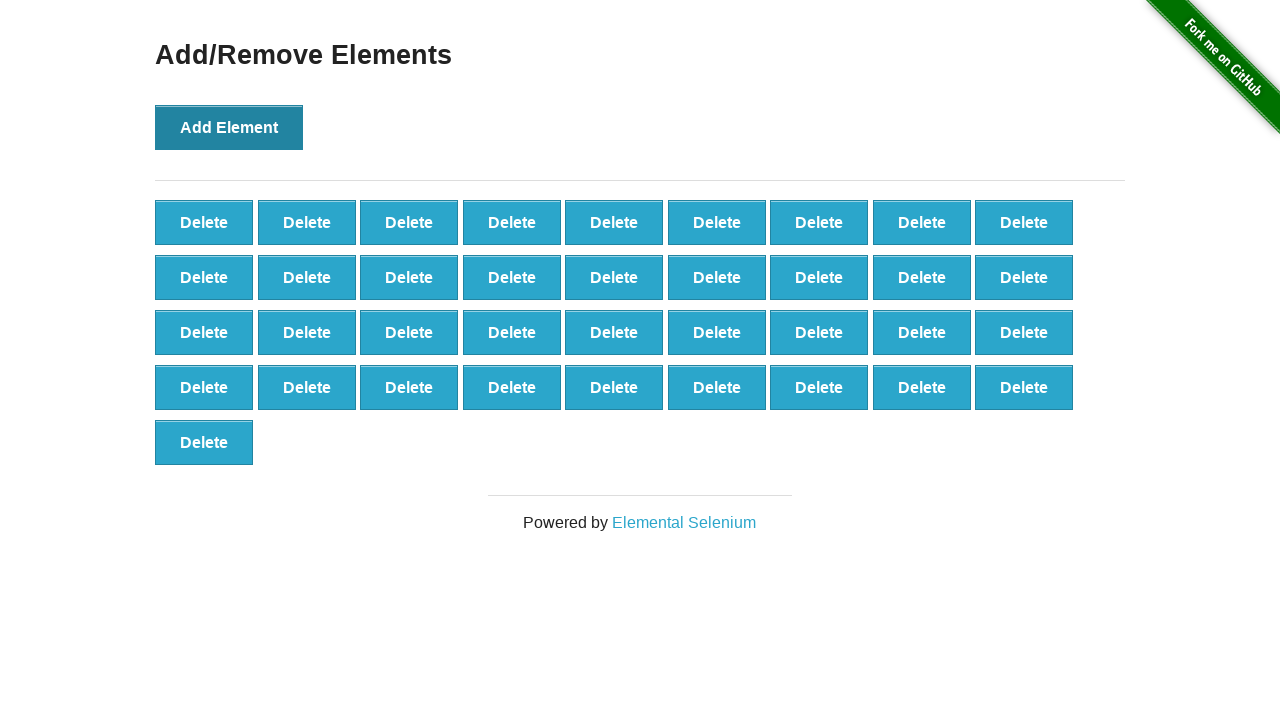

Clicked 'Add Element' button (iteration 38/100) at (229, 127) on button[onclick='addElement()']
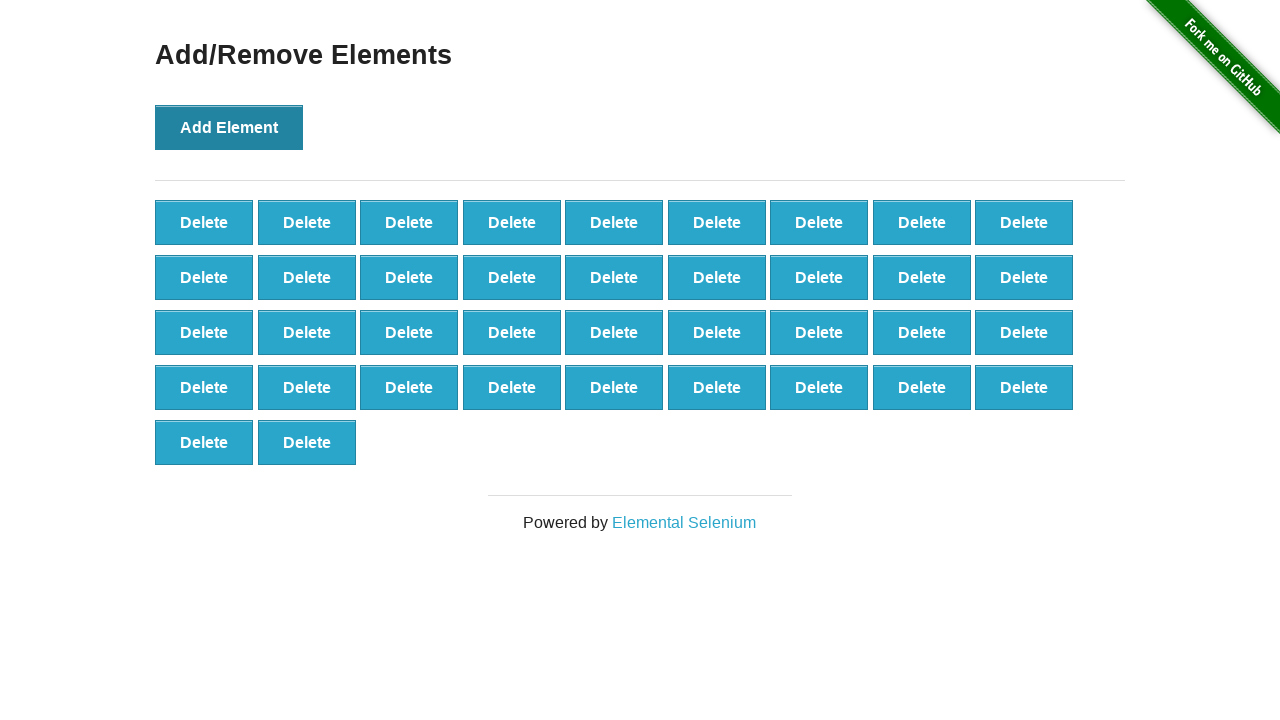

Clicked 'Add Element' button (iteration 39/100) at (229, 127) on button[onclick='addElement()']
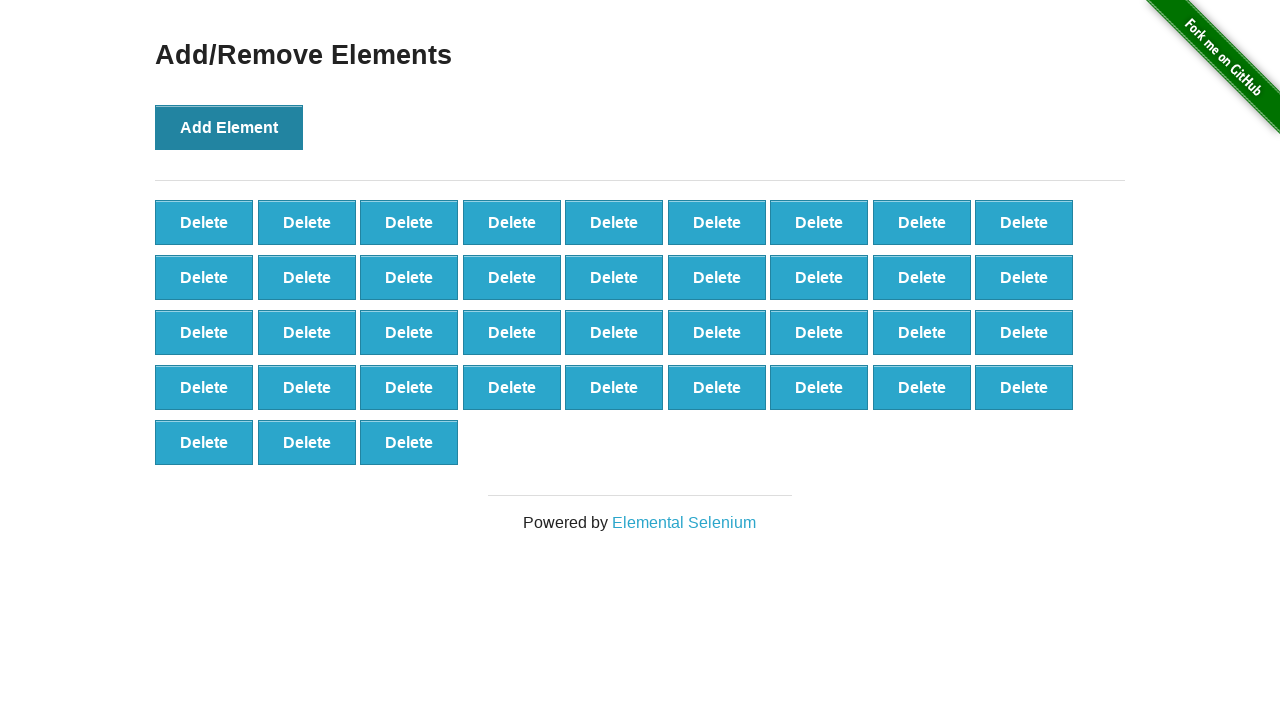

Clicked 'Add Element' button (iteration 40/100) at (229, 127) on button[onclick='addElement()']
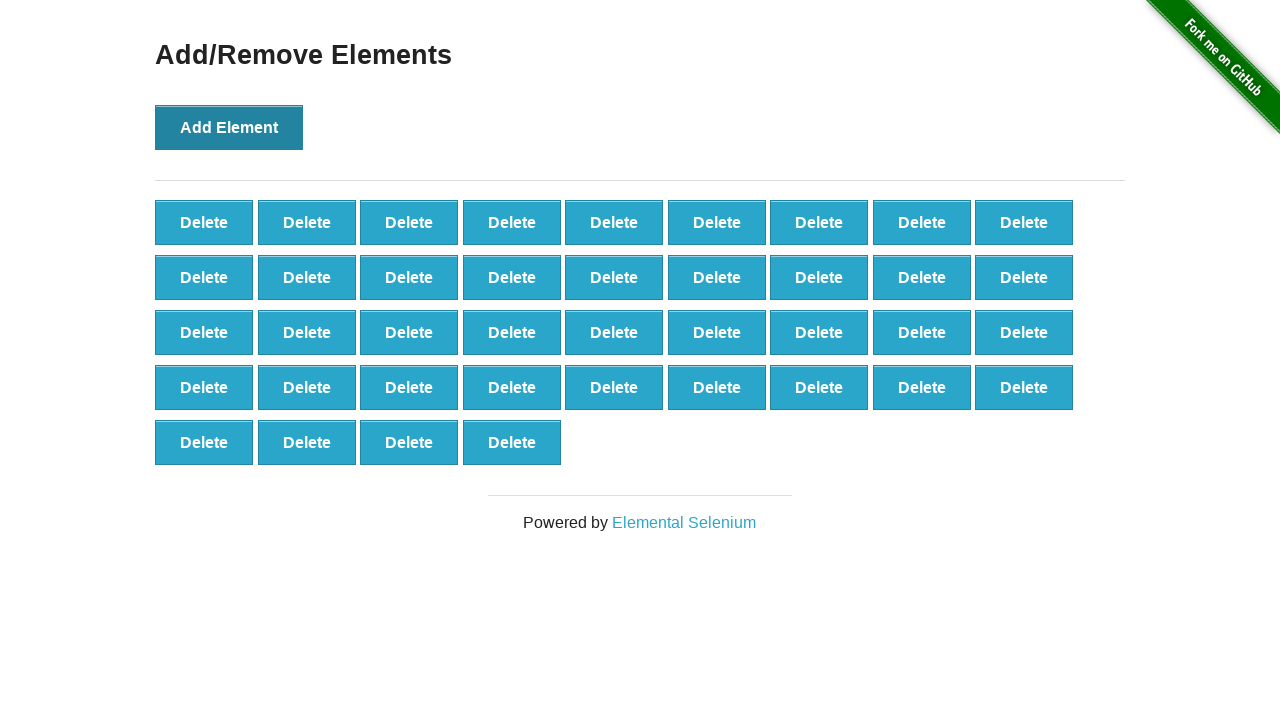

Clicked 'Add Element' button (iteration 41/100) at (229, 127) on button[onclick='addElement()']
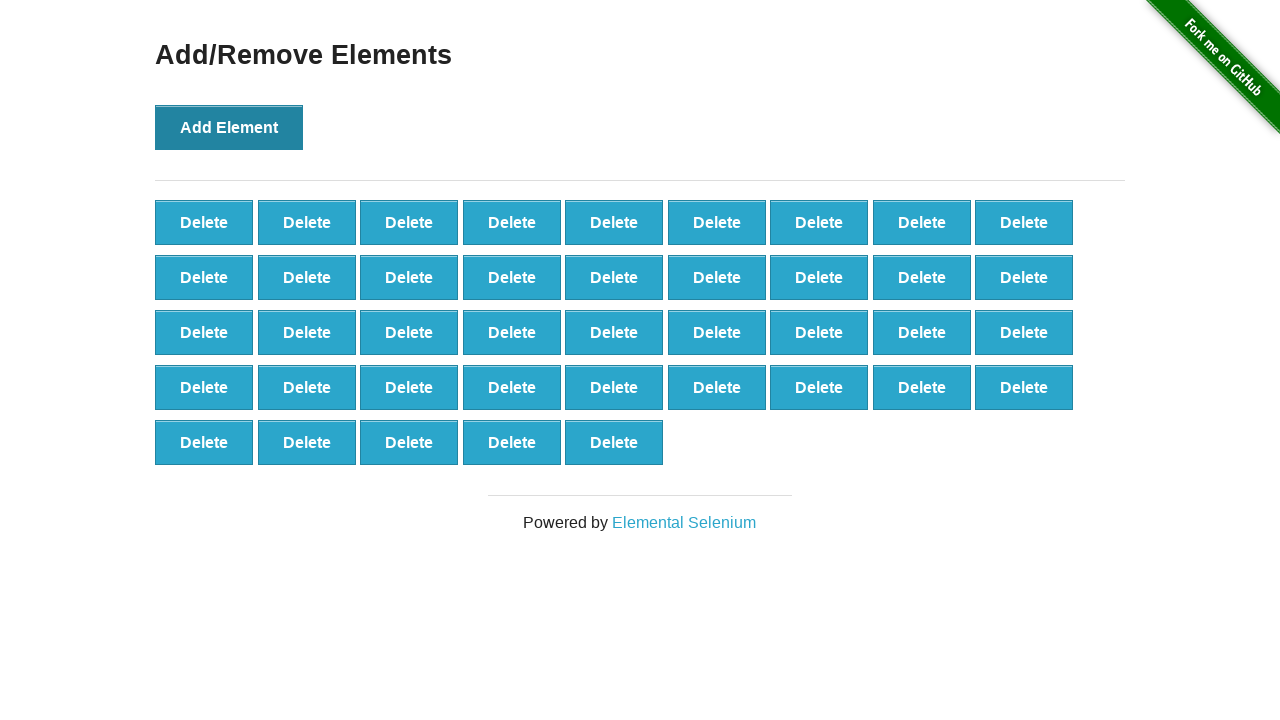

Clicked 'Add Element' button (iteration 42/100) at (229, 127) on button[onclick='addElement()']
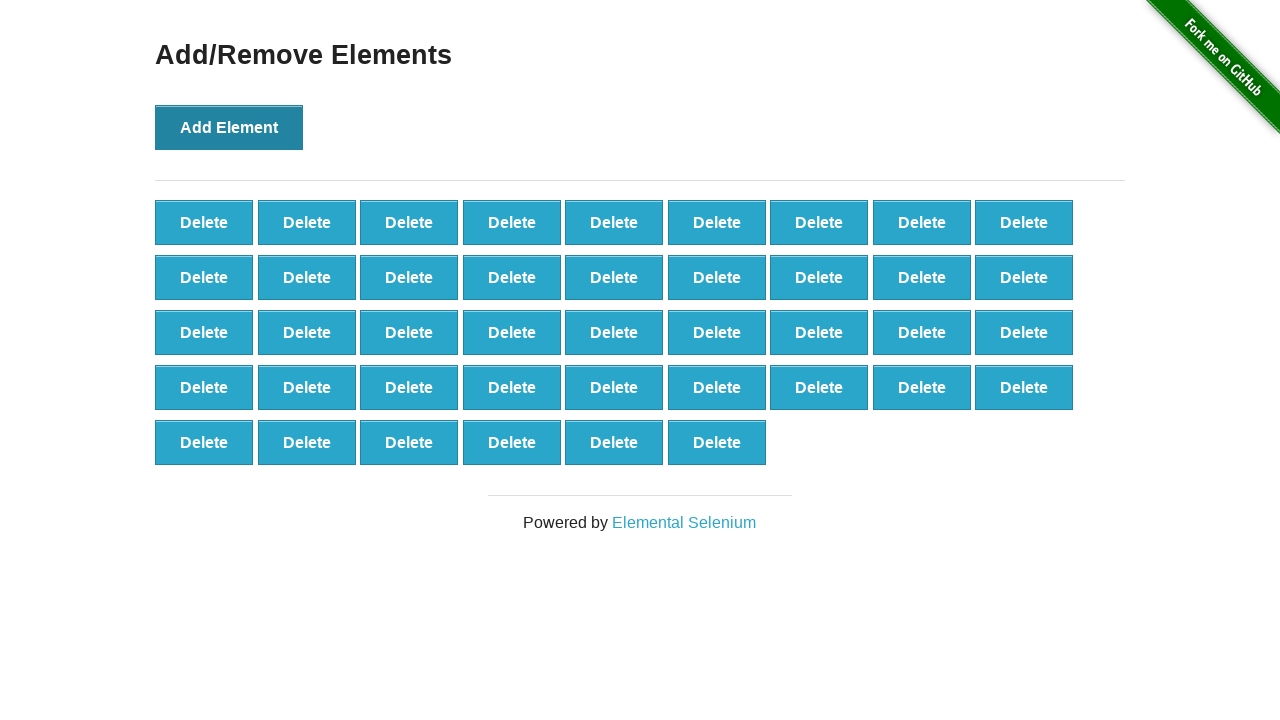

Clicked 'Add Element' button (iteration 43/100) at (229, 127) on button[onclick='addElement()']
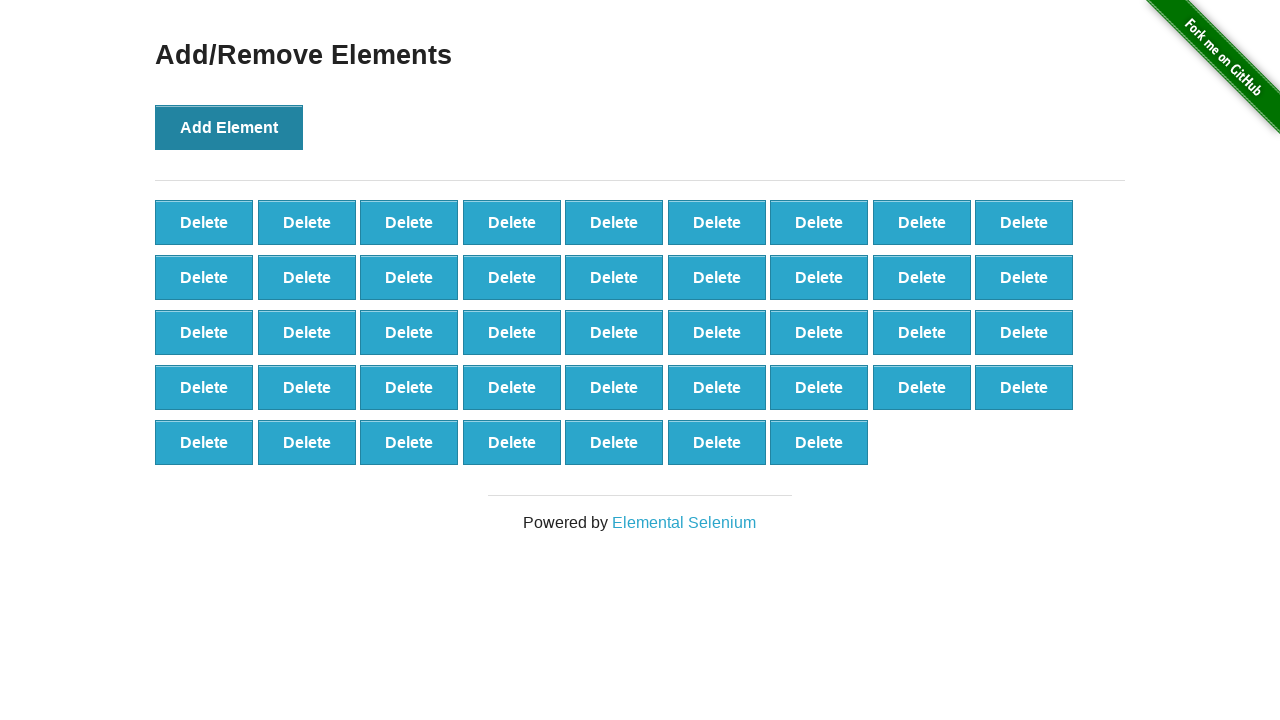

Clicked 'Add Element' button (iteration 44/100) at (229, 127) on button[onclick='addElement()']
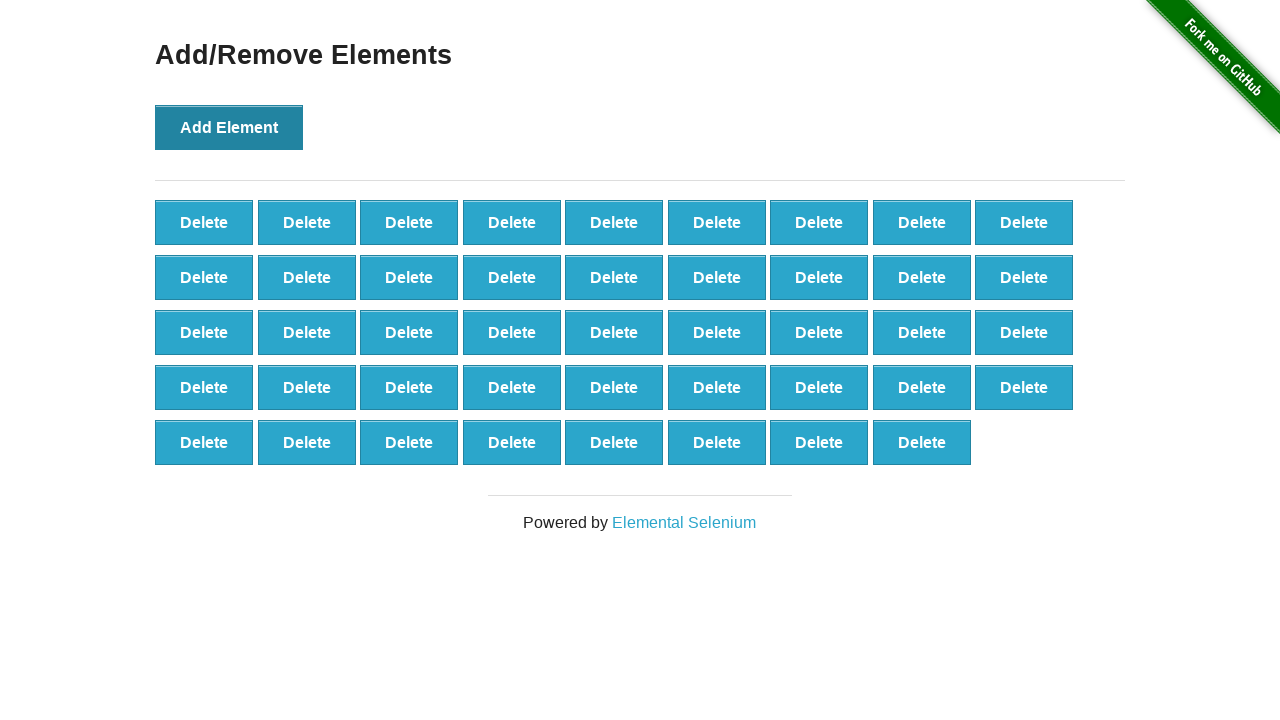

Clicked 'Add Element' button (iteration 45/100) at (229, 127) on button[onclick='addElement()']
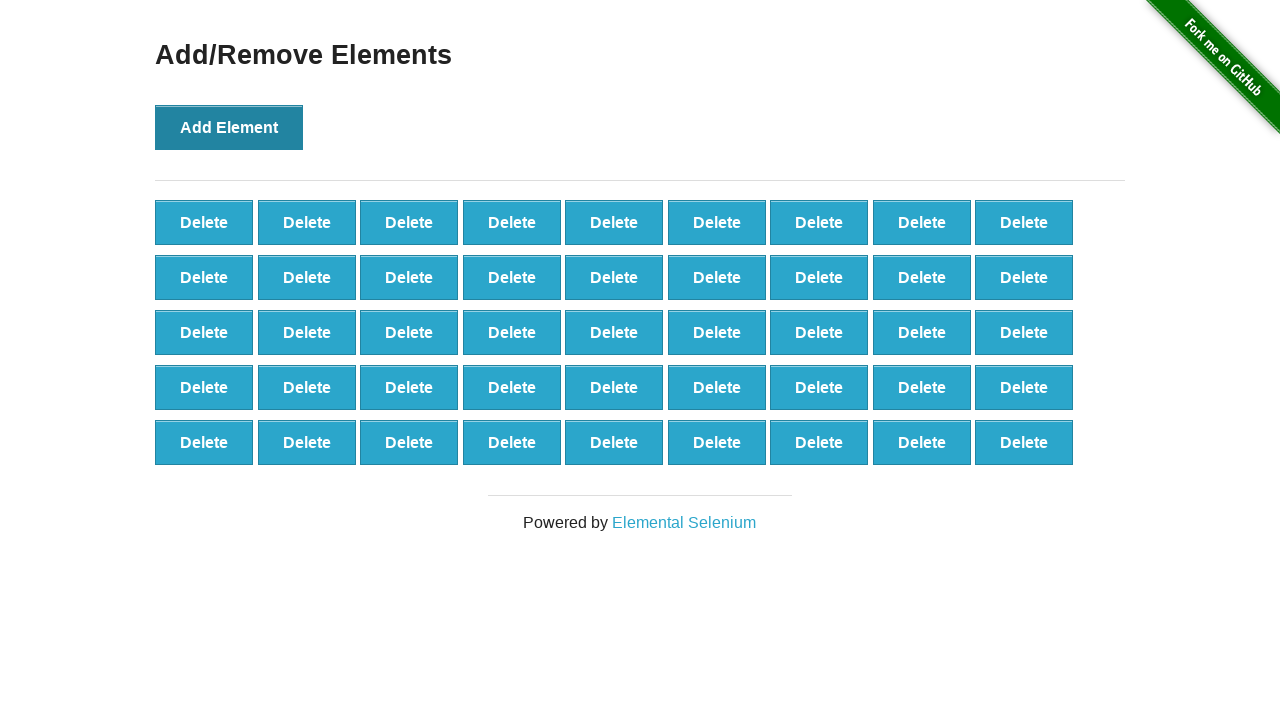

Clicked 'Add Element' button (iteration 46/100) at (229, 127) on button[onclick='addElement()']
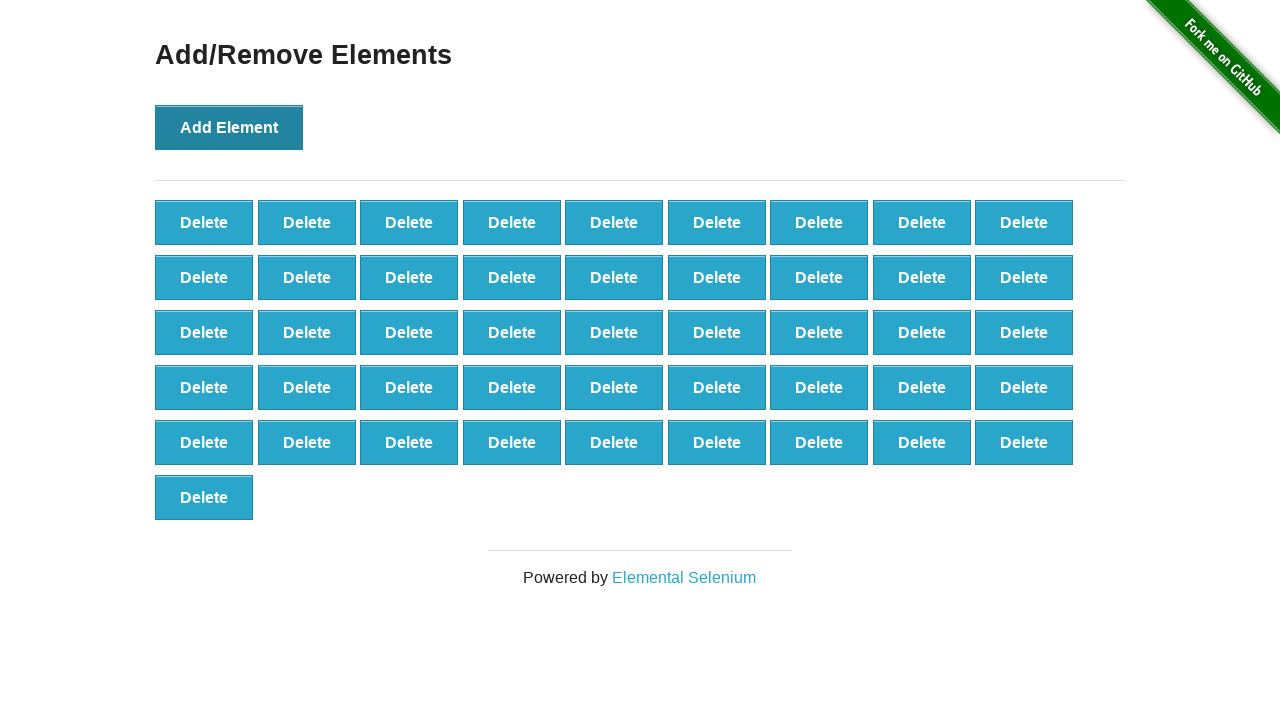

Clicked 'Add Element' button (iteration 47/100) at (229, 127) on button[onclick='addElement()']
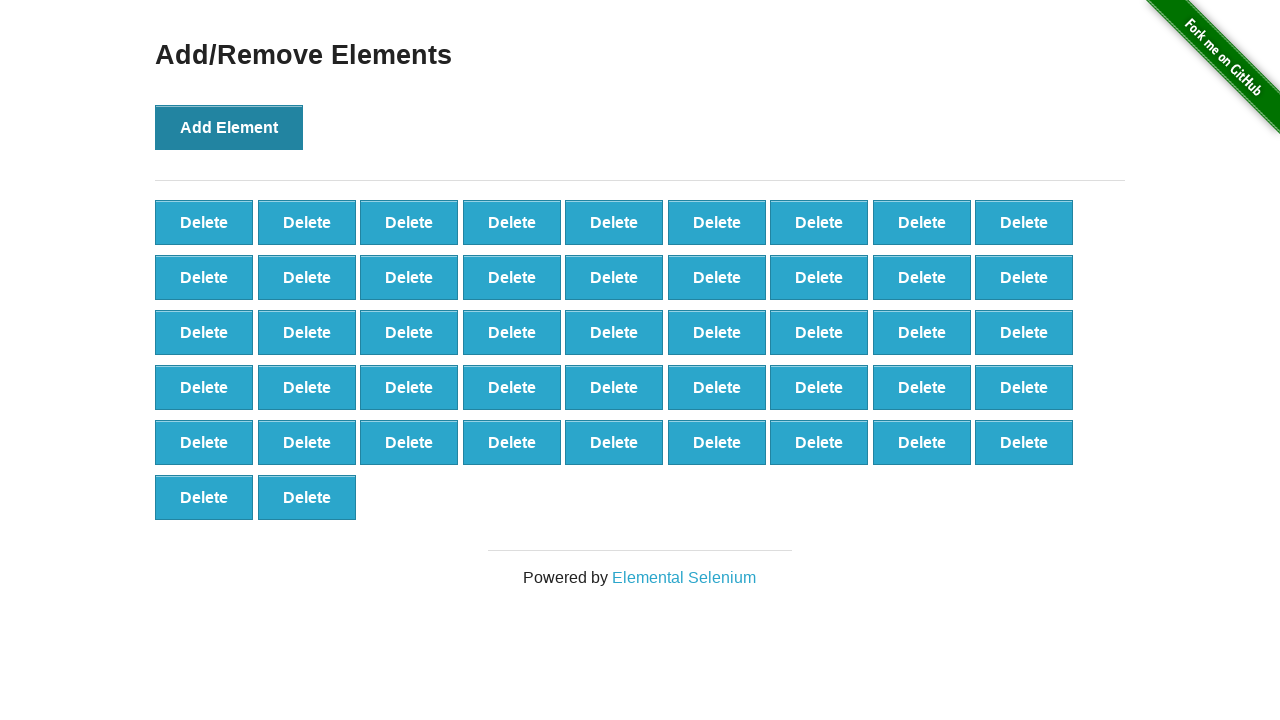

Clicked 'Add Element' button (iteration 48/100) at (229, 127) on button[onclick='addElement()']
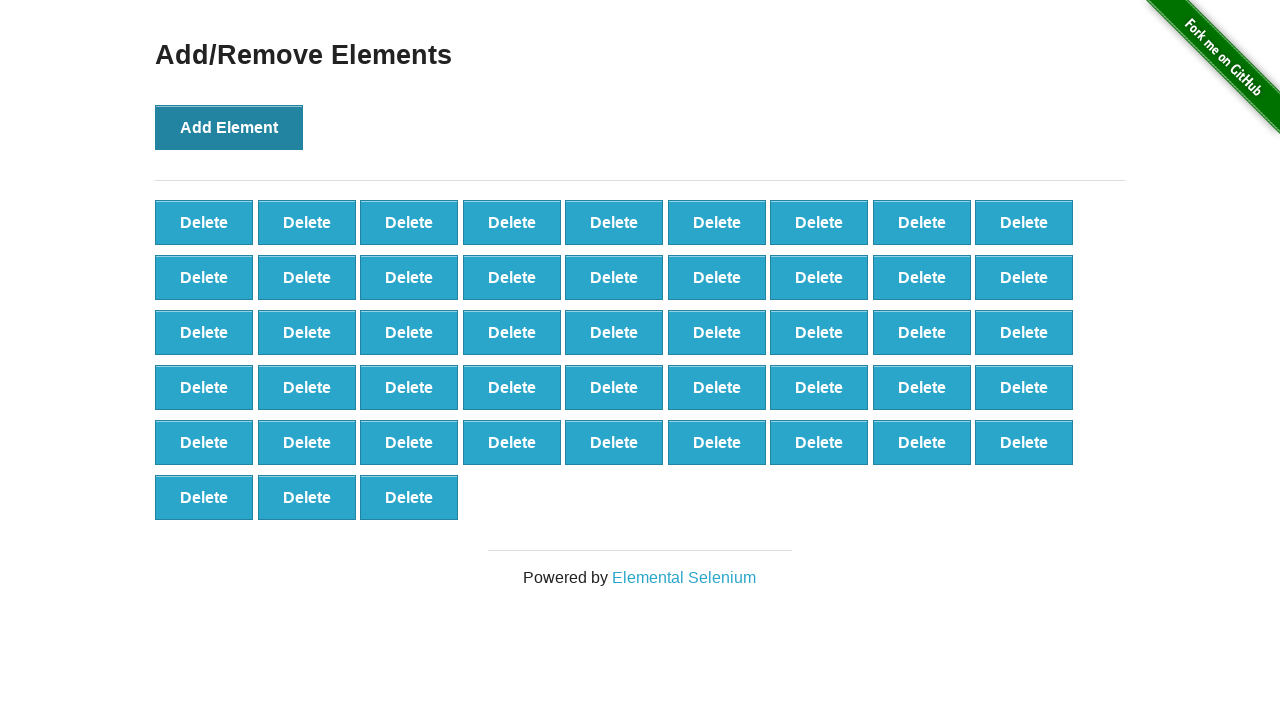

Clicked 'Add Element' button (iteration 49/100) at (229, 127) on button[onclick='addElement()']
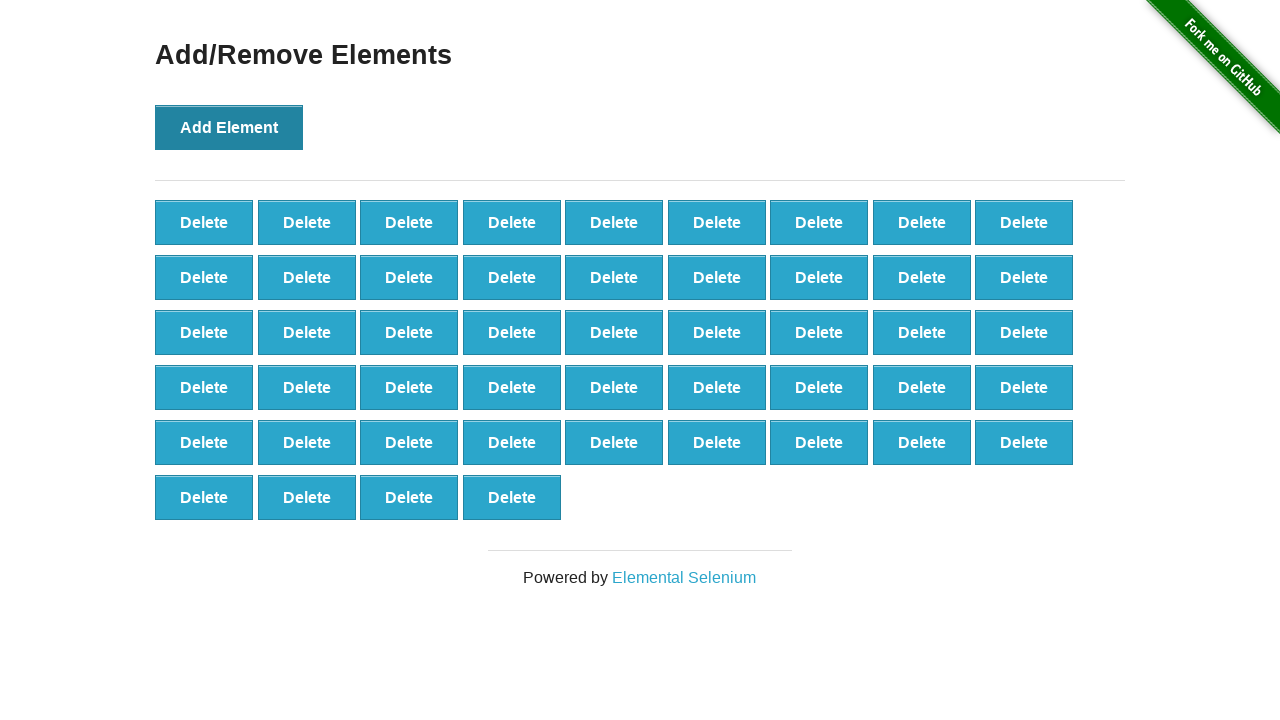

Clicked 'Add Element' button (iteration 50/100) at (229, 127) on button[onclick='addElement()']
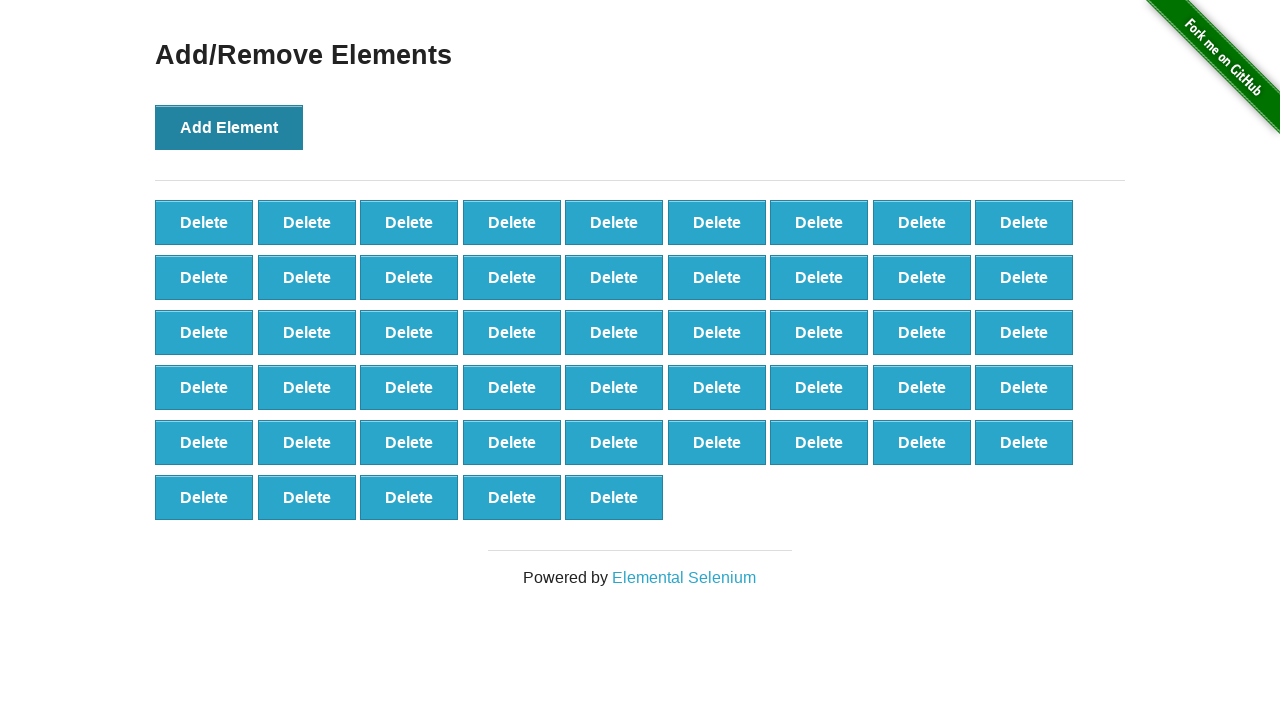

Clicked 'Add Element' button (iteration 51/100) at (229, 127) on button[onclick='addElement()']
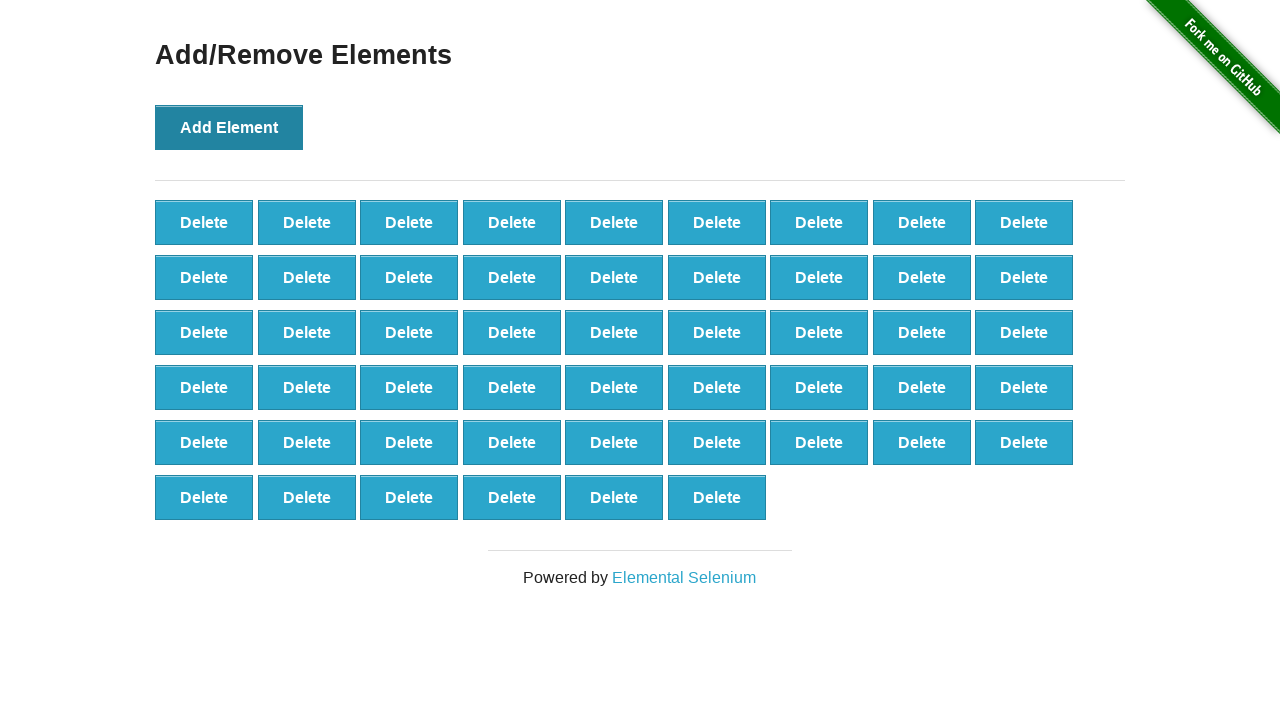

Clicked 'Add Element' button (iteration 52/100) at (229, 127) on button[onclick='addElement()']
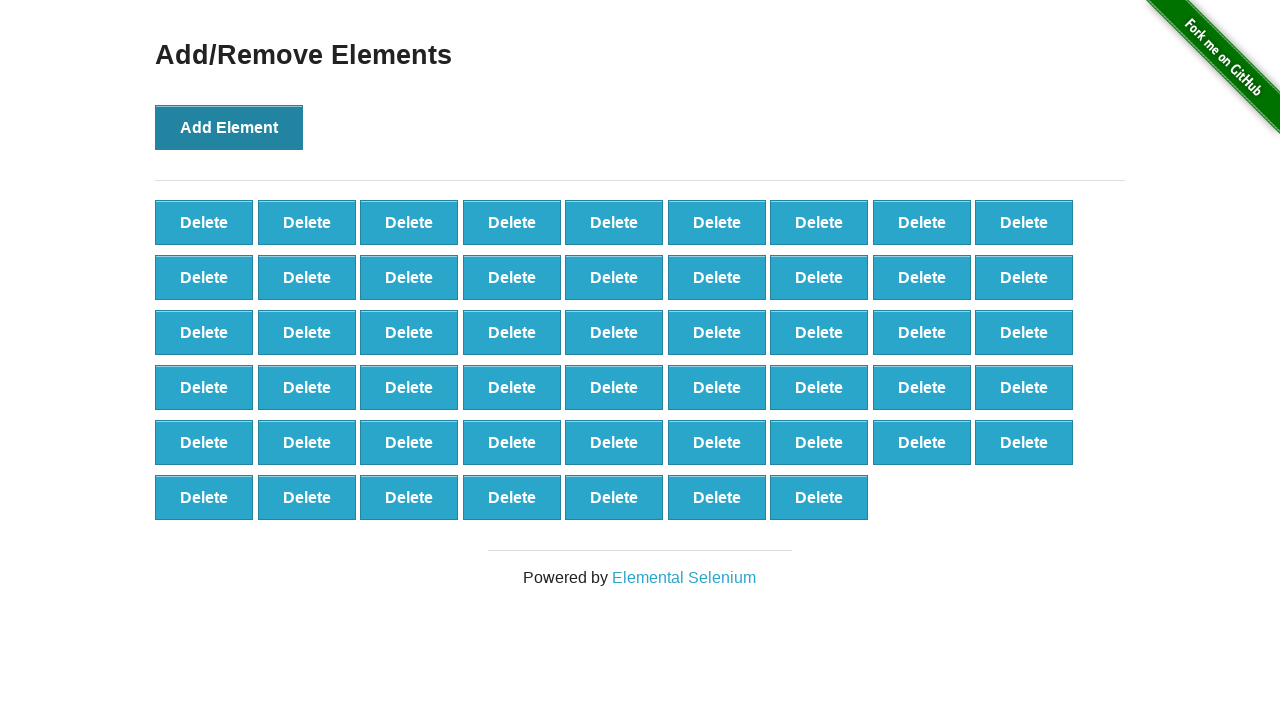

Clicked 'Add Element' button (iteration 53/100) at (229, 127) on button[onclick='addElement()']
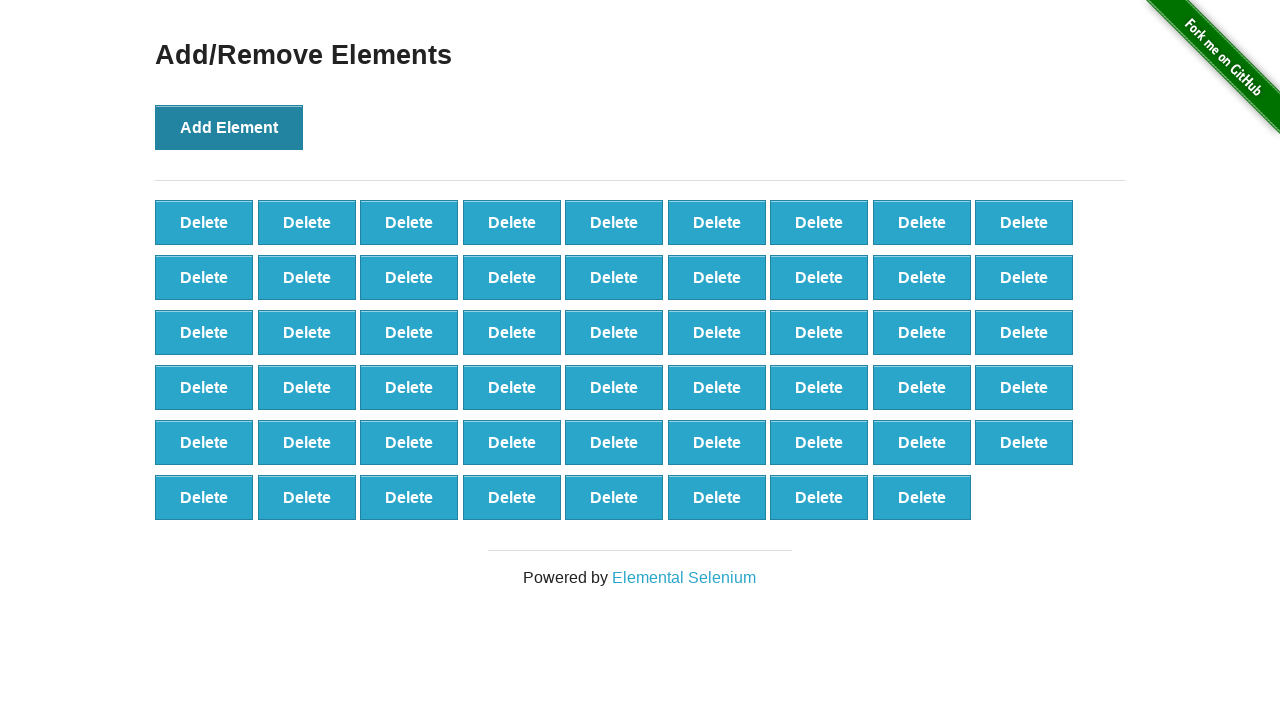

Clicked 'Add Element' button (iteration 54/100) at (229, 127) on button[onclick='addElement()']
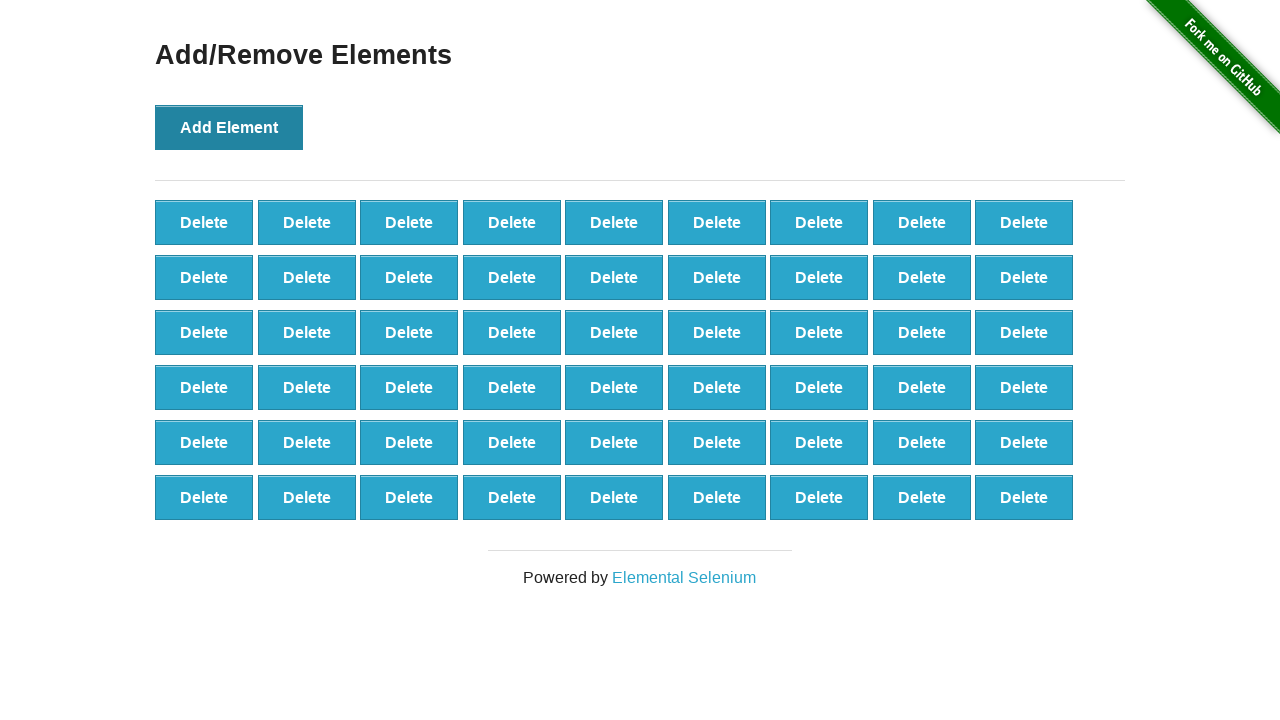

Clicked 'Add Element' button (iteration 55/100) at (229, 127) on button[onclick='addElement()']
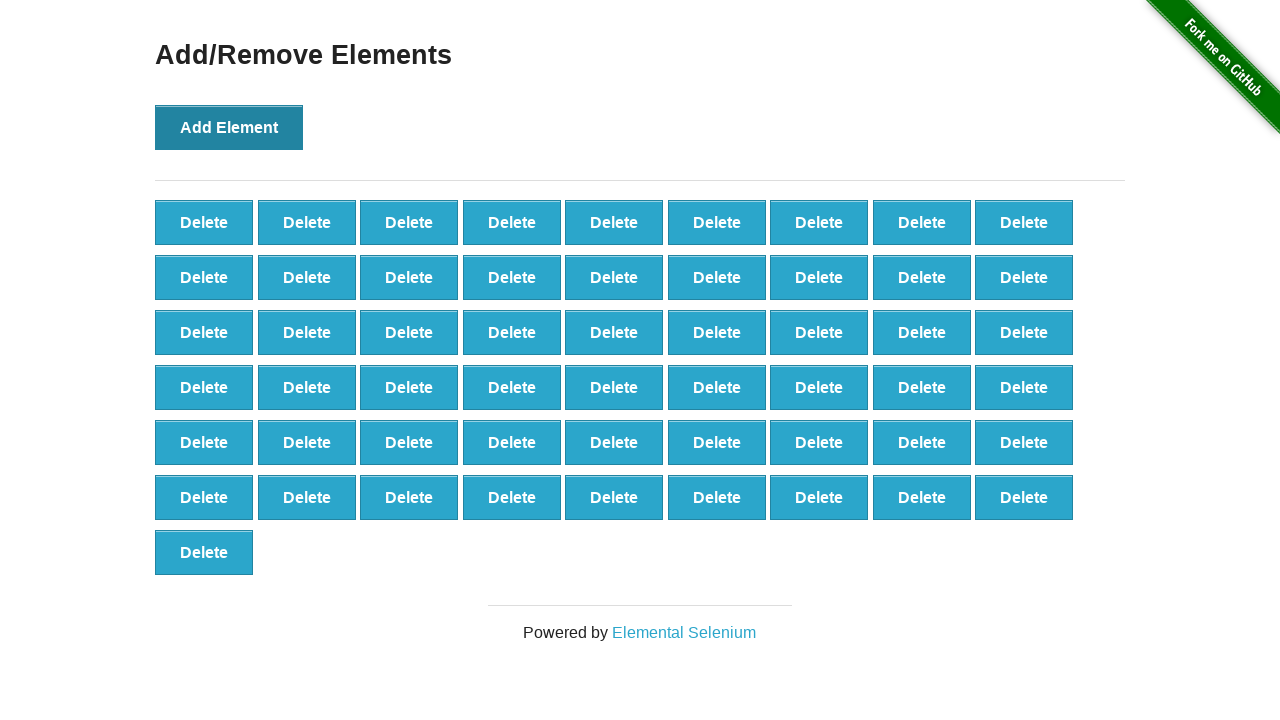

Clicked 'Add Element' button (iteration 56/100) at (229, 127) on button[onclick='addElement()']
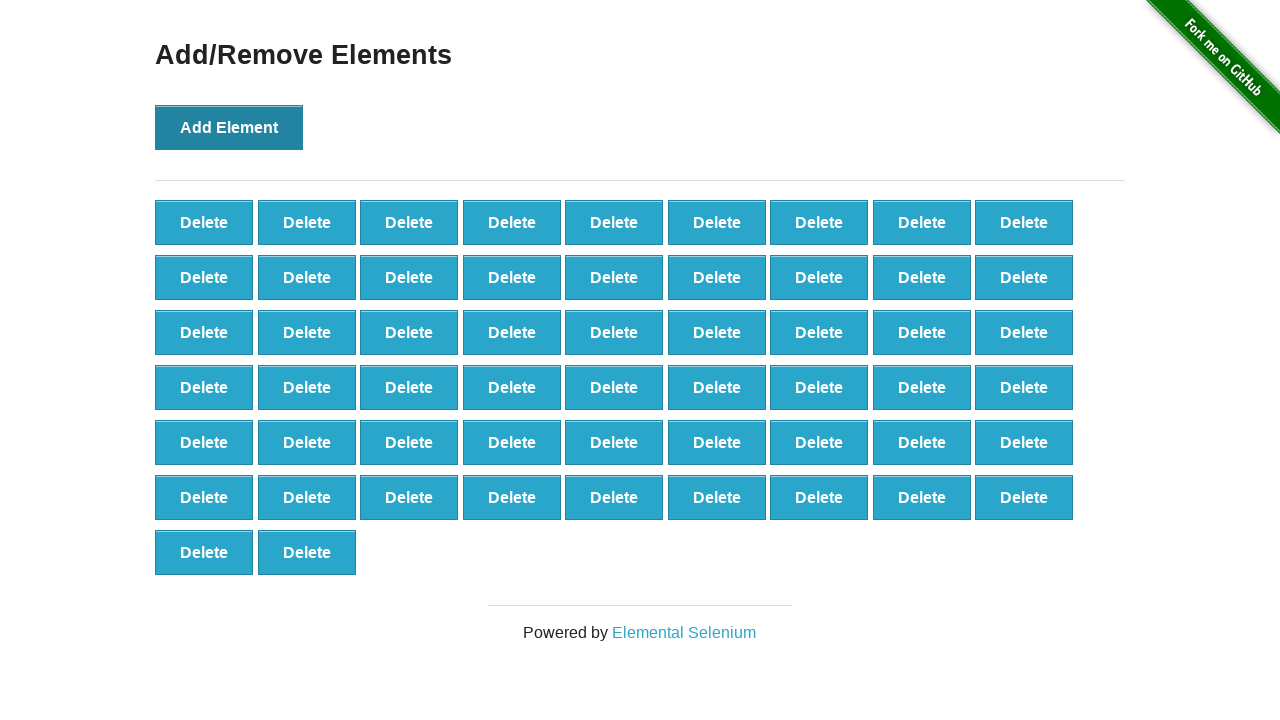

Clicked 'Add Element' button (iteration 57/100) at (229, 127) on button[onclick='addElement()']
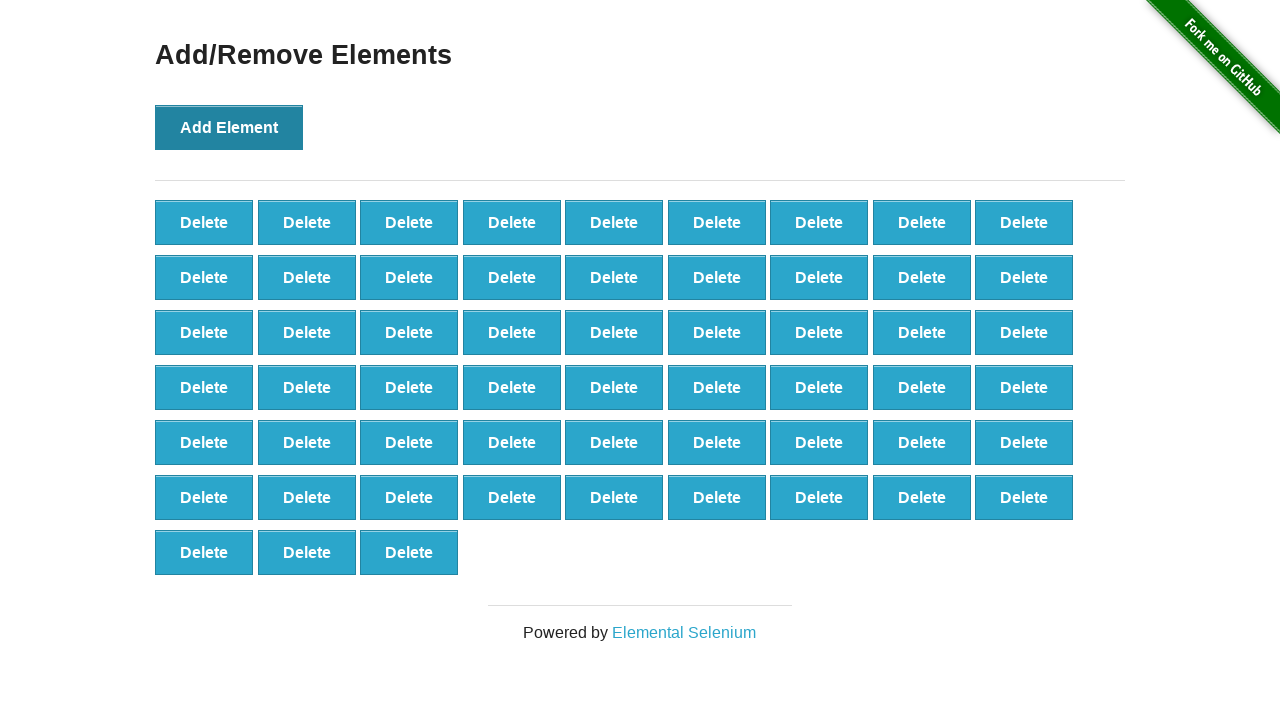

Clicked 'Add Element' button (iteration 58/100) at (229, 127) on button[onclick='addElement()']
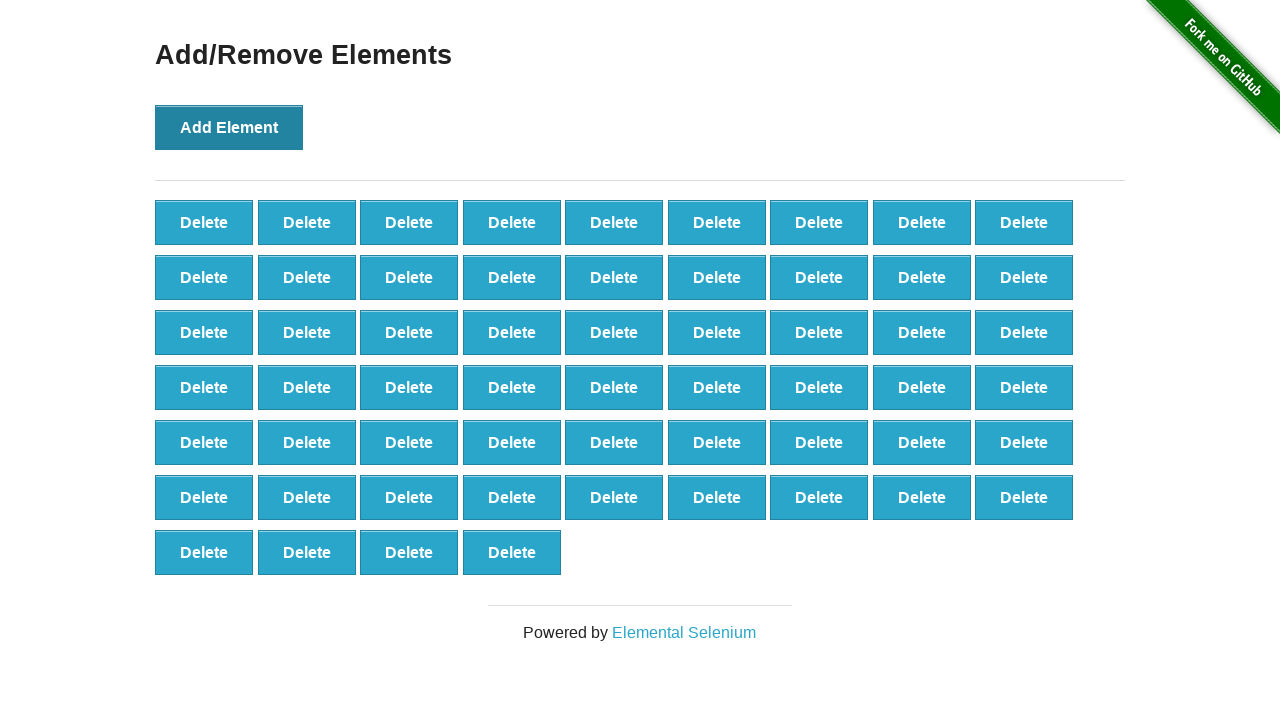

Clicked 'Add Element' button (iteration 59/100) at (229, 127) on button[onclick='addElement()']
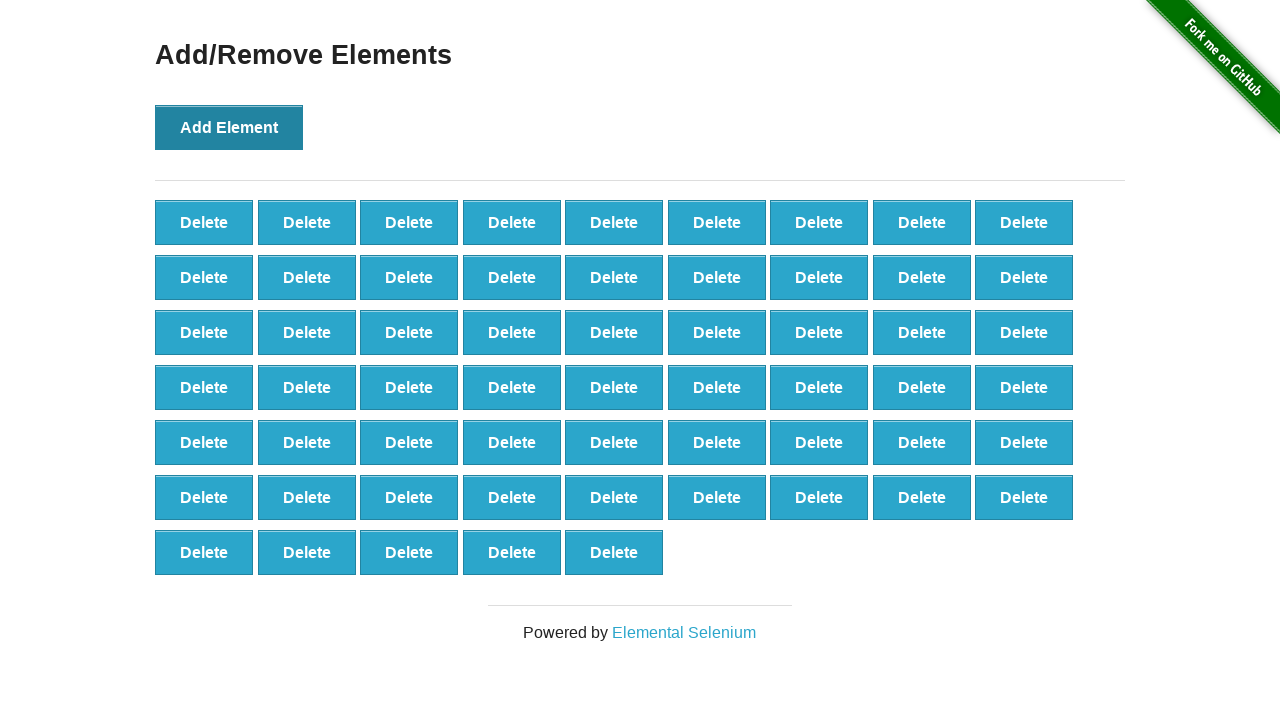

Clicked 'Add Element' button (iteration 60/100) at (229, 127) on button[onclick='addElement()']
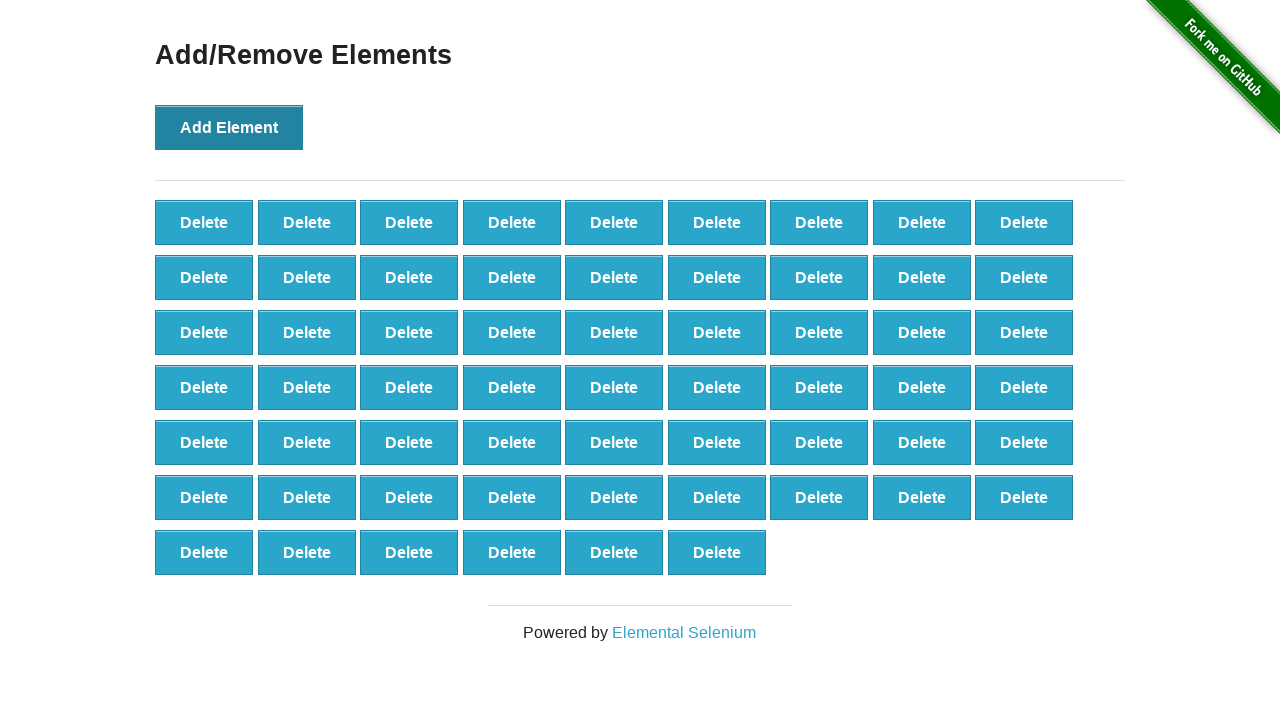

Clicked 'Add Element' button (iteration 61/100) at (229, 127) on button[onclick='addElement()']
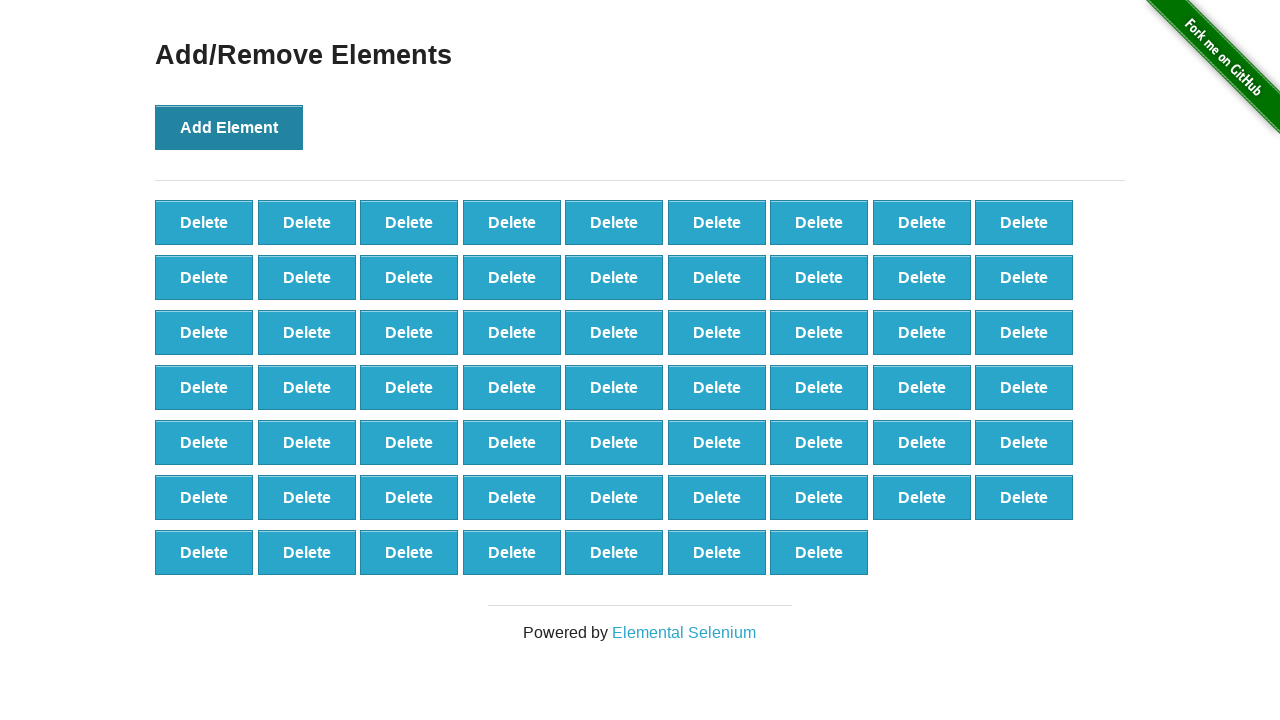

Clicked 'Add Element' button (iteration 62/100) at (229, 127) on button[onclick='addElement()']
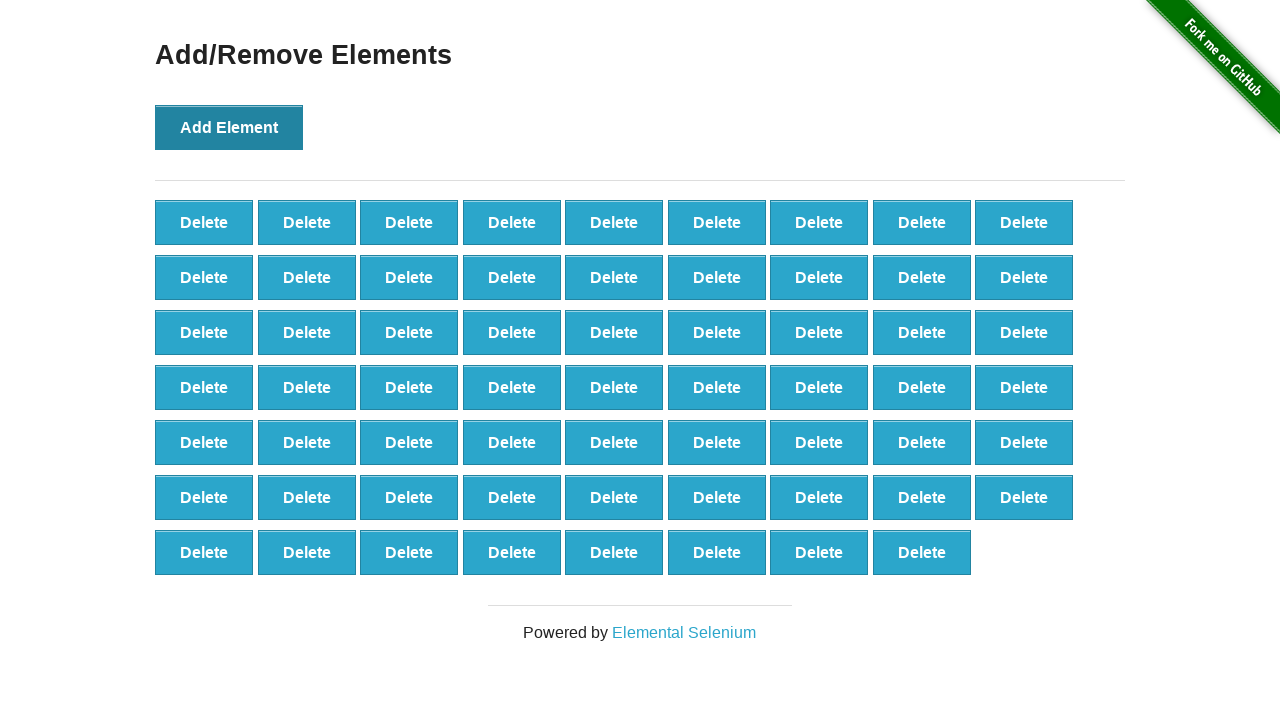

Clicked 'Add Element' button (iteration 63/100) at (229, 127) on button[onclick='addElement()']
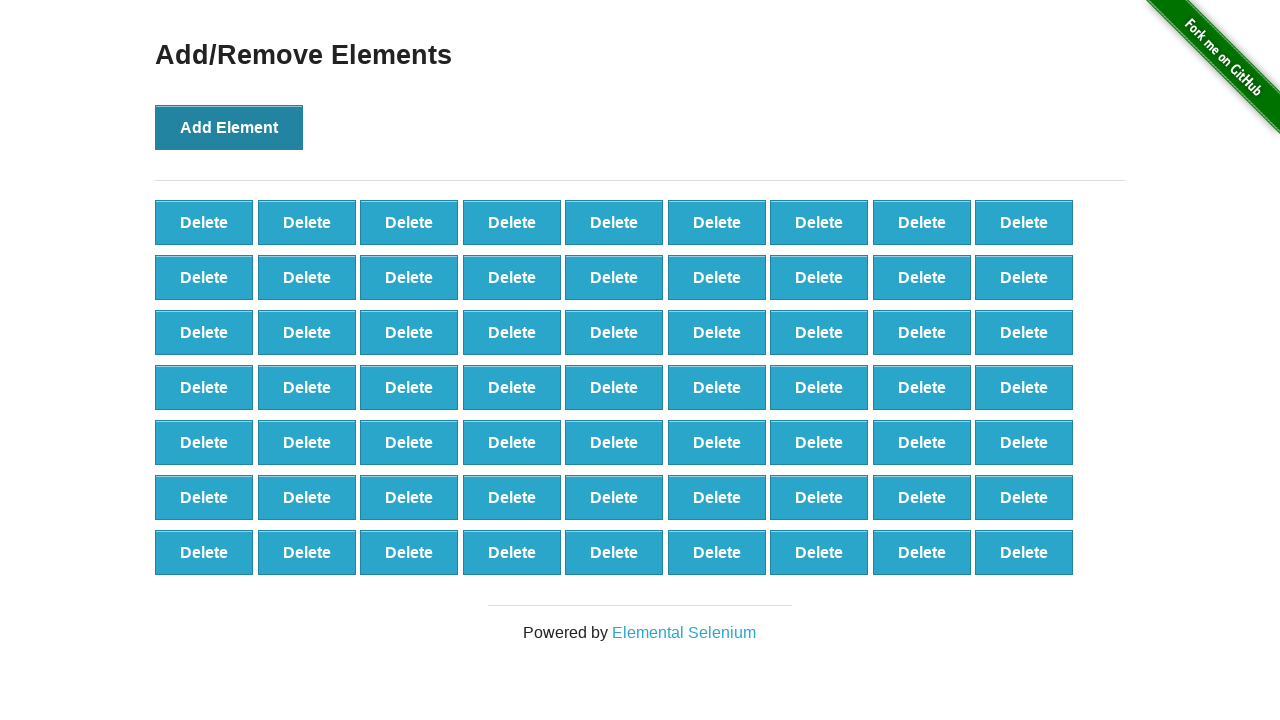

Clicked 'Add Element' button (iteration 64/100) at (229, 127) on button[onclick='addElement()']
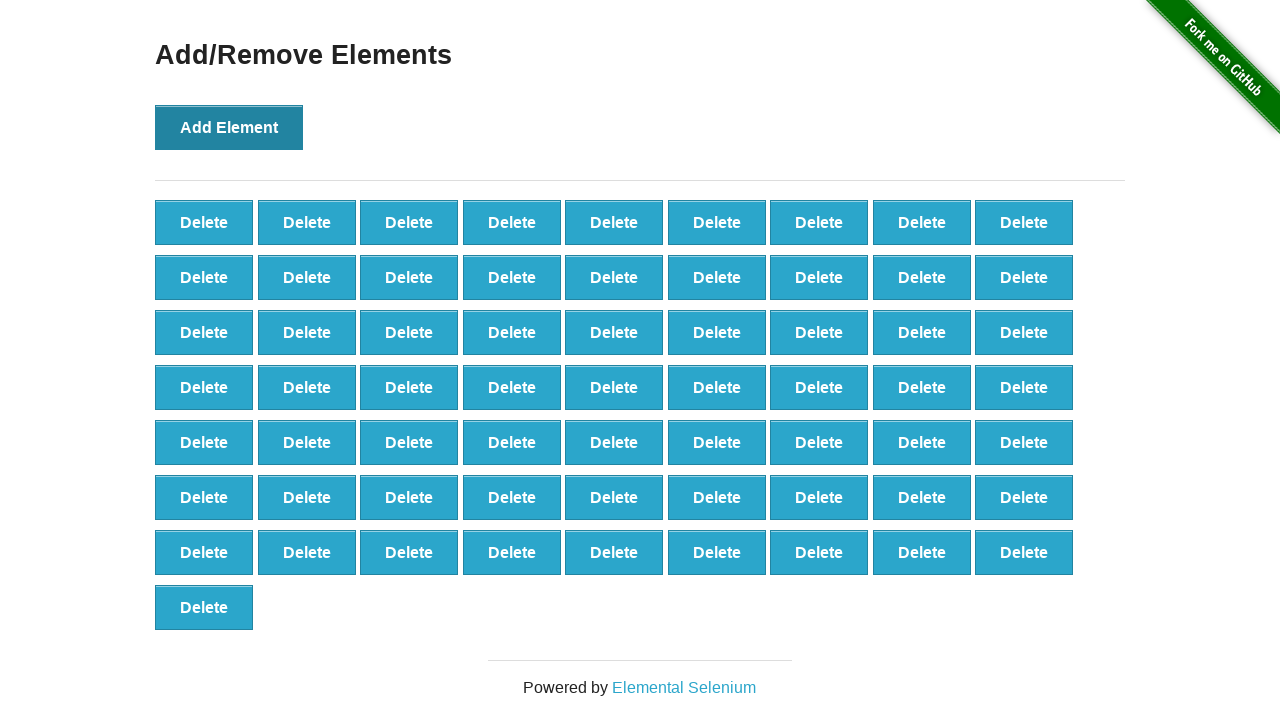

Clicked 'Add Element' button (iteration 65/100) at (229, 127) on button[onclick='addElement()']
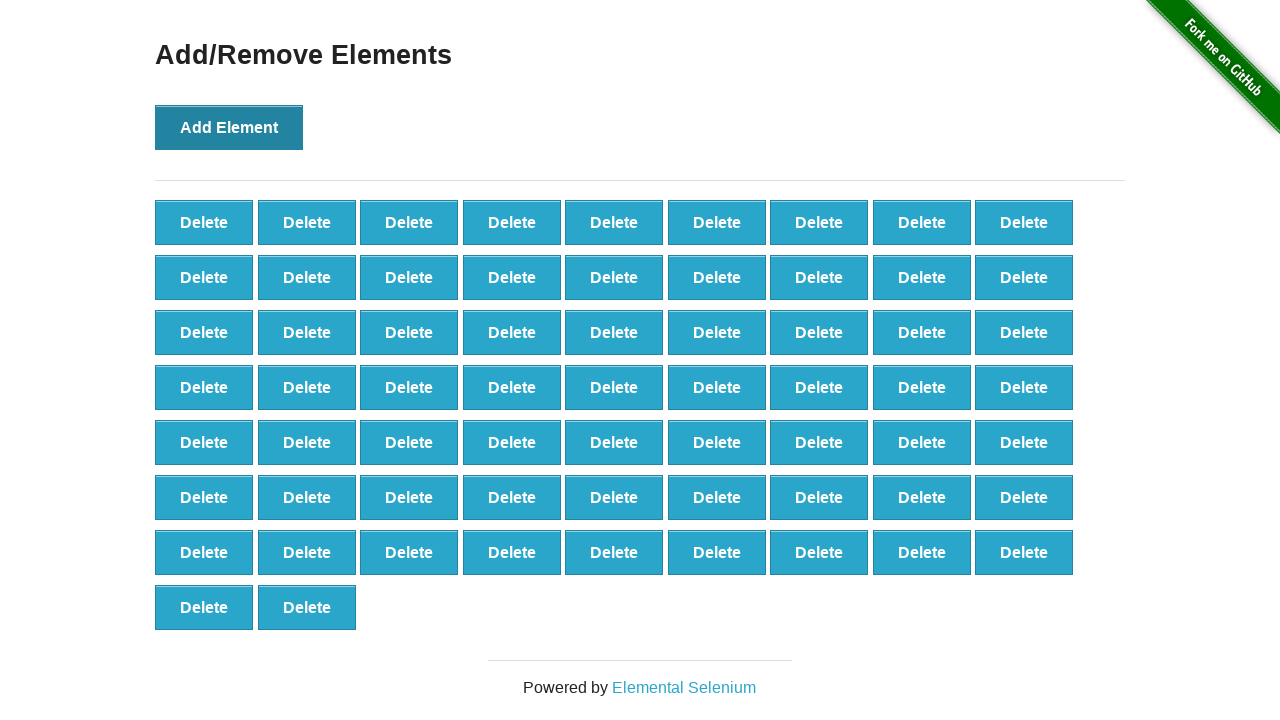

Clicked 'Add Element' button (iteration 66/100) at (229, 127) on button[onclick='addElement()']
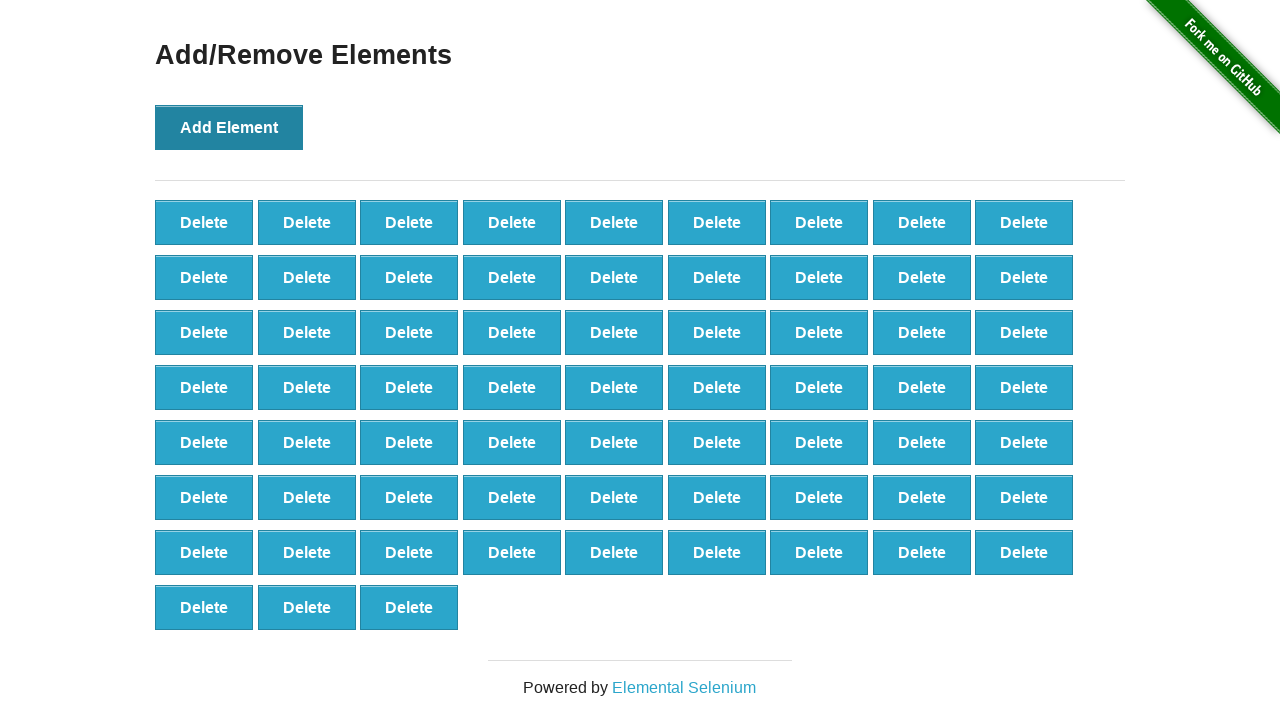

Clicked 'Add Element' button (iteration 67/100) at (229, 127) on button[onclick='addElement()']
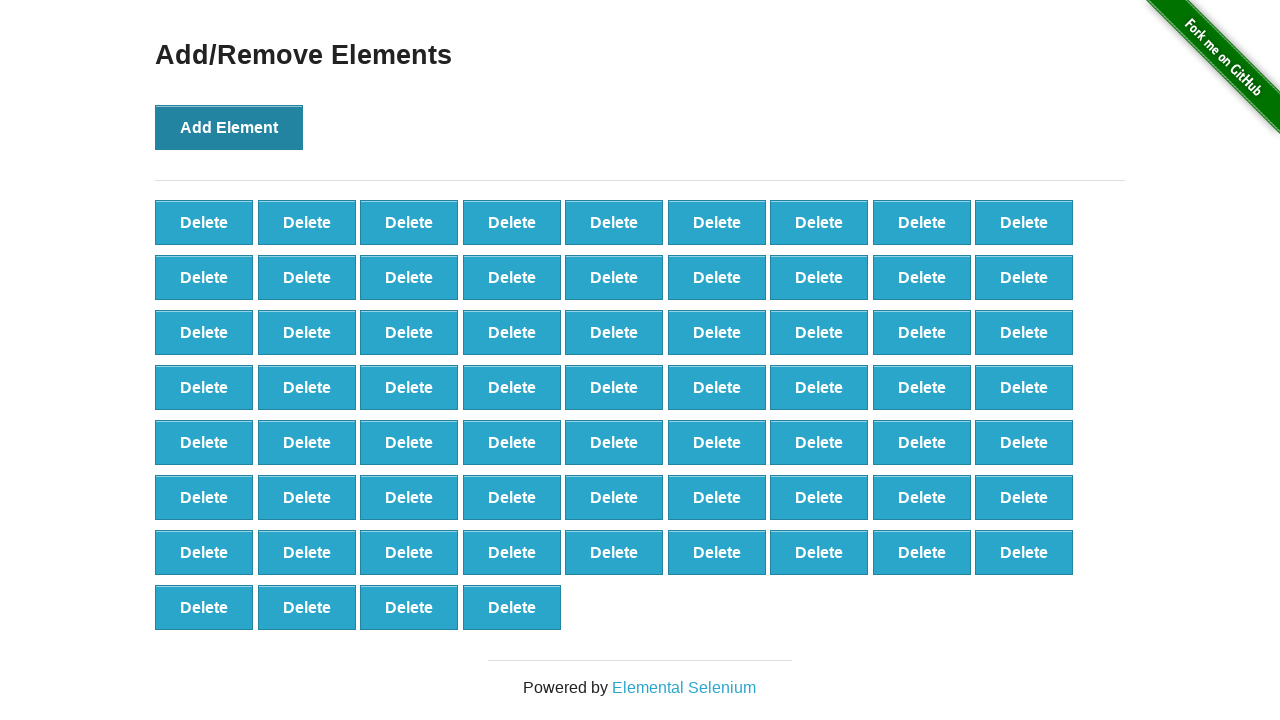

Clicked 'Add Element' button (iteration 68/100) at (229, 127) on button[onclick='addElement()']
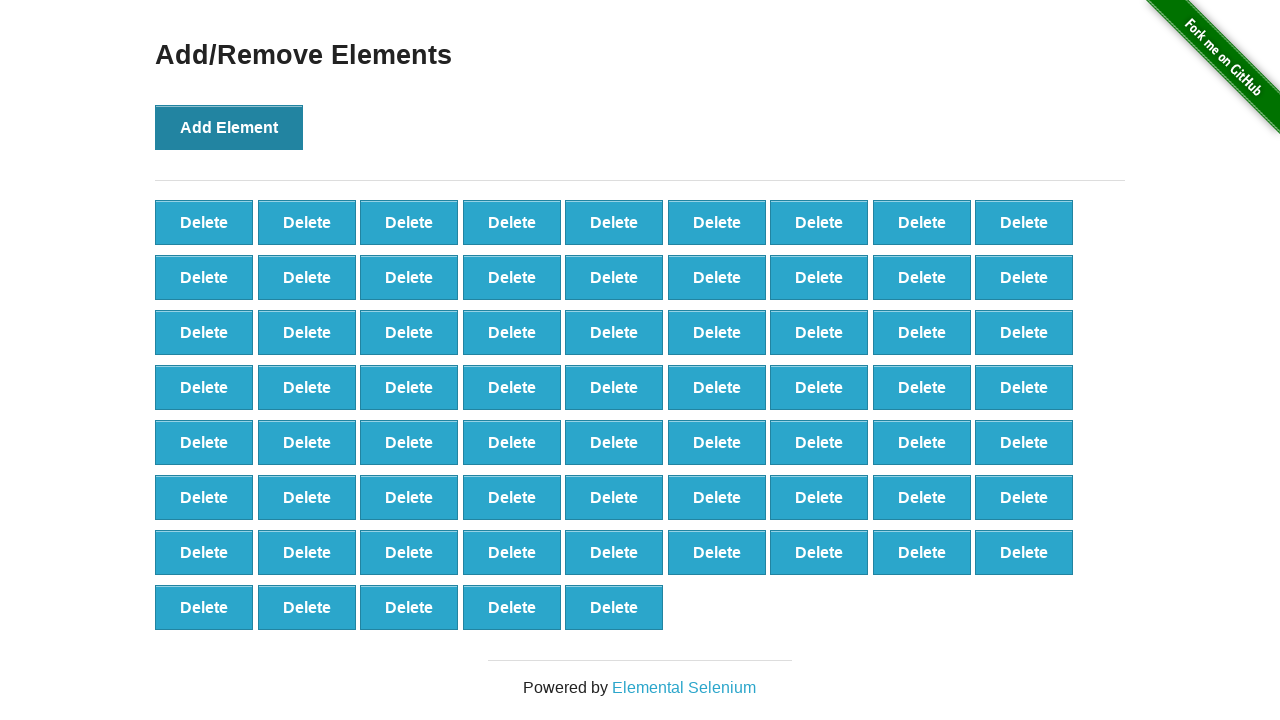

Clicked 'Add Element' button (iteration 69/100) at (229, 127) on button[onclick='addElement()']
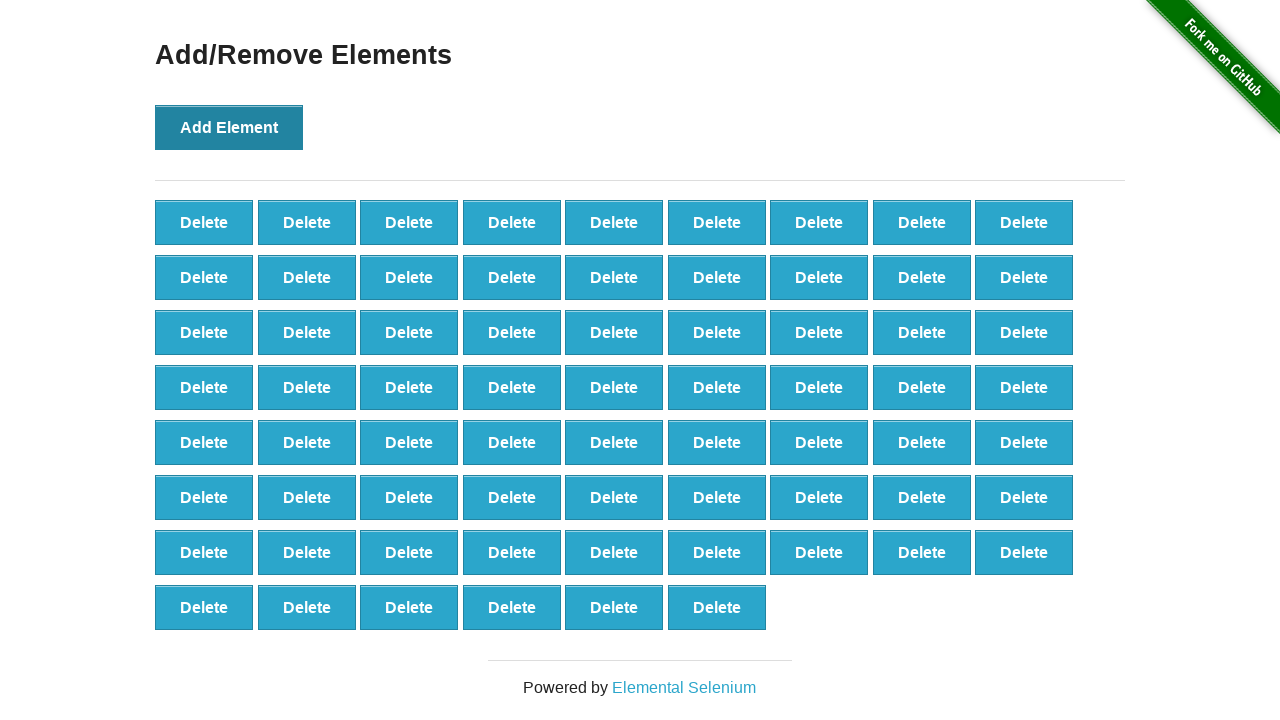

Clicked 'Add Element' button (iteration 70/100) at (229, 127) on button[onclick='addElement()']
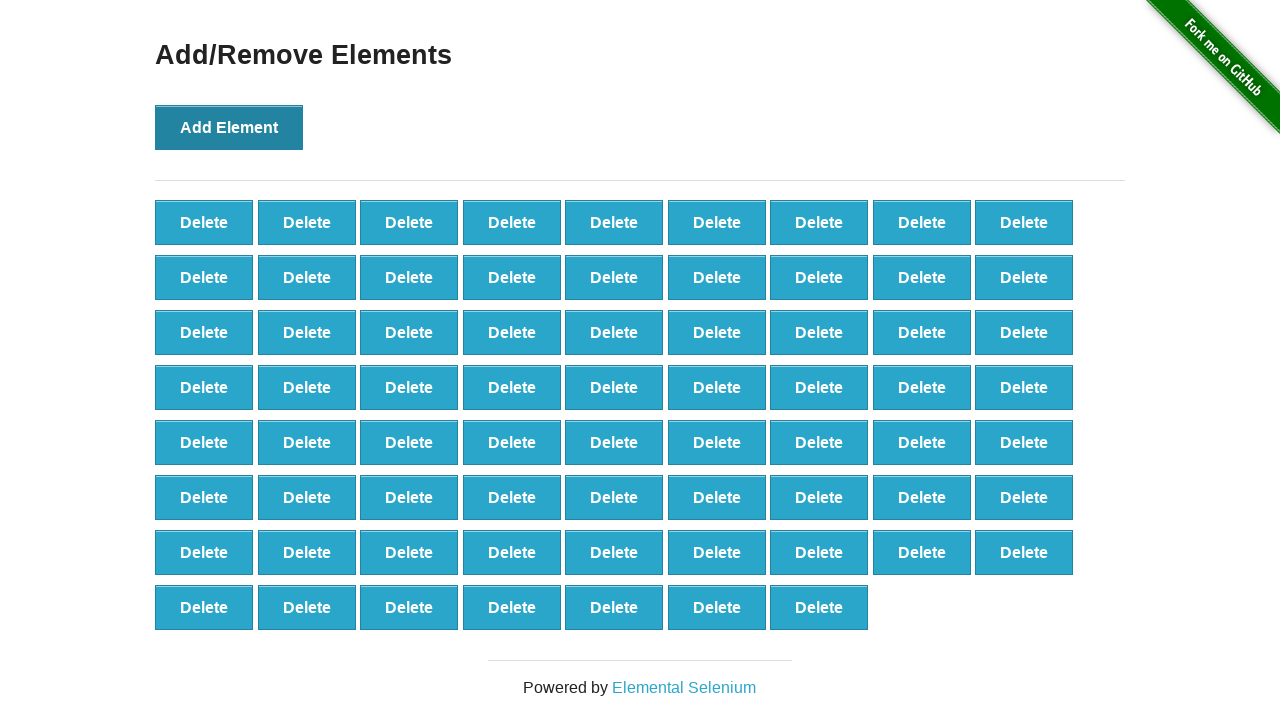

Clicked 'Add Element' button (iteration 71/100) at (229, 127) on button[onclick='addElement()']
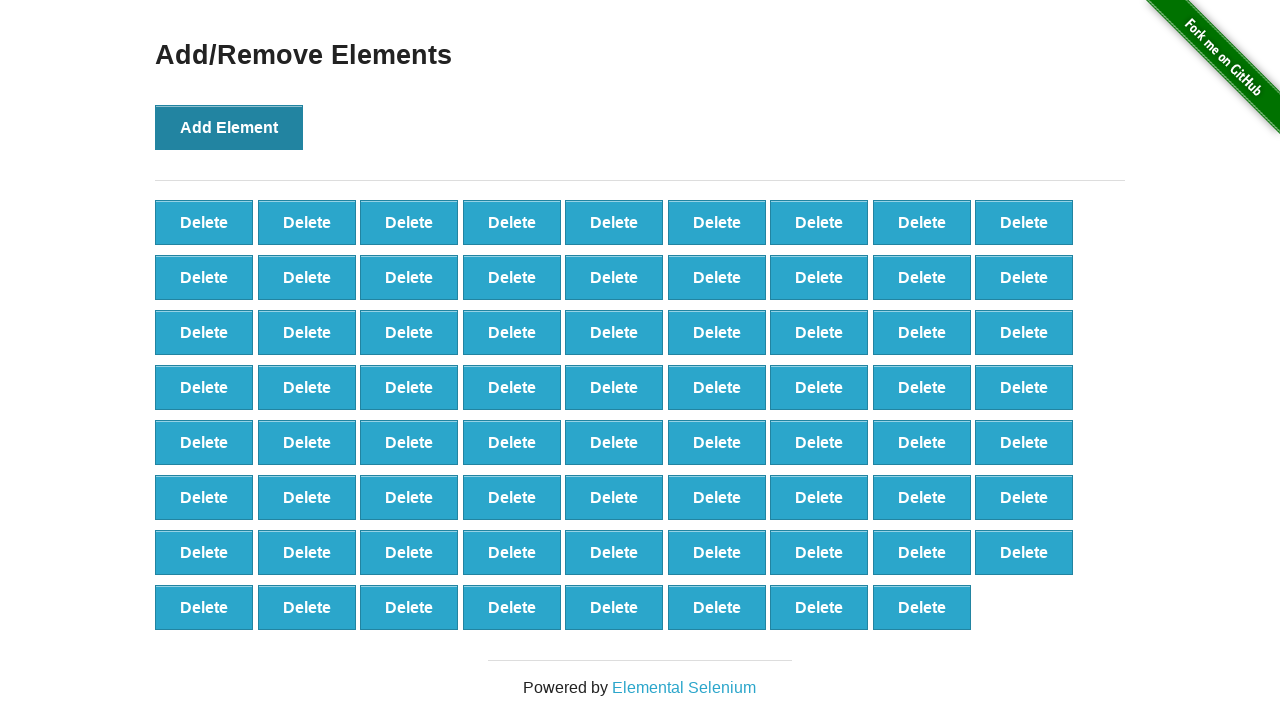

Clicked 'Add Element' button (iteration 72/100) at (229, 127) on button[onclick='addElement()']
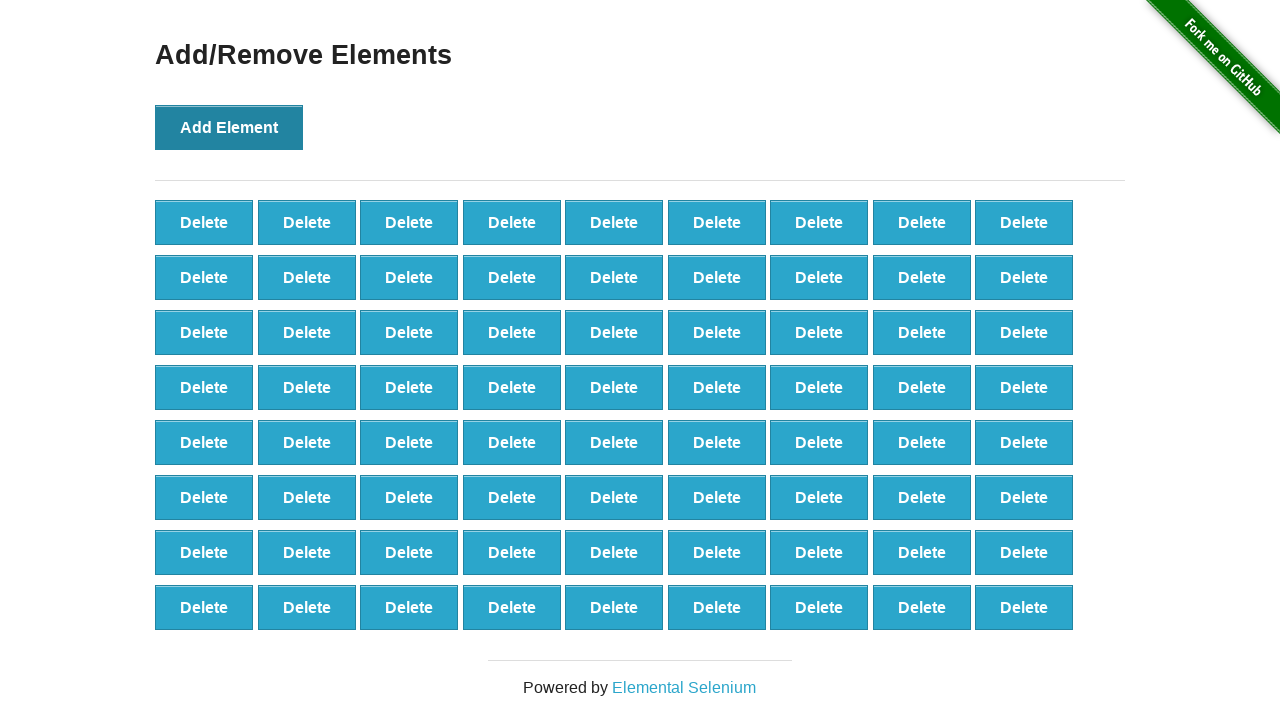

Clicked 'Add Element' button (iteration 73/100) at (229, 127) on button[onclick='addElement()']
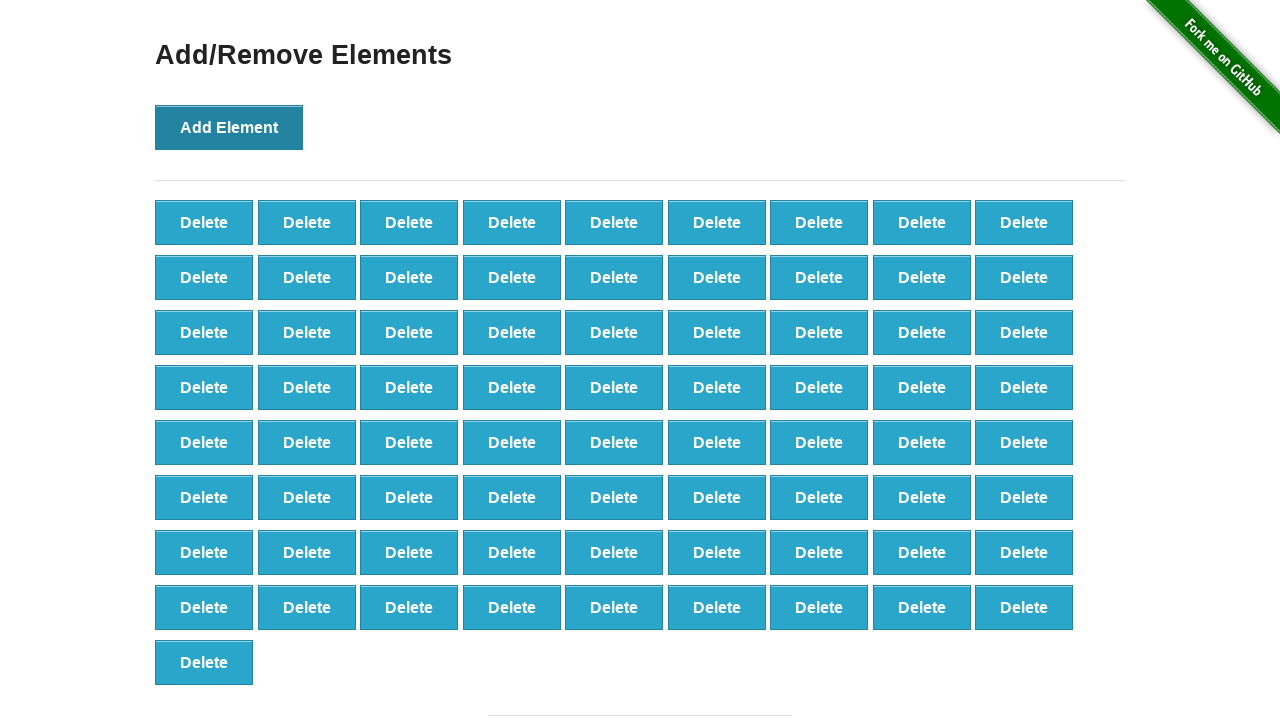

Clicked 'Add Element' button (iteration 74/100) at (229, 127) on button[onclick='addElement()']
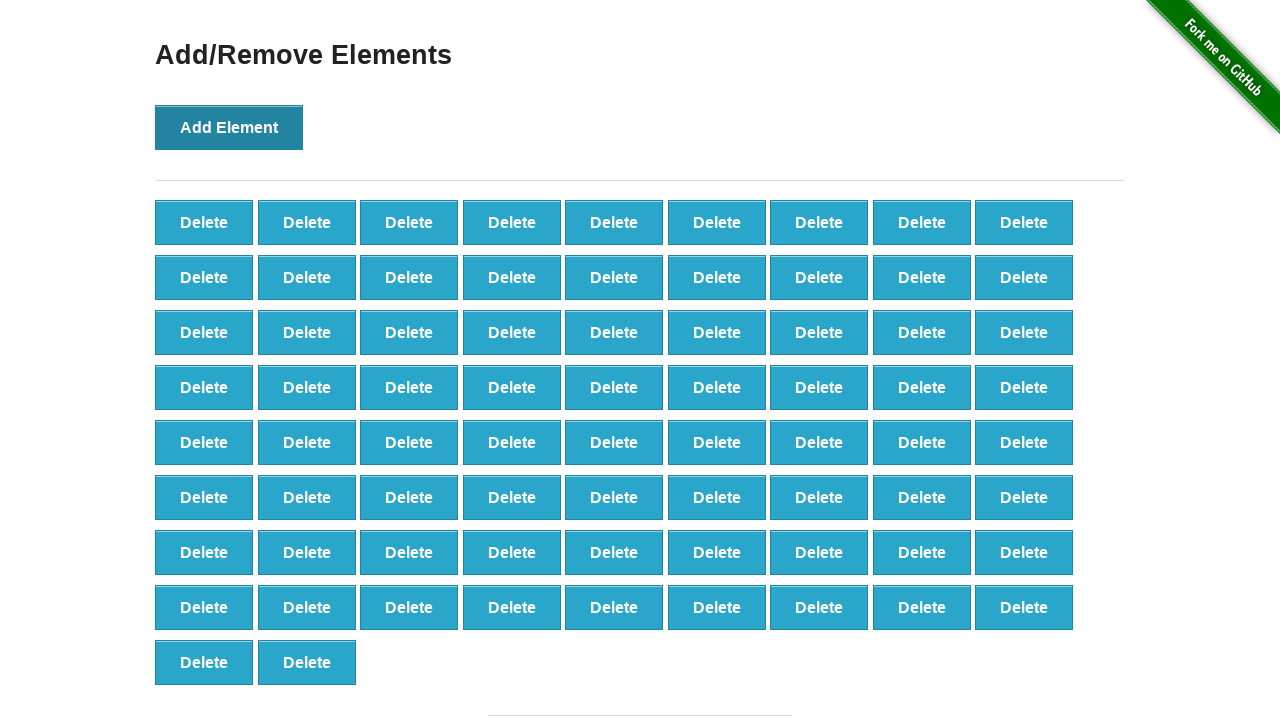

Clicked 'Add Element' button (iteration 75/100) at (229, 127) on button[onclick='addElement()']
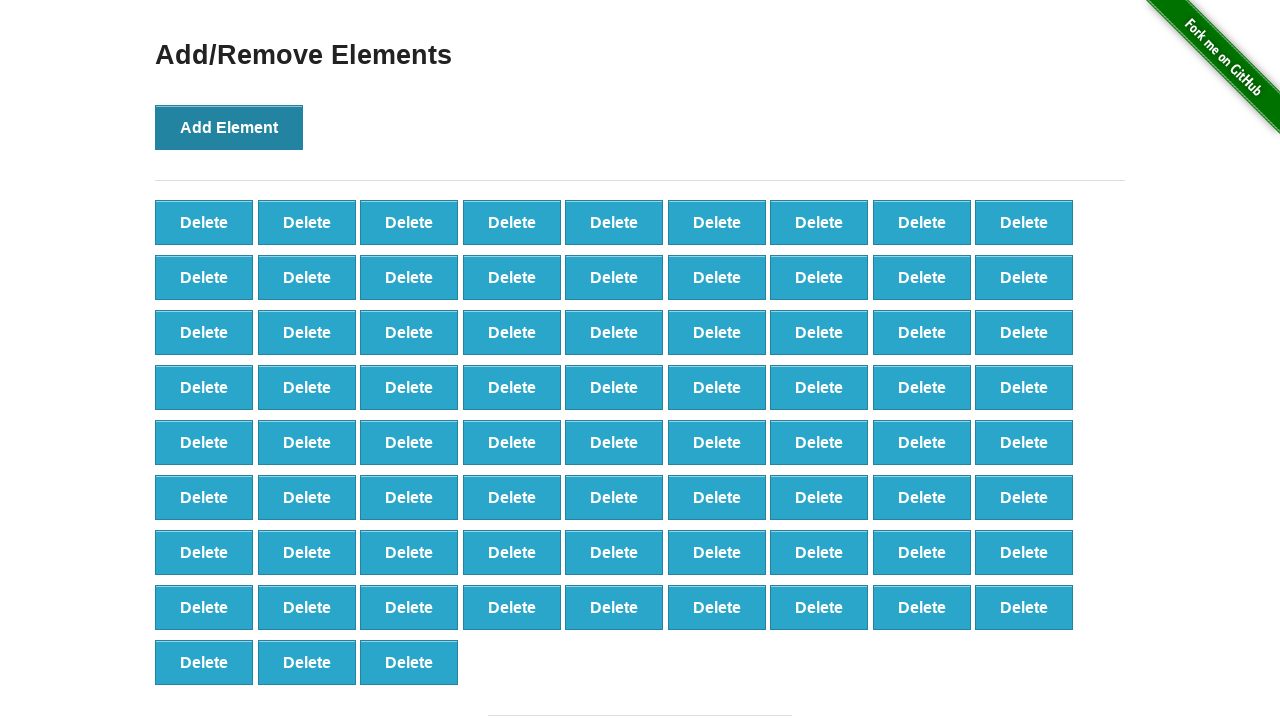

Clicked 'Add Element' button (iteration 76/100) at (229, 127) on button[onclick='addElement()']
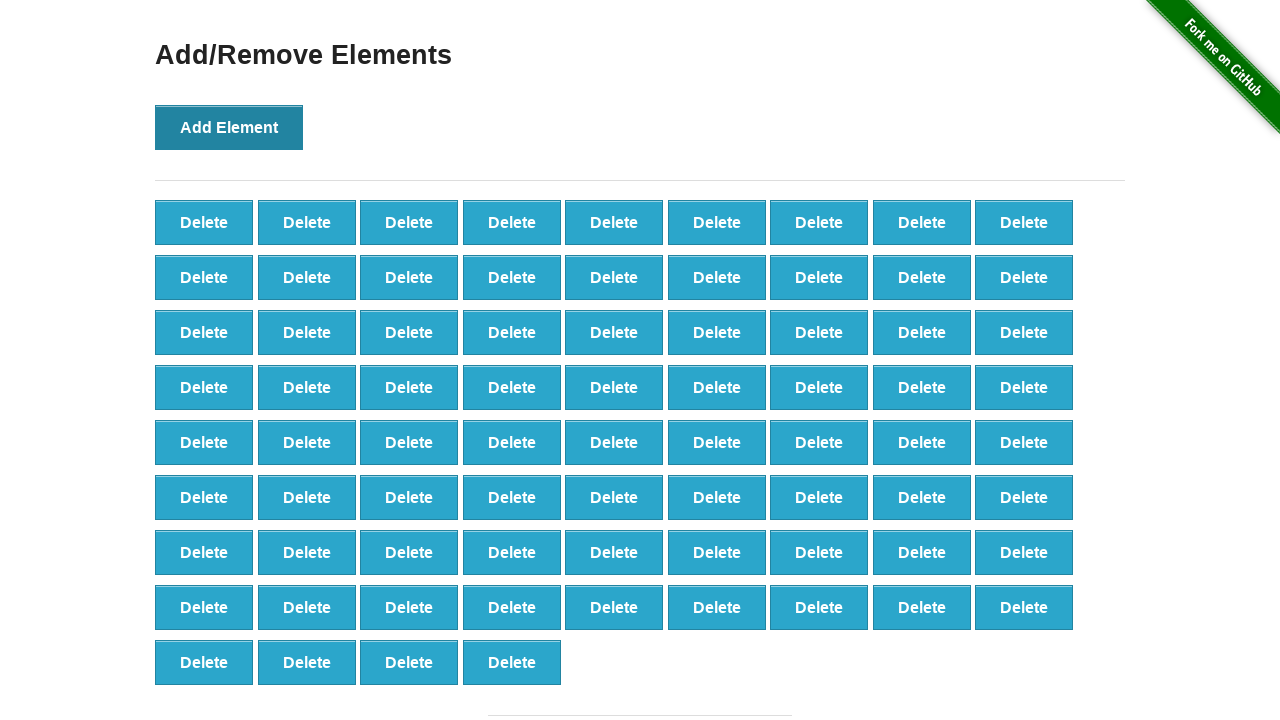

Clicked 'Add Element' button (iteration 77/100) at (229, 127) on button[onclick='addElement()']
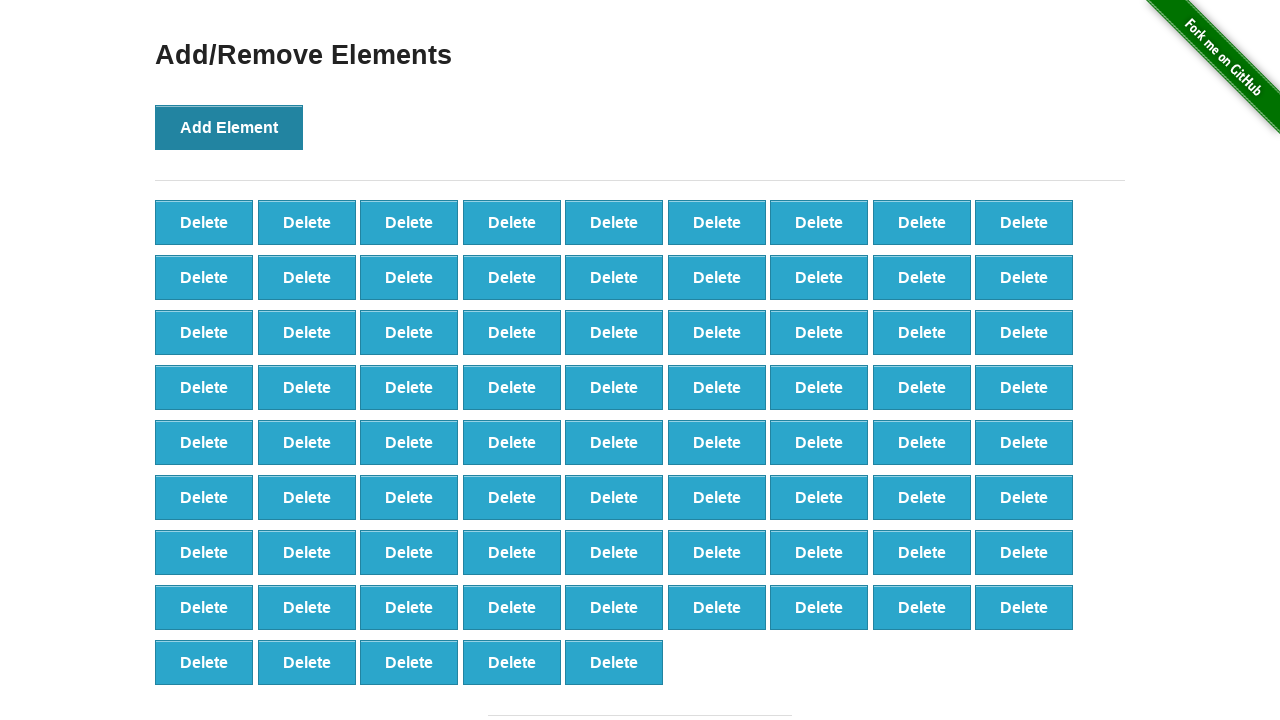

Clicked 'Add Element' button (iteration 78/100) at (229, 127) on button[onclick='addElement()']
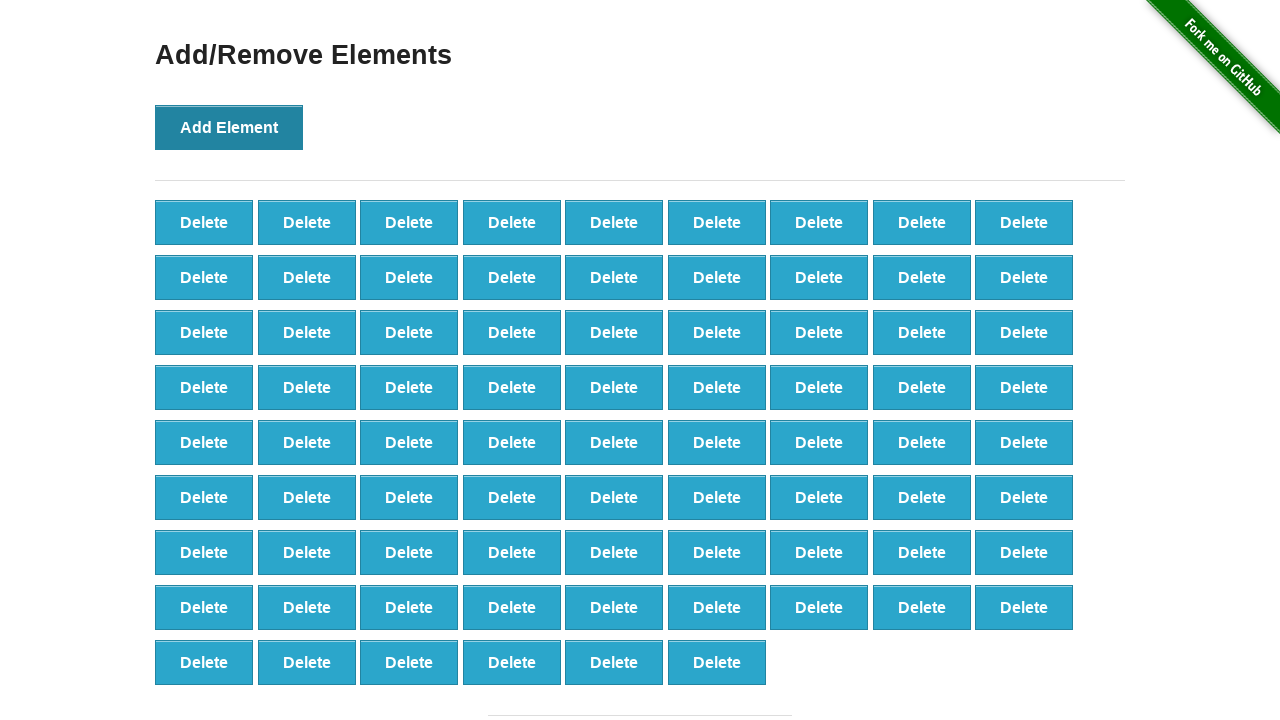

Clicked 'Add Element' button (iteration 79/100) at (229, 127) on button[onclick='addElement()']
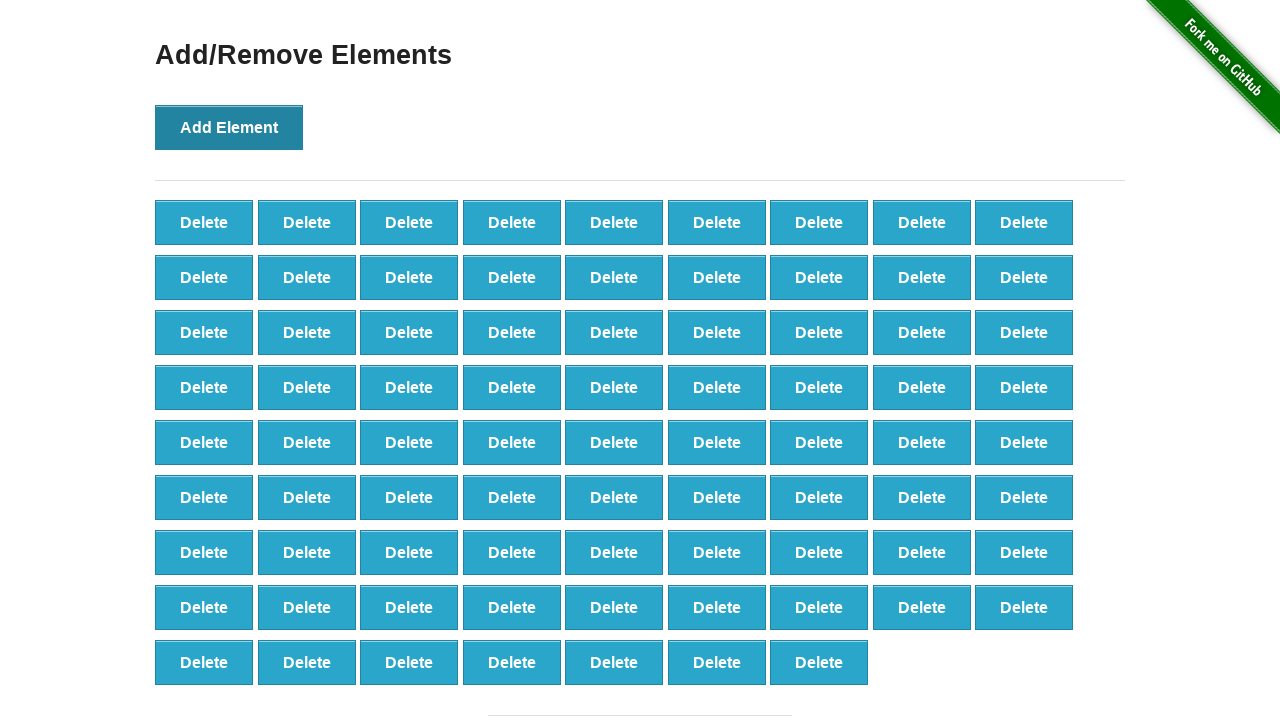

Clicked 'Add Element' button (iteration 80/100) at (229, 127) on button[onclick='addElement()']
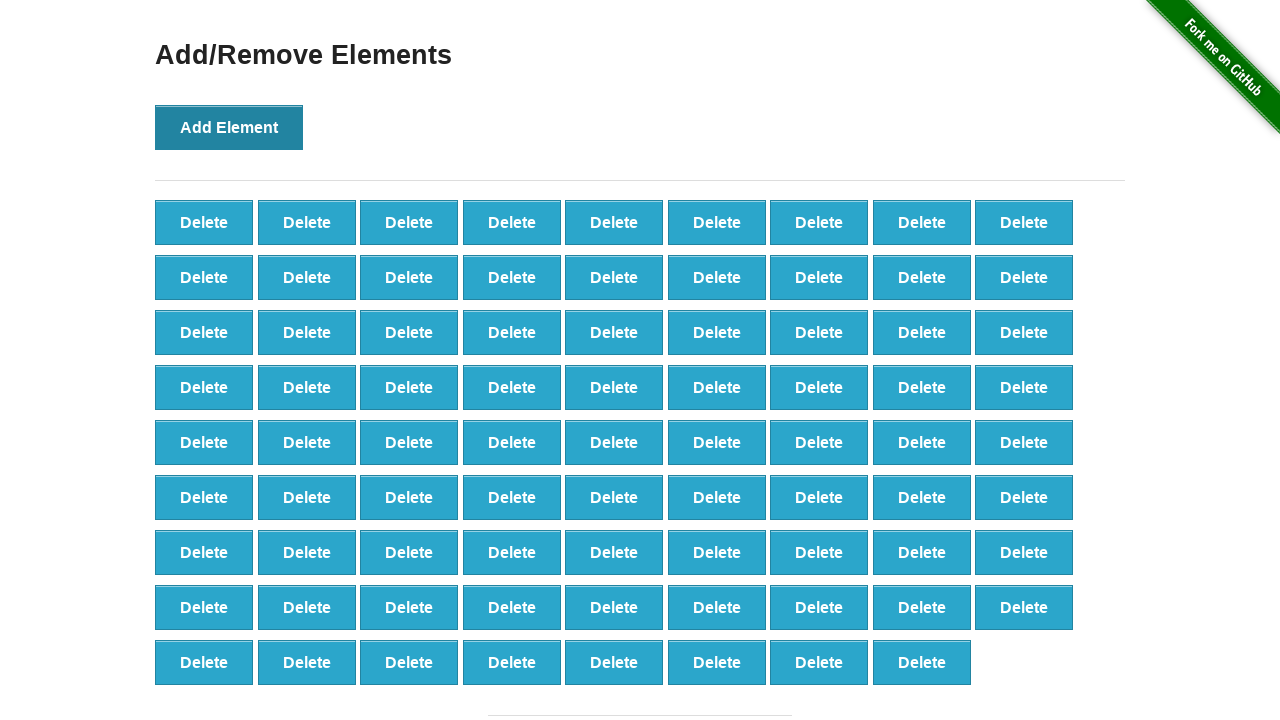

Clicked 'Add Element' button (iteration 81/100) at (229, 127) on button[onclick='addElement()']
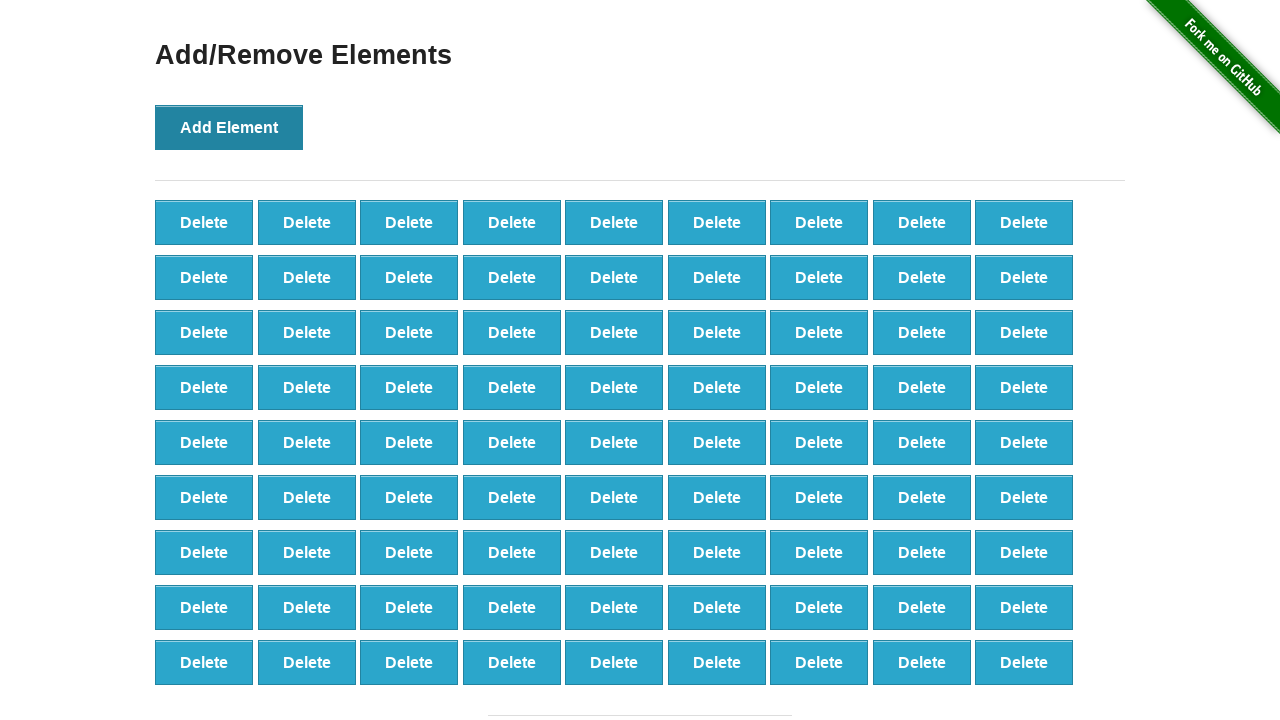

Clicked 'Add Element' button (iteration 82/100) at (229, 127) on button[onclick='addElement()']
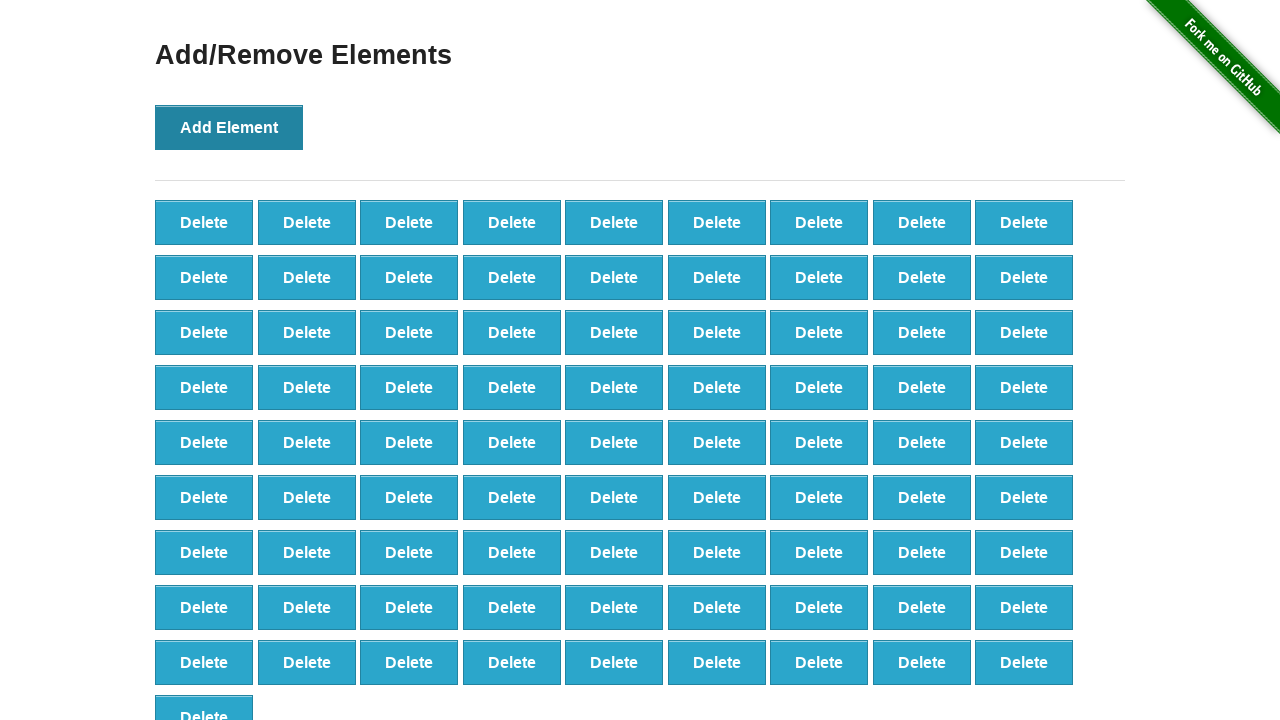

Clicked 'Add Element' button (iteration 83/100) at (229, 127) on button[onclick='addElement()']
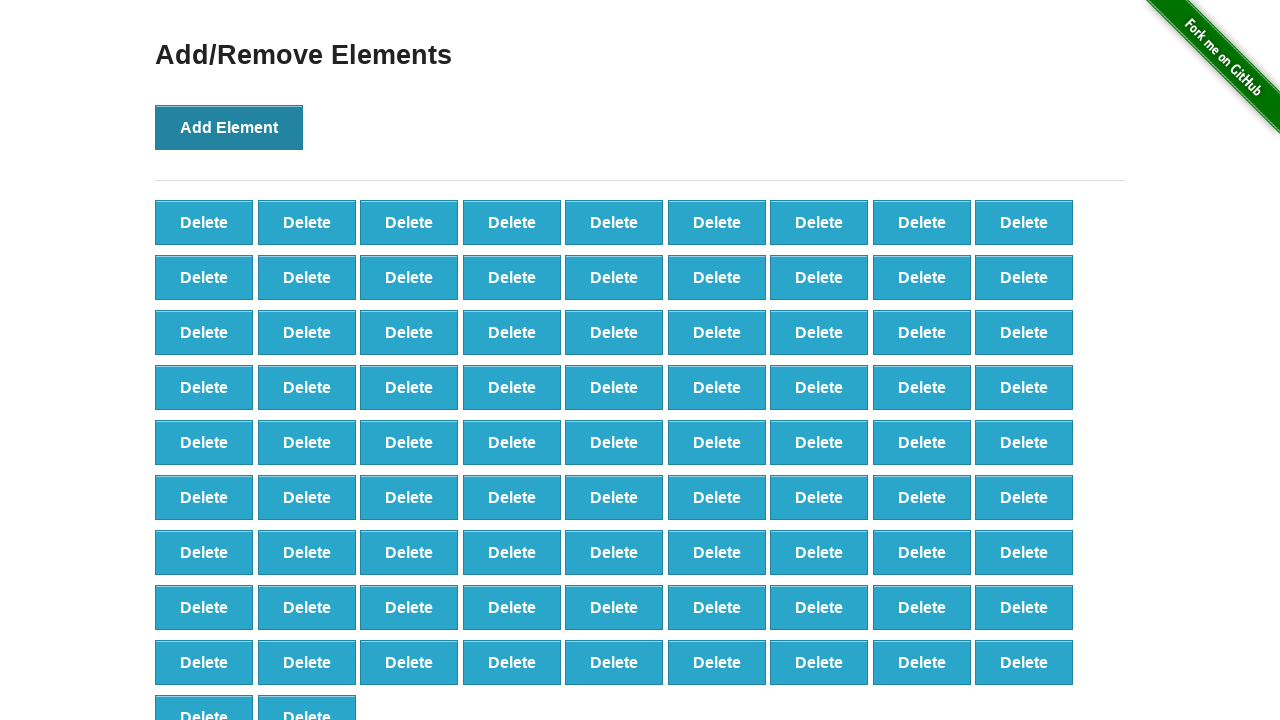

Clicked 'Add Element' button (iteration 84/100) at (229, 127) on button[onclick='addElement()']
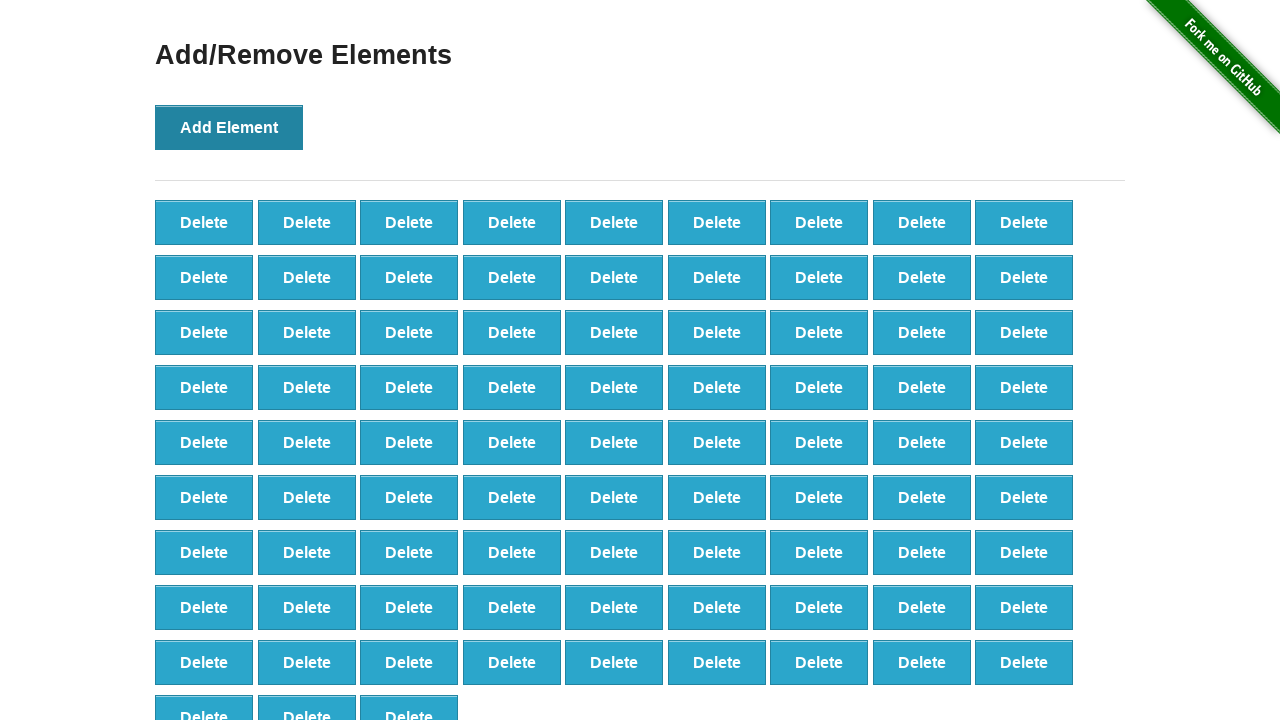

Clicked 'Add Element' button (iteration 85/100) at (229, 127) on button[onclick='addElement()']
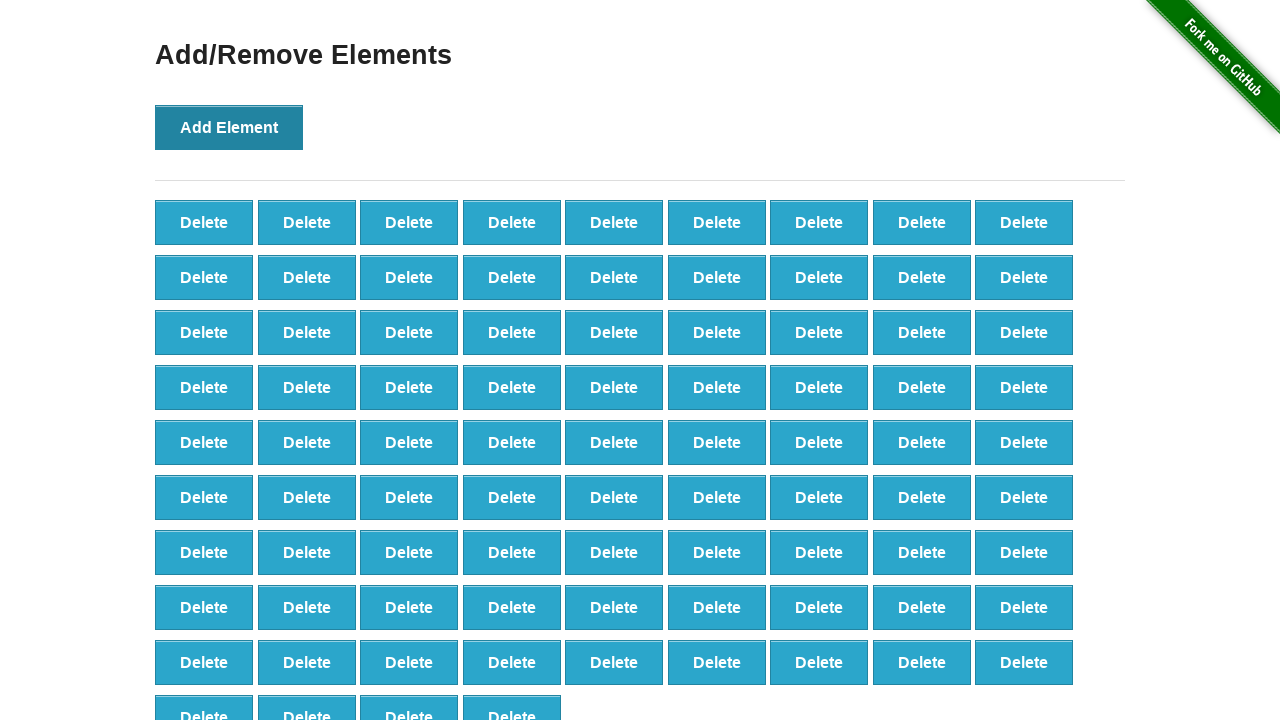

Clicked 'Add Element' button (iteration 86/100) at (229, 127) on button[onclick='addElement()']
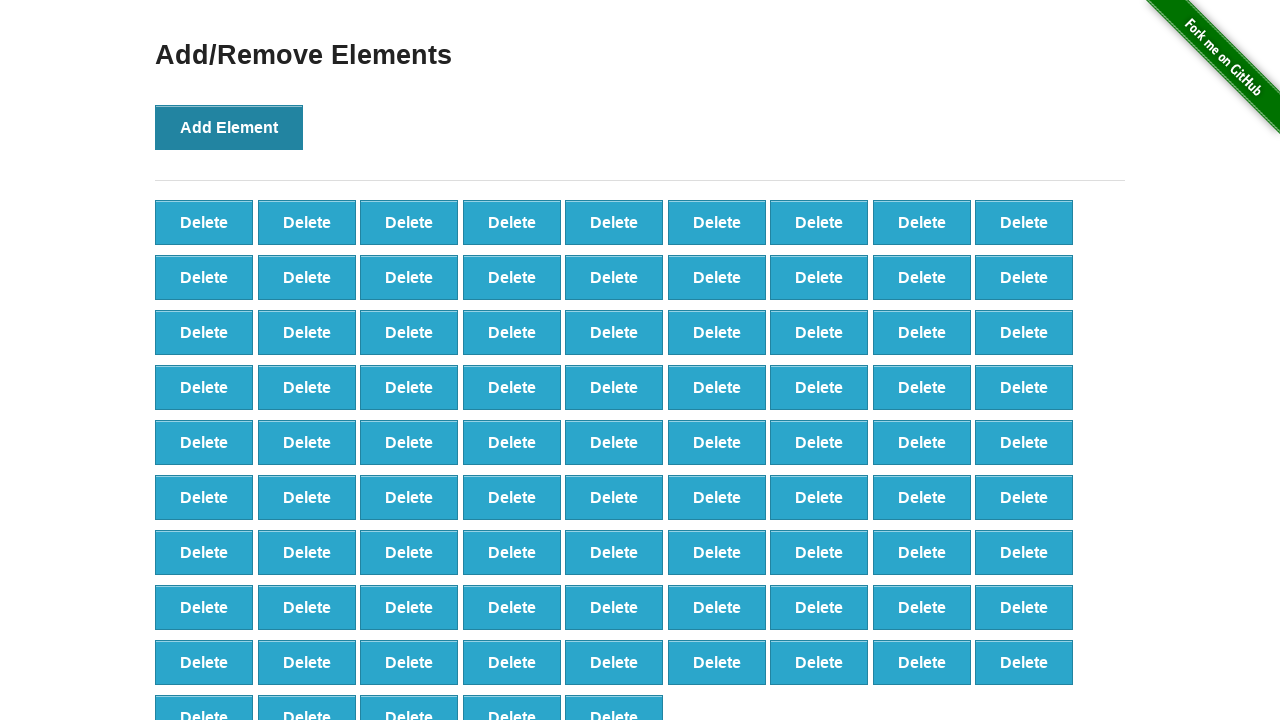

Clicked 'Add Element' button (iteration 87/100) at (229, 127) on button[onclick='addElement()']
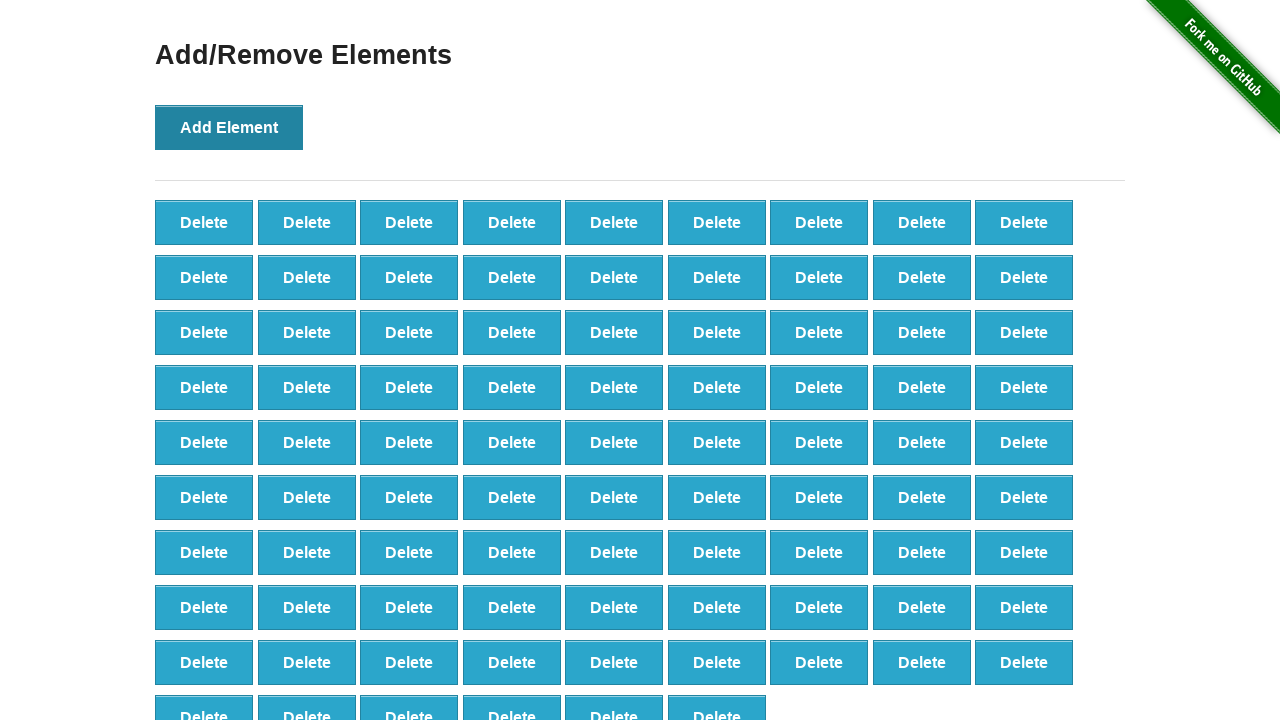

Clicked 'Add Element' button (iteration 88/100) at (229, 127) on button[onclick='addElement()']
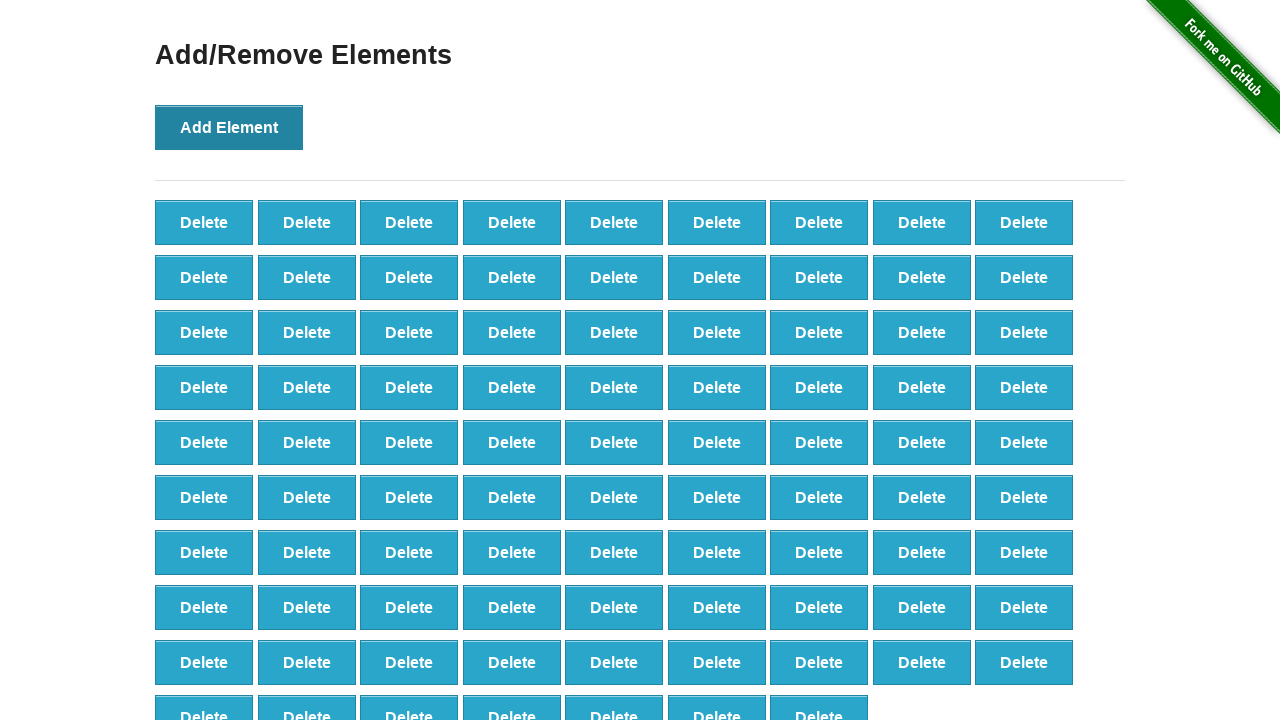

Clicked 'Add Element' button (iteration 89/100) at (229, 127) on button[onclick='addElement()']
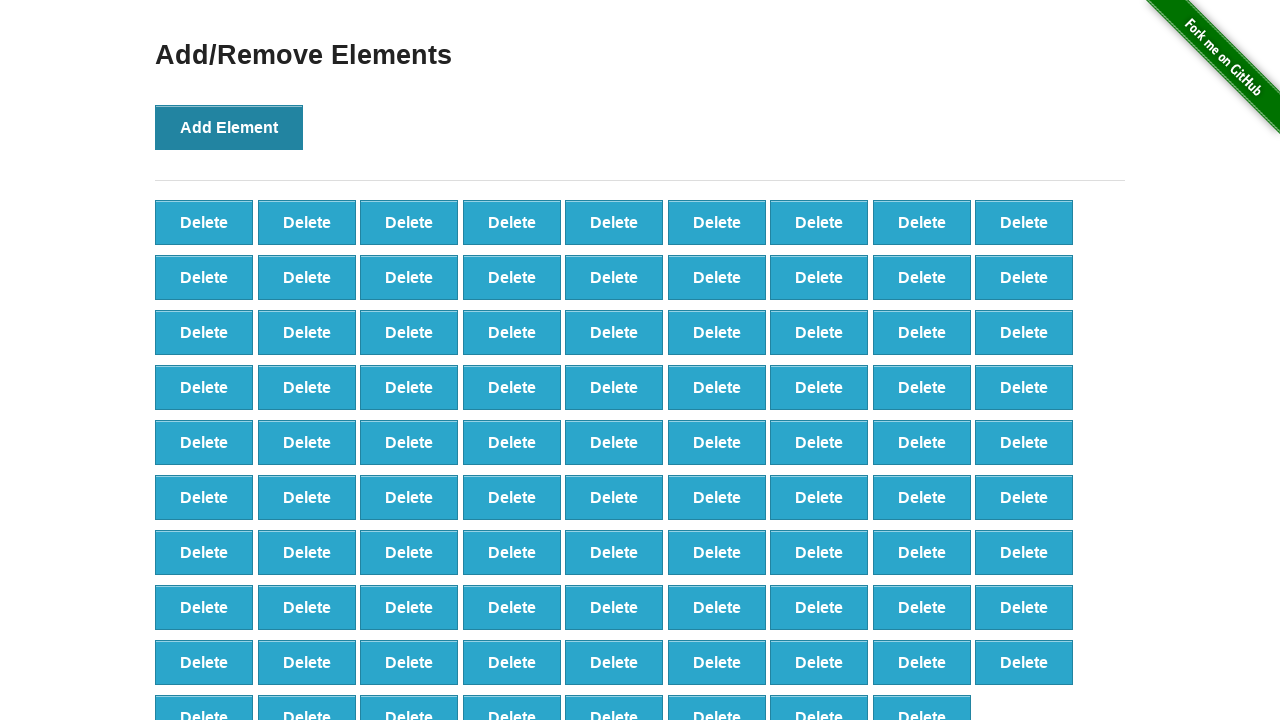

Clicked 'Add Element' button (iteration 90/100) at (229, 127) on button[onclick='addElement()']
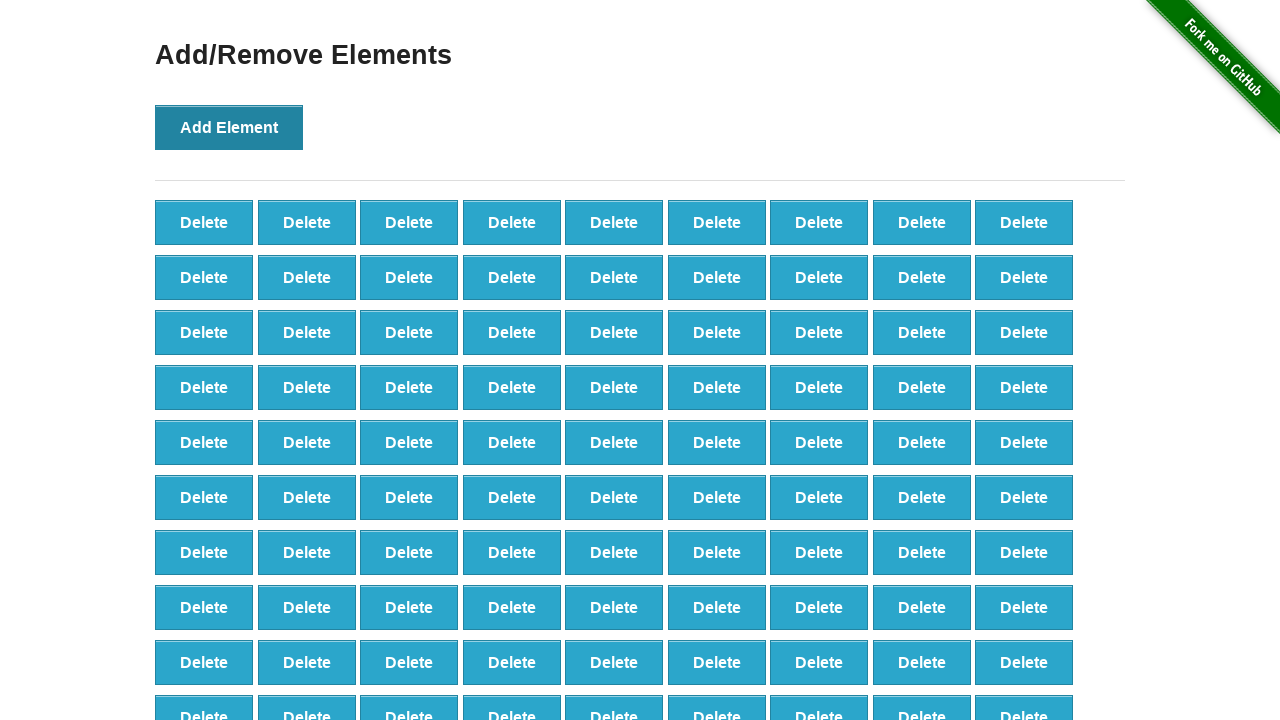

Clicked 'Add Element' button (iteration 91/100) at (229, 127) on button[onclick='addElement()']
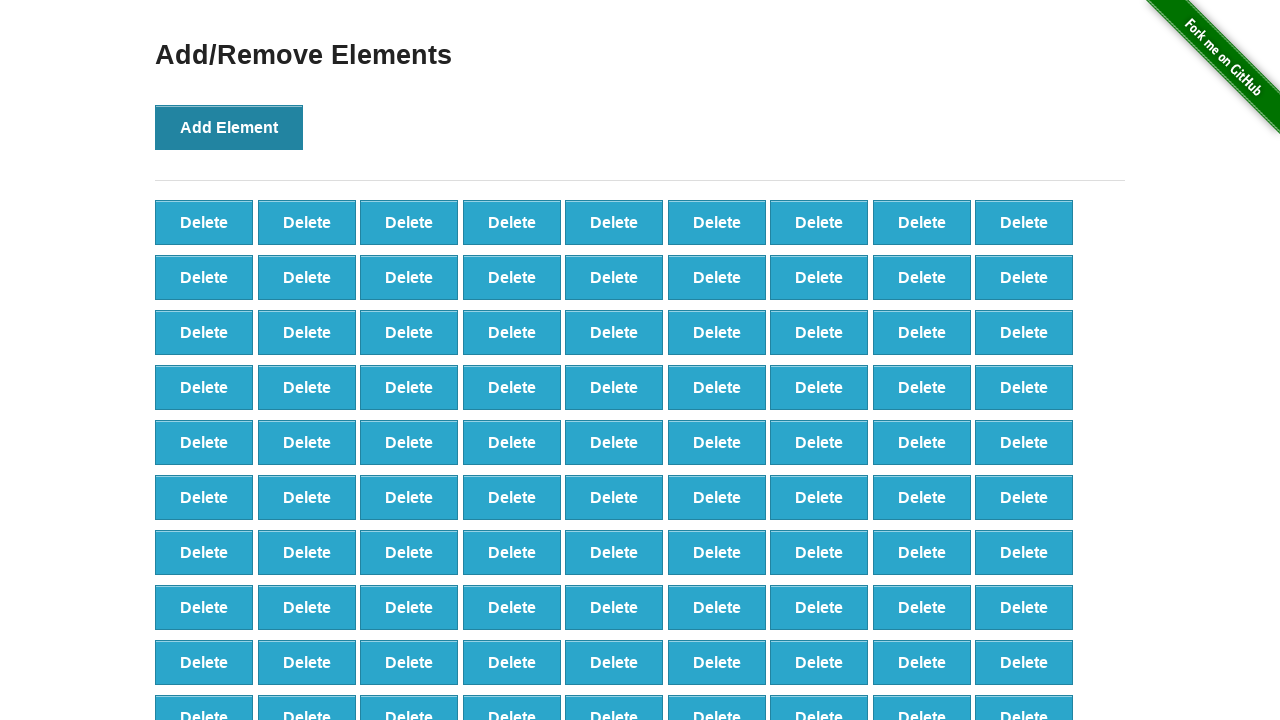

Clicked 'Add Element' button (iteration 92/100) at (229, 127) on button[onclick='addElement()']
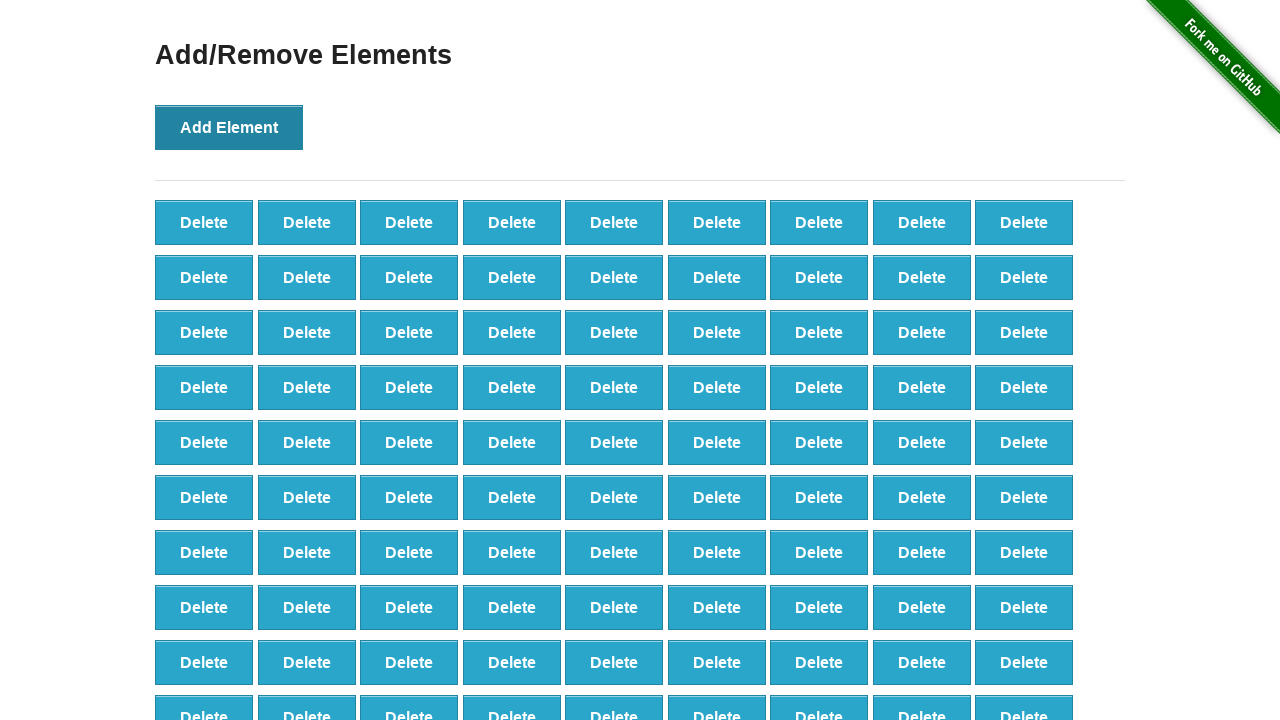

Clicked 'Add Element' button (iteration 93/100) at (229, 127) on button[onclick='addElement()']
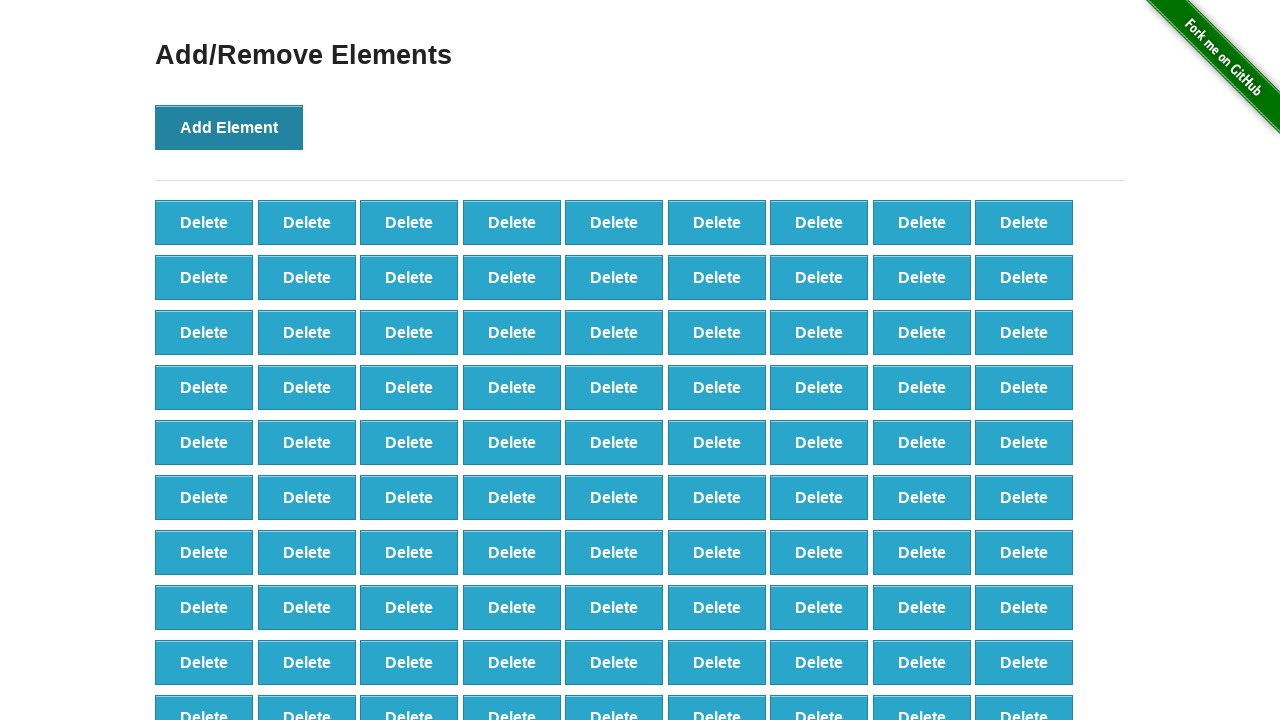

Clicked 'Add Element' button (iteration 94/100) at (229, 127) on button[onclick='addElement()']
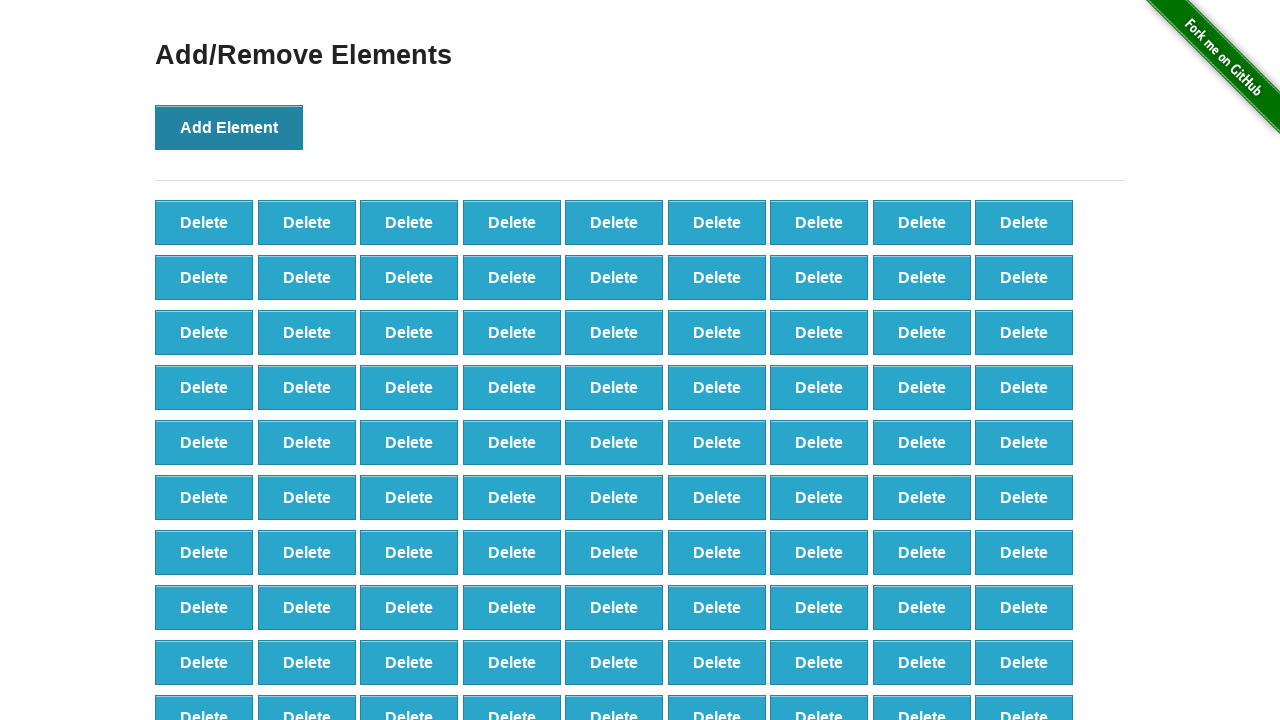

Clicked 'Add Element' button (iteration 95/100) at (229, 127) on button[onclick='addElement()']
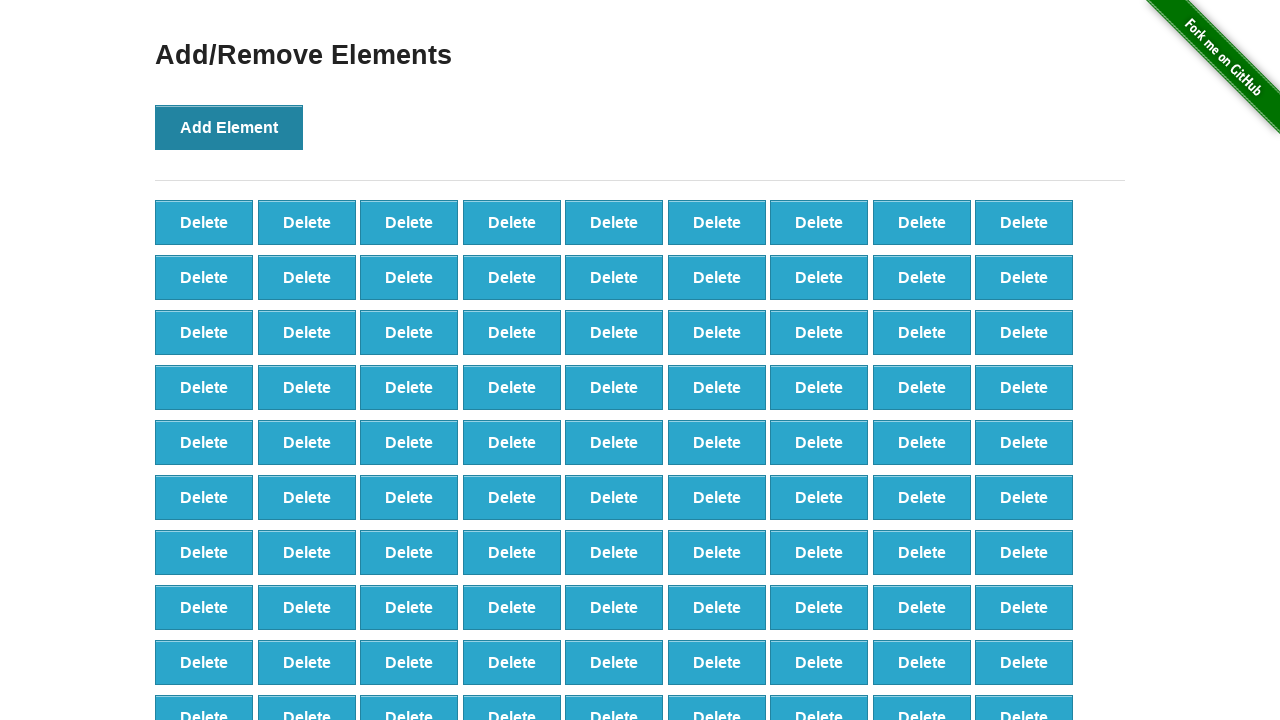

Clicked 'Add Element' button (iteration 96/100) at (229, 127) on button[onclick='addElement()']
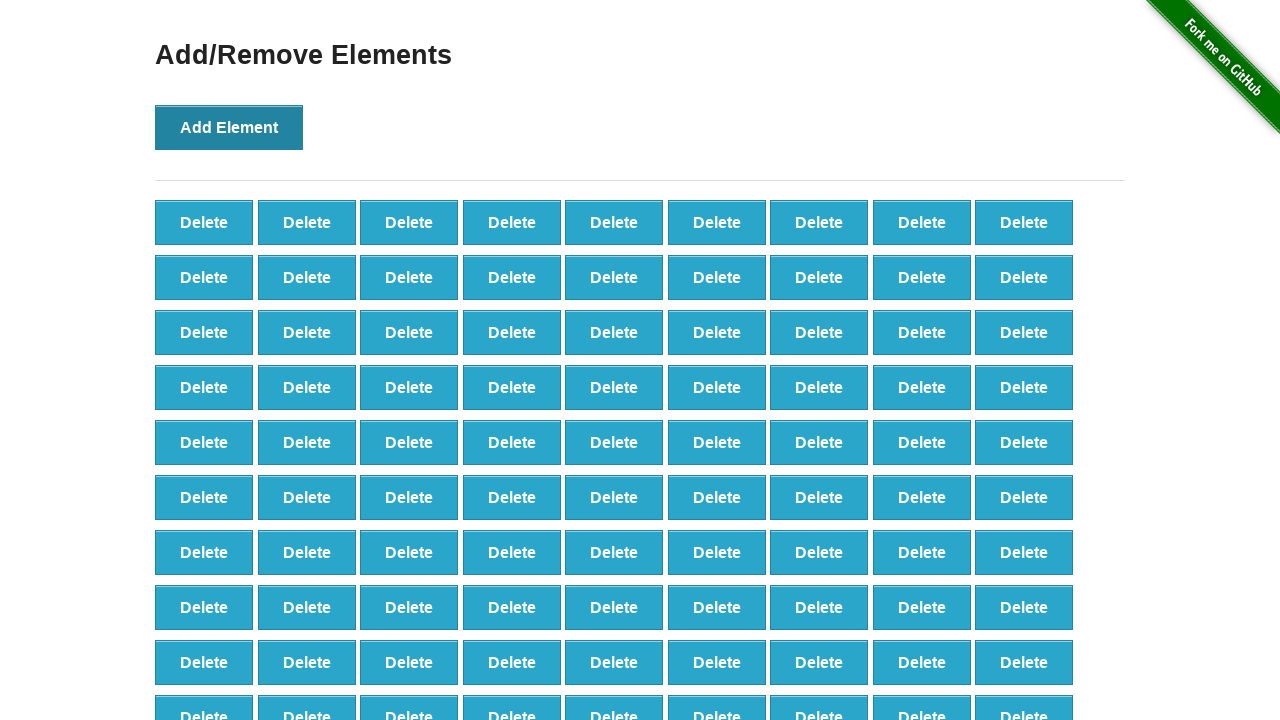

Clicked 'Add Element' button (iteration 97/100) at (229, 127) on button[onclick='addElement()']
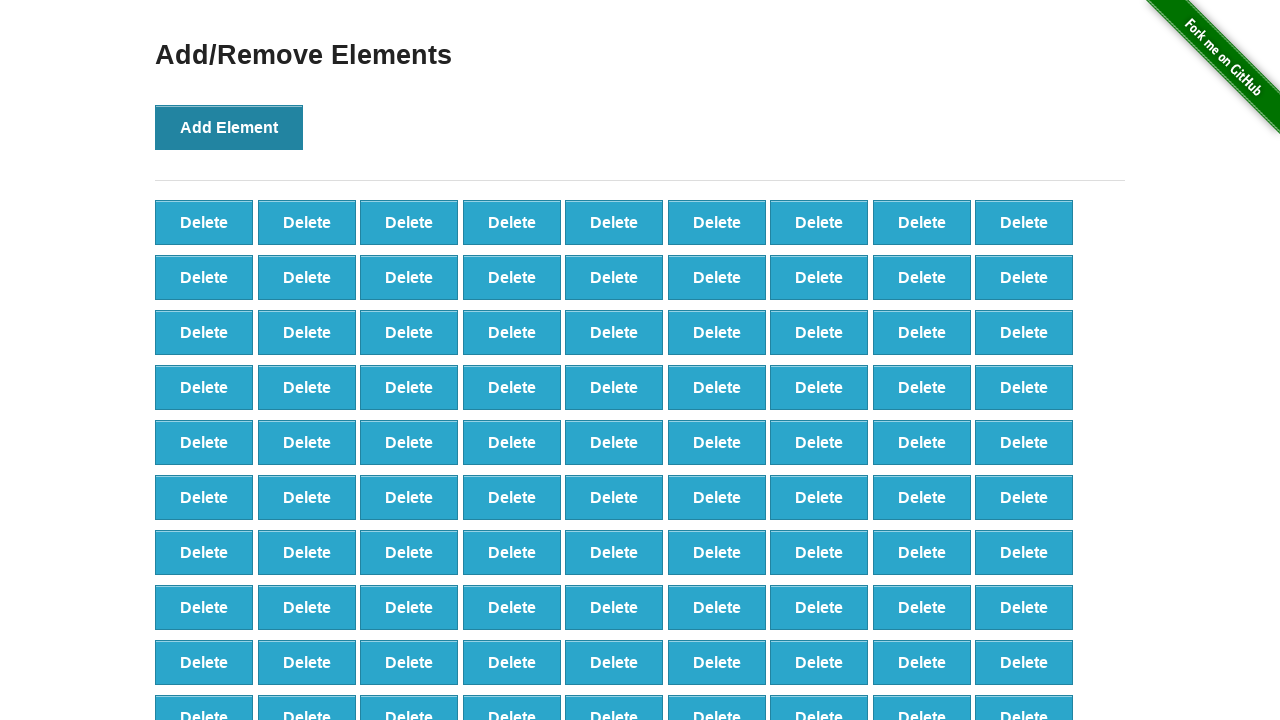

Clicked 'Add Element' button (iteration 98/100) at (229, 127) on button[onclick='addElement()']
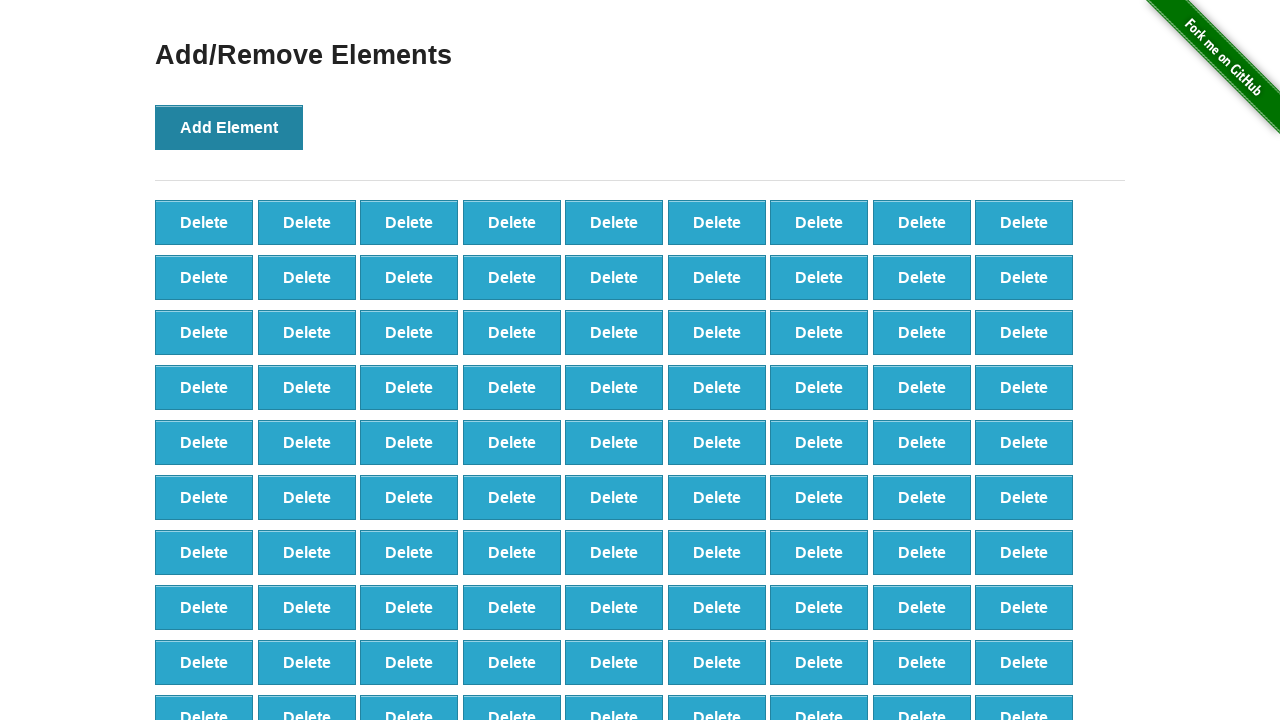

Clicked 'Add Element' button (iteration 99/100) at (229, 127) on button[onclick='addElement()']
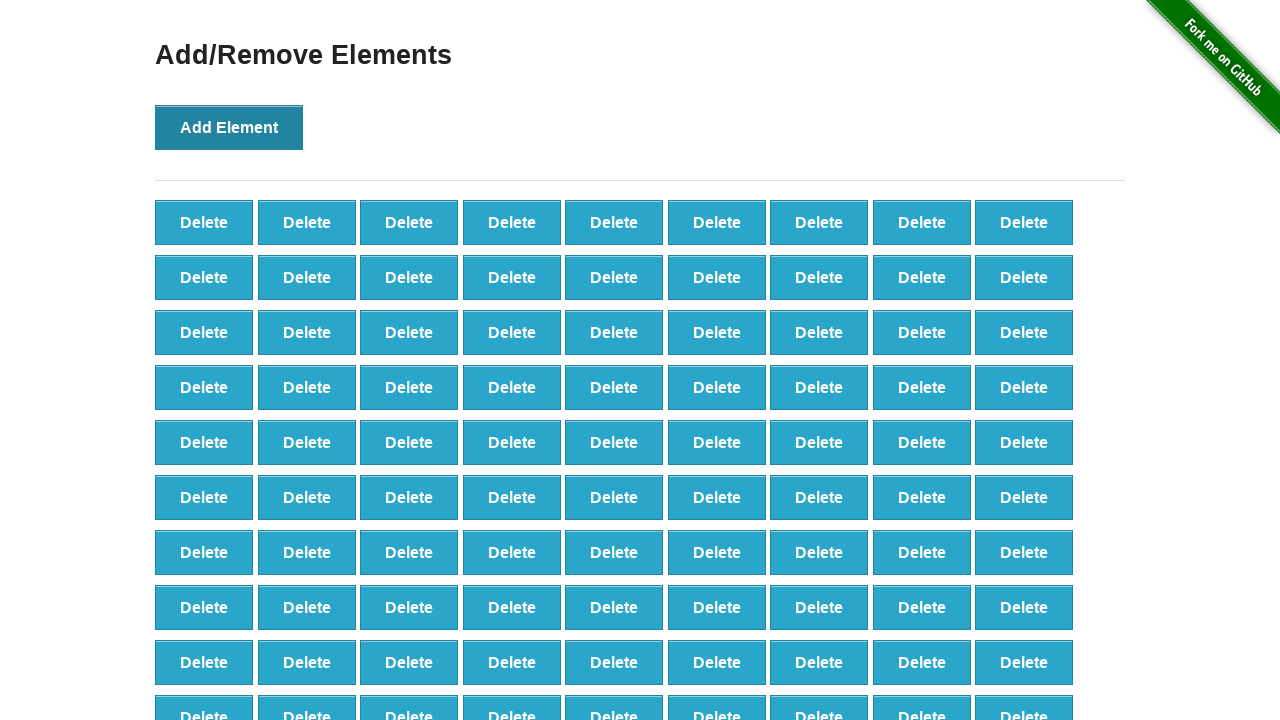

Clicked 'Add Element' button (iteration 100/100) at (229, 127) on button[onclick='addElement()']
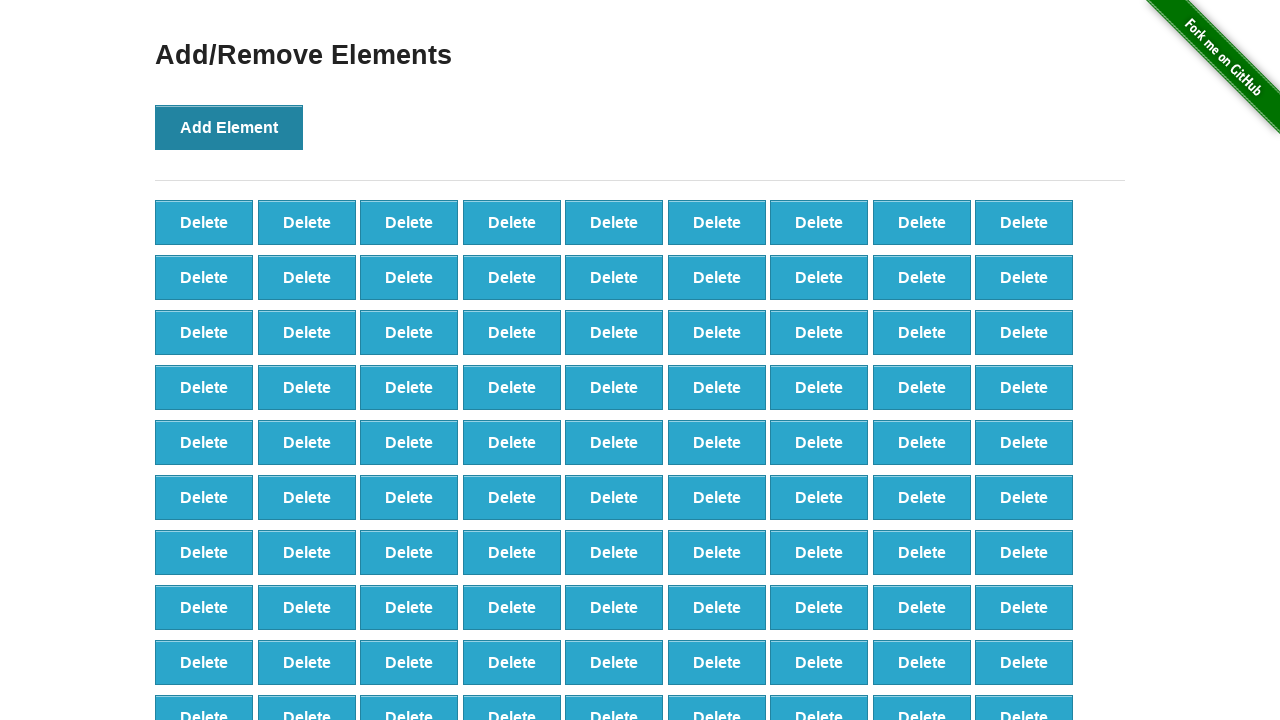

Counted initial delete buttons: 100
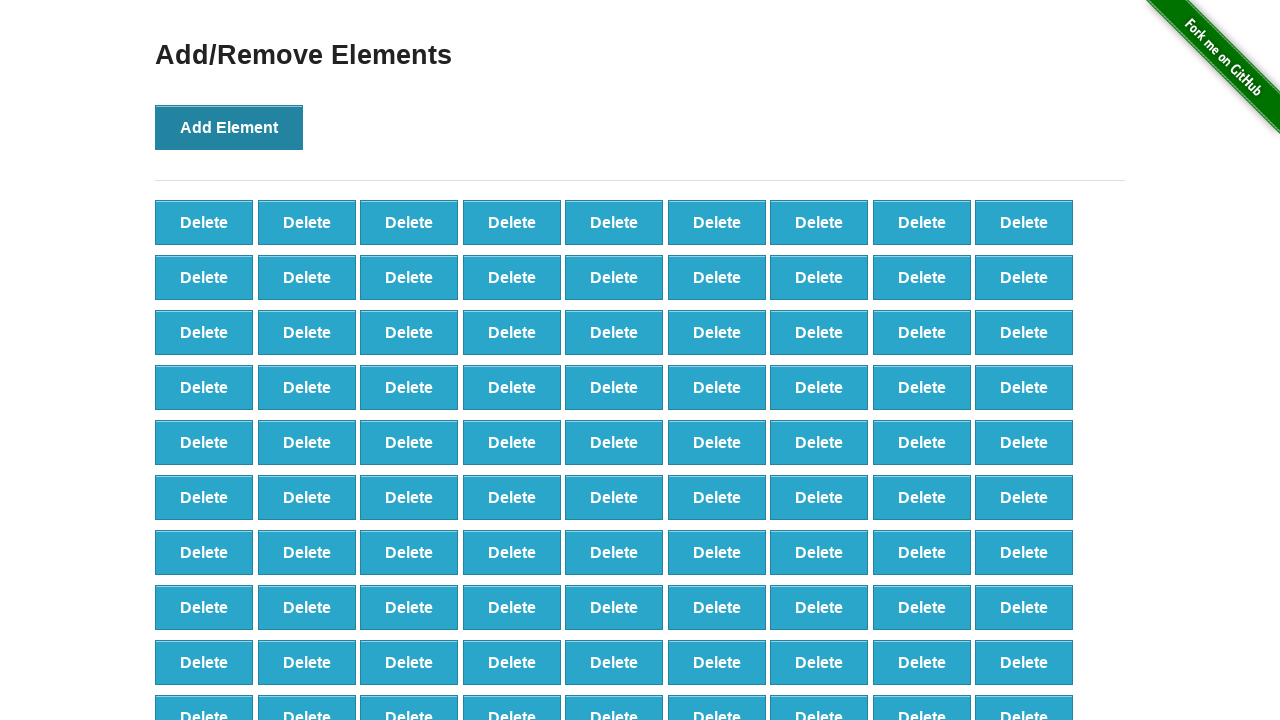

Clicked delete button to remove element (iteration 1/50) at (204, 222) on button[onclick='deleteElement()'] >> nth=0
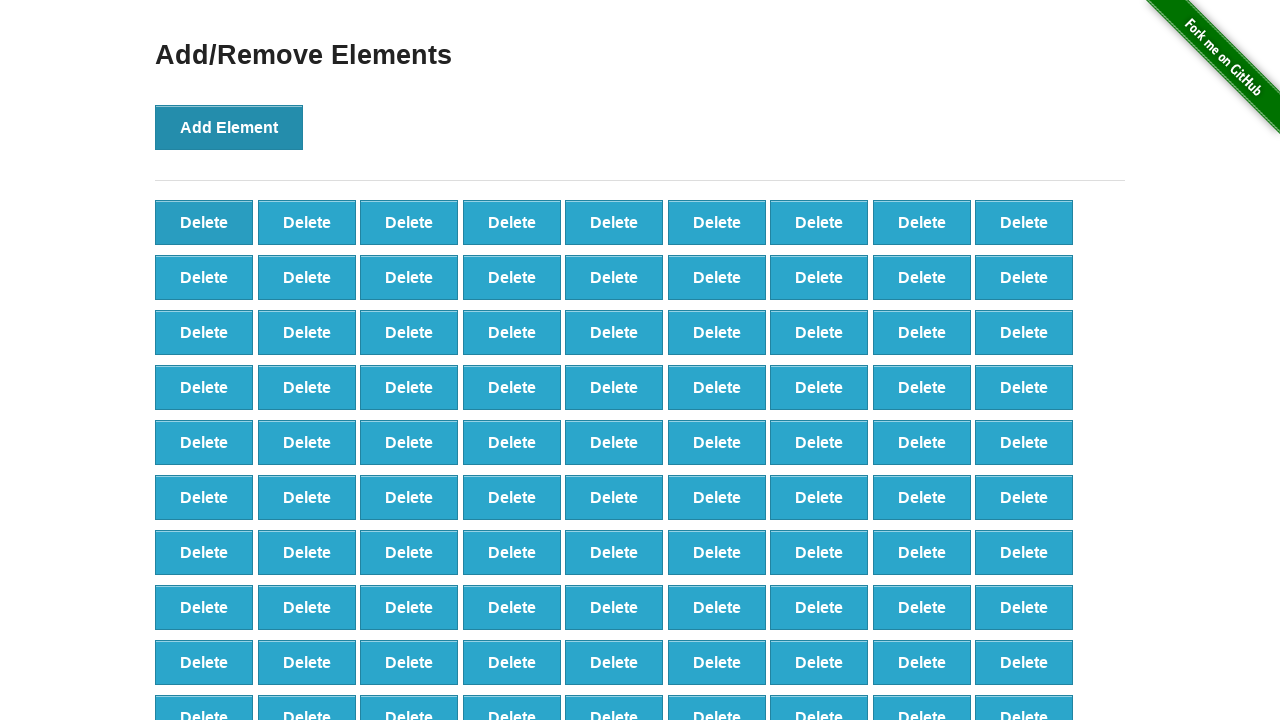

Clicked delete button to remove element (iteration 2/50) at (204, 222) on button[onclick='deleteElement()'] >> nth=0
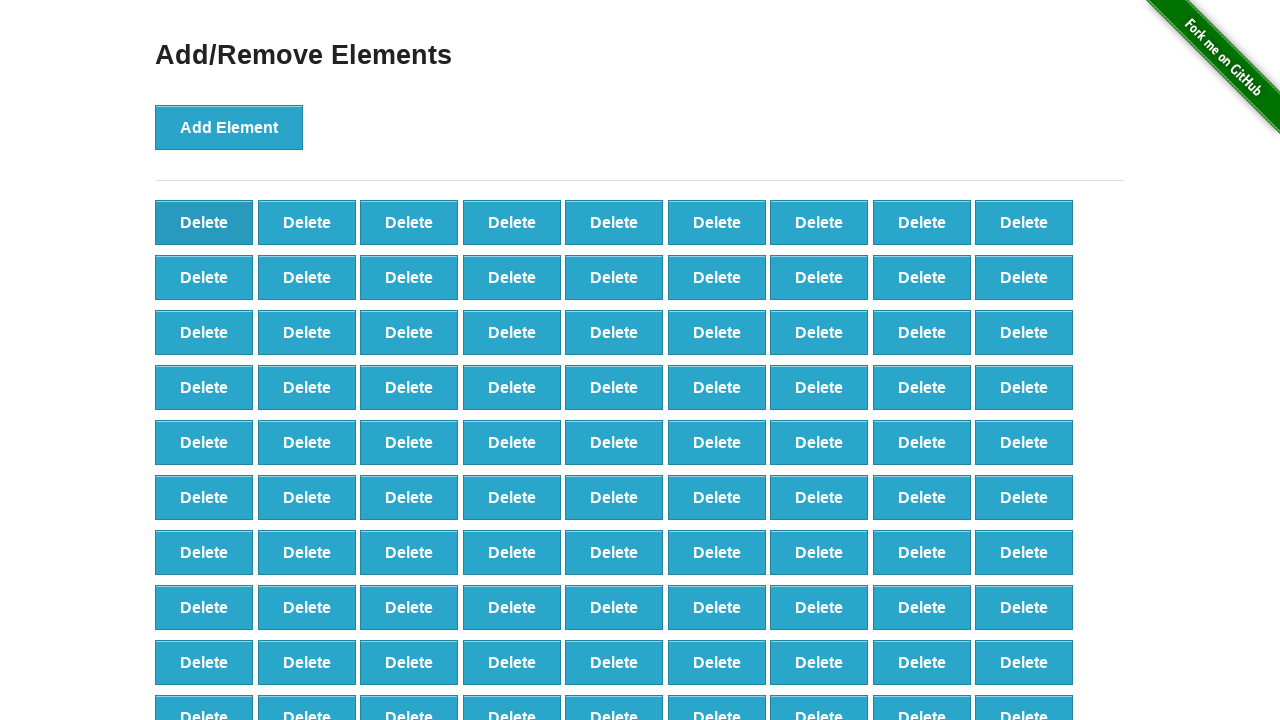

Clicked delete button to remove element (iteration 3/50) at (204, 222) on button[onclick='deleteElement()'] >> nth=0
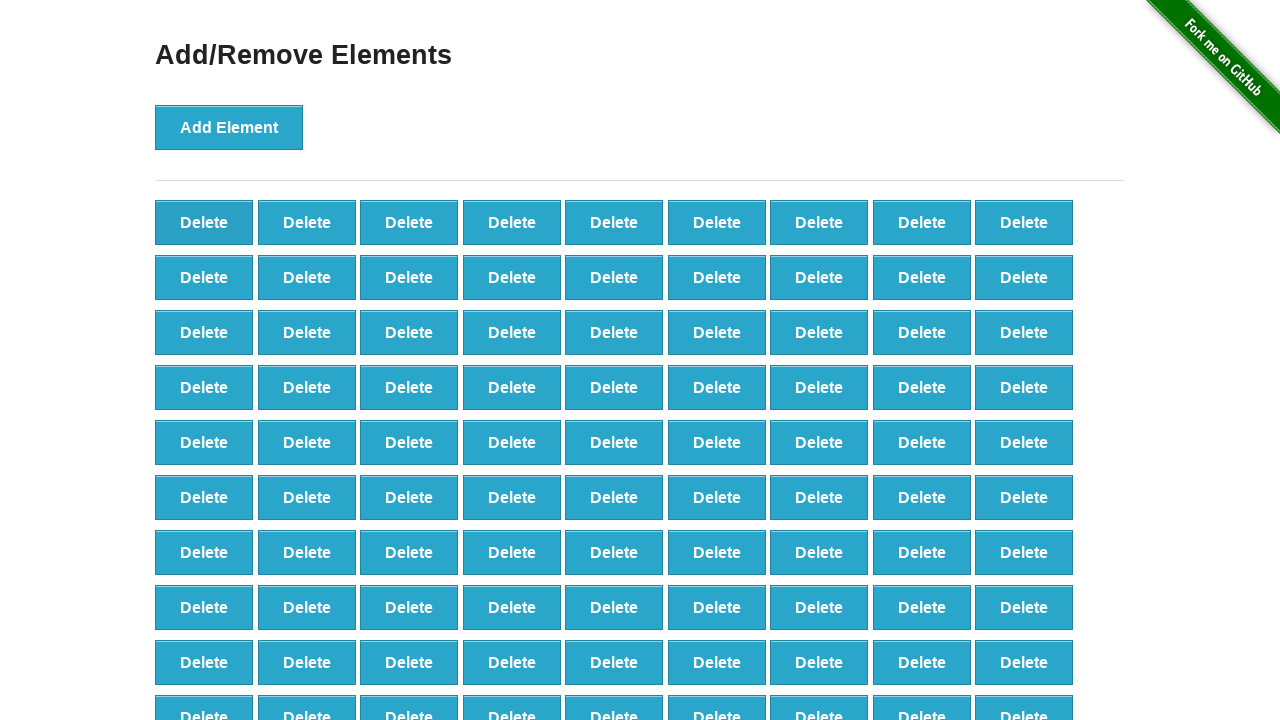

Clicked delete button to remove element (iteration 4/50) at (204, 222) on button[onclick='deleteElement()'] >> nth=0
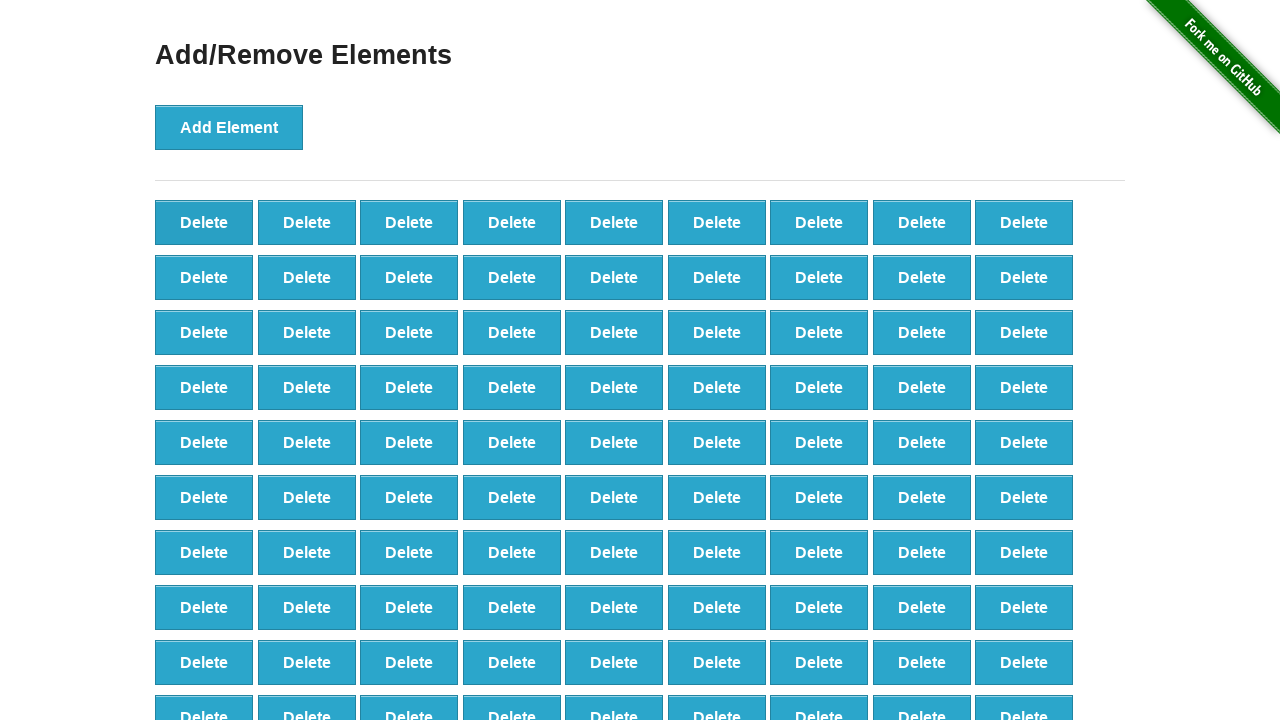

Clicked delete button to remove element (iteration 5/50) at (204, 222) on button[onclick='deleteElement()'] >> nth=0
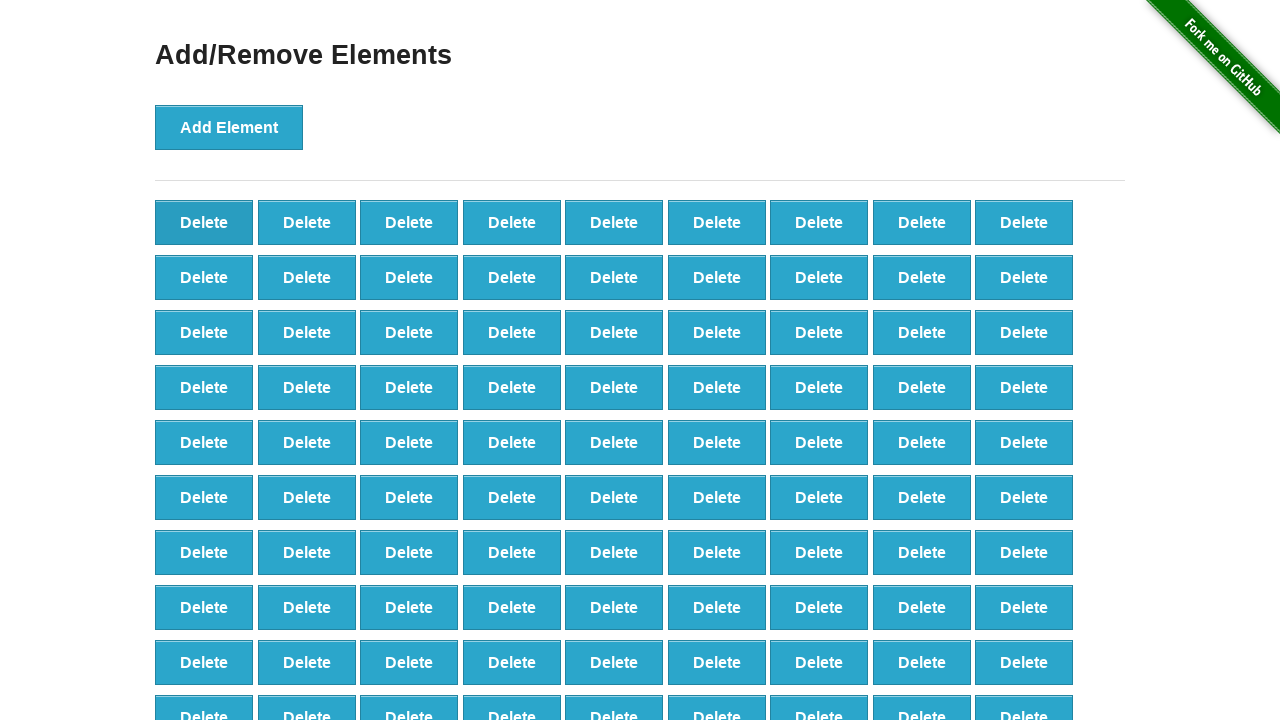

Clicked delete button to remove element (iteration 6/50) at (204, 222) on button[onclick='deleteElement()'] >> nth=0
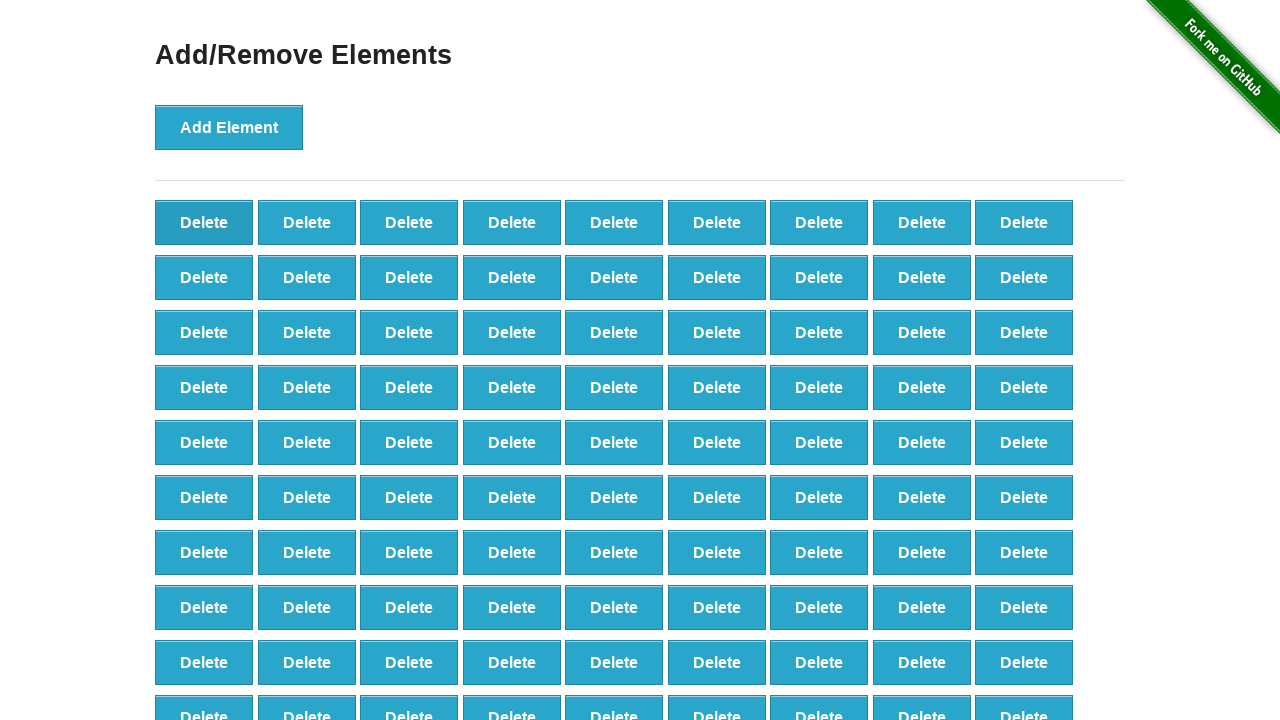

Clicked delete button to remove element (iteration 7/50) at (204, 222) on button[onclick='deleteElement()'] >> nth=0
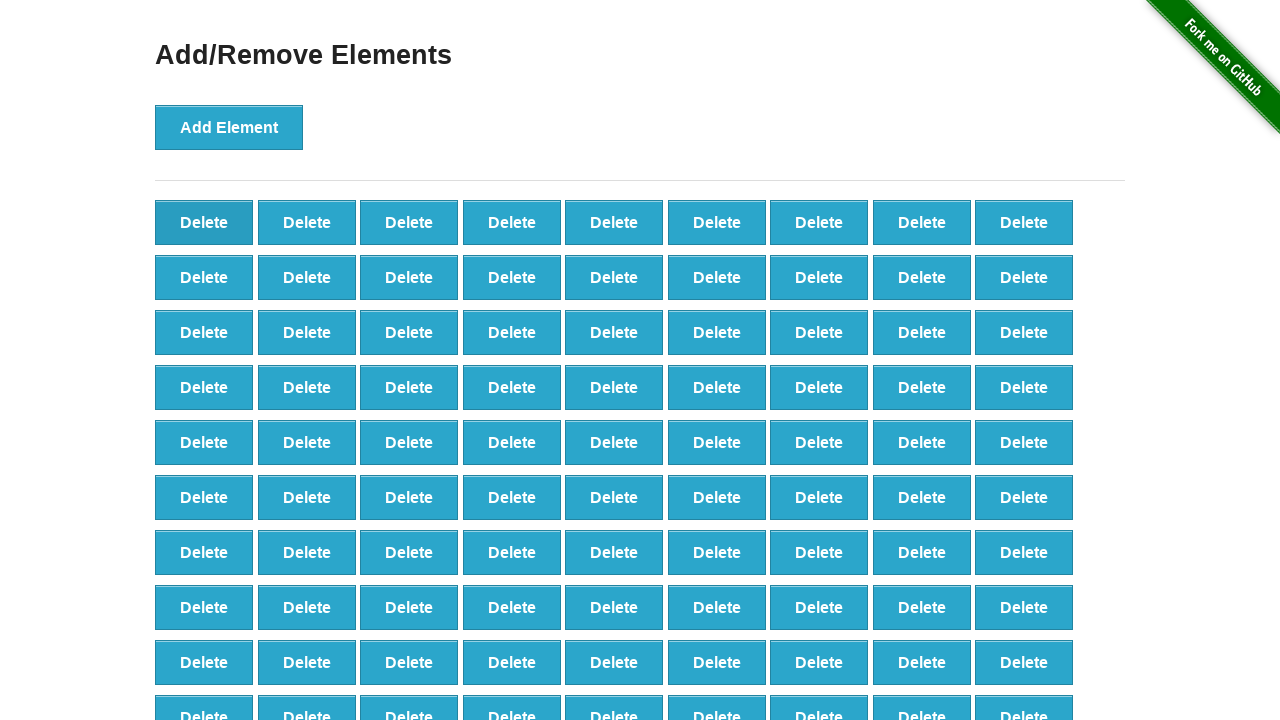

Clicked delete button to remove element (iteration 8/50) at (204, 222) on button[onclick='deleteElement()'] >> nth=0
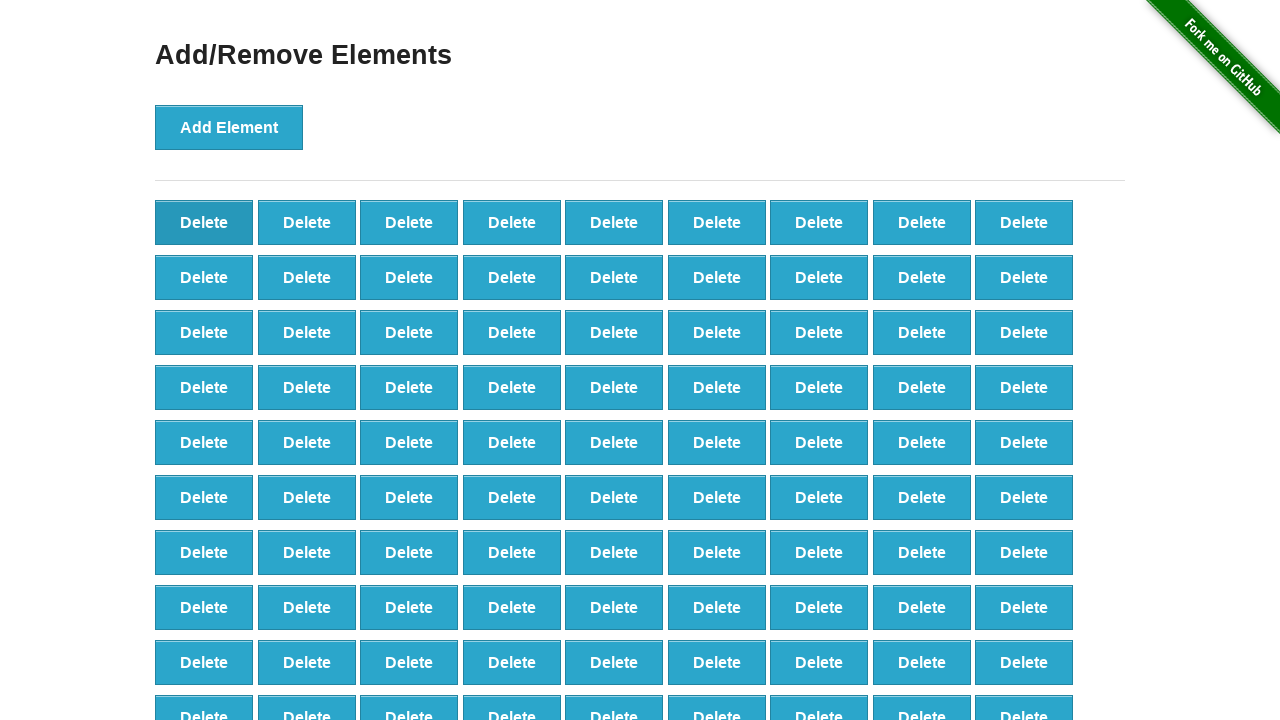

Clicked delete button to remove element (iteration 9/50) at (204, 222) on button[onclick='deleteElement()'] >> nth=0
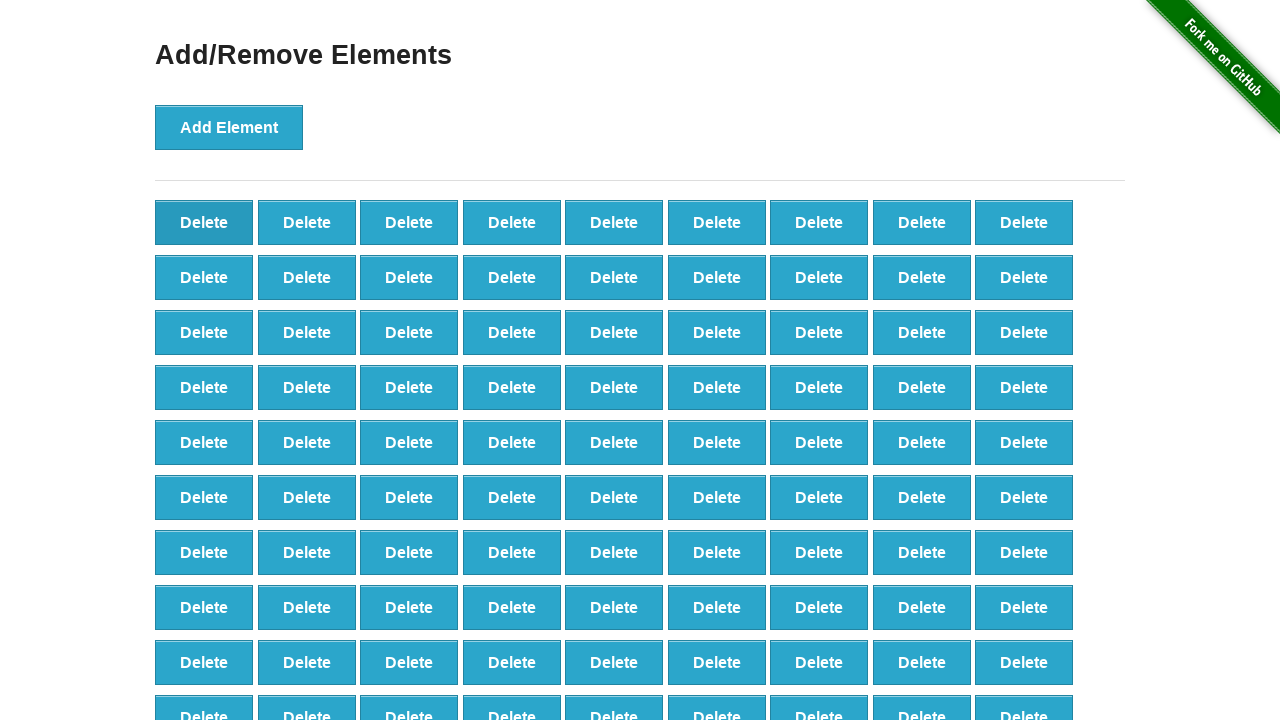

Clicked delete button to remove element (iteration 10/50) at (204, 222) on button[onclick='deleteElement()'] >> nth=0
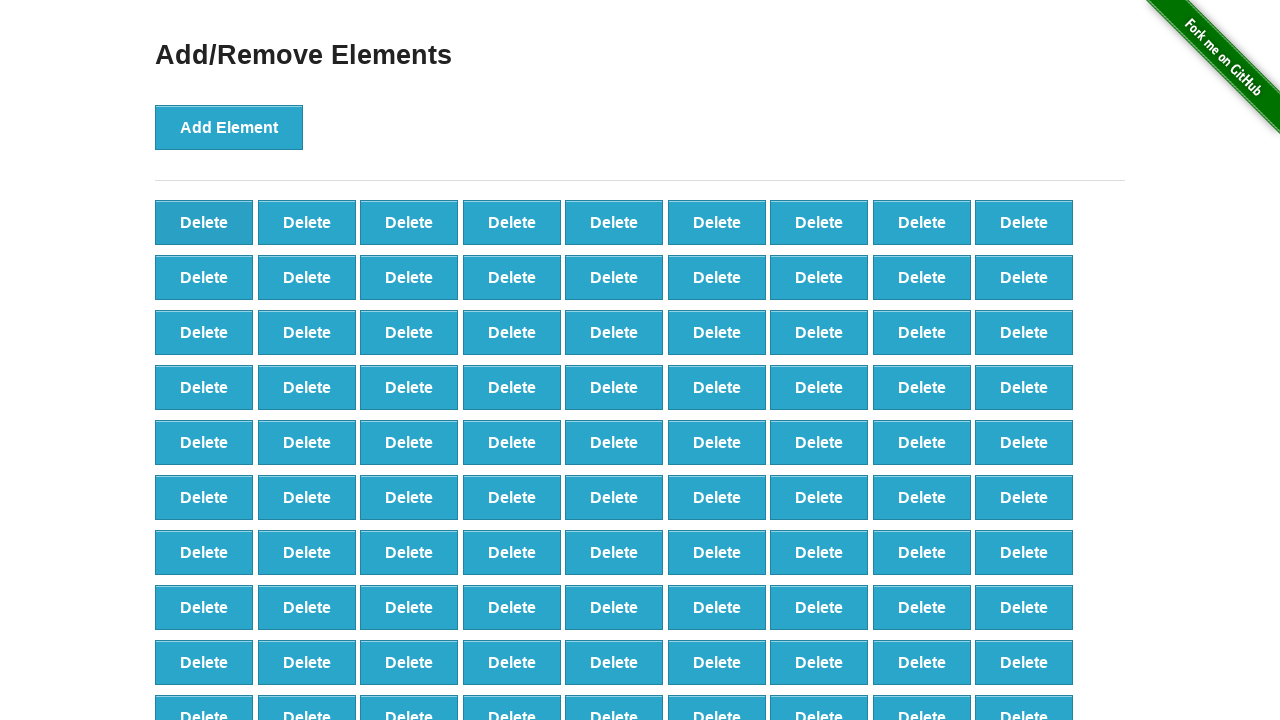

Clicked delete button to remove element (iteration 11/50) at (204, 222) on button[onclick='deleteElement()'] >> nth=0
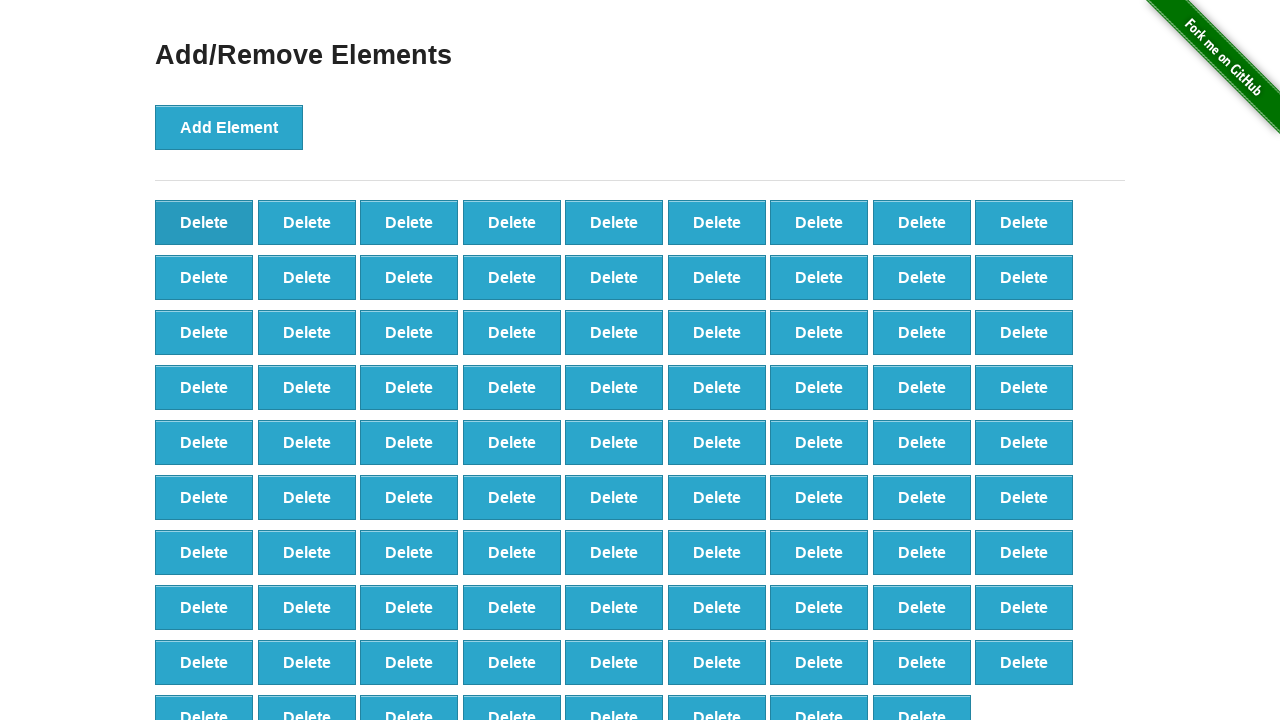

Clicked delete button to remove element (iteration 12/50) at (204, 222) on button[onclick='deleteElement()'] >> nth=0
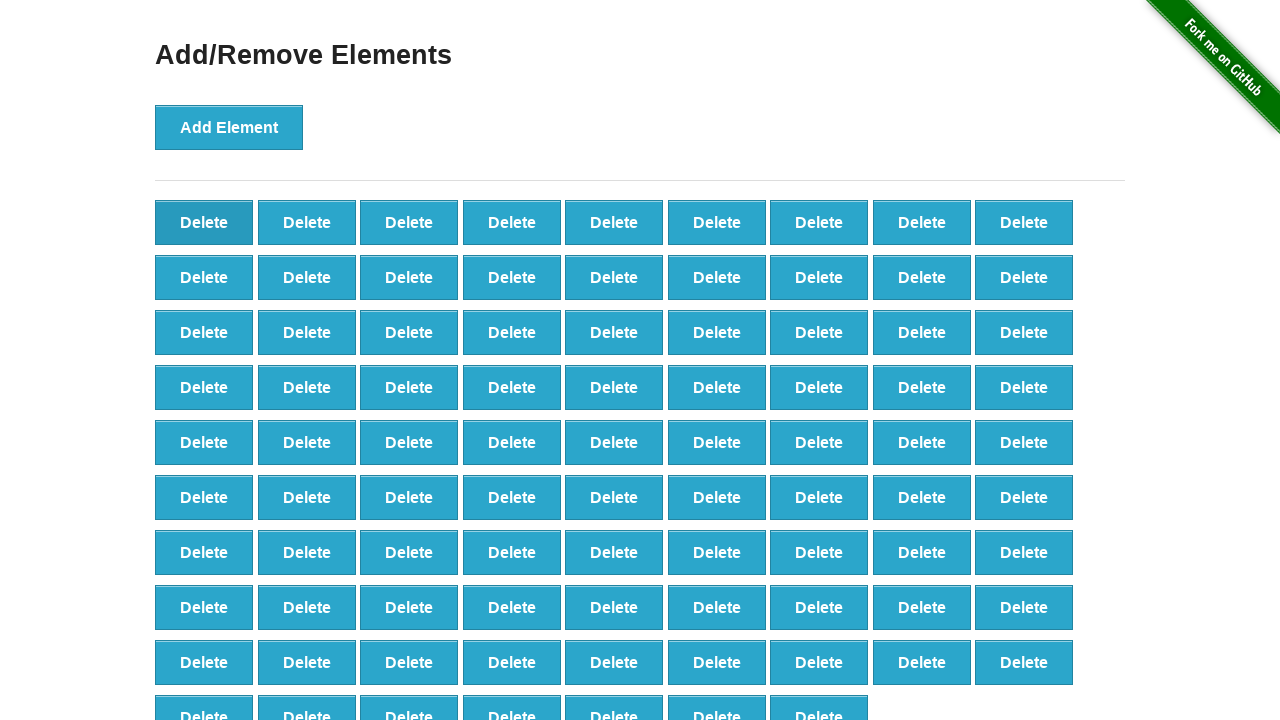

Clicked delete button to remove element (iteration 13/50) at (204, 222) on button[onclick='deleteElement()'] >> nth=0
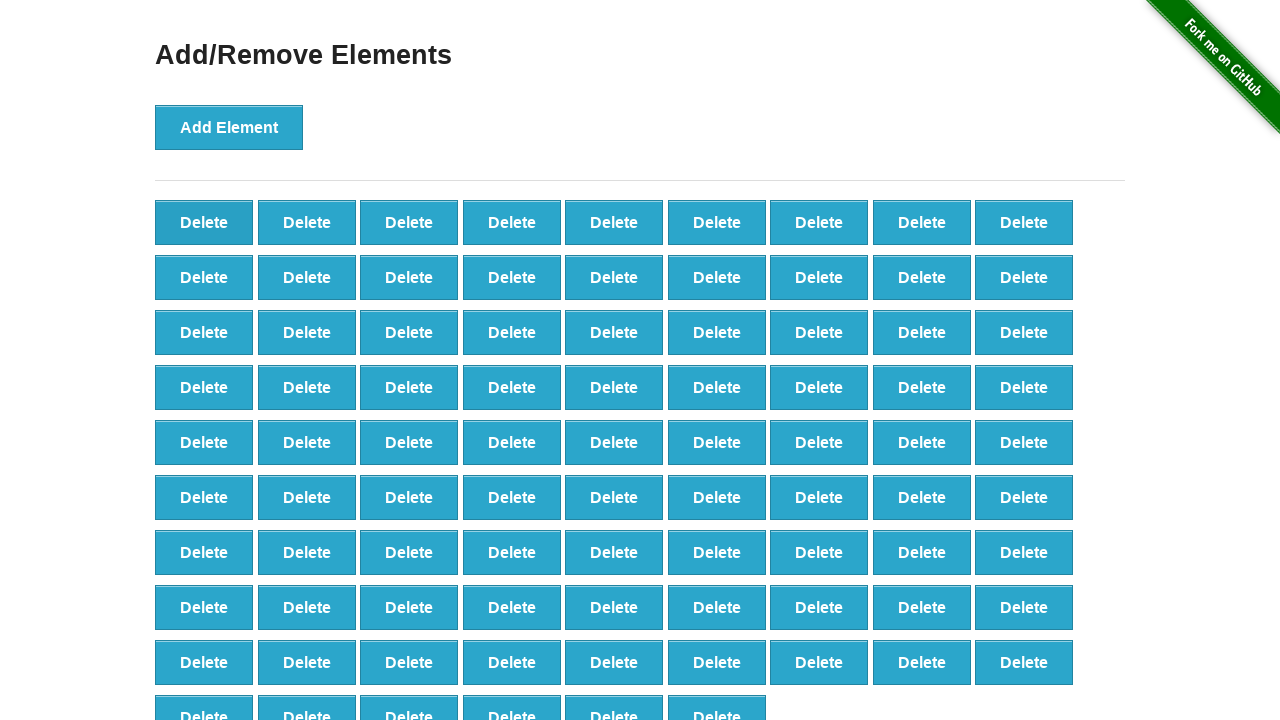

Clicked delete button to remove element (iteration 14/50) at (204, 222) on button[onclick='deleteElement()'] >> nth=0
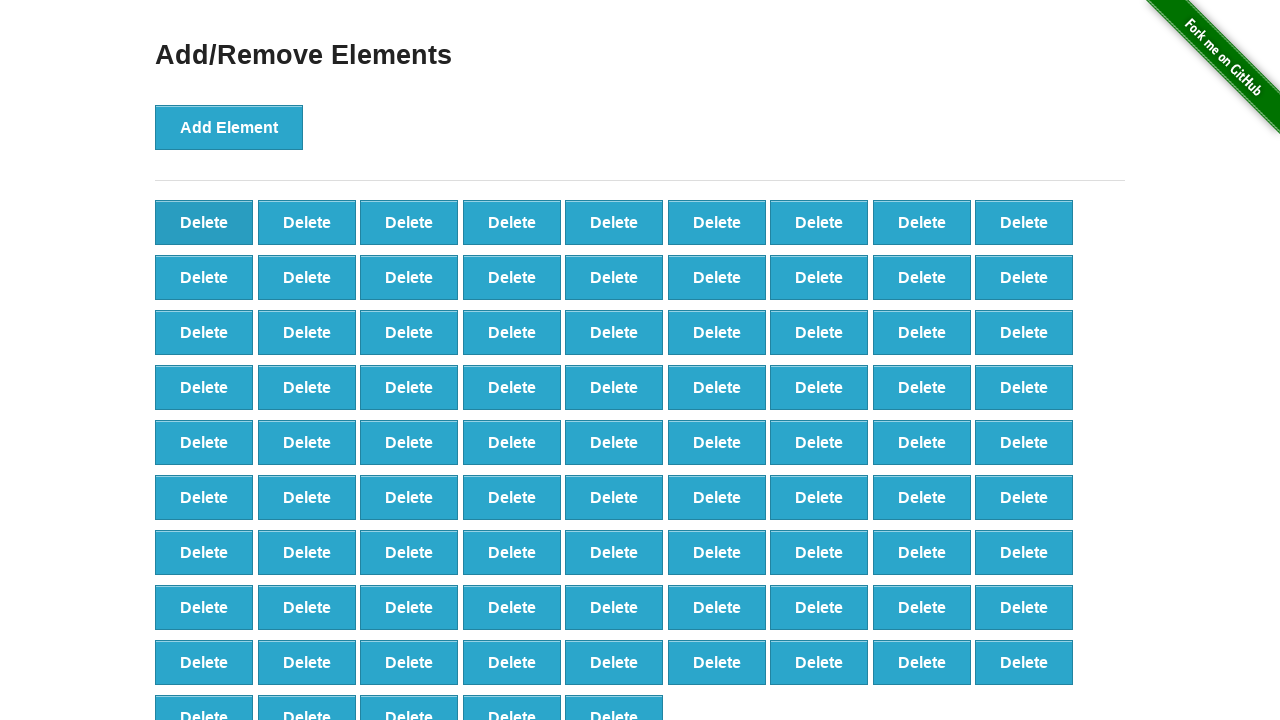

Clicked delete button to remove element (iteration 15/50) at (204, 222) on button[onclick='deleteElement()'] >> nth=0
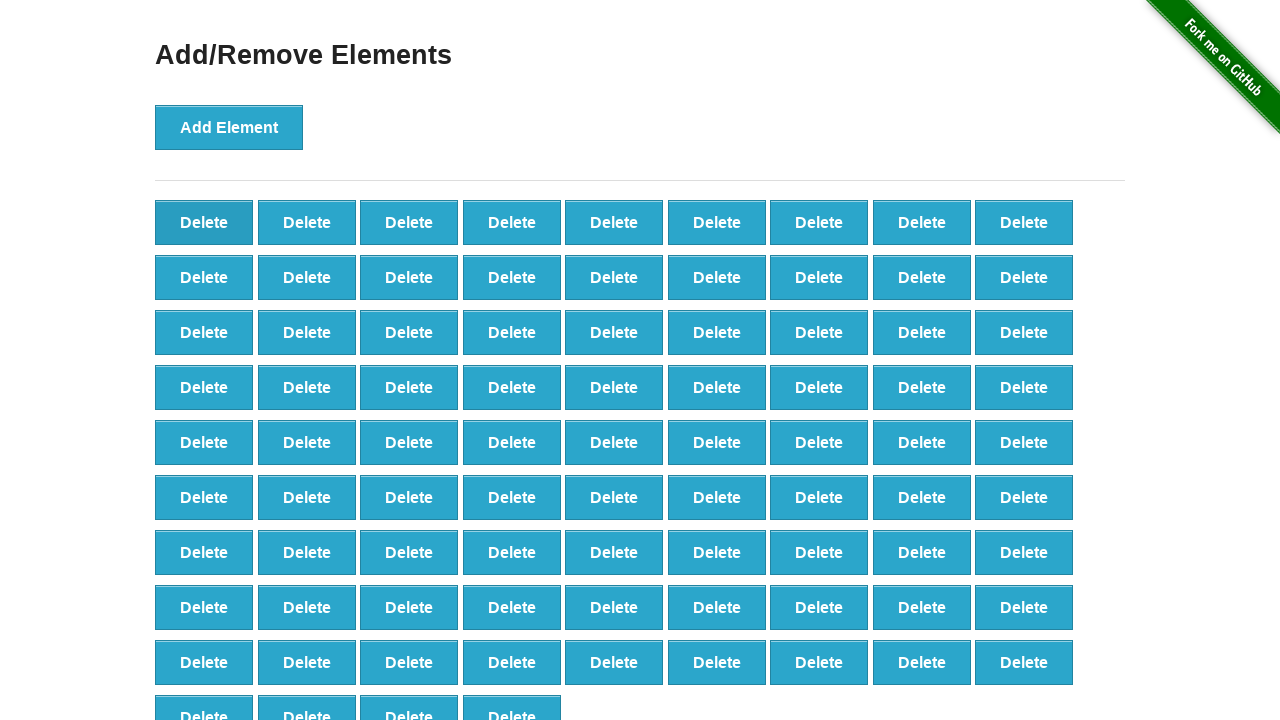

Clicked delete button to remove element (iteration 16/50) at (204, 222) on button[onclick='deleteElement()'] >> nth=0
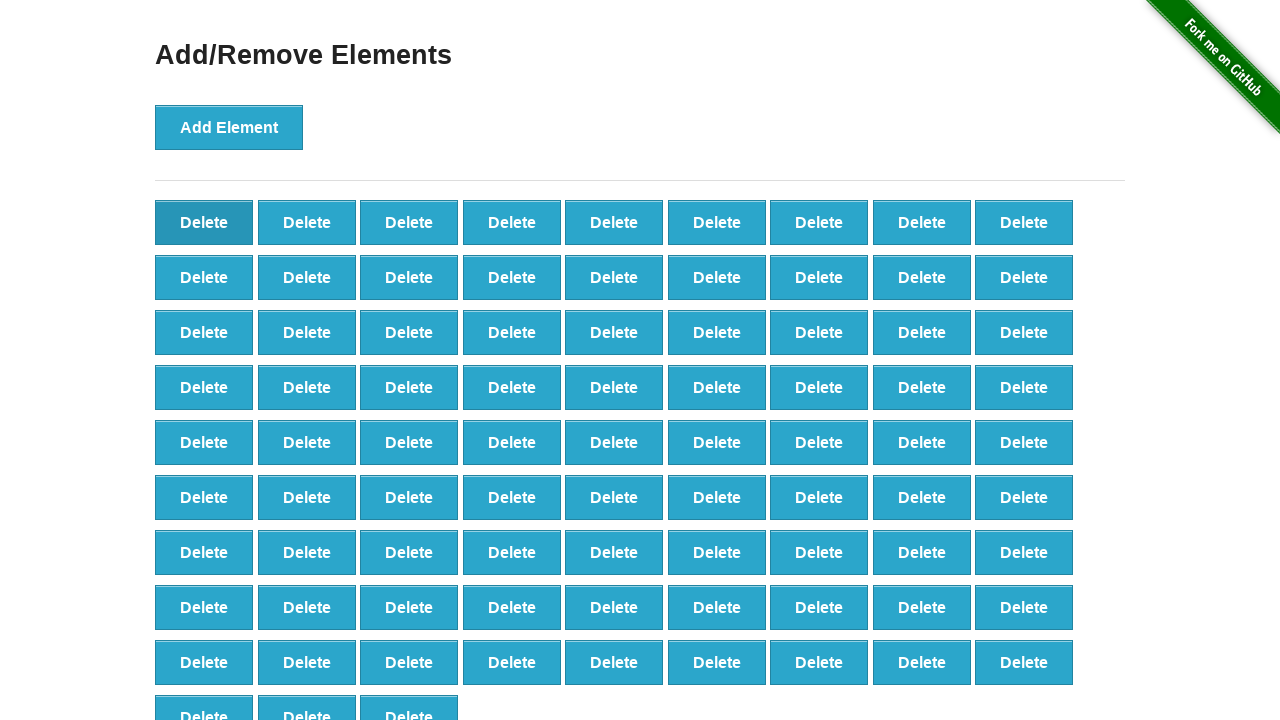

Clicked delete button to remove element (iteration 17/50) at (204, 222) on button[onclick='deleteElement()'] >> nth=0
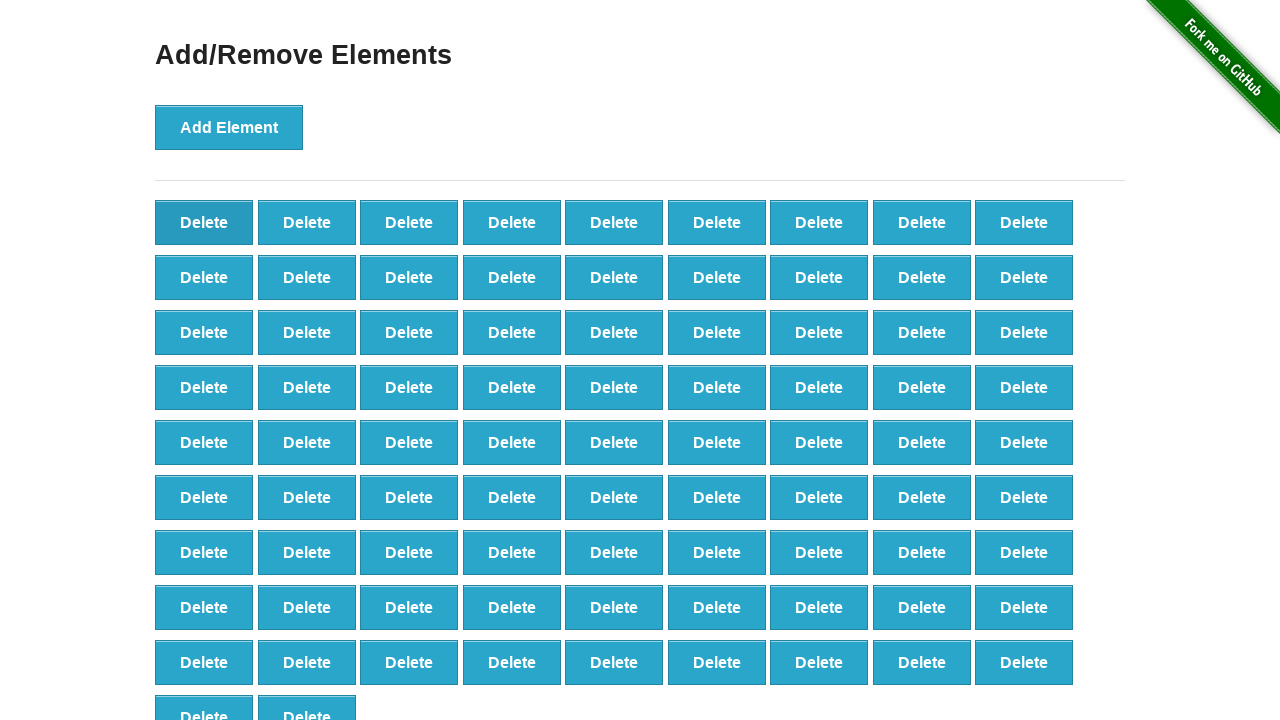

Clicked delete button to remove element (iteration 18/50) at (204, 222) on button[onclick='deleteElement()'] >> nth=0
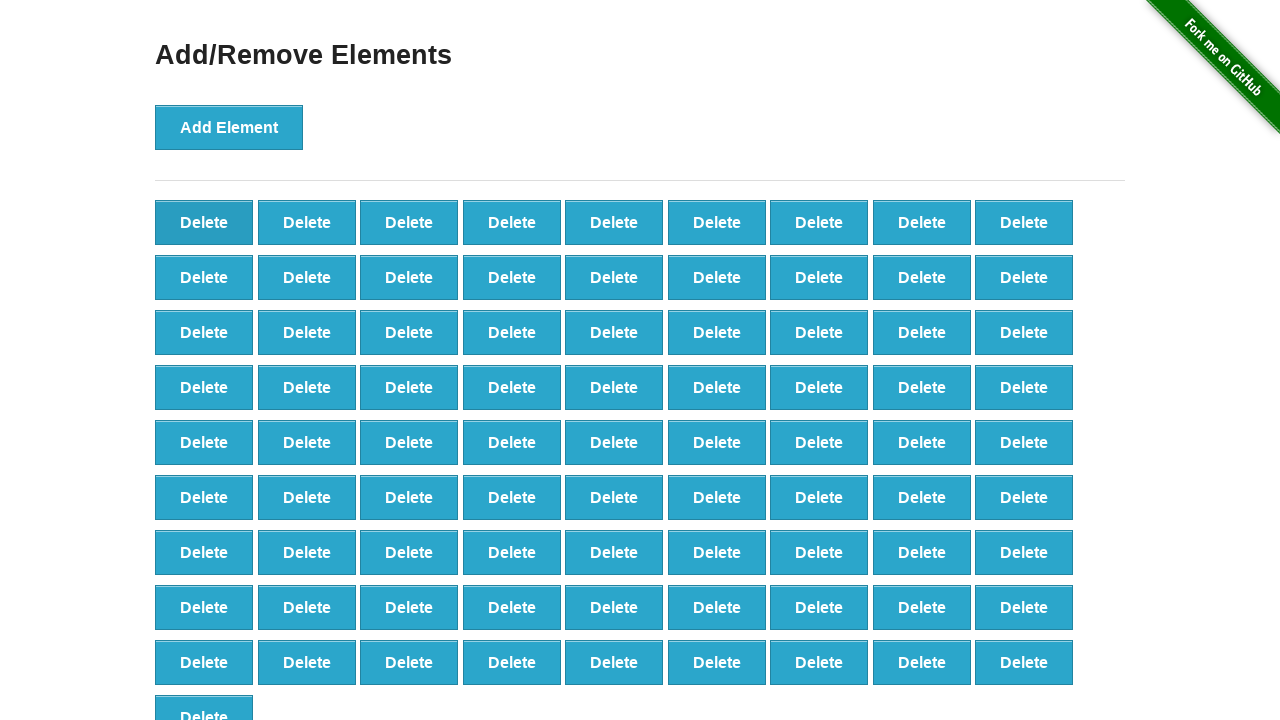

Clicked delete button to remove element (iteration 19/50) at (204, 222) on button[onclick='deleteElement()'] >> nth=0
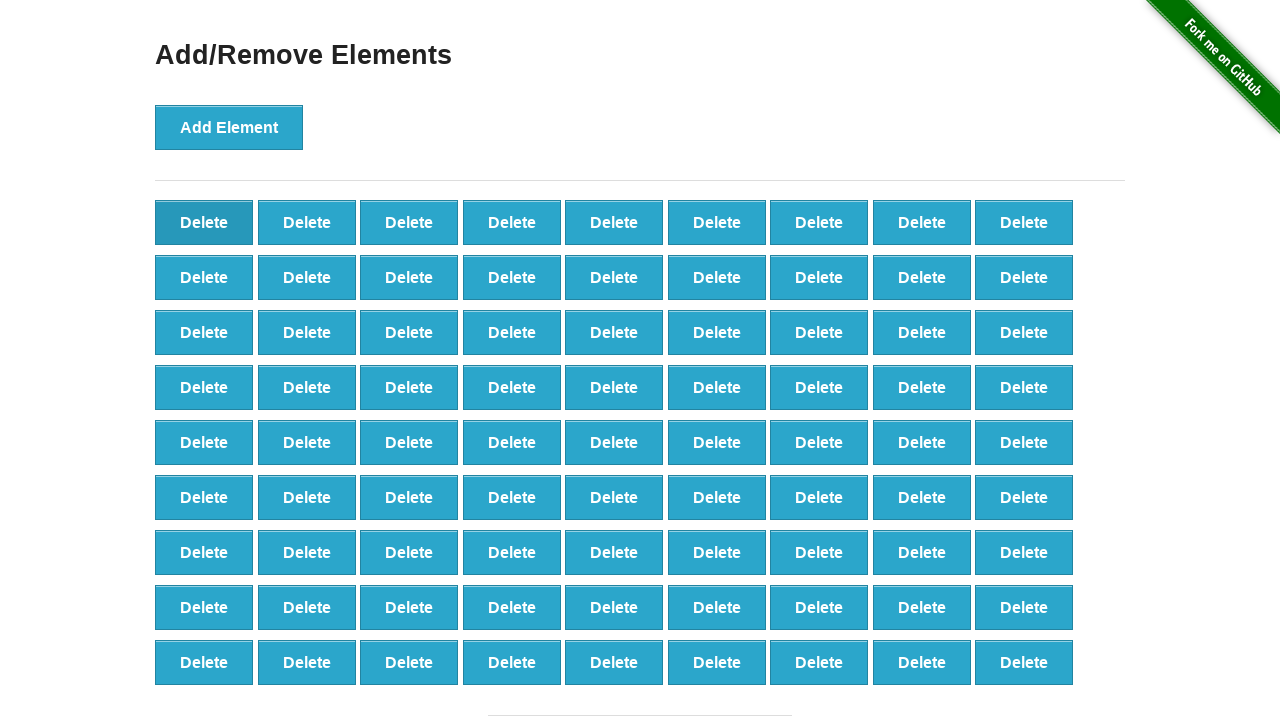

Clicked delete button to remove element (iteration 20/50) at (204, 222) on button[onclick='deleteElement()'] >> nth=0
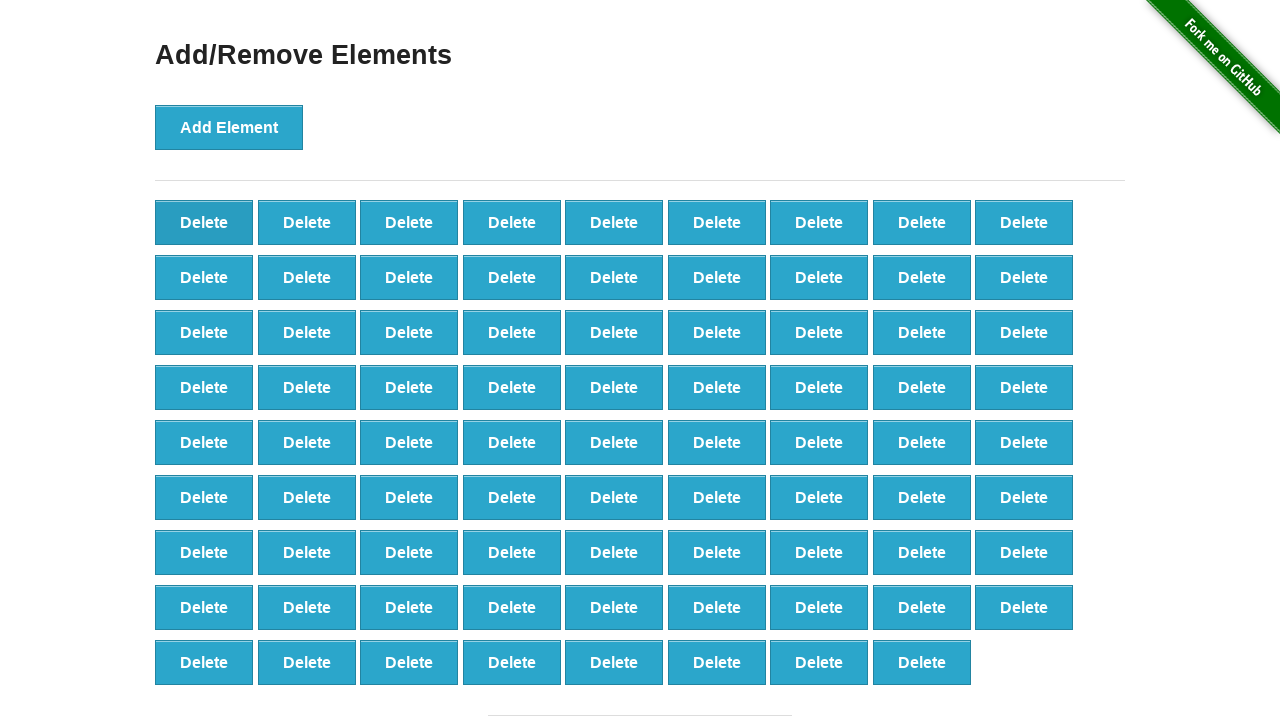

Clicked delete button to remove element (iteration 21/50) at (204, 222) on button[onclick='deleteElement()'] >> nth=0
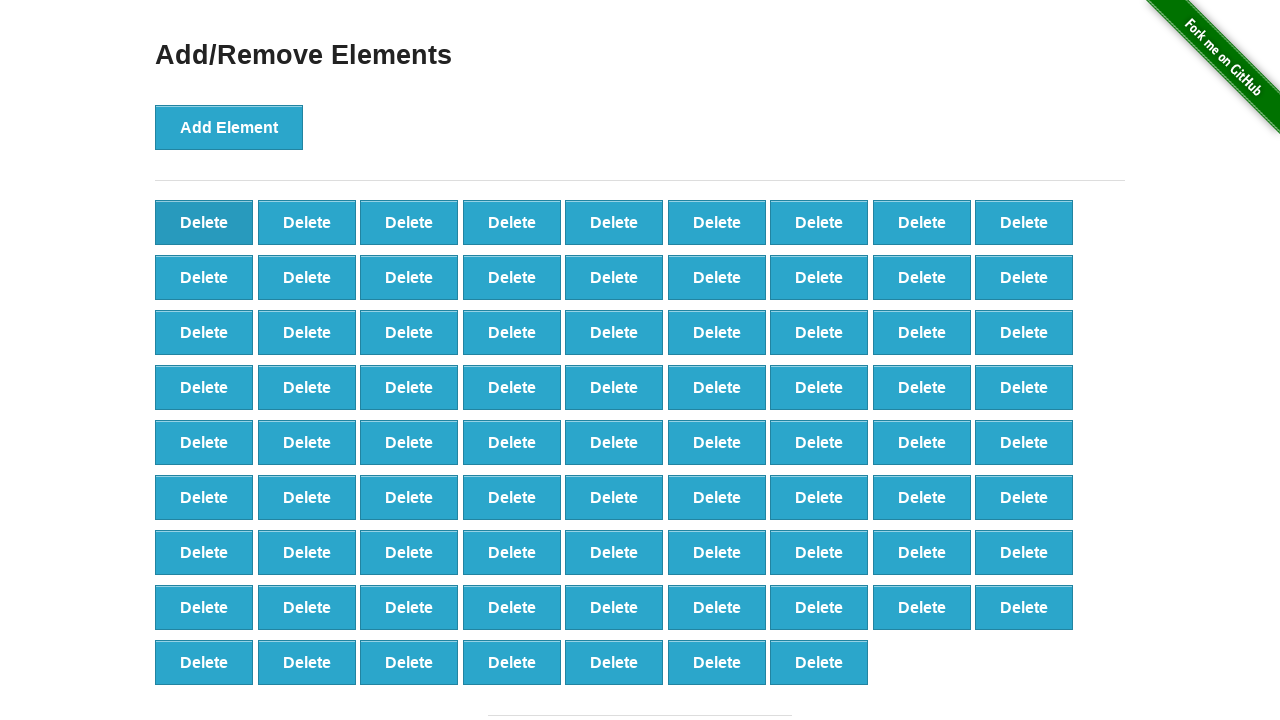

Clicked delete button to remove element (iteration 22/50) at (204, 222) on button[onclick='deleteElement()'] >> nth=0
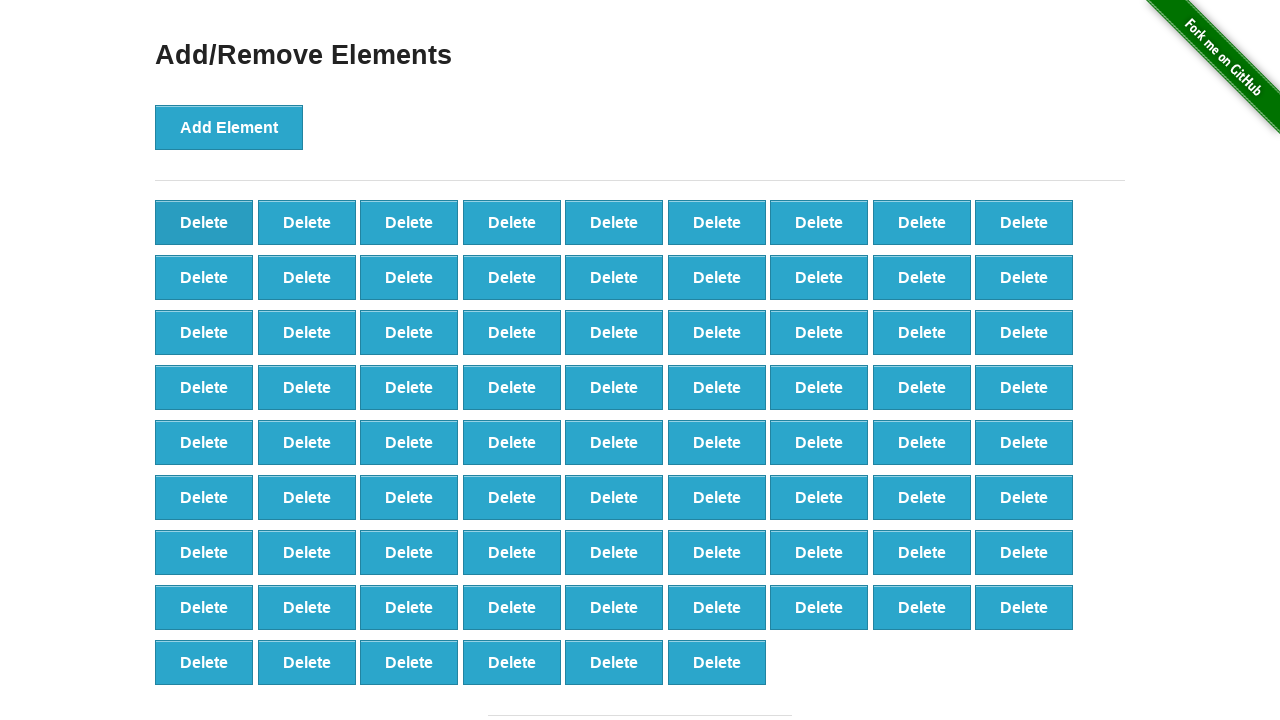

Clicked delete button to remove element (iteration 23/50) at (204, 222) on button[onclick='deleteElement()'] >> nth=0
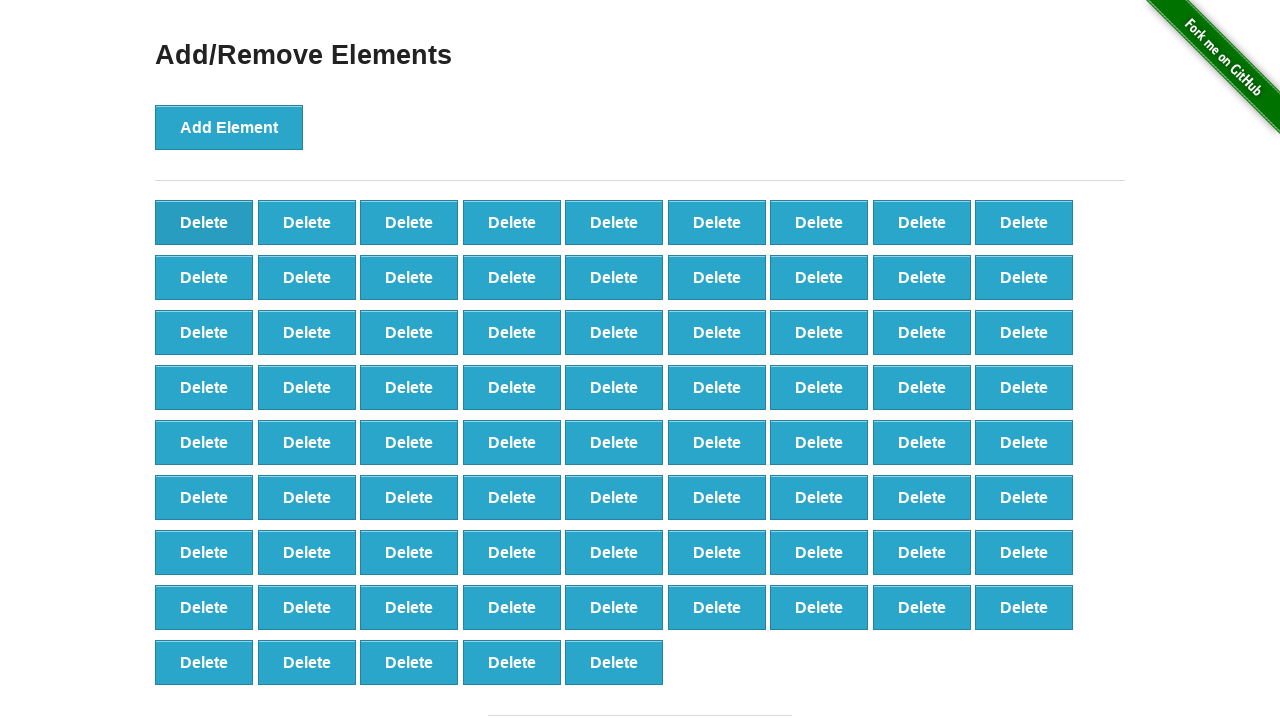

Clicked delete button to remove element (iteration 24/50) at (204, 222) on button[onclick='deleteElement()'] >> nth=0
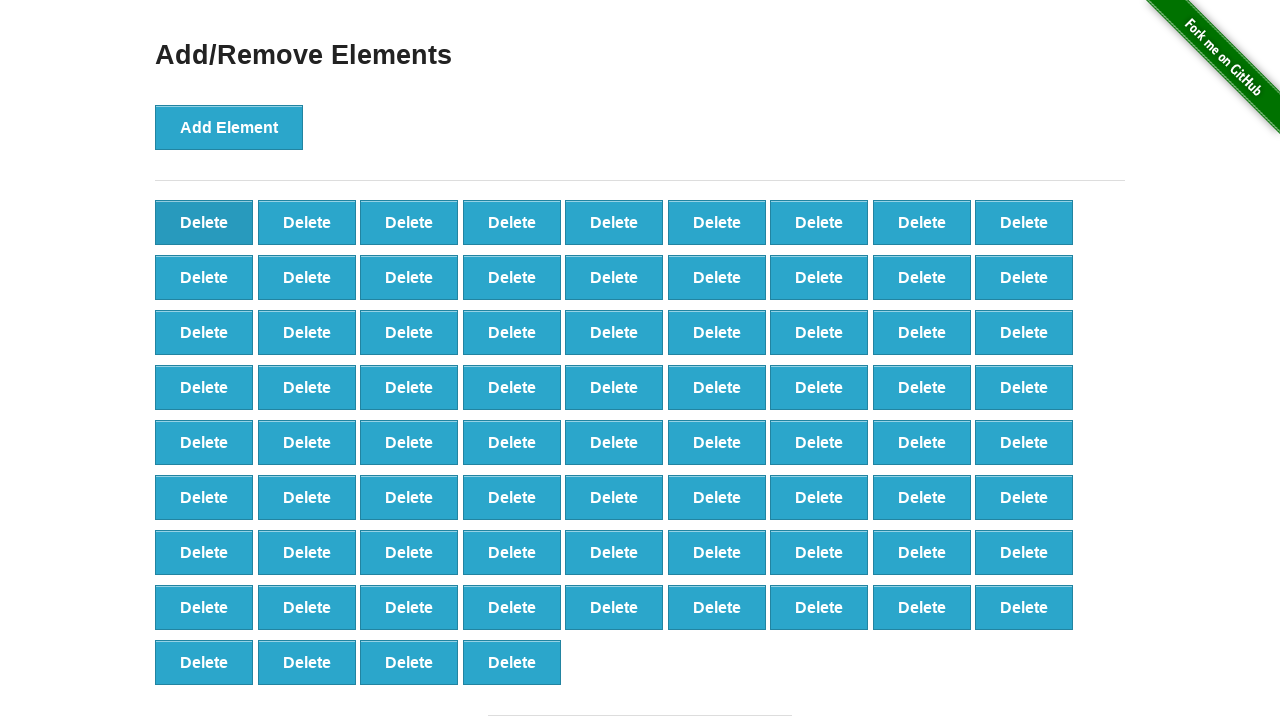

Clicked delete button to remove element (iteration 25/50) at (204, 222) on button[onclick='deleteElement()'] >> nth=0
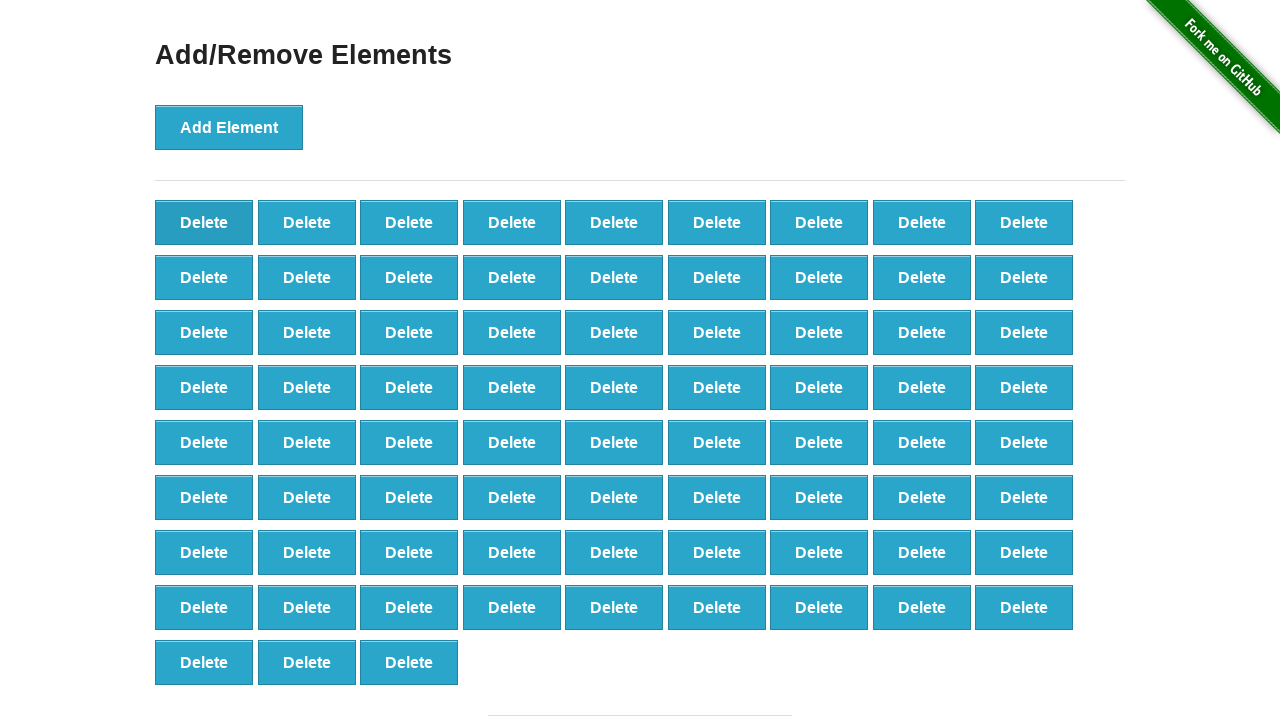

Clicked delete button to remove element (iteration 26/50) at (204, 222) on button[onclick='deleteElement()'] >> nth=0
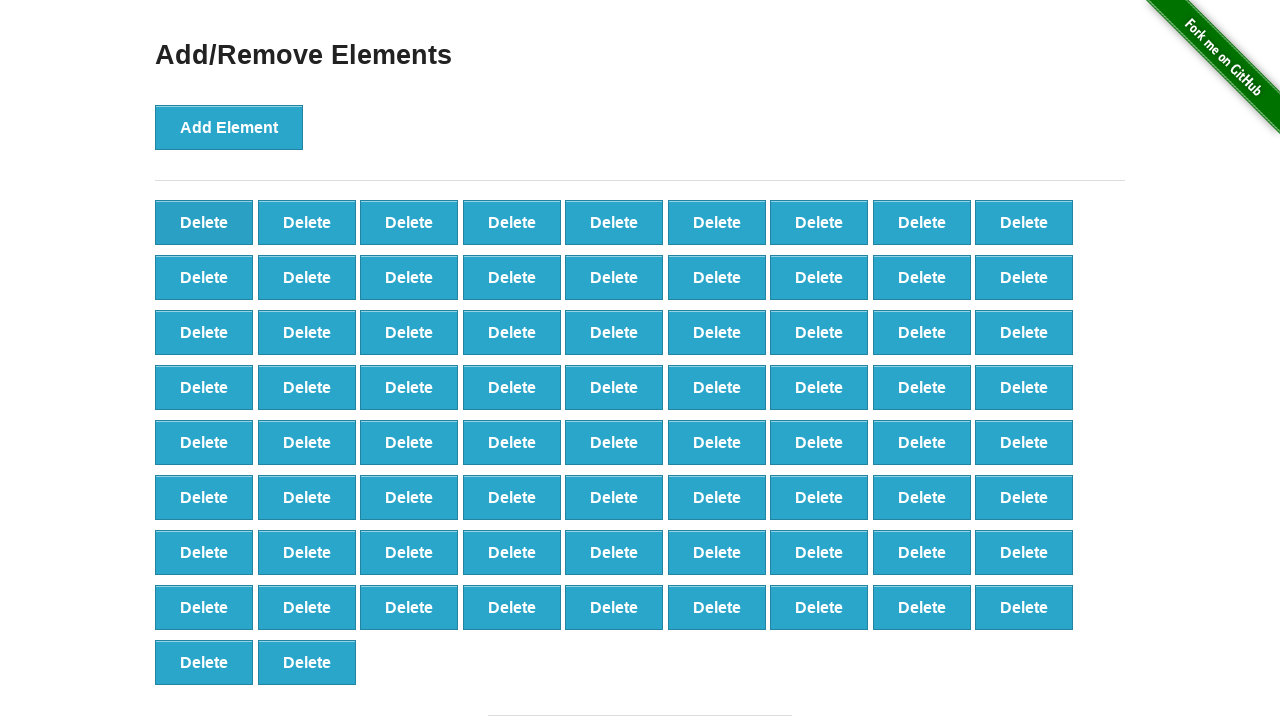

Clicked delete button to remove element (iteration 27/50) at (204, 222) on button[onclick='deleteElement()'] >> nth=0
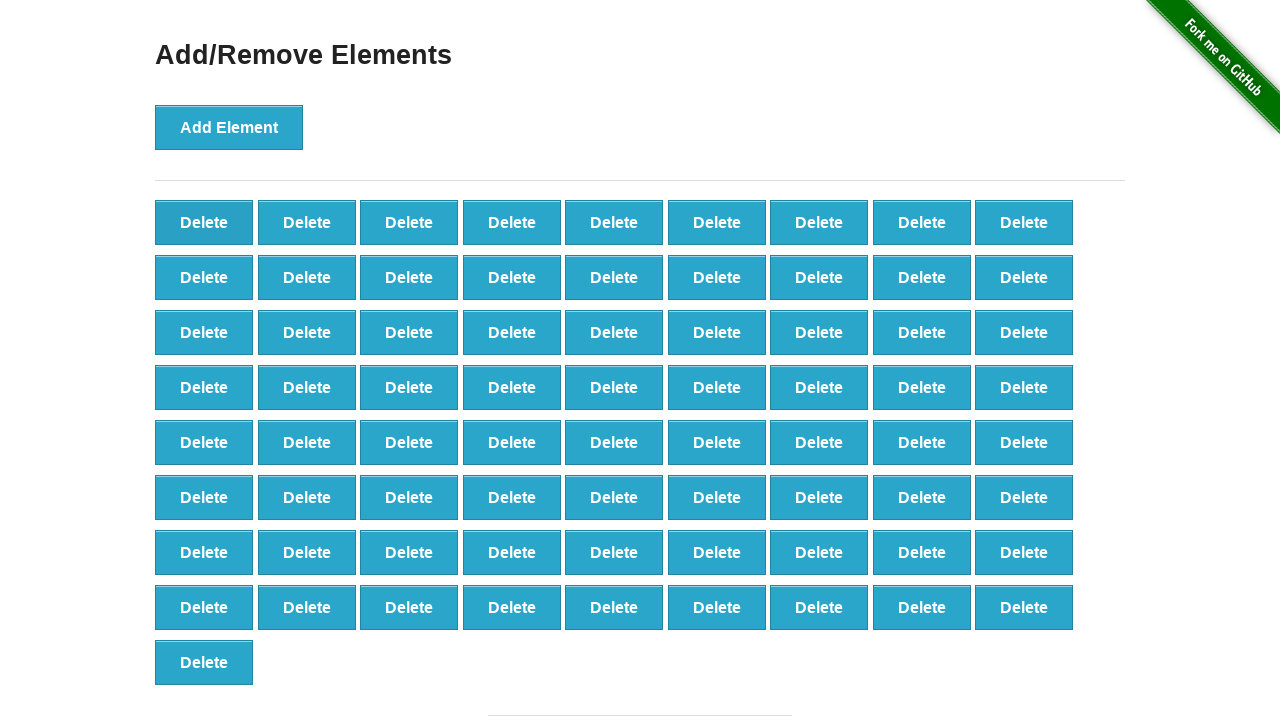

Clicked delete button to remove element (iteration 28/50) at (204, 222) on button[onclick='deleteElement()'] >> nth=0
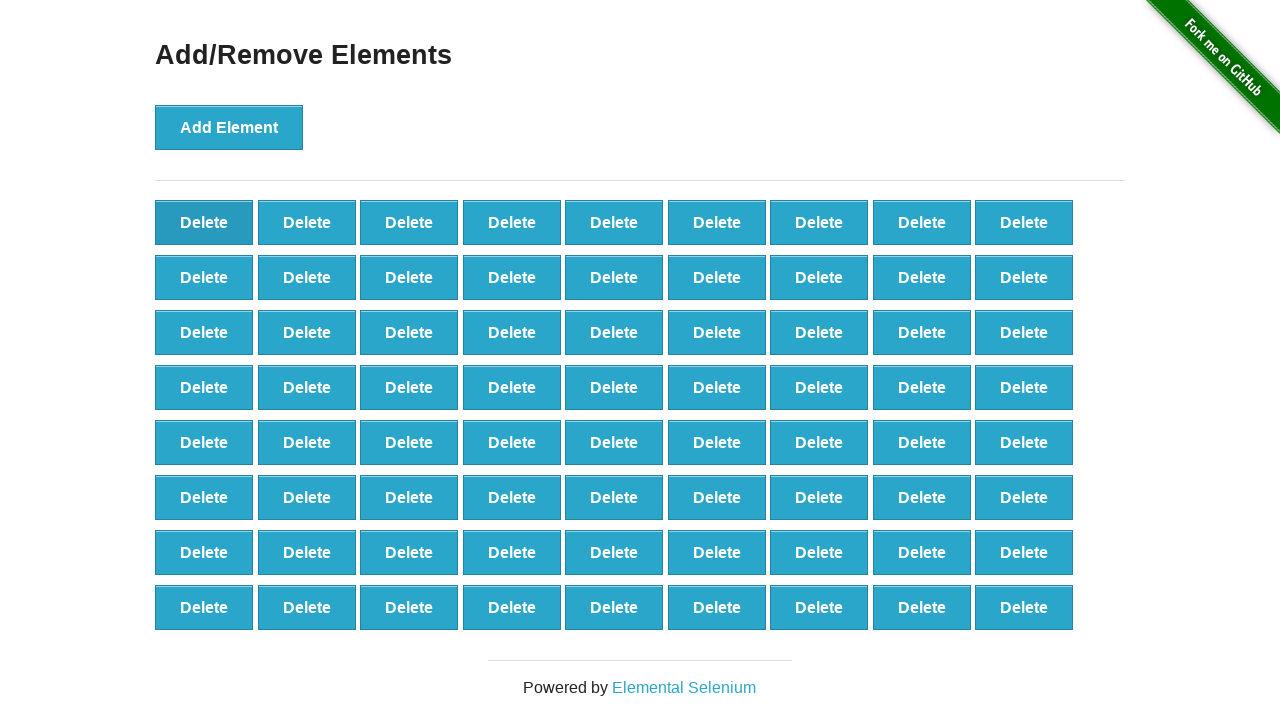

Clicked delete button to remove element (iteration 29/50) at (204, 222) on button[onclick='deleteElement()'] >> nth=0
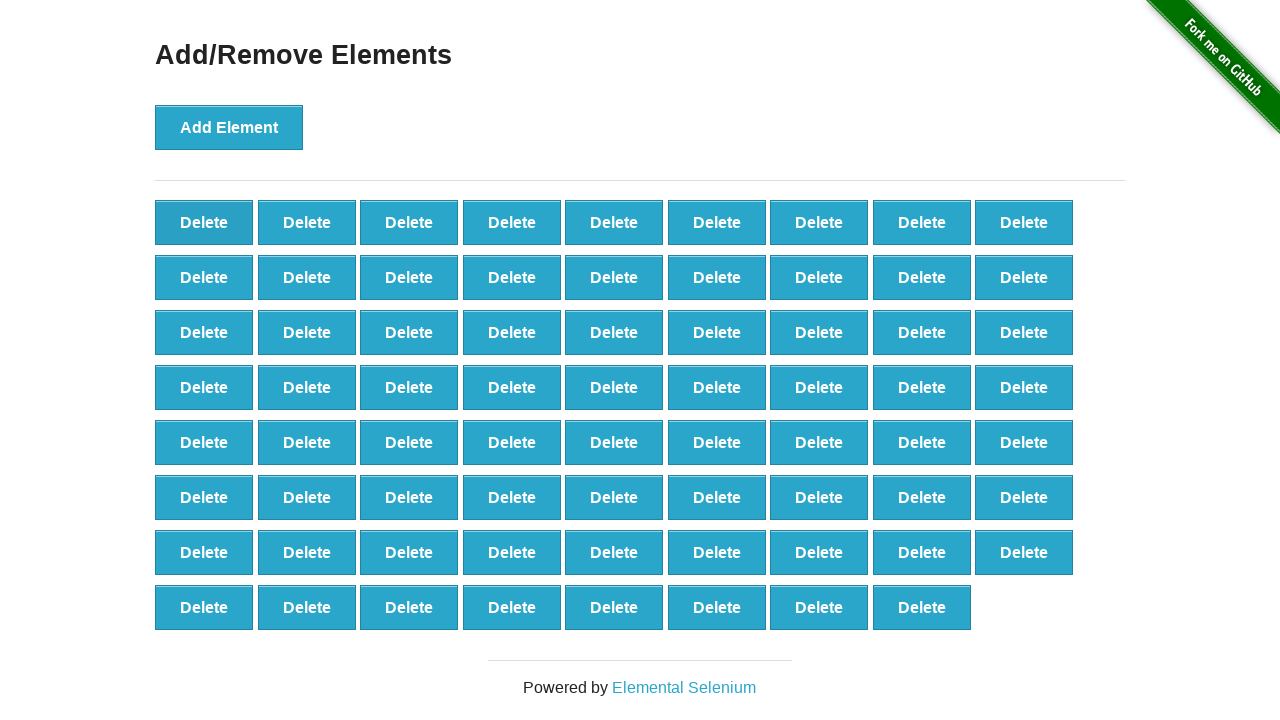

Clicked delete button to remove element (iteration 30/50) at (204, 222) on button[onclick='deleteElement()'] >> nth=0
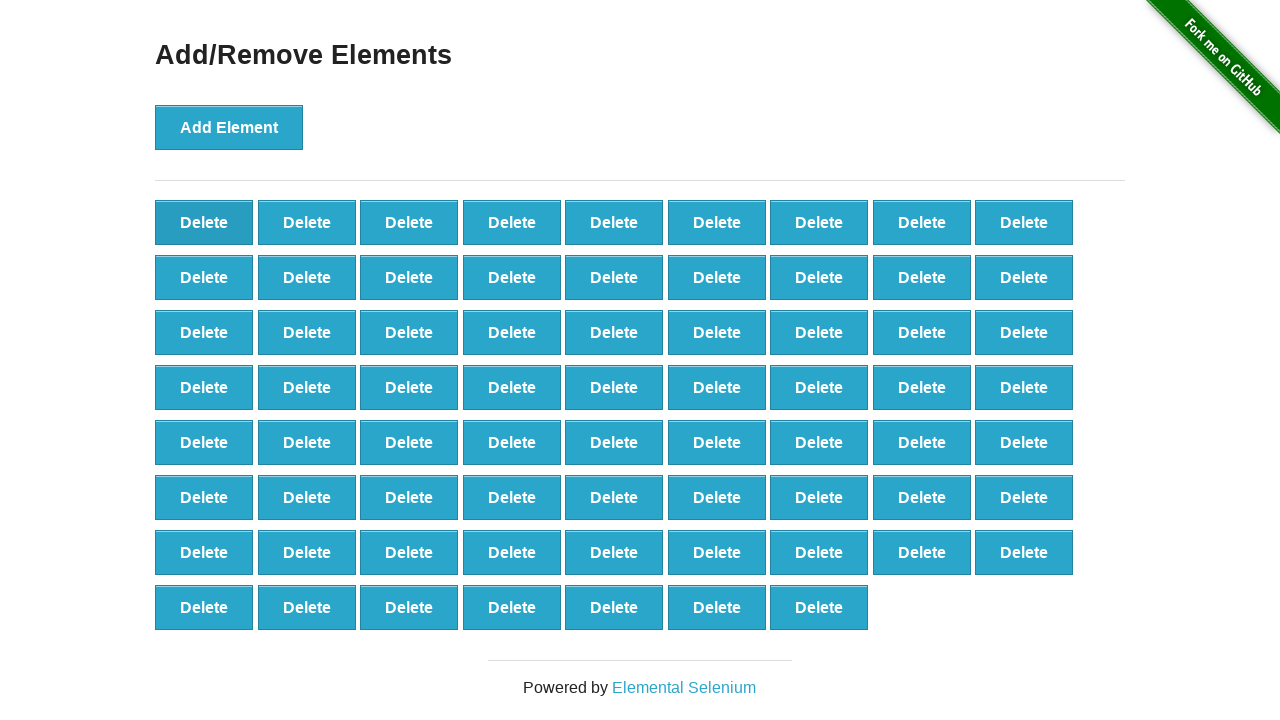

Clicked delete button to remove element (iteration 31/50) at (204, 222) on button[onclick='deleteElement()'] >> nth=0
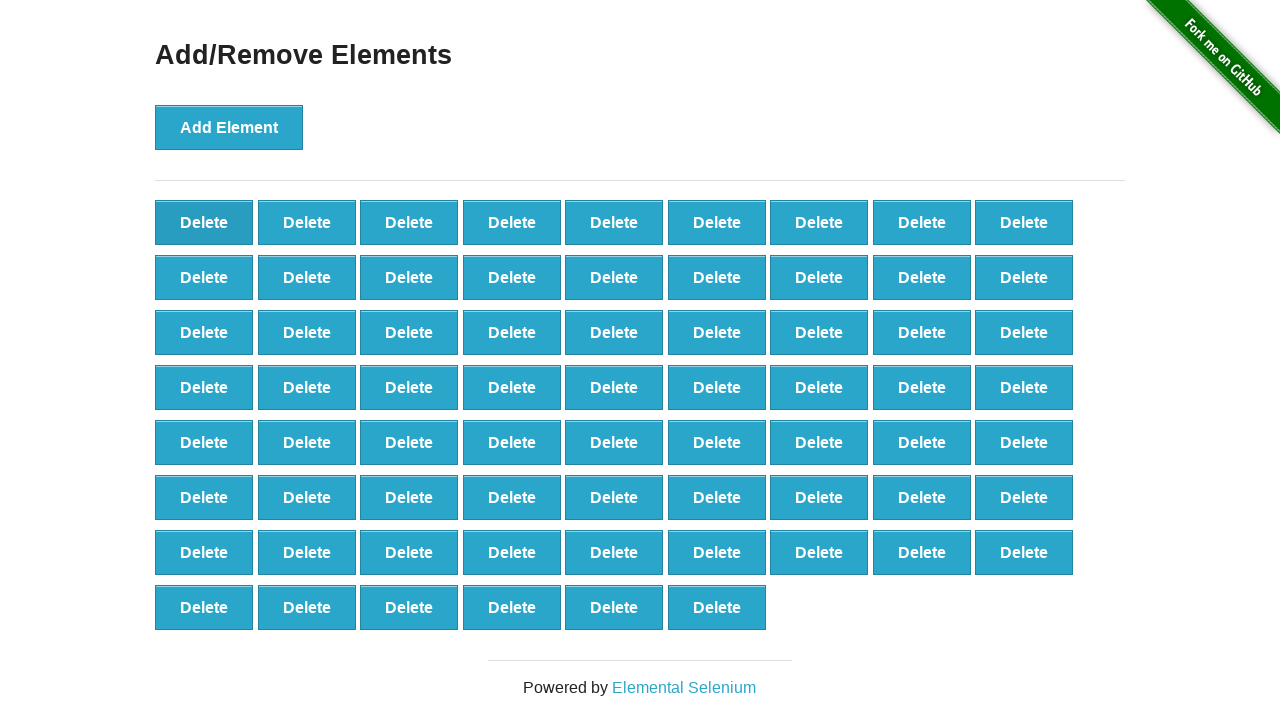

Clicked delete button to remove element (iteration 32/50) at (204, 222) on button[onclick='deleteElement()'] >> nth=0
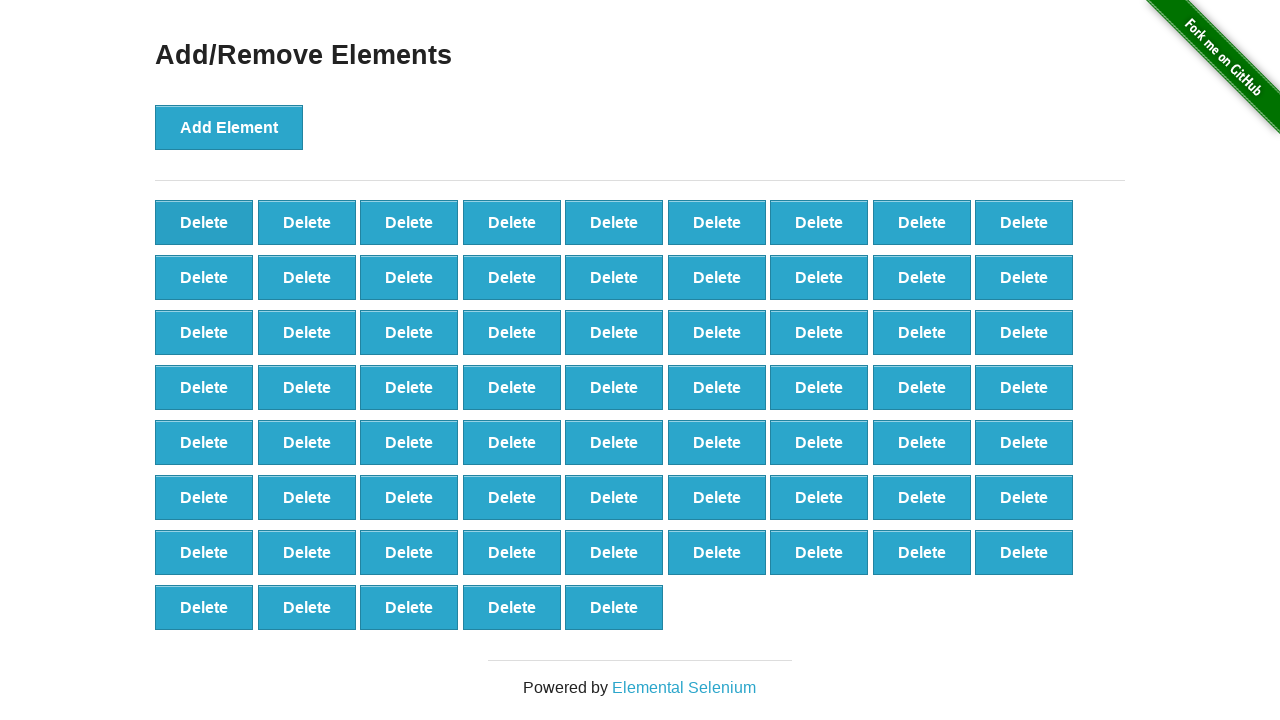

Clicked delete button to remove element (iteration 33/50) at (204, 222) on button[onclick='deleteElement()'] >> nth=0
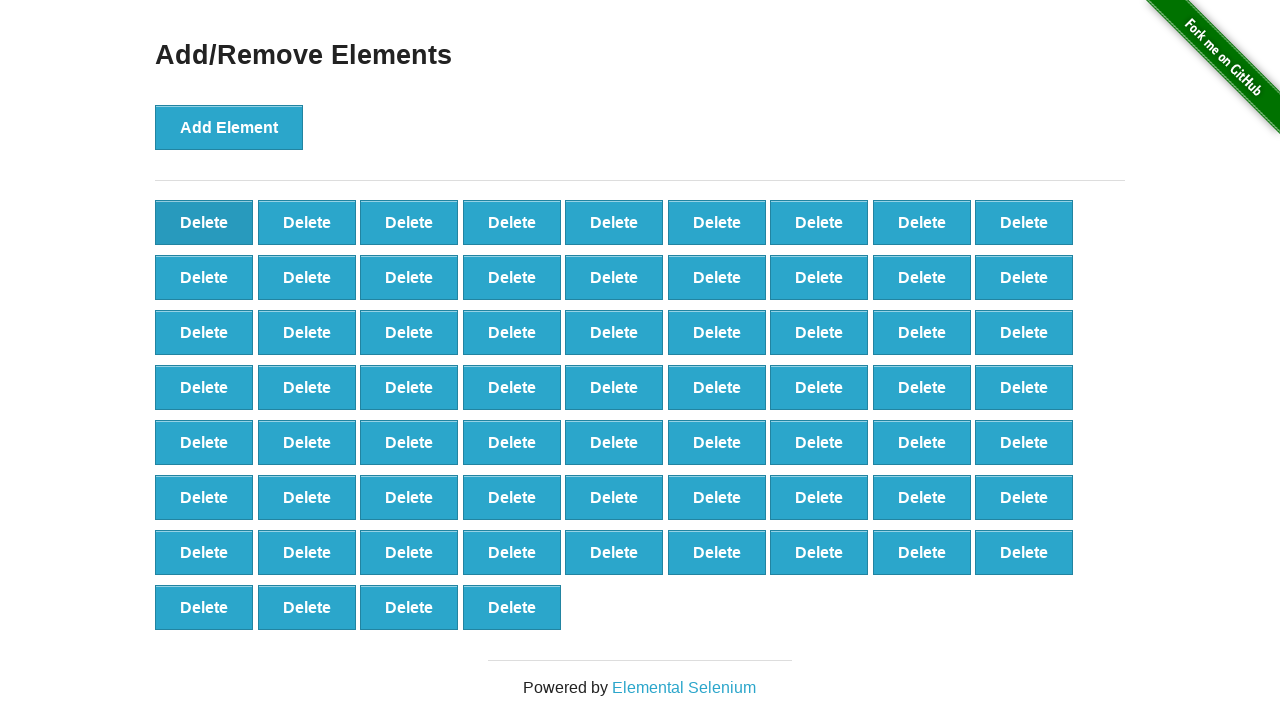

Clicked delete button to remove element (iteration 34/50) at (204, 222) on button[onclick='deleteElement()'] >> nth=0
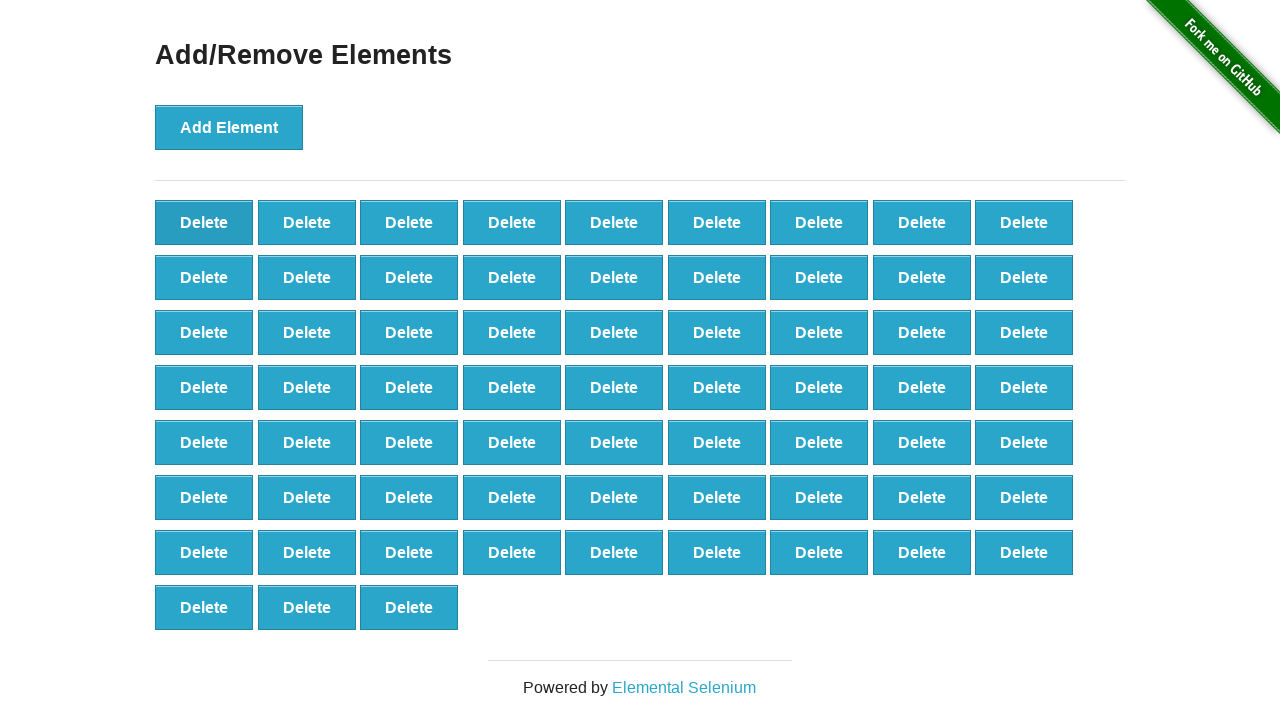

Clicked delete button to remove element (iteration 35/50) at (204, 222) on button[onclick='deleteElement()'] >> nth=0
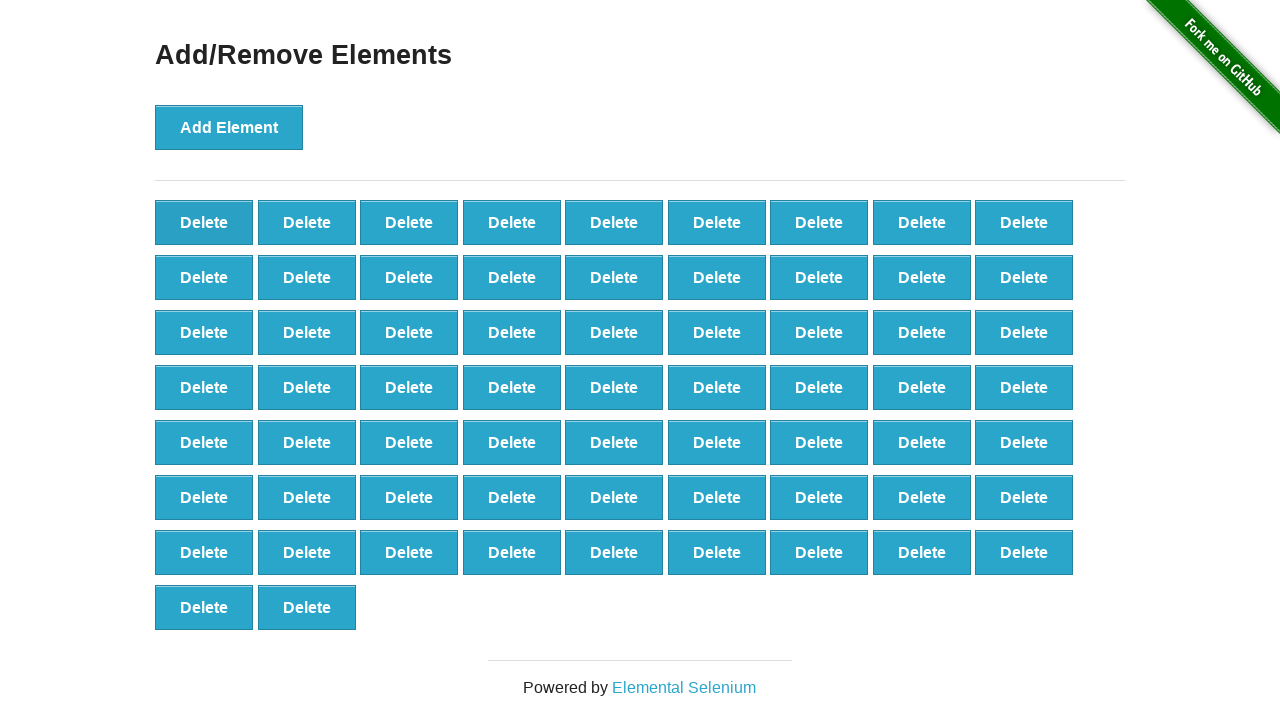

Clicked delete button to remove element (iteration 36/50) at (204, 222) on button[onclick='deleteElement()'] >> nth=0
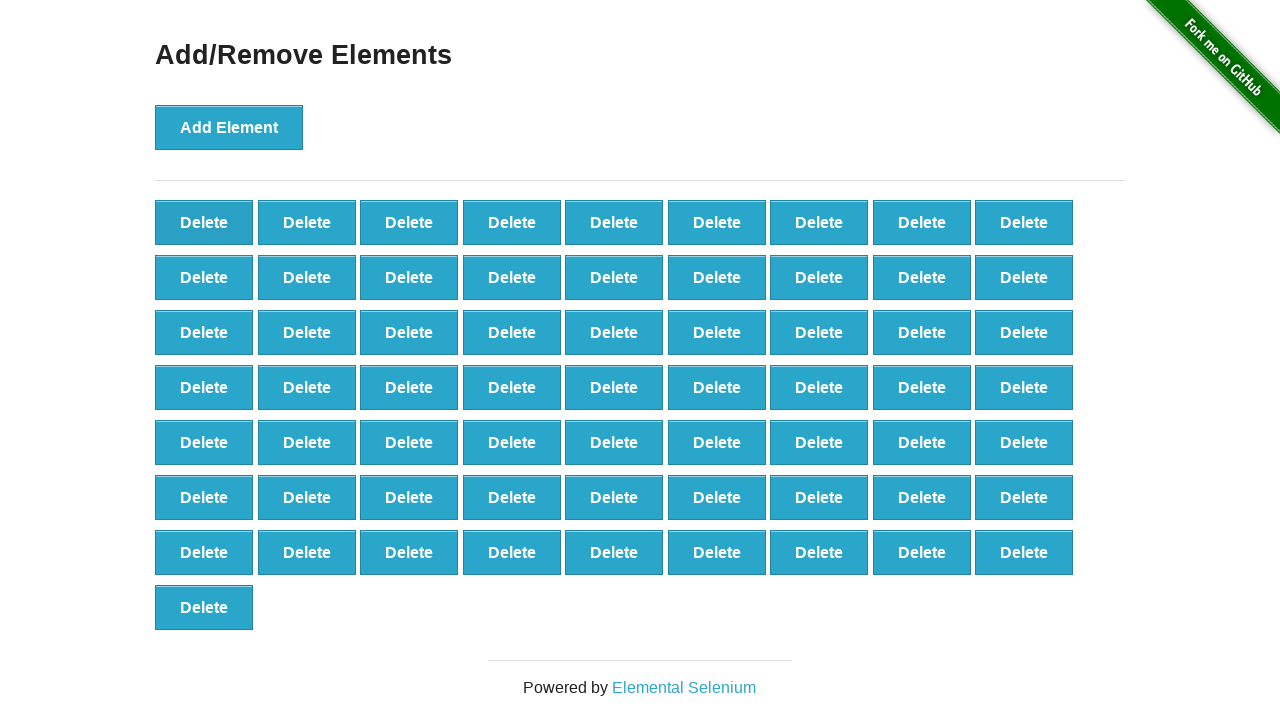

Clicked delete button to remove element (iteration 37/50) at (204, 222) on button[onclick='deleteElement()'] >> nth=0
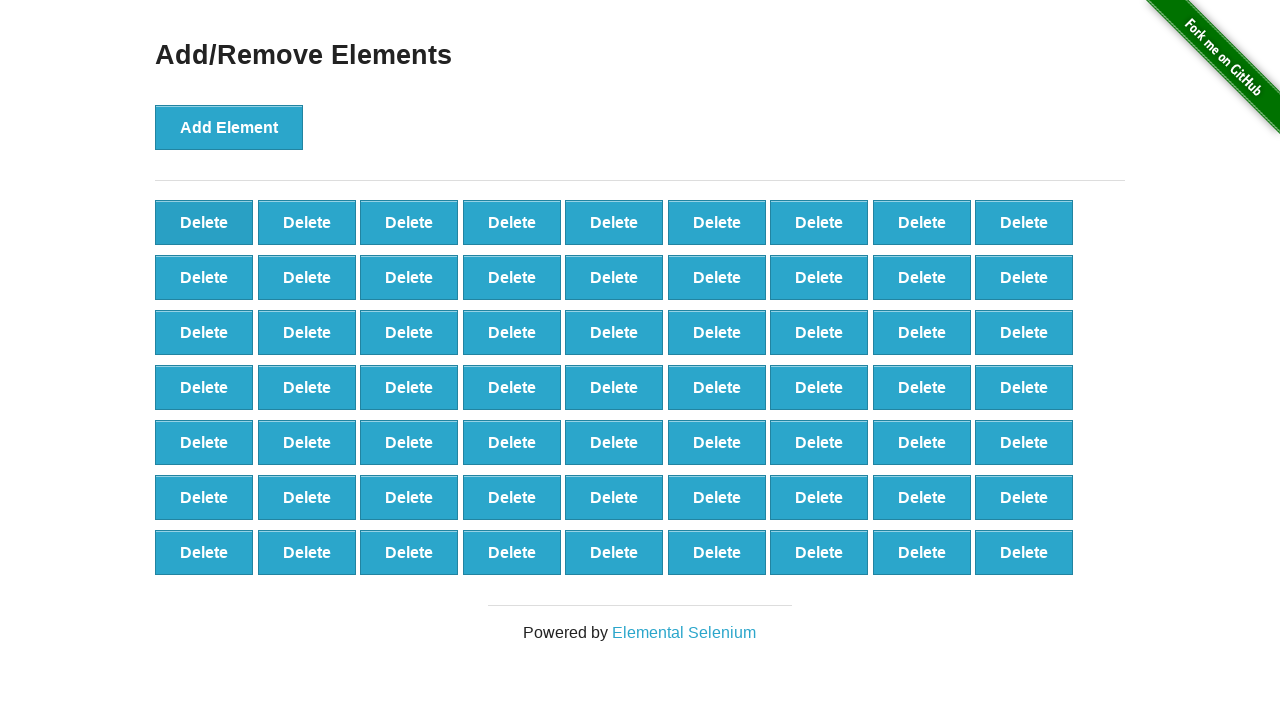

Clicked delete button to remove element (iteration 38/50) at (204, 222) on button[onclick='deleteElement()'] >> nth=0
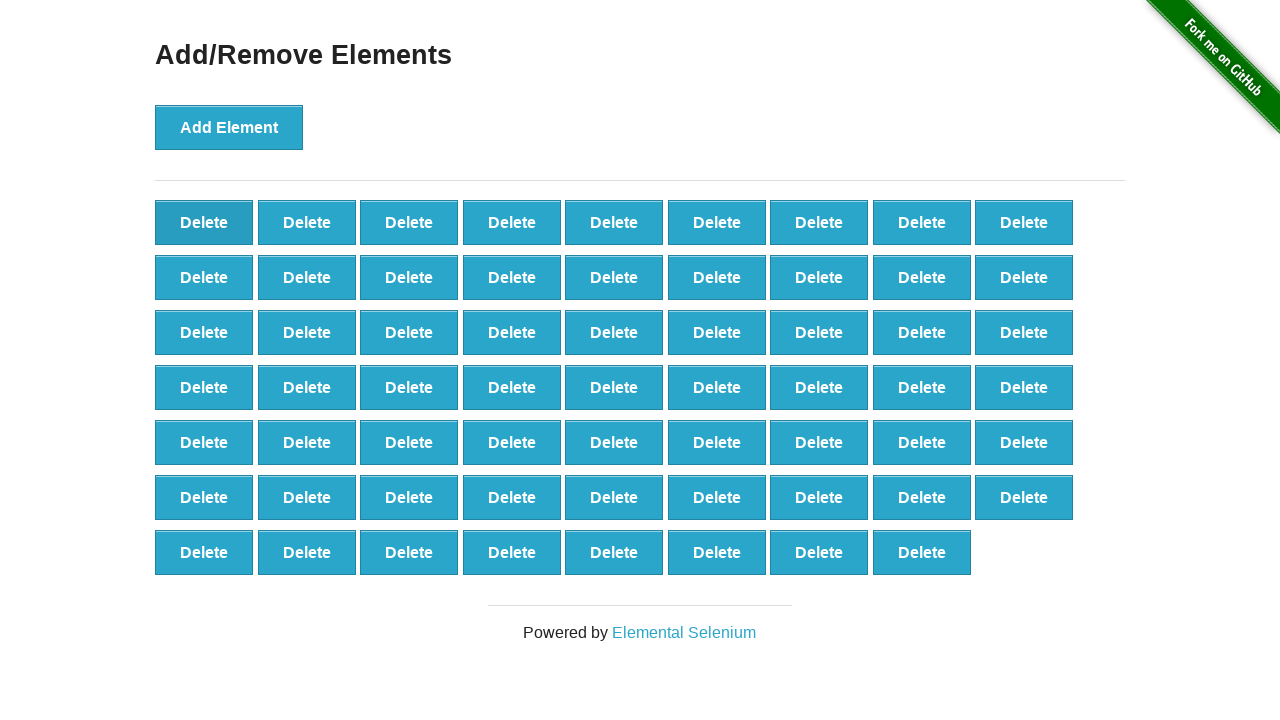

Clicked delete button to remove element (iteration 39/50) at (204, 222) on button[onclick='deleteElement()'] >> nth=0
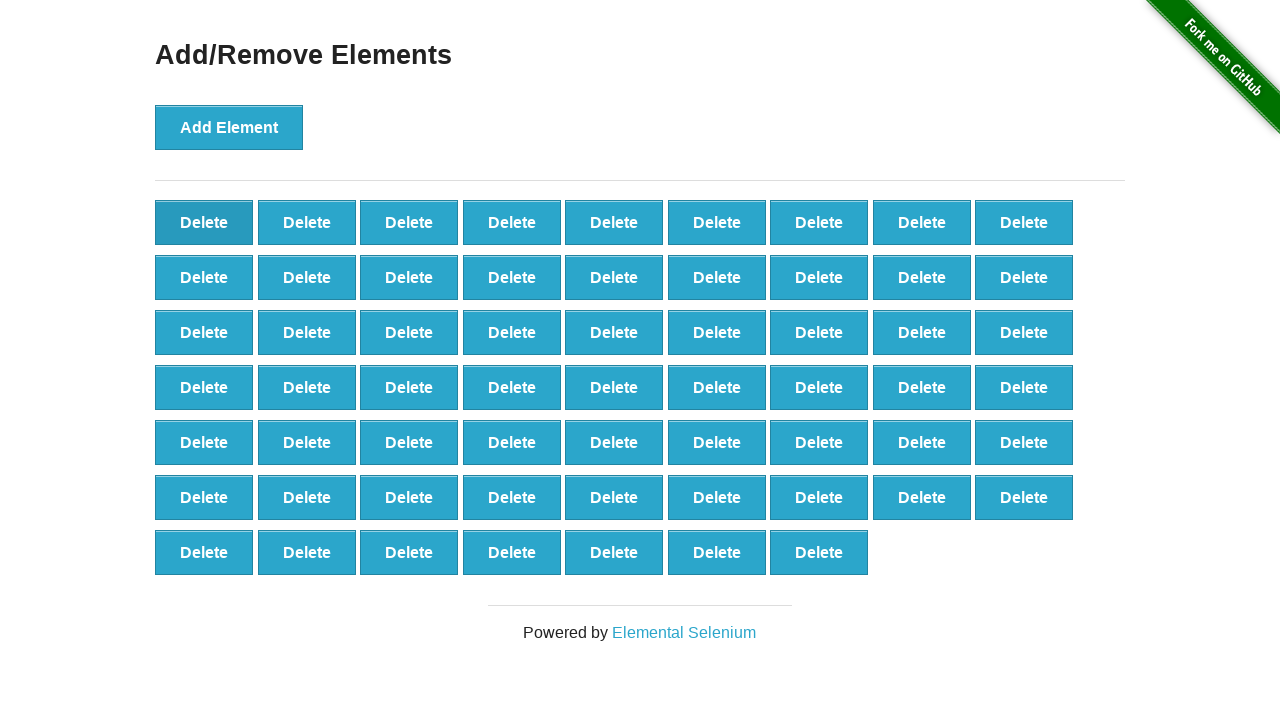

Clicked delete button to remove element (iteration 40/50) at (204, 222) on button[onclick='deleteElement()'] >> nth=0
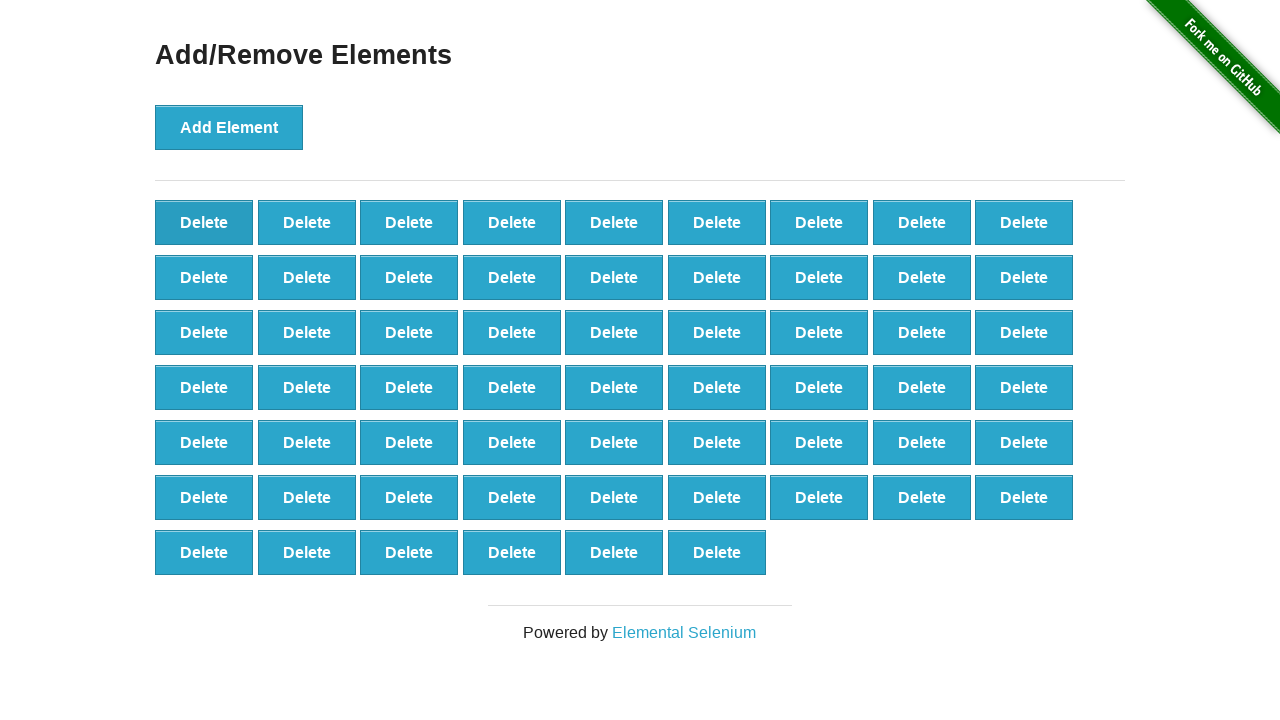

Clicked delete button to remove element (iteration 41/50) at (204, 222) on button[onclick='deleteElement()'] >> nth=0
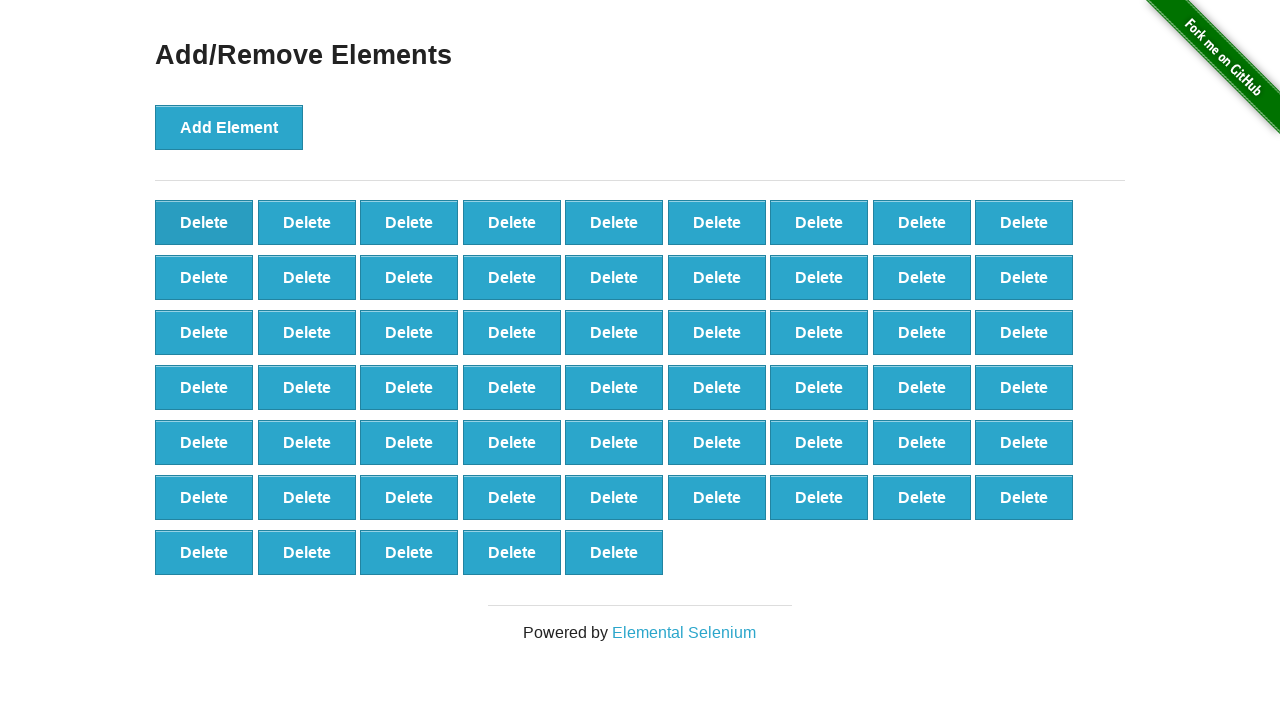

Clicked delete button to remove element (iteration 42/50) at (204, 222) on button[onclick='deleteElement()'] >> nth=0
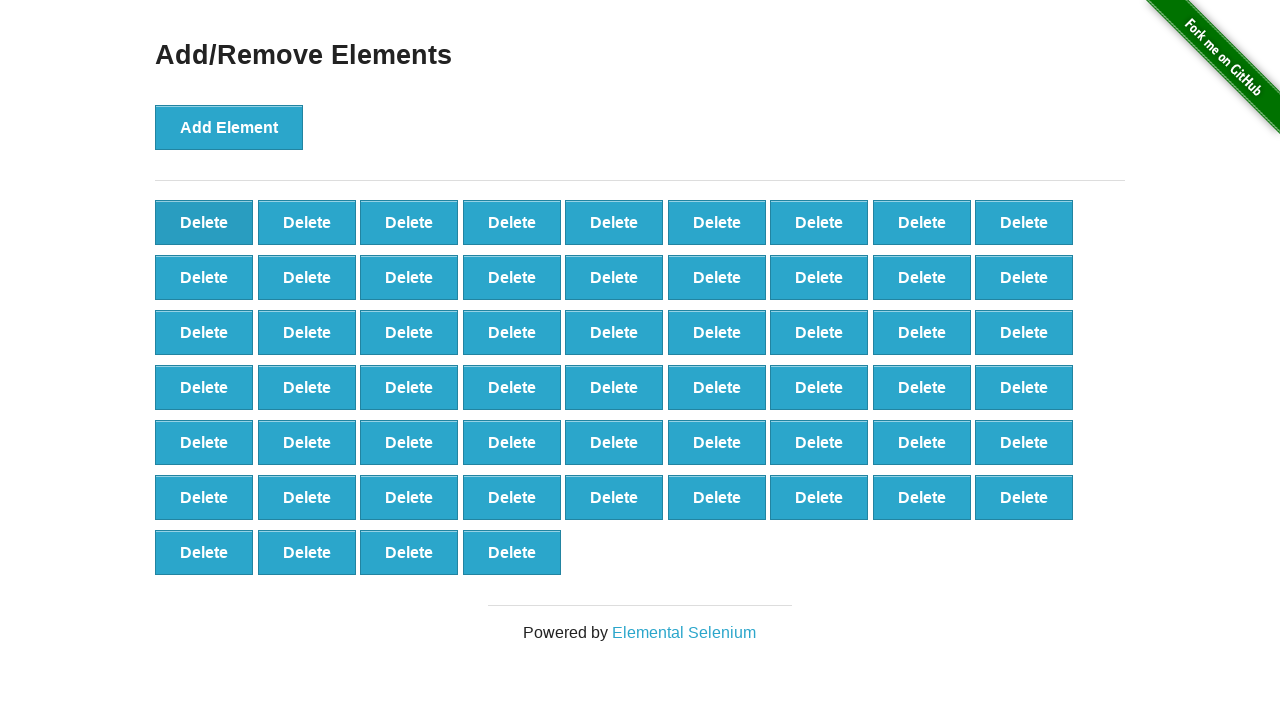

Clicked delete button to remove element (iteration 43/50) at (204, 222) on button[onclick='deleteElement()'] >> nth=0
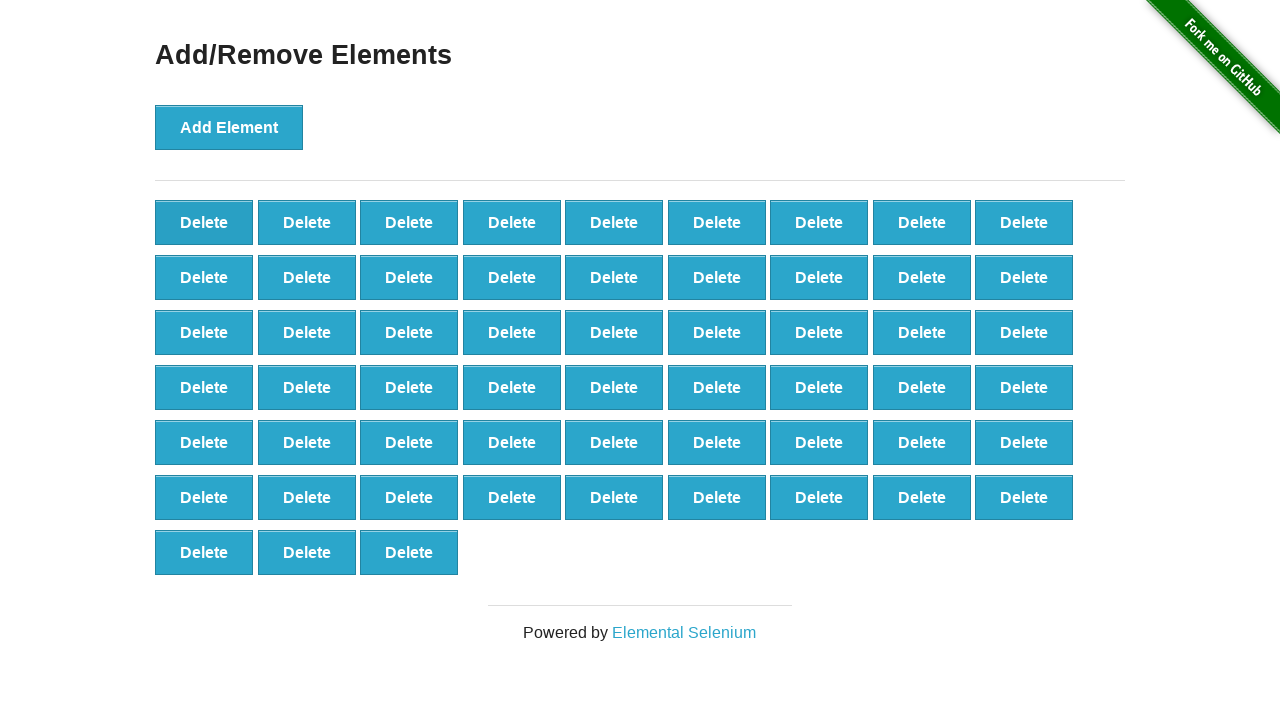

Clicked delete button to remove element (iteration 44/50) at (204, 222) on button[onclick='deleteElement()'] >> nth=0
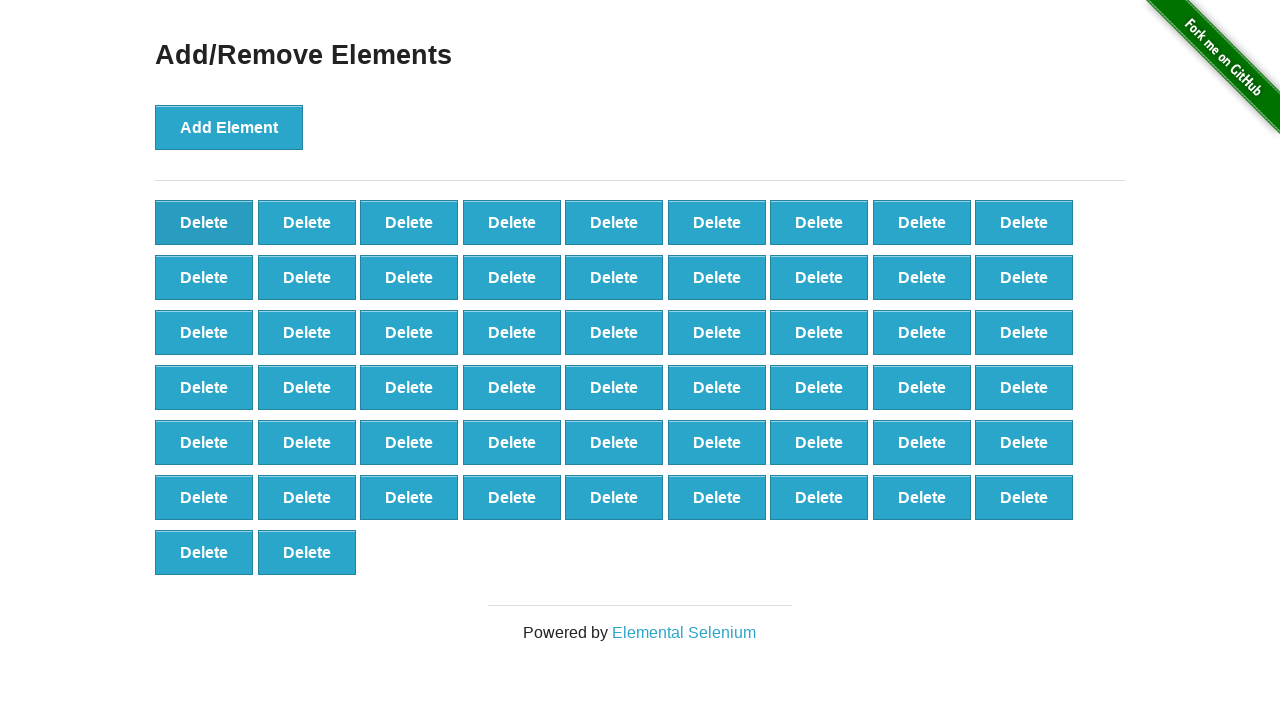

Clicked delete button to remove element (iteration 45/50) at (204, 222) on button[onclick='deleteElement()'] >> nth=0
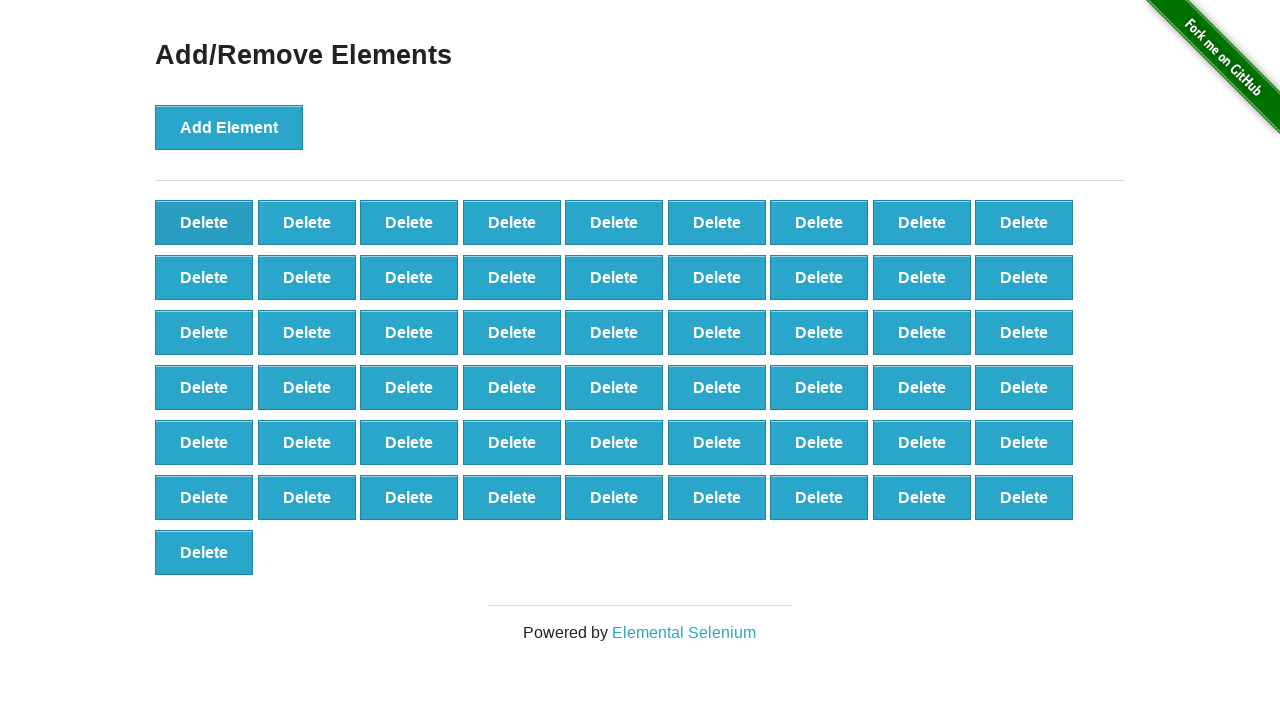

Clicked delete button to remove element (iteration 46/50) at (204, 222) on button[onclick='deleteElement()'] >> nth=0
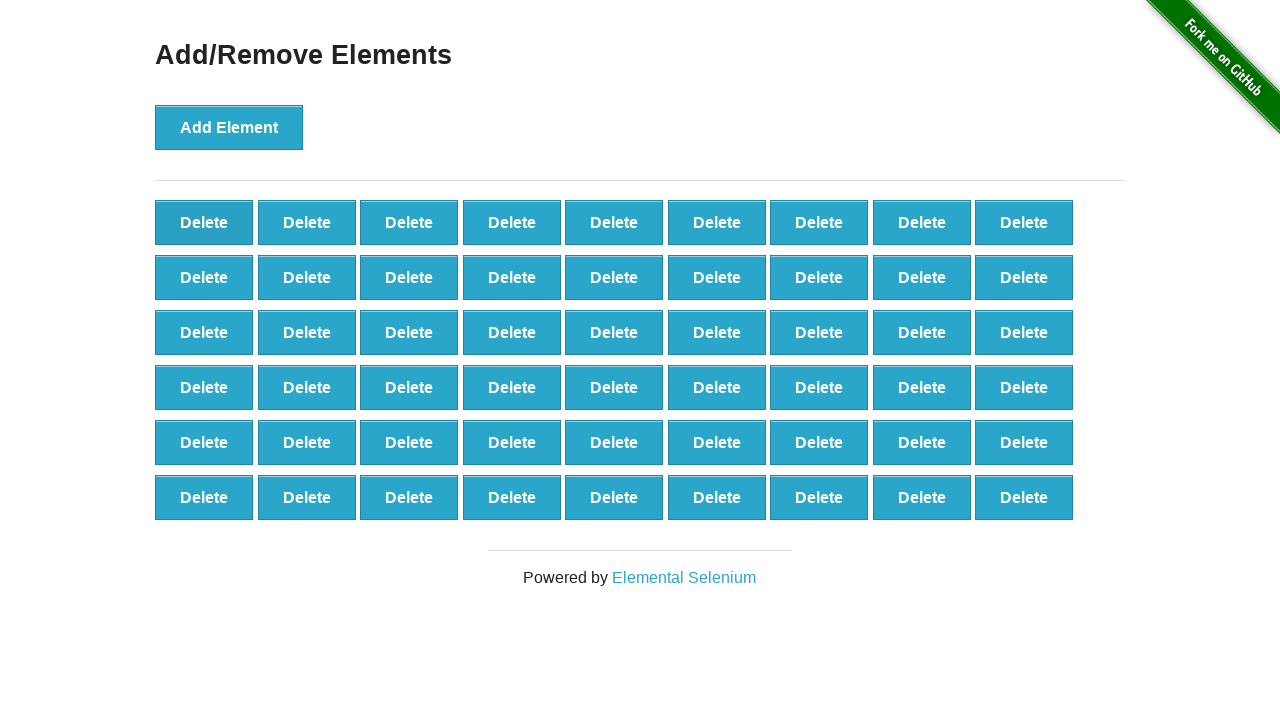

Clicked delete button to remove element (iteration 47/50) at (204, 222) on button[onclick='deleteElement()'] >> nth=0
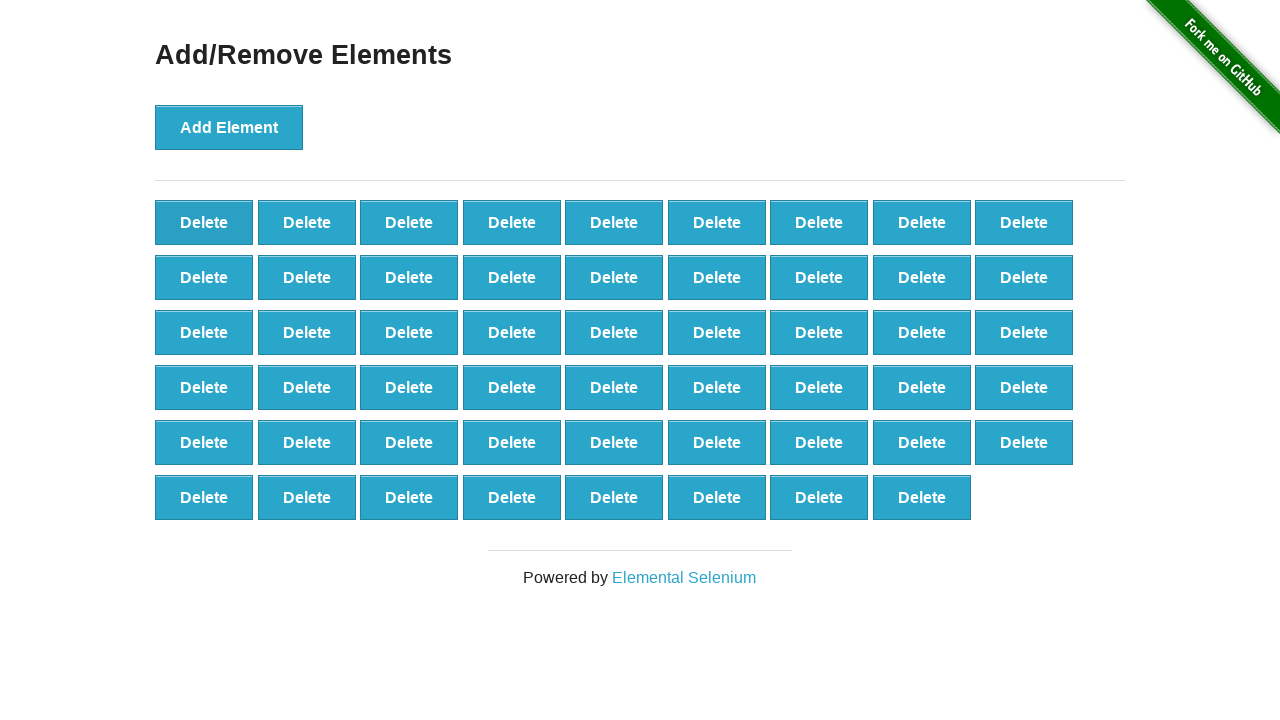

Clicked delete button to remove element (iteration 48/50) at (204, 222) on button[onclick='deleteElement()'] >> nth=0
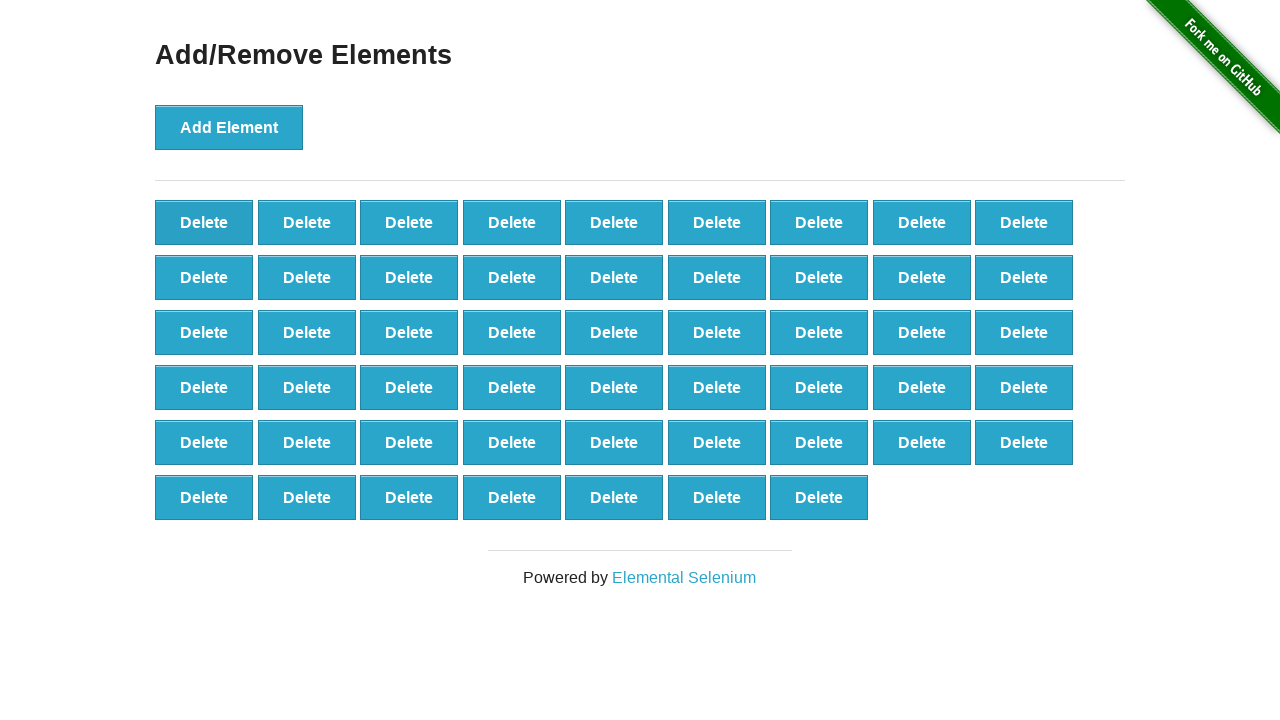

Clicked delete button to remove element (iteration 49/50) at (204, 222) on button[onclick='deleteElement()'] >> nth=0
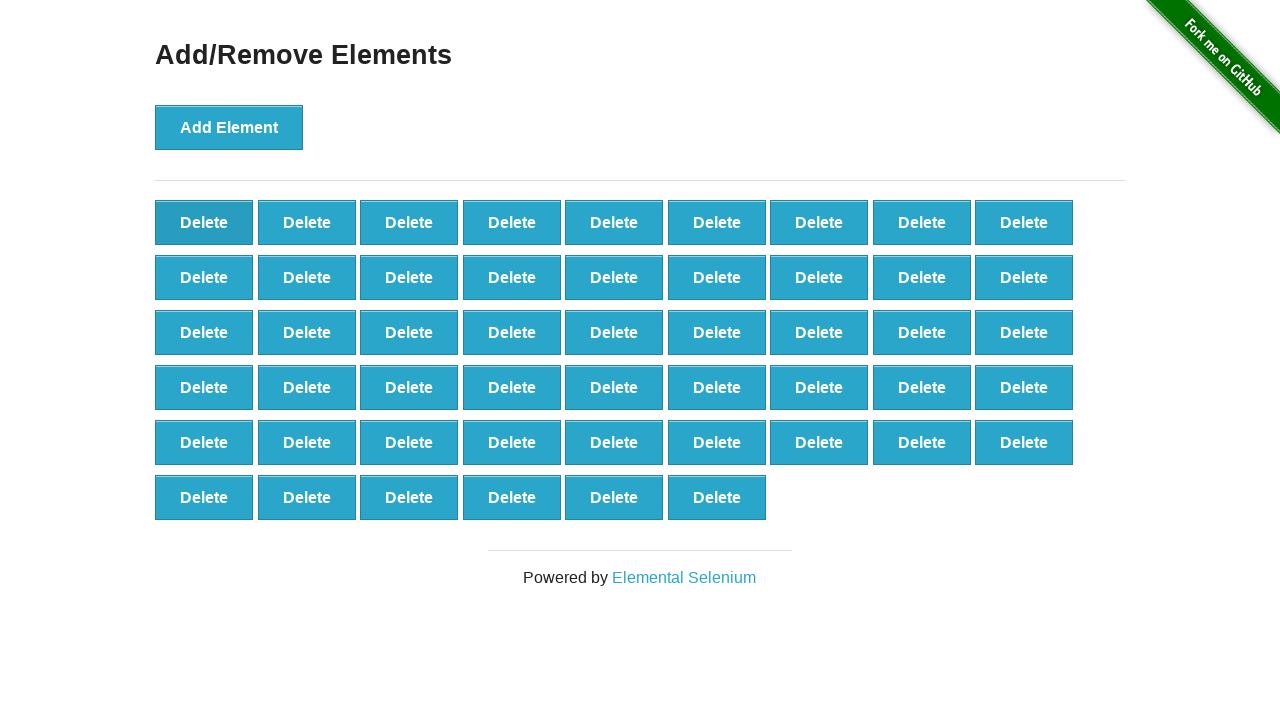

Clicked delete button to remove element (iteration 50/50) at (204, 222) on button[onclick='deleteElement()'] >> nth=0
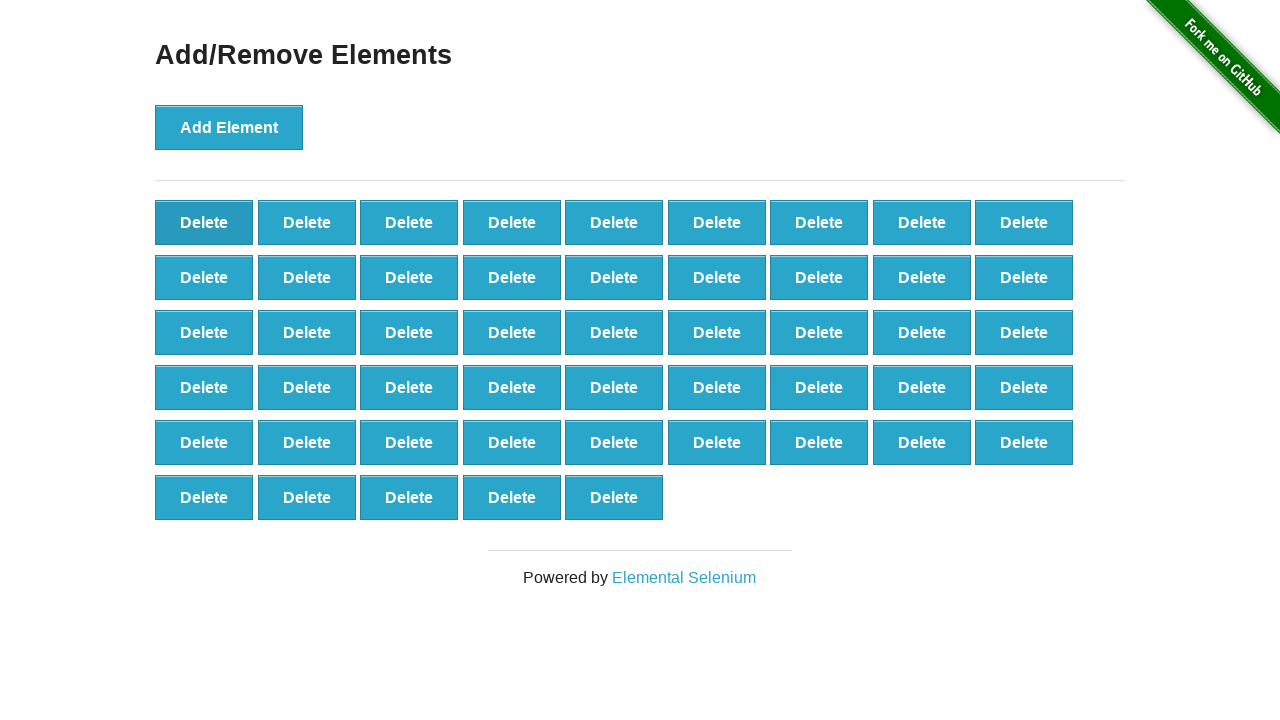

Counted remaining delete buttons: 50
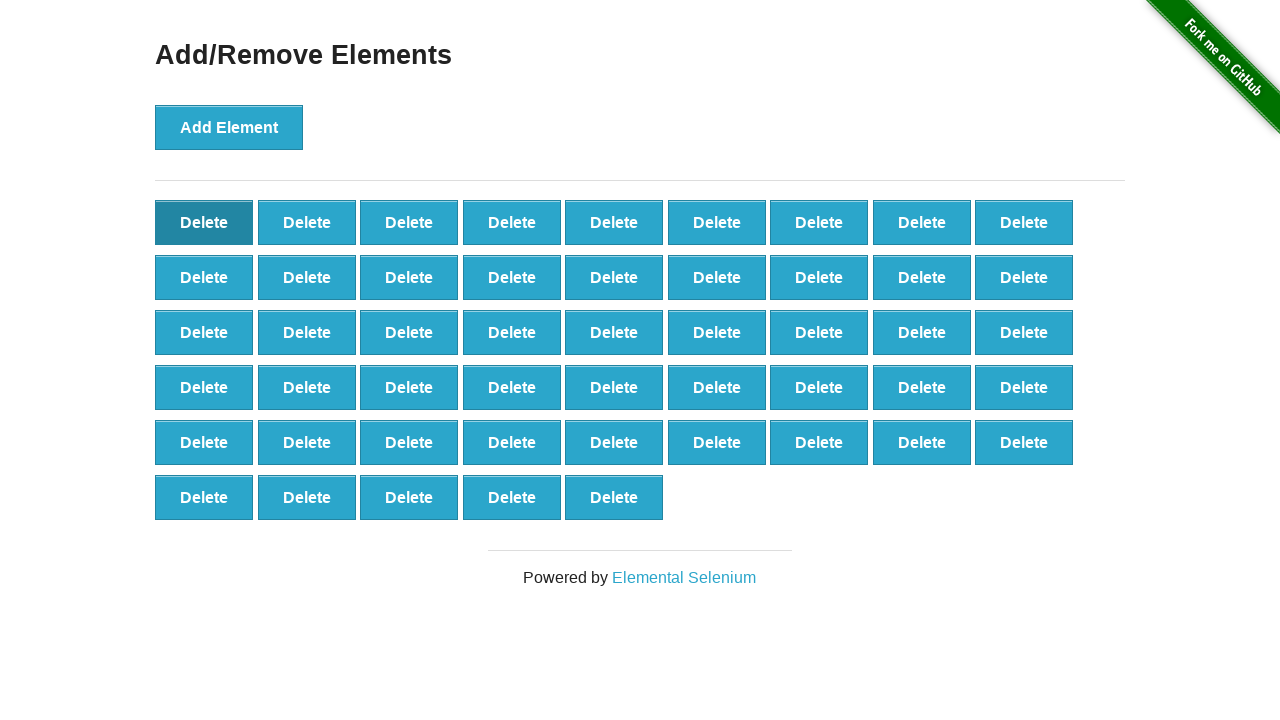

Validated deletion: 50 == 50
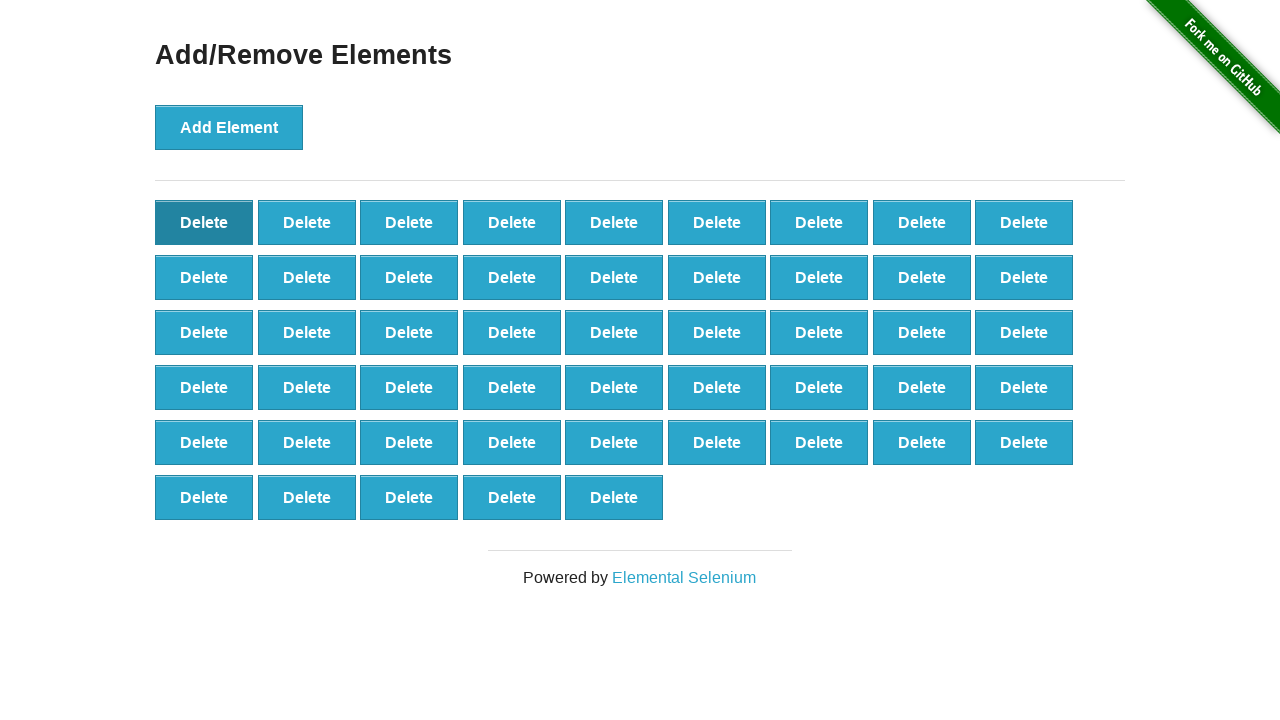

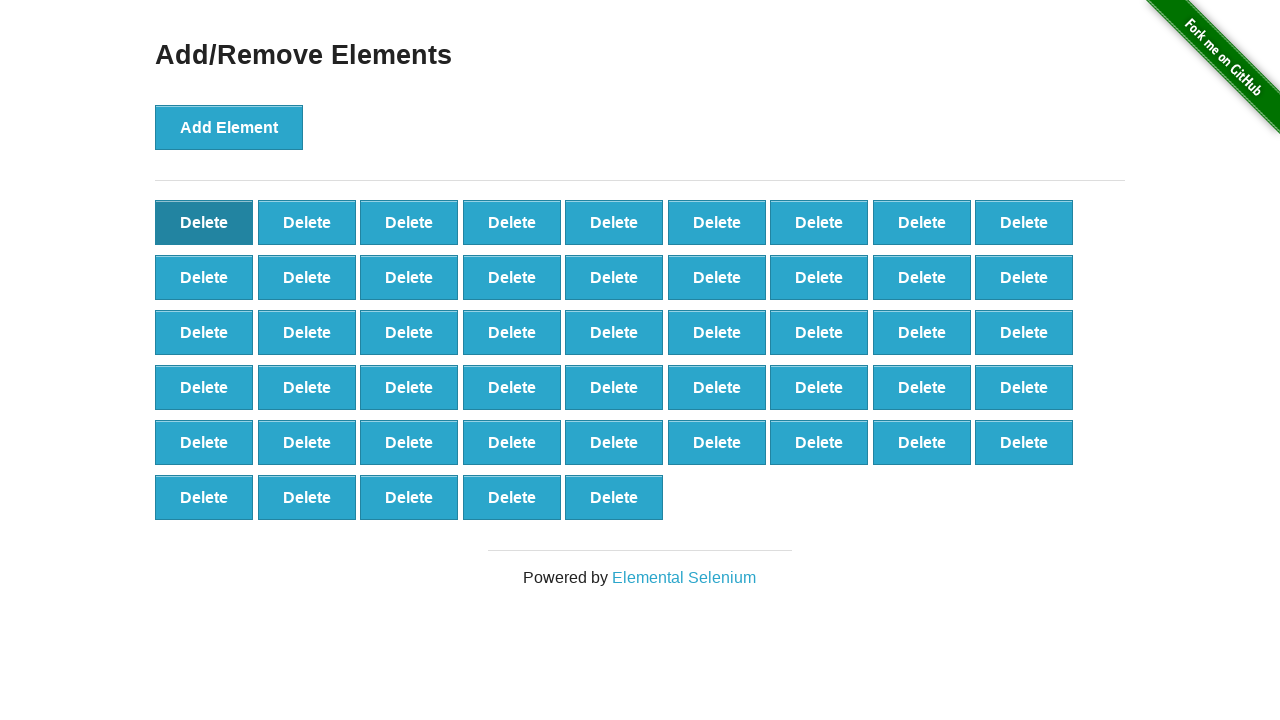